Tests multiple browser tabs functionality by opening a new window and switching between tabs multiple times

Starting URL: https://the-internet.herokuapp.com

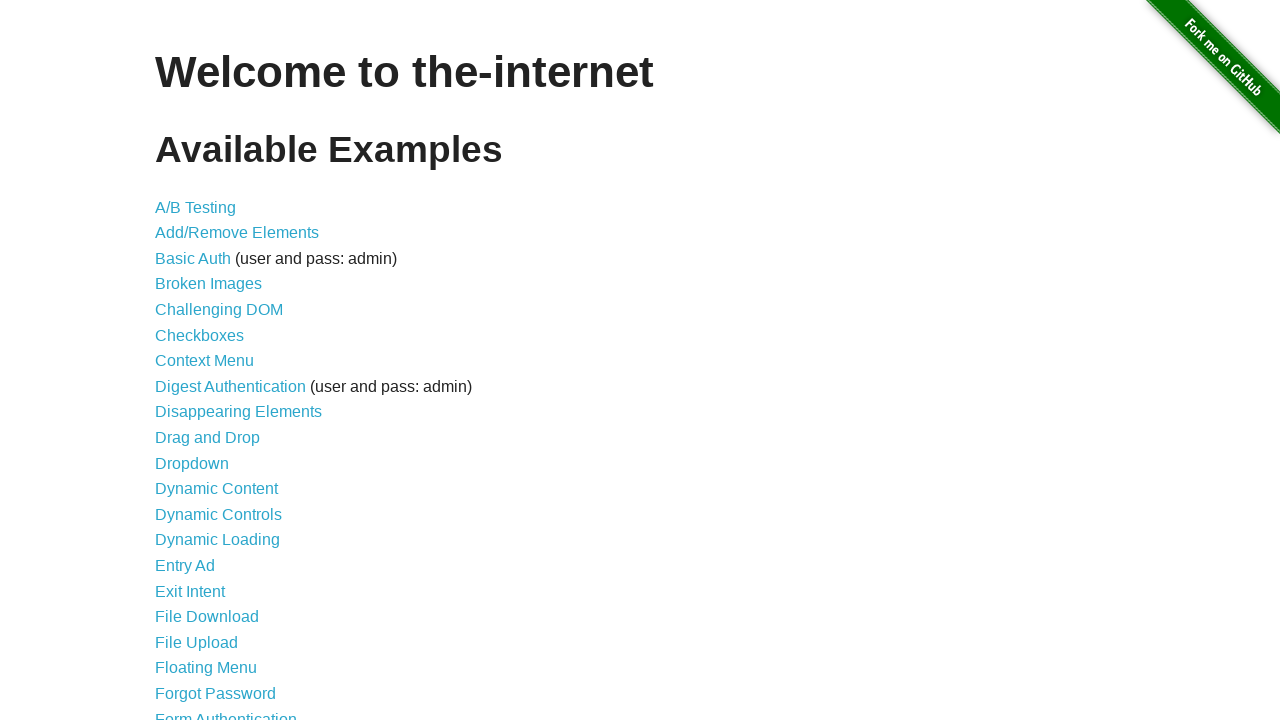

Clicked on the Multiple Windows link at (218, 369) on #content > ul > li:nth-child(33) > a
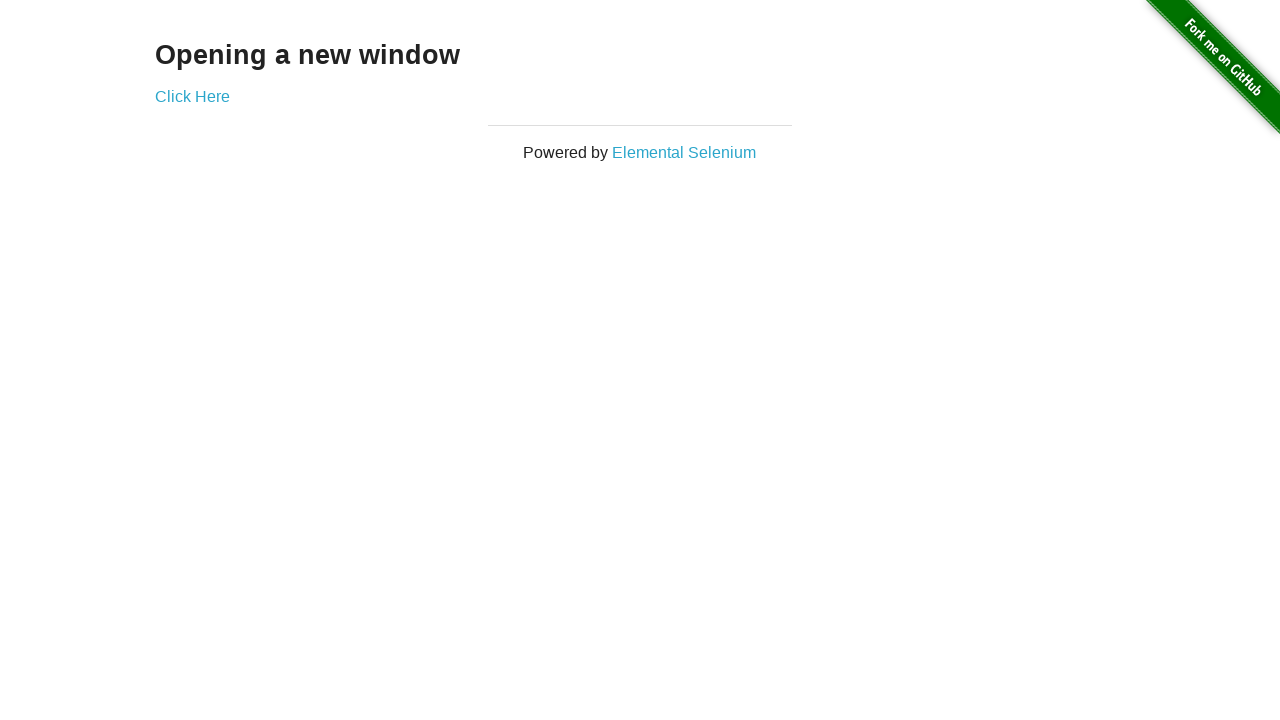

Clicked button to open new window/tab at (192, 96) on #content > div > a
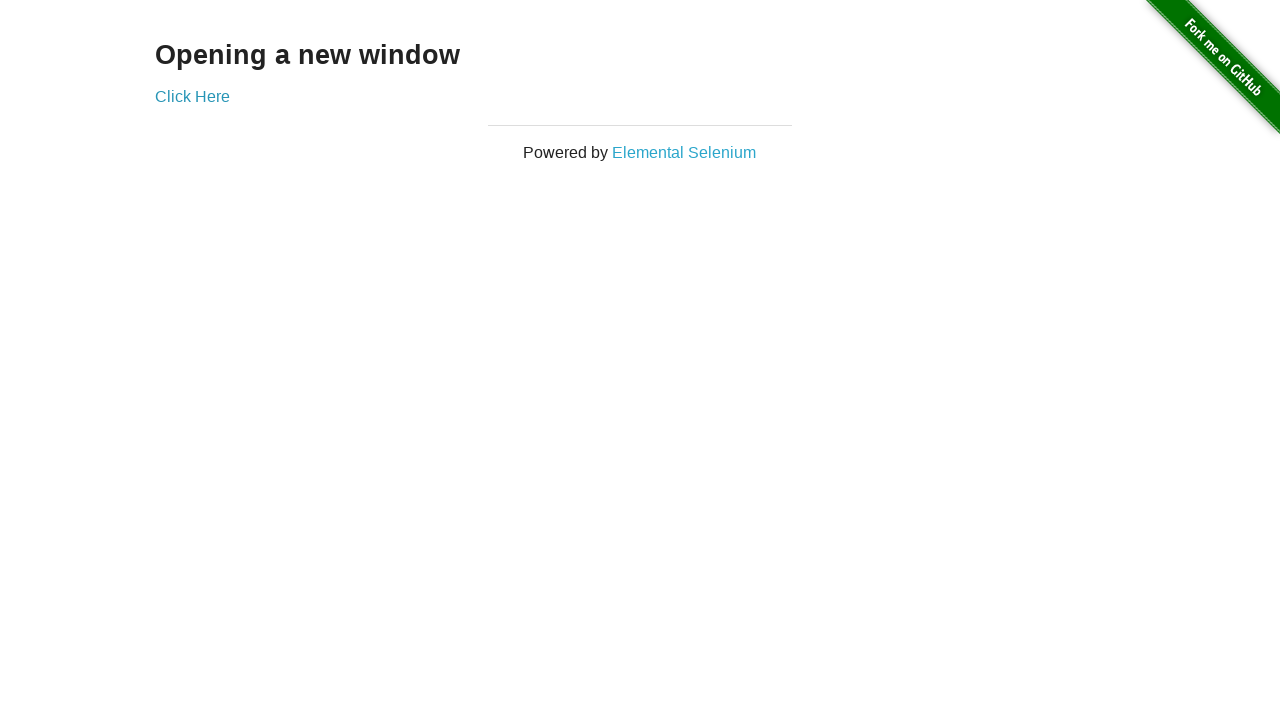

New page/tab opened and captured
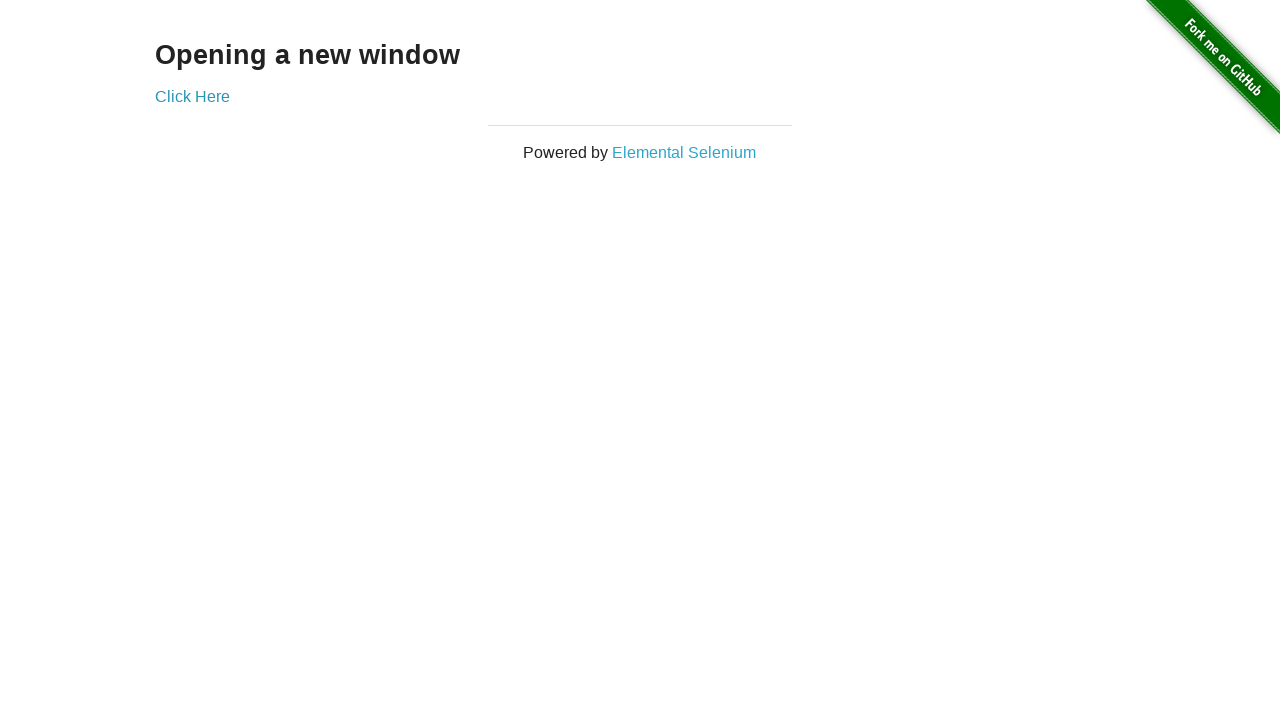

Brought original page to front (iteration 1/100)
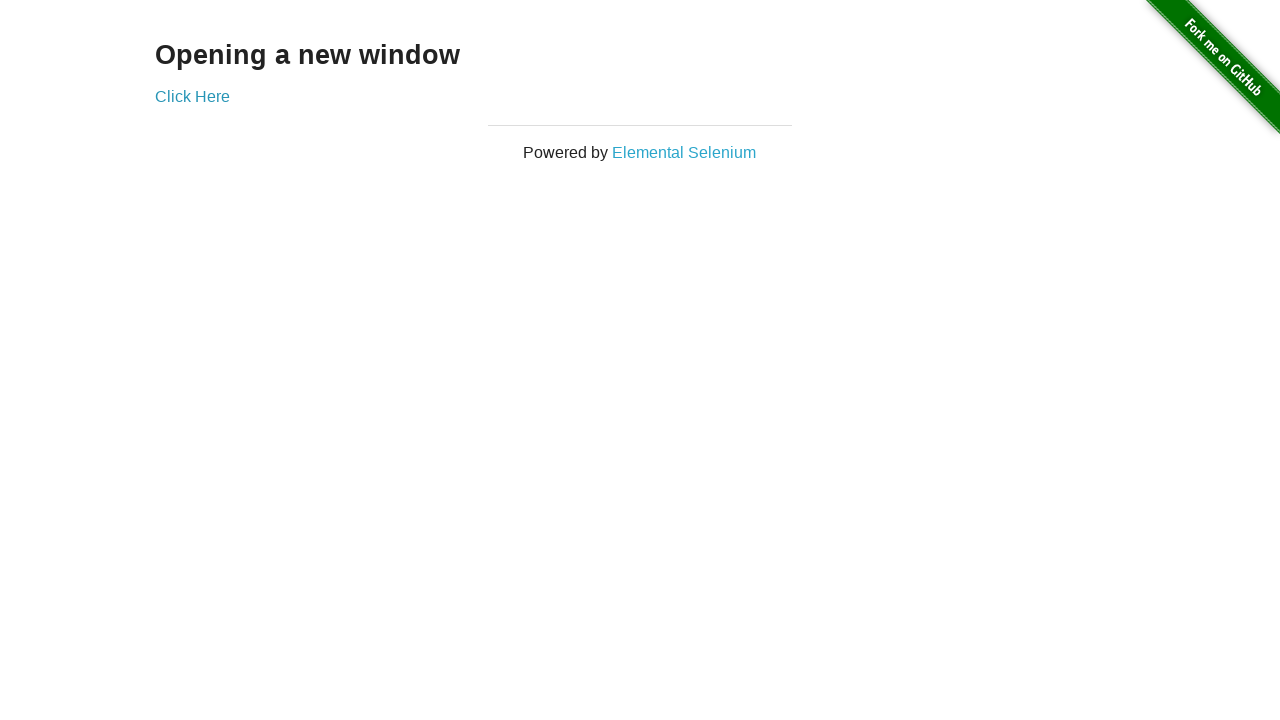

Brought new page to front (iteration 1/100)
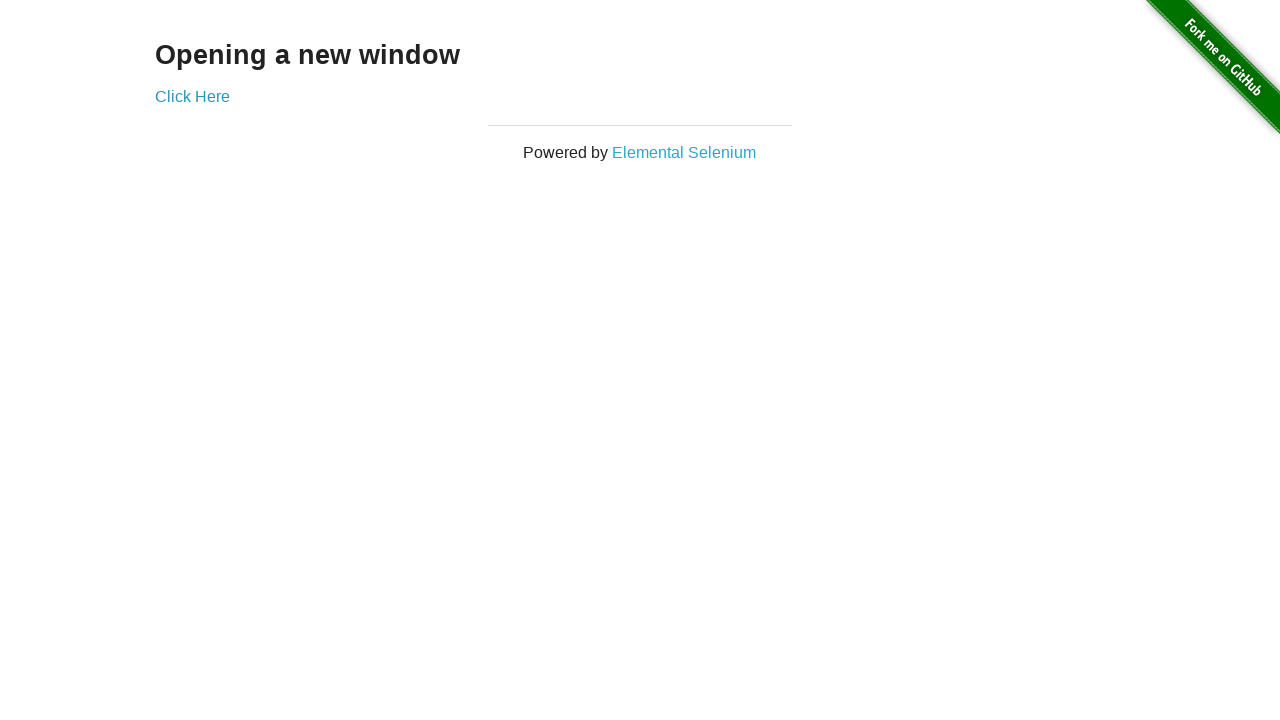

Brought original page to front (iteration 2/100)
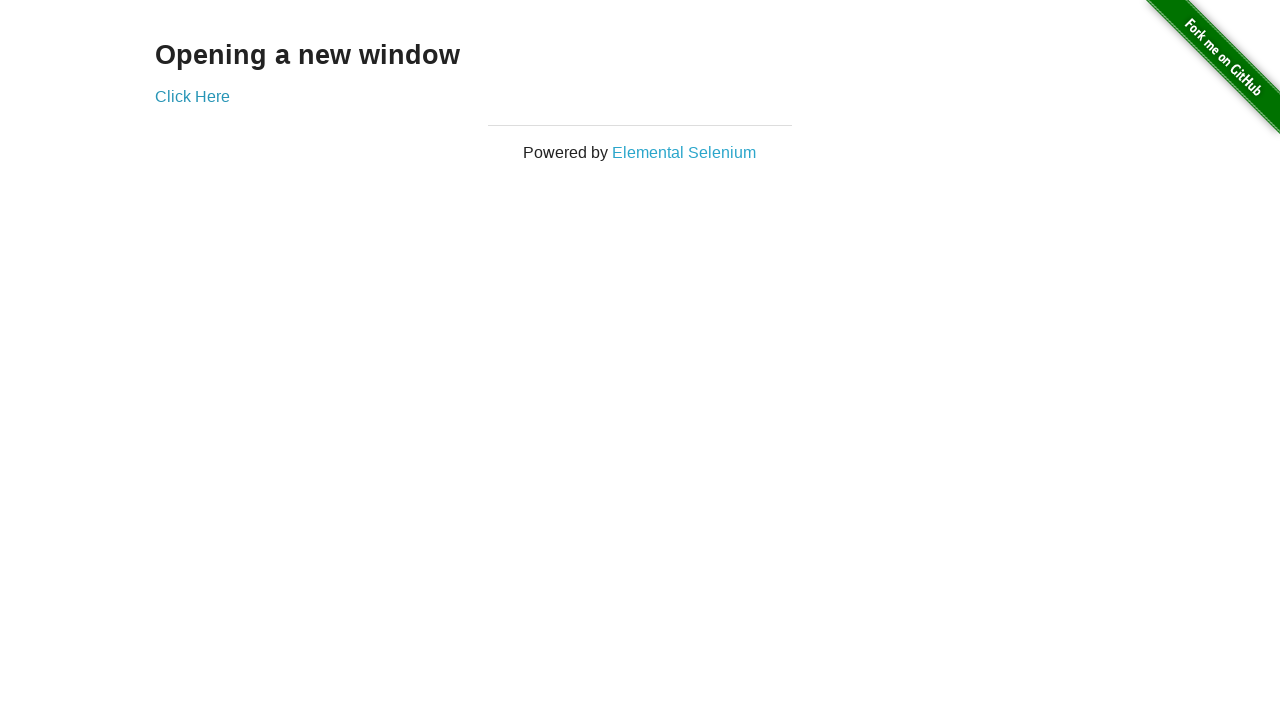

Brought new page to front (iteration 2/100)
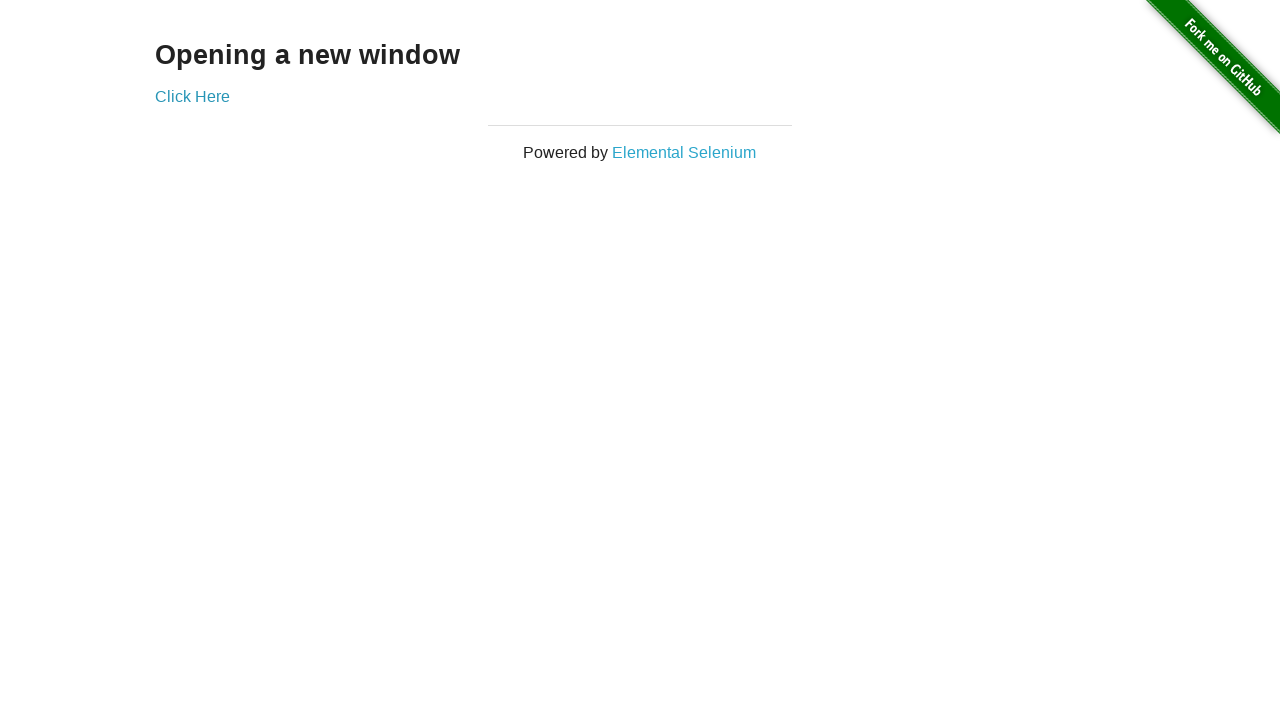

Brought original page to front (iteration 3/100)
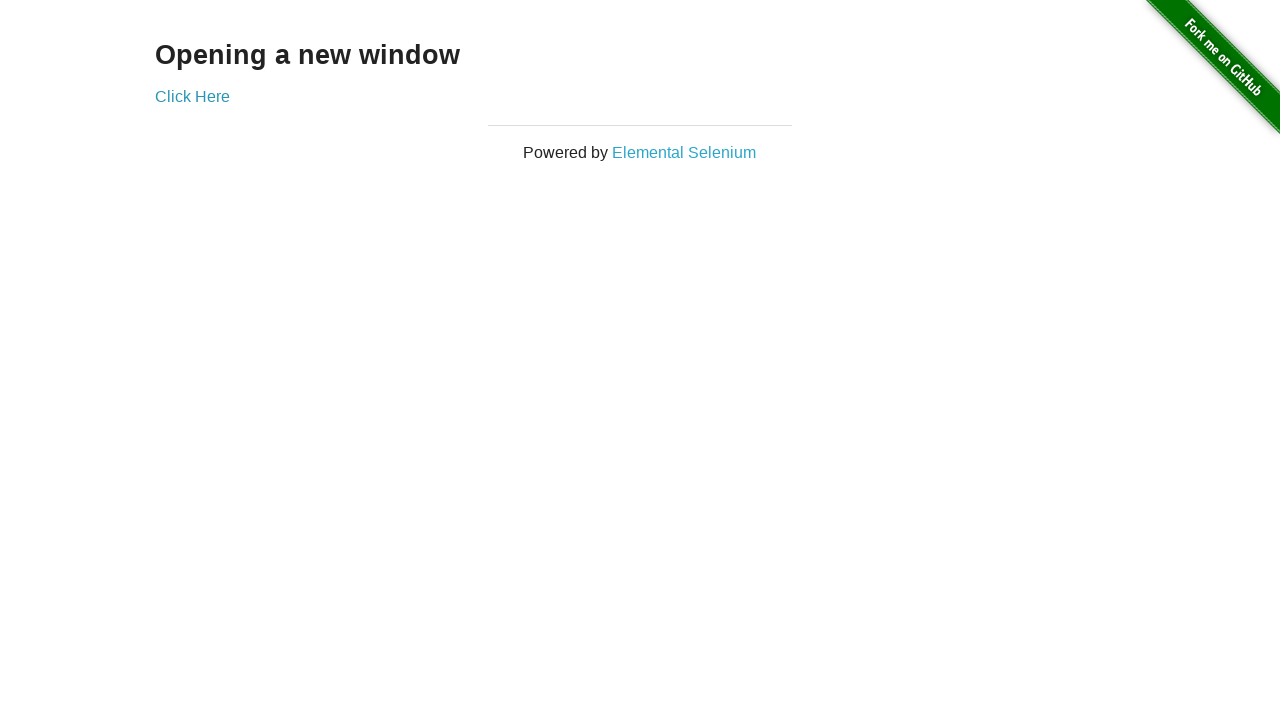

Brought new page to front (iteration 3/100)
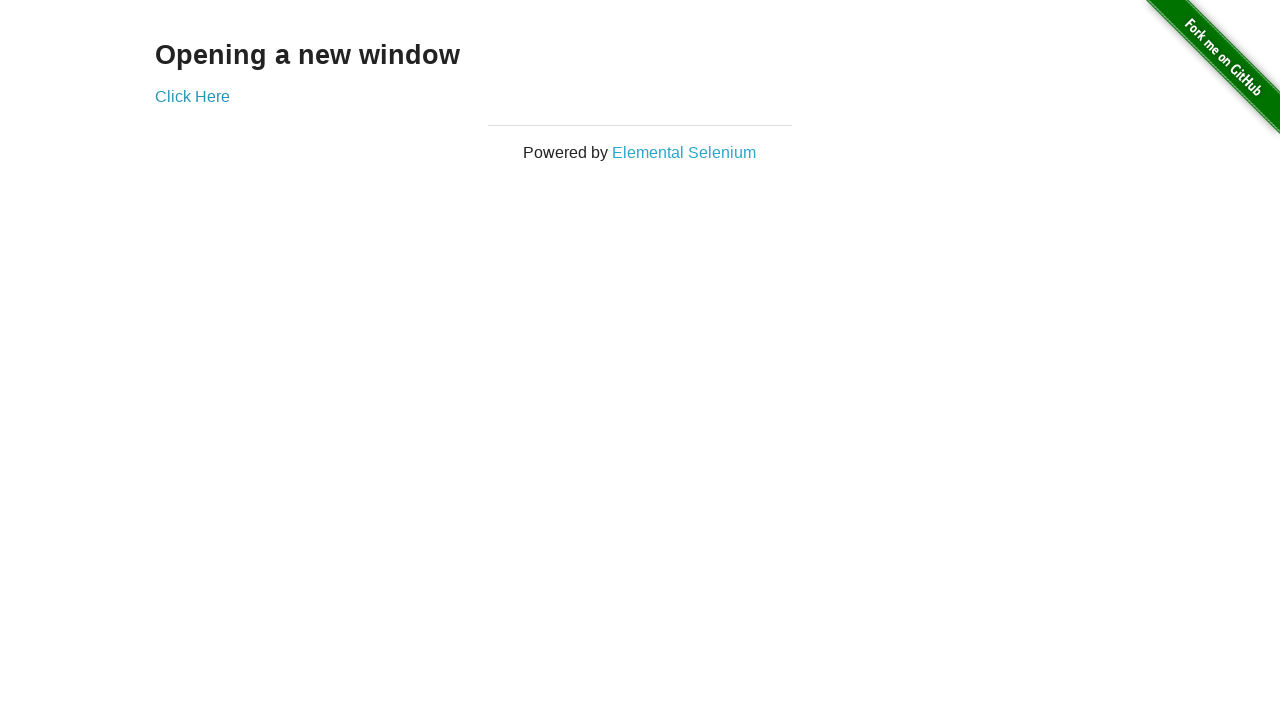

Brought original page to front (iteration 4/100)
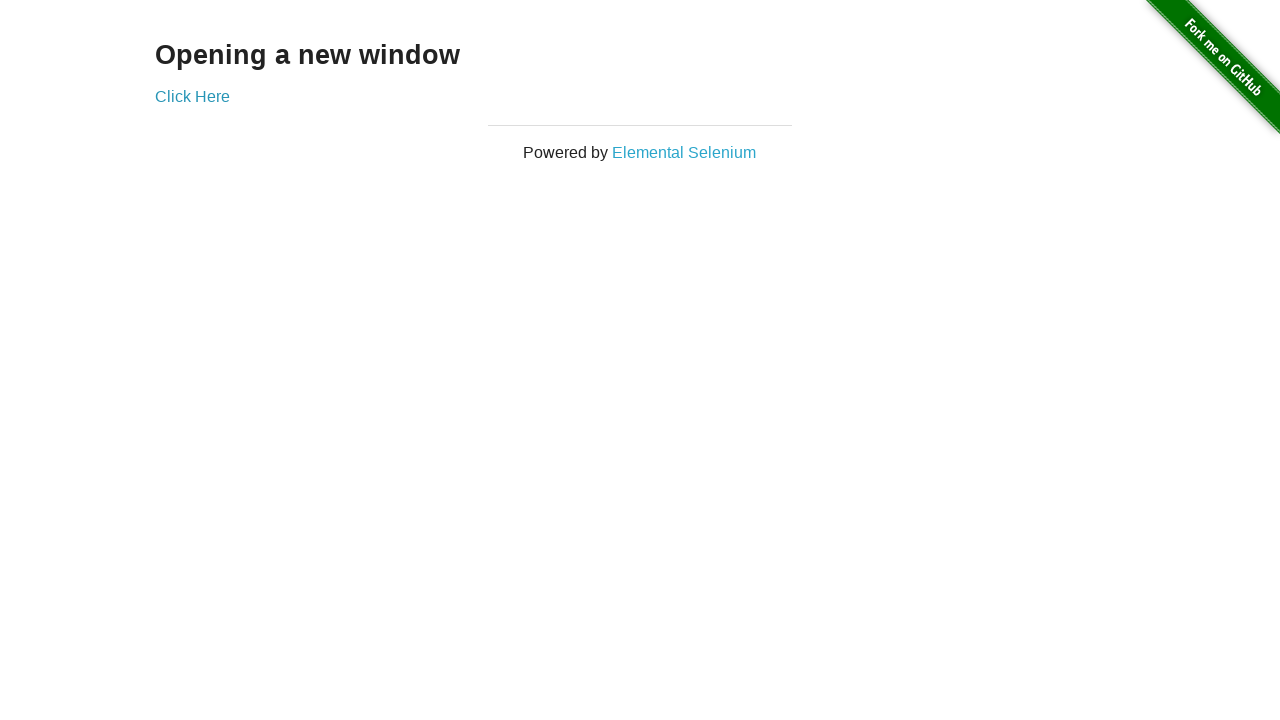

Brought new page to front (iteration 4/100)
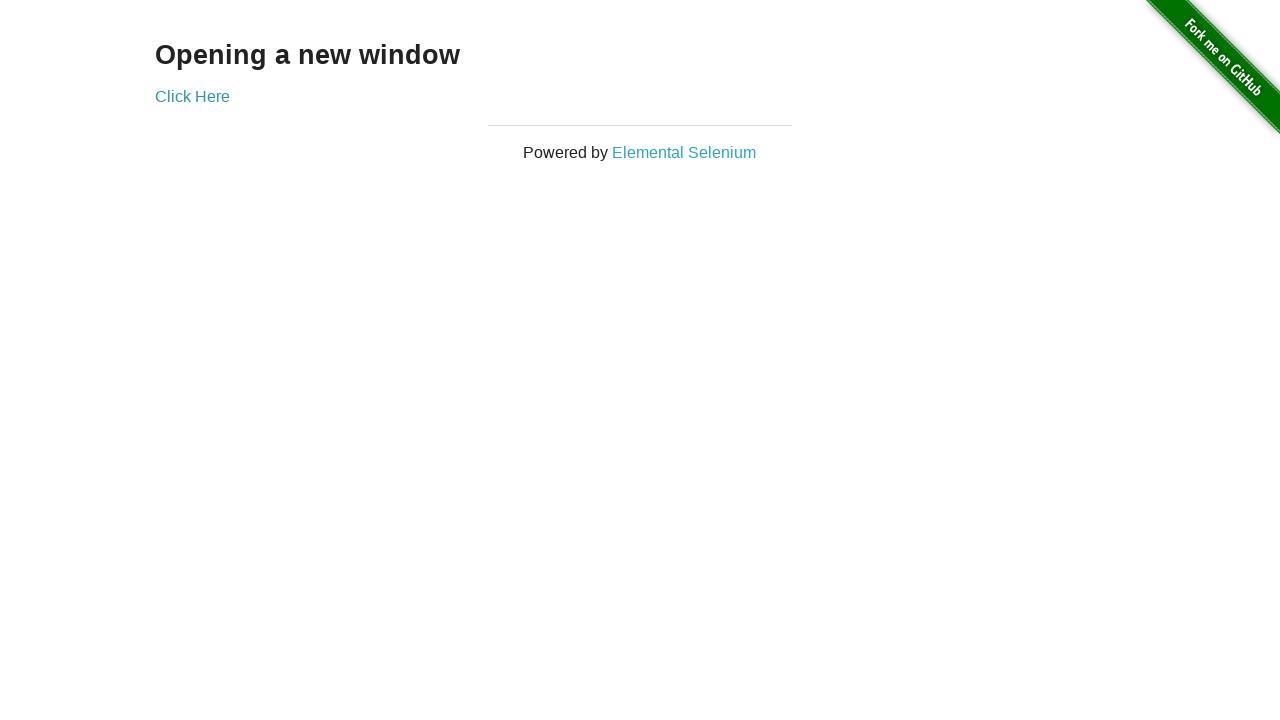

Brought original page to front (iteration 5/100)
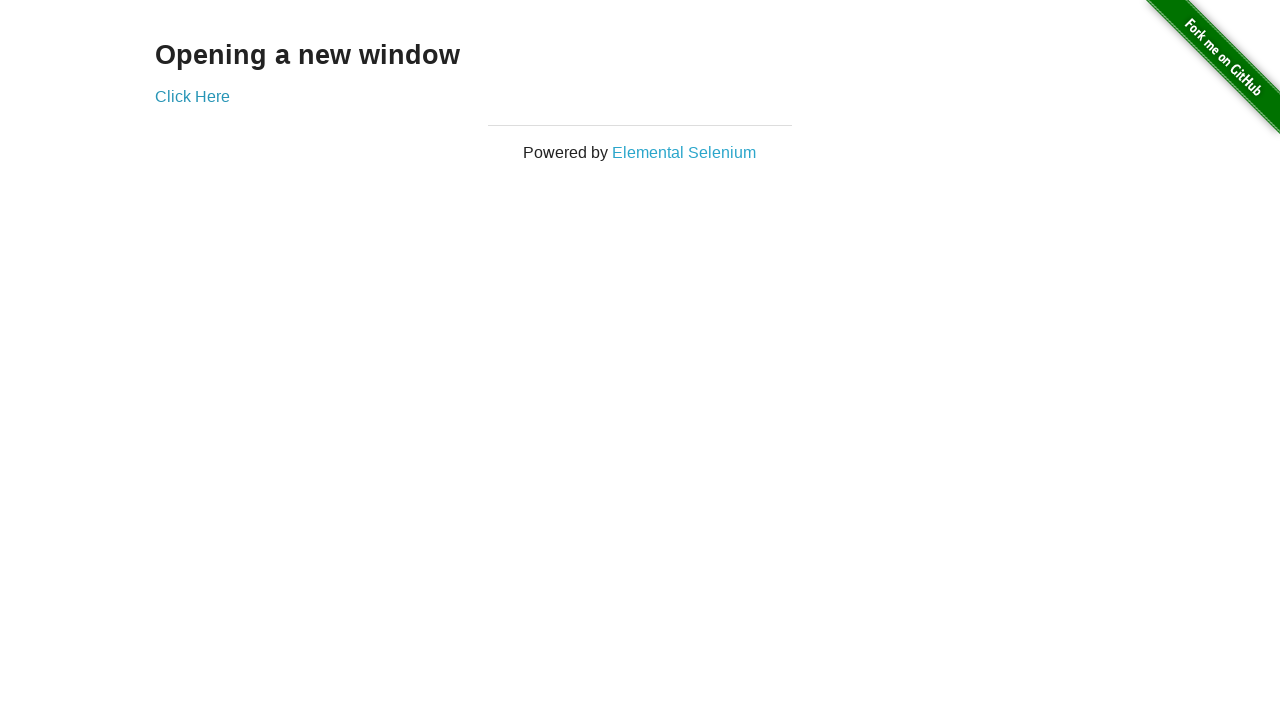

Brought new page to front (iteration 5/100)
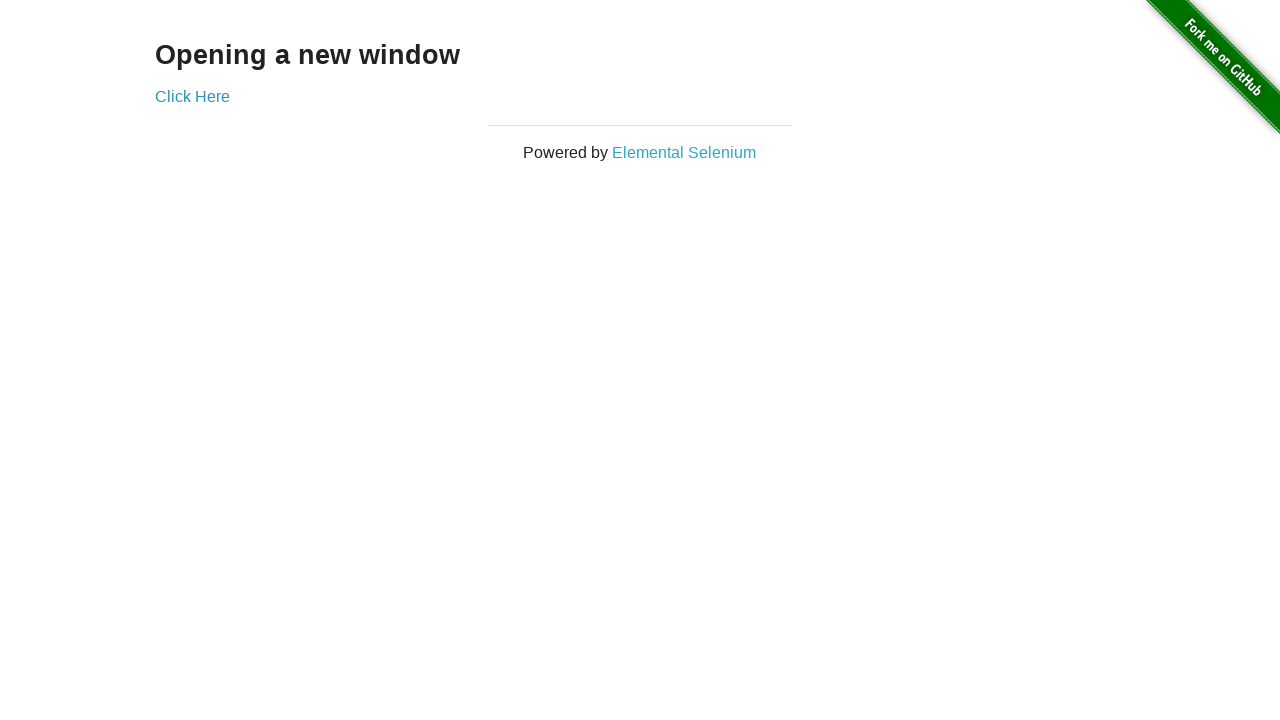

Brought original page to front (iteration 6/100)
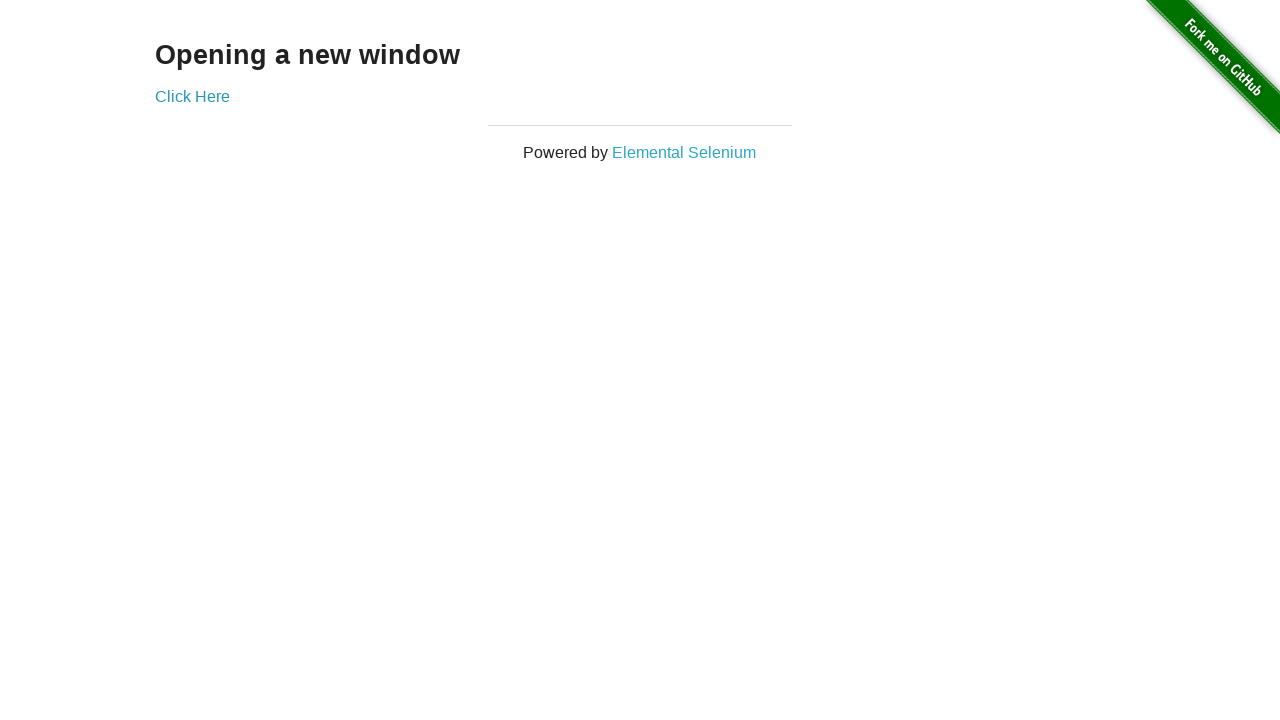

Brought new page to front (iteration 6/100)
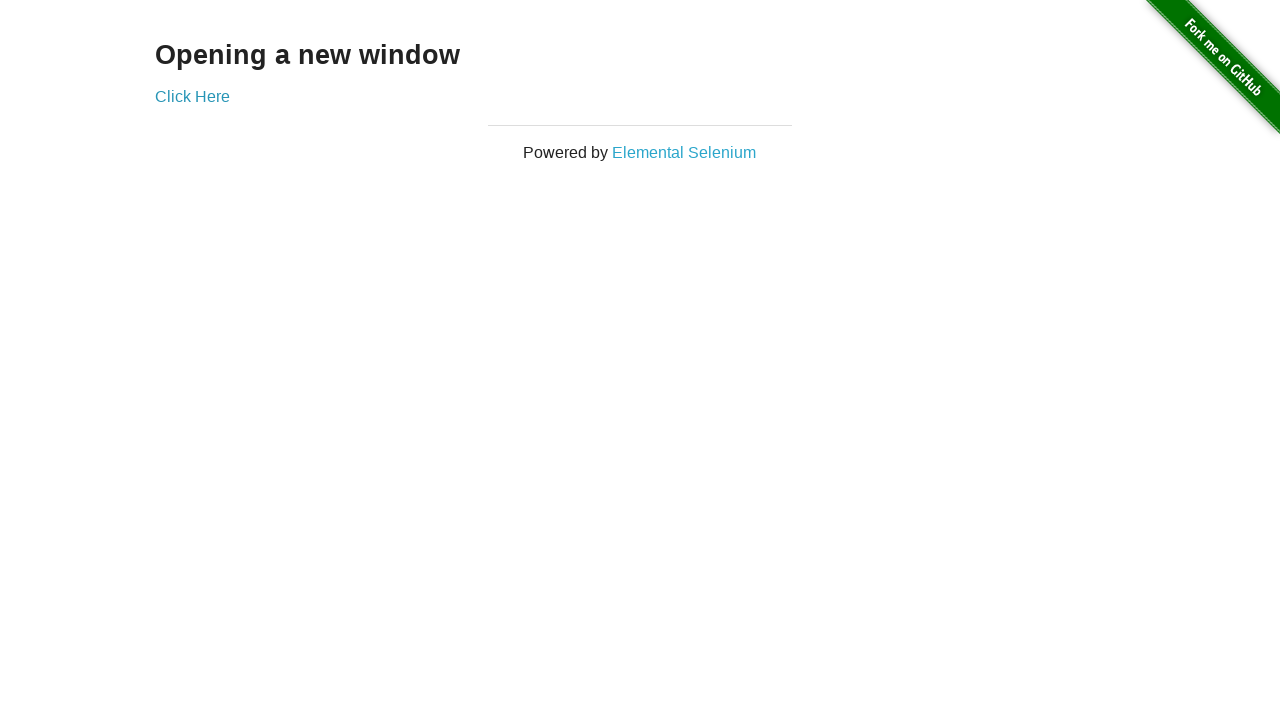

Brought original page to front (iteration 7/100)
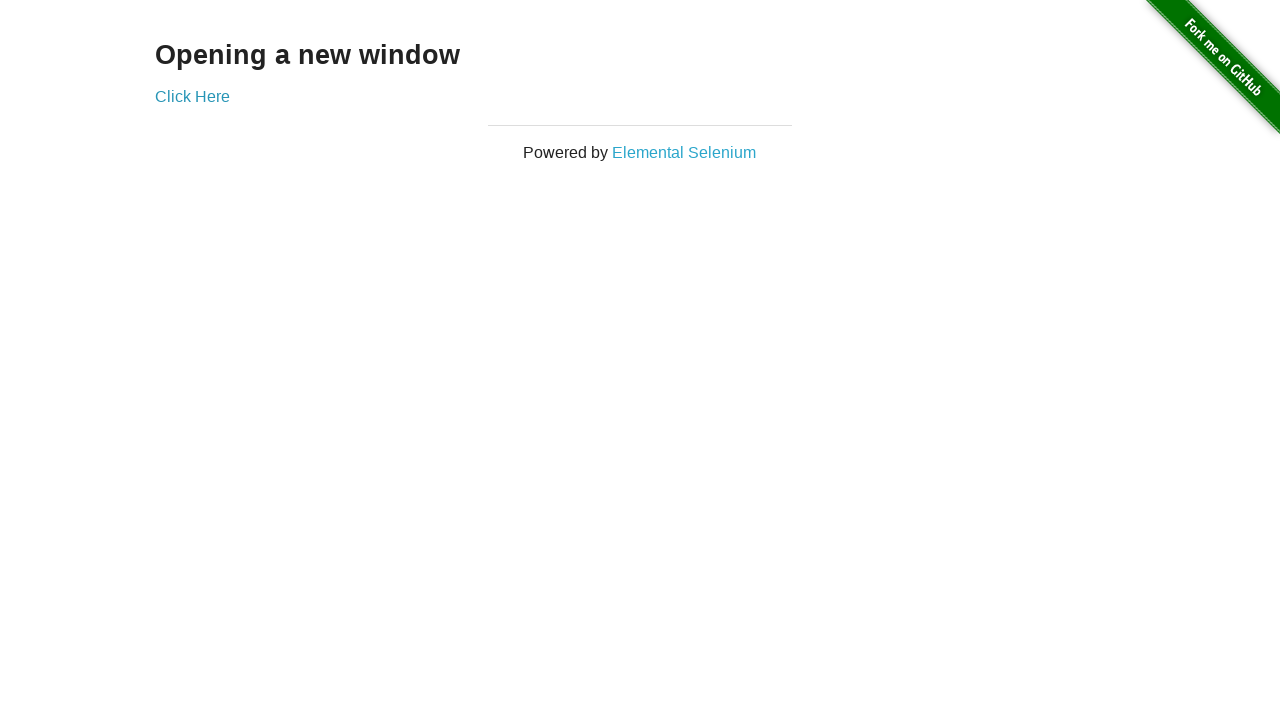

Brought new page to front (iteration 7/100)
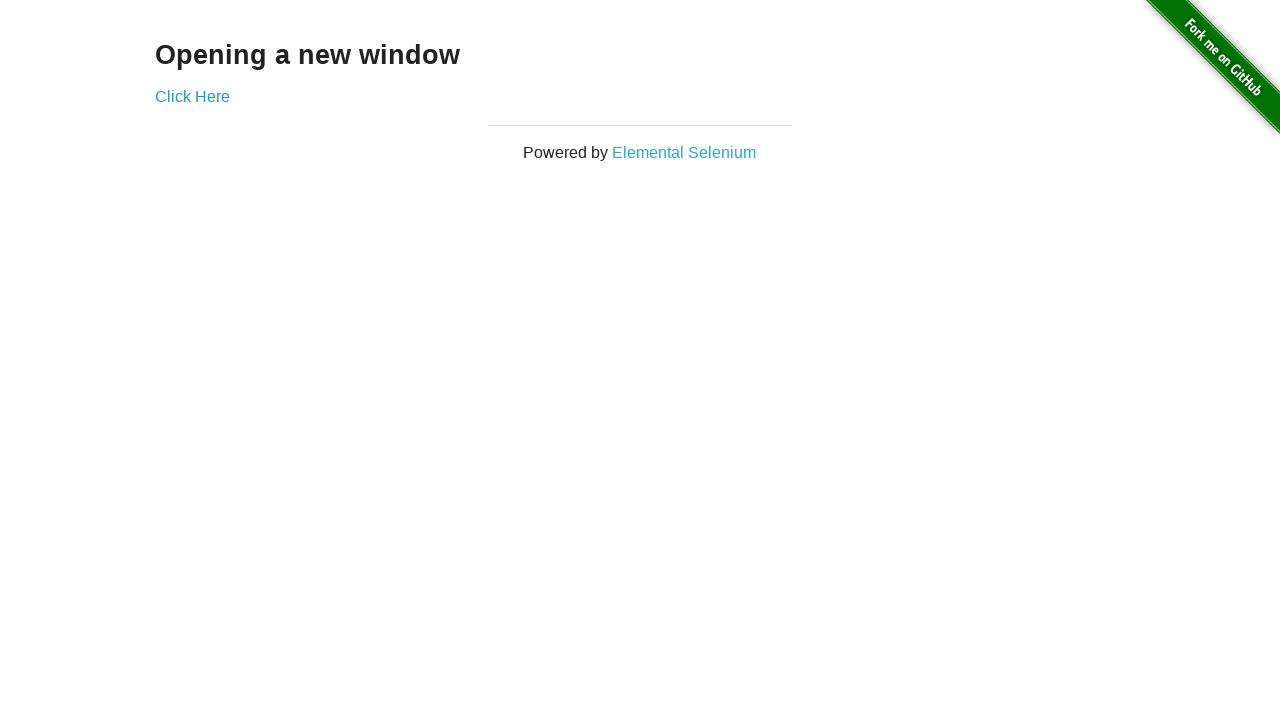

Brought original page to front (iteration 8/100)
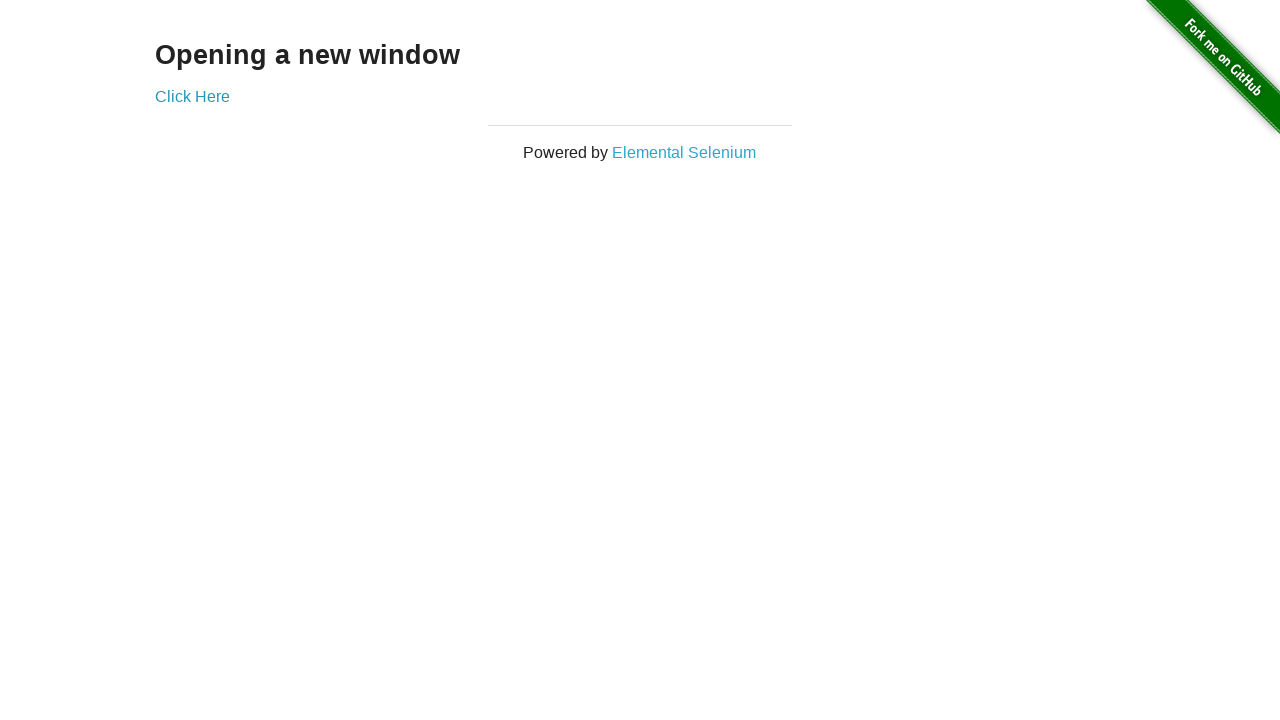

Brought new page to front (iteration 8/100)
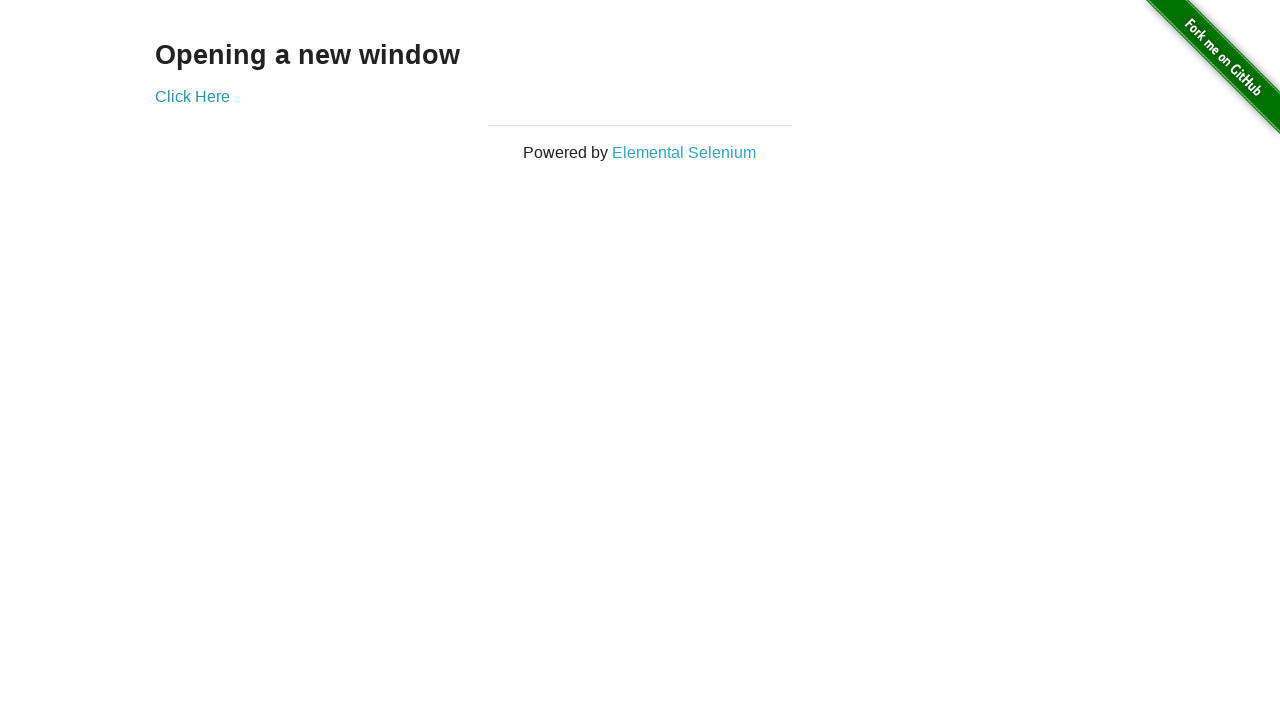

Brought original page to front (iteration 9/100)
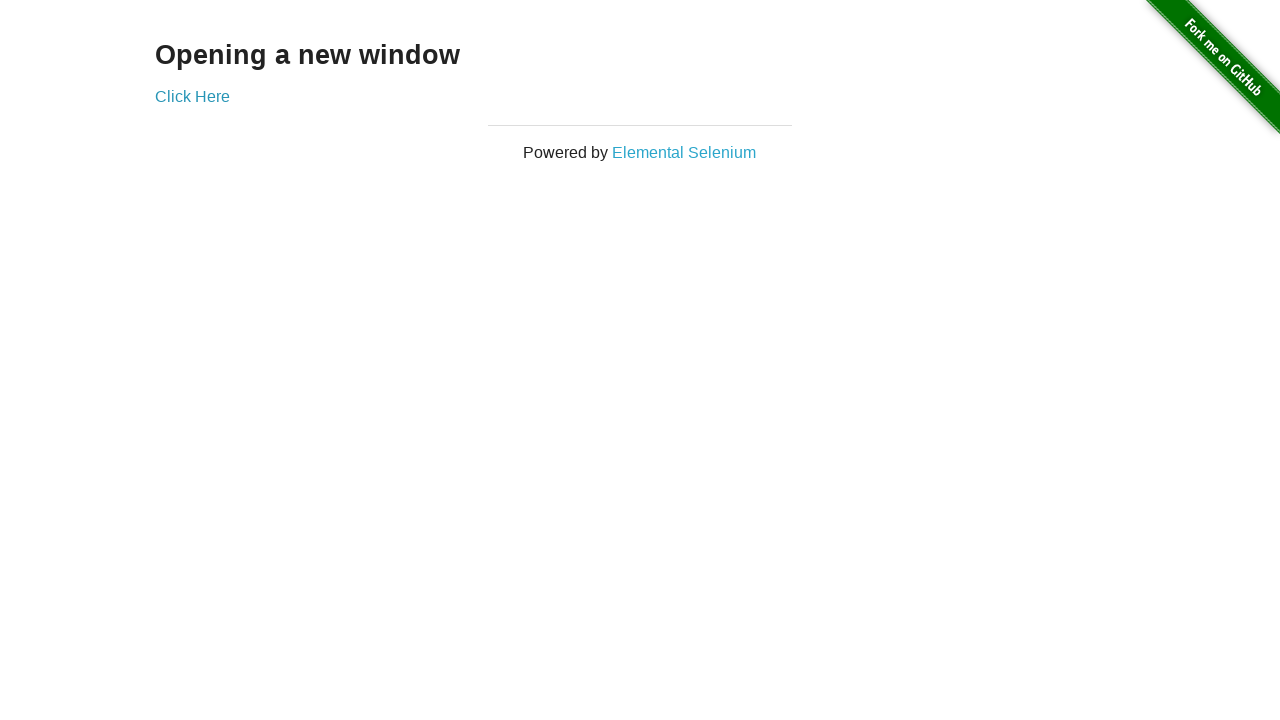

Brought new page to front (iteration 9/100)
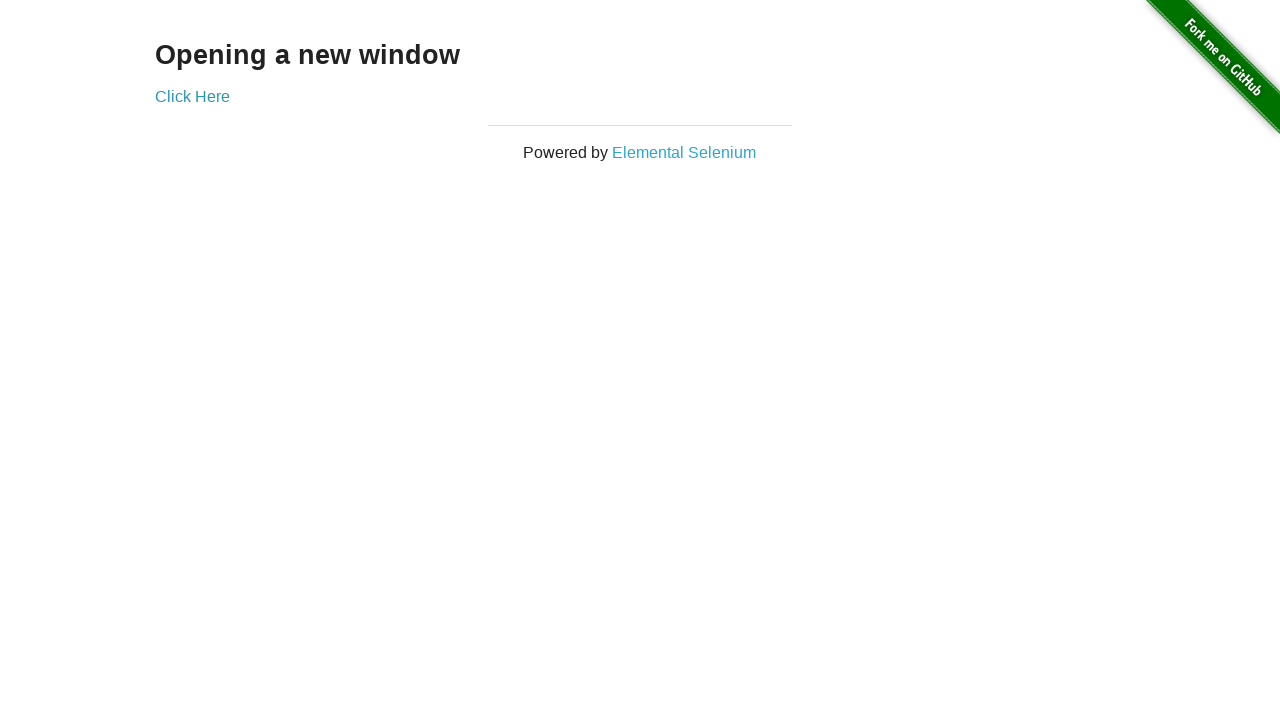

Brought original page to front (iteration 10/100)
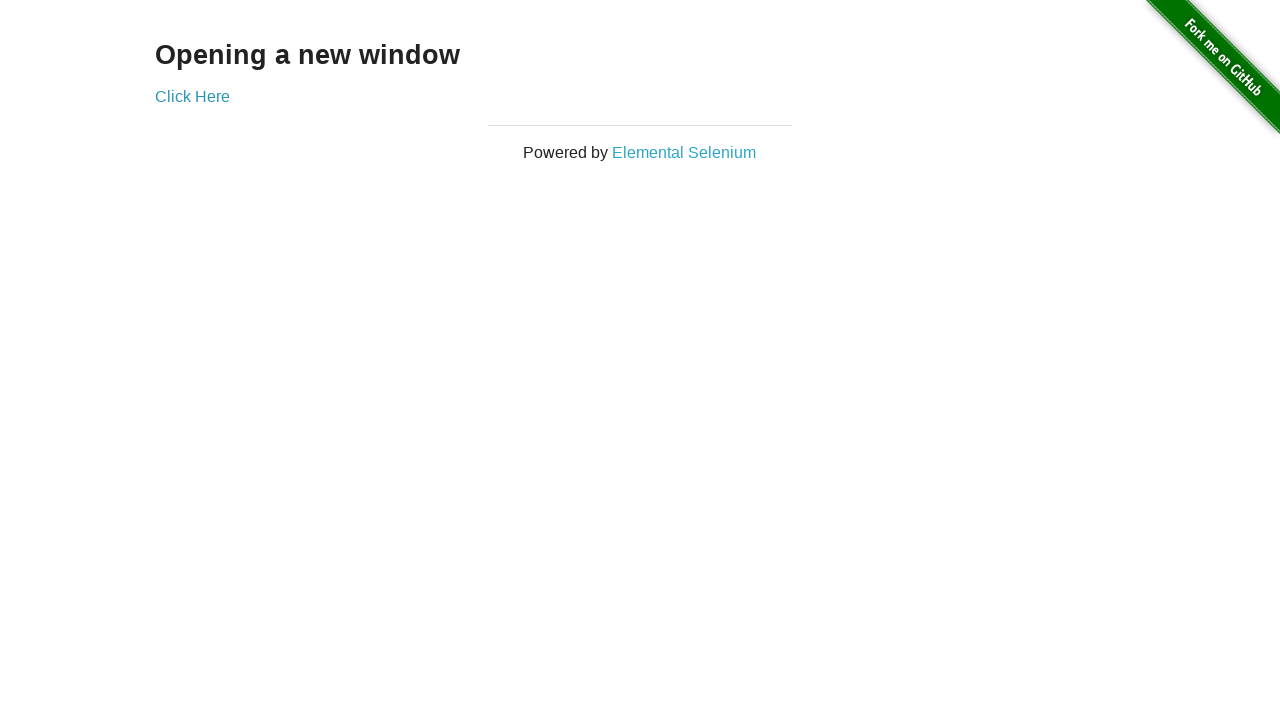

Brought new page to front (iteration 10/100)
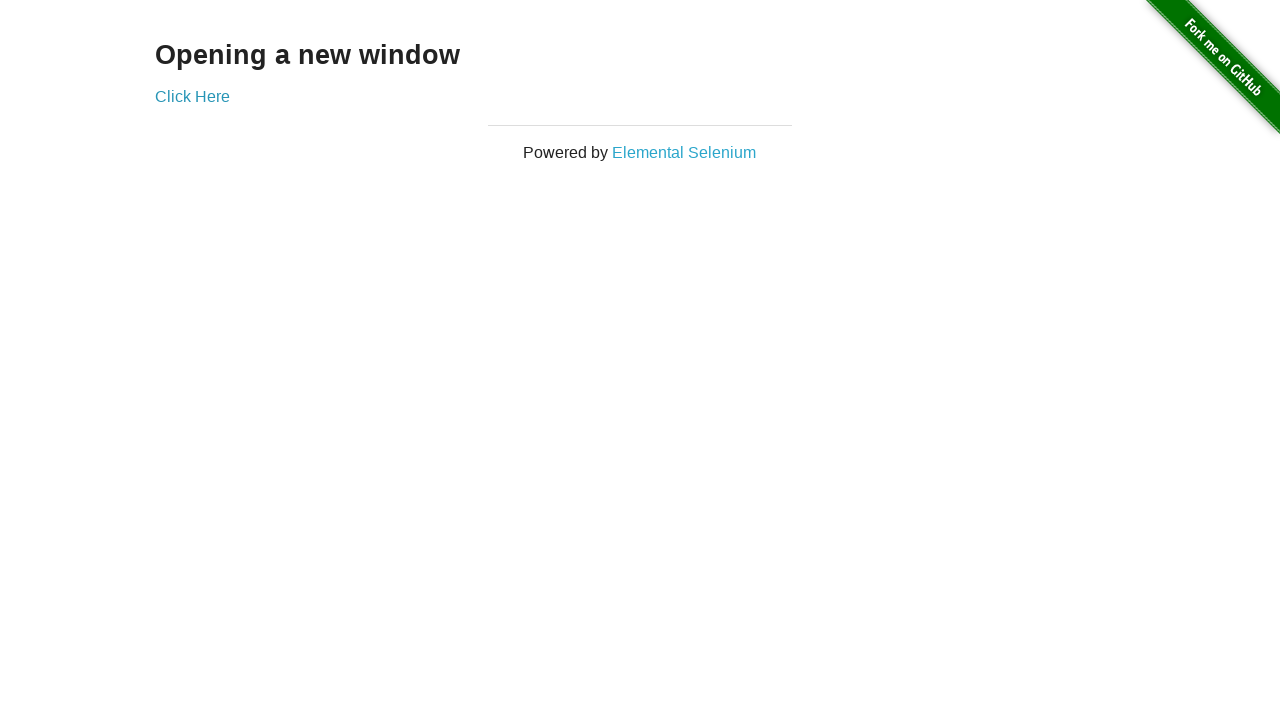

Brought original page to front (iteration 11/100)
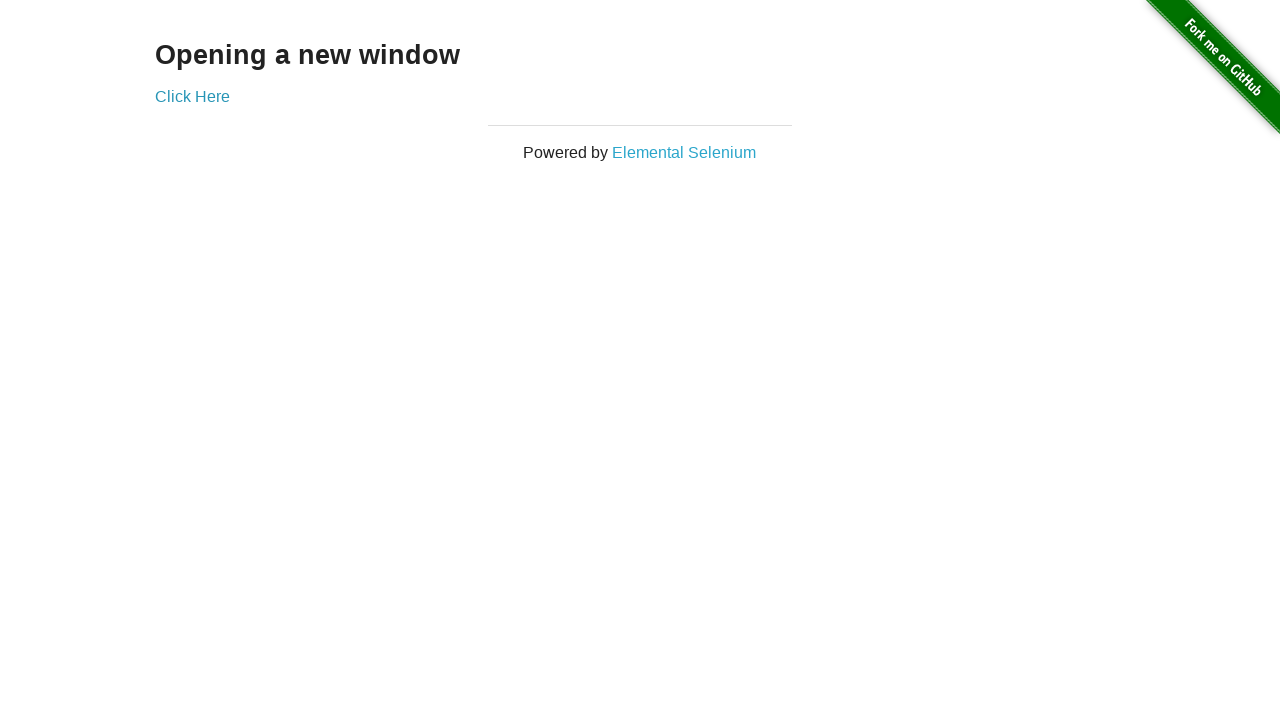

Brought new page to front (iteration 11/100)
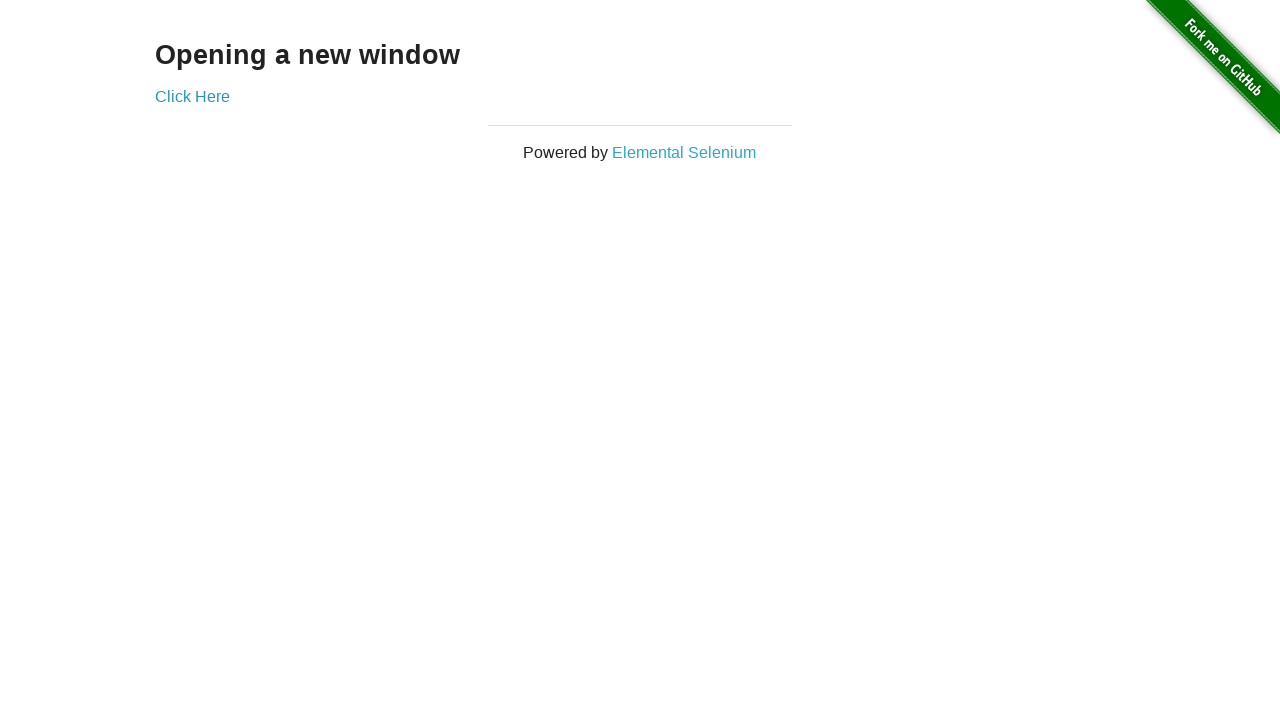

Brought original page to front (iteration 12/100)
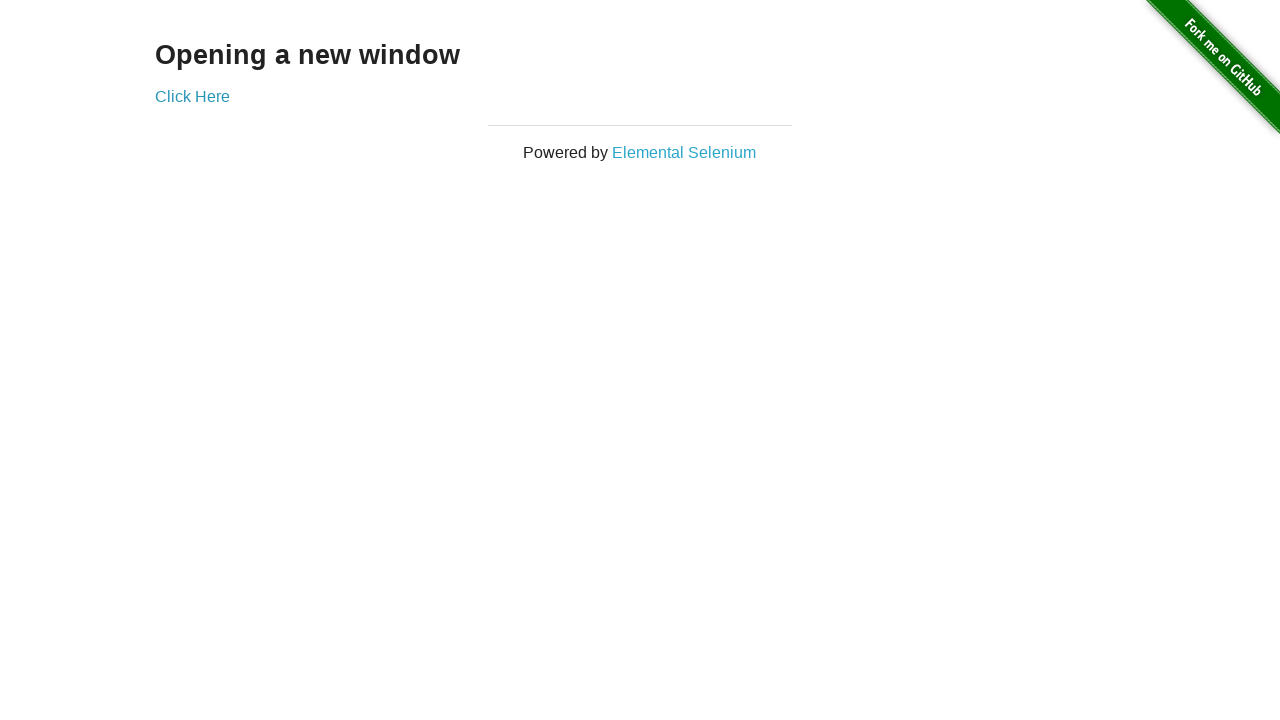

Brought new page to front (iteration 12/100)
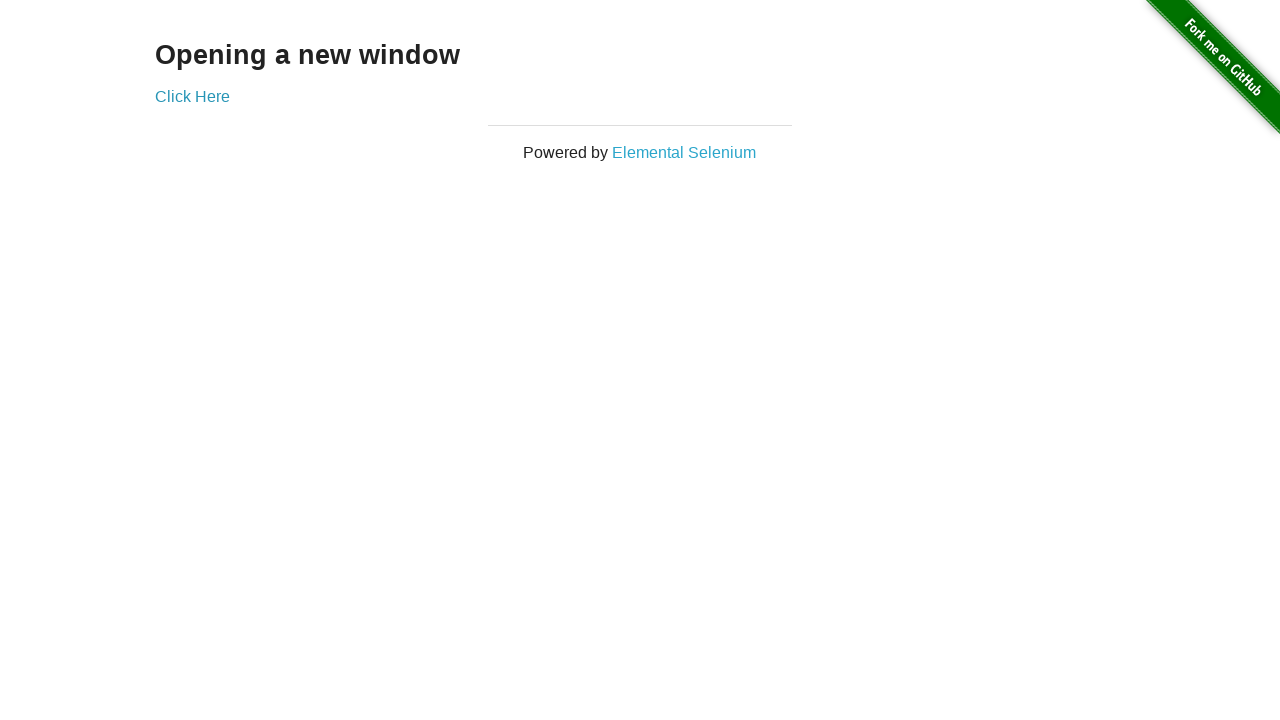

Brought original page to front (iteration 13/100)
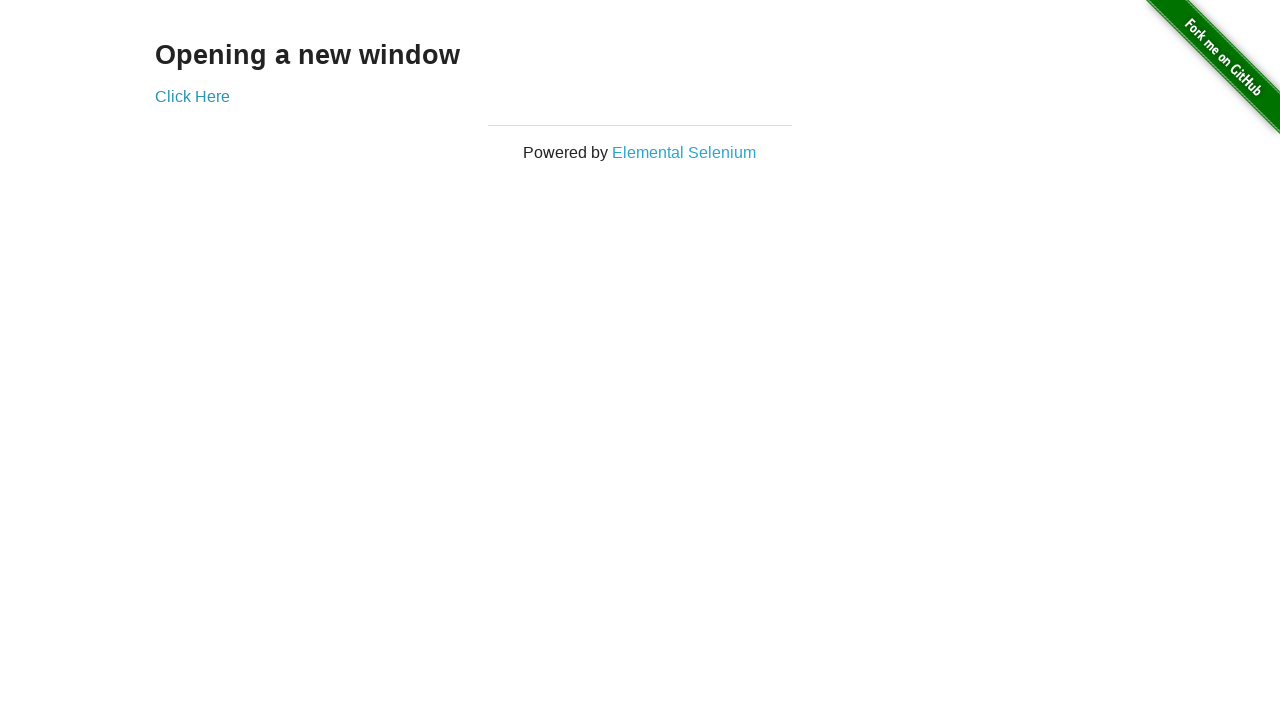

Brought new page to front (iteration 13/100)
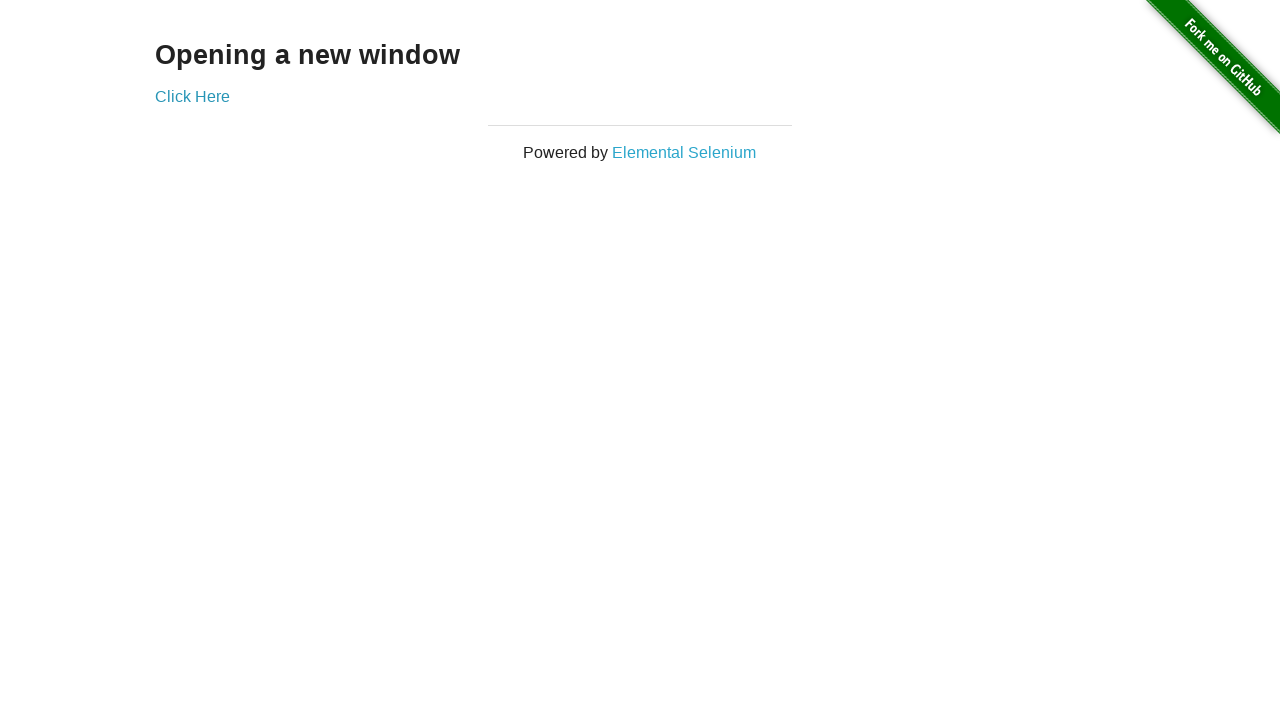

Brought original page to front (iteration 14/100)
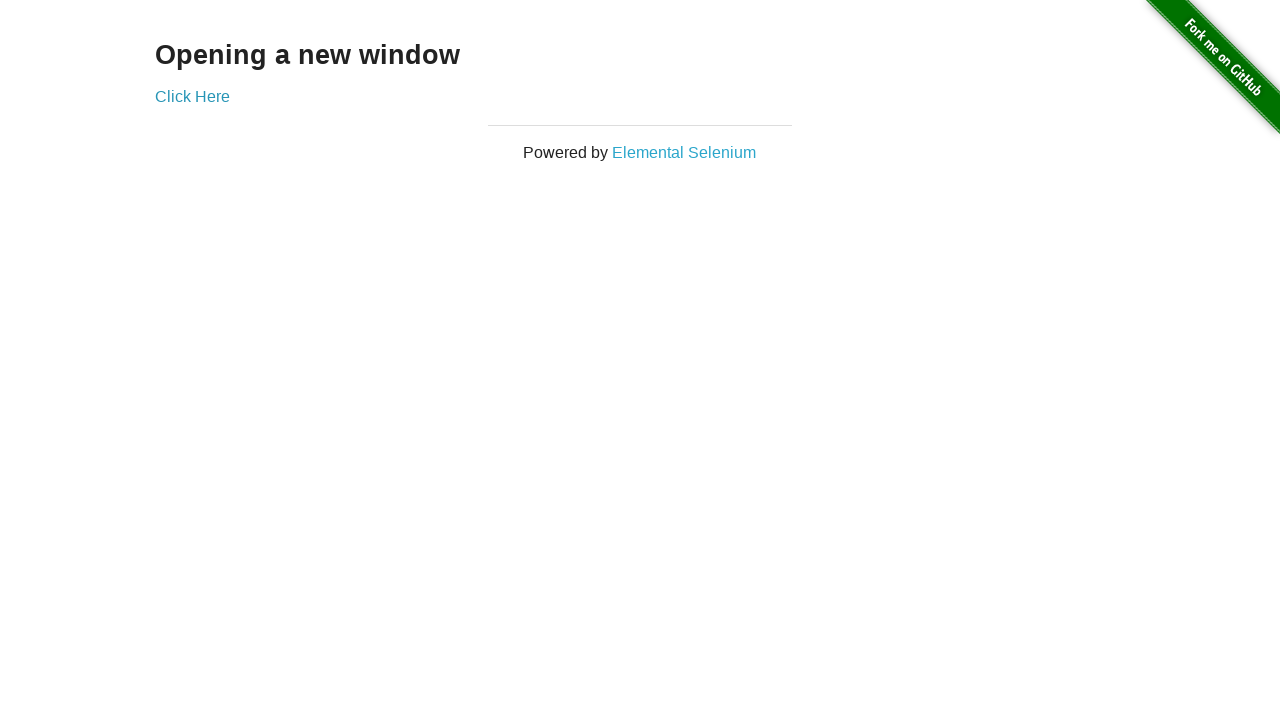

Brought new page to front (iteration 14/100)
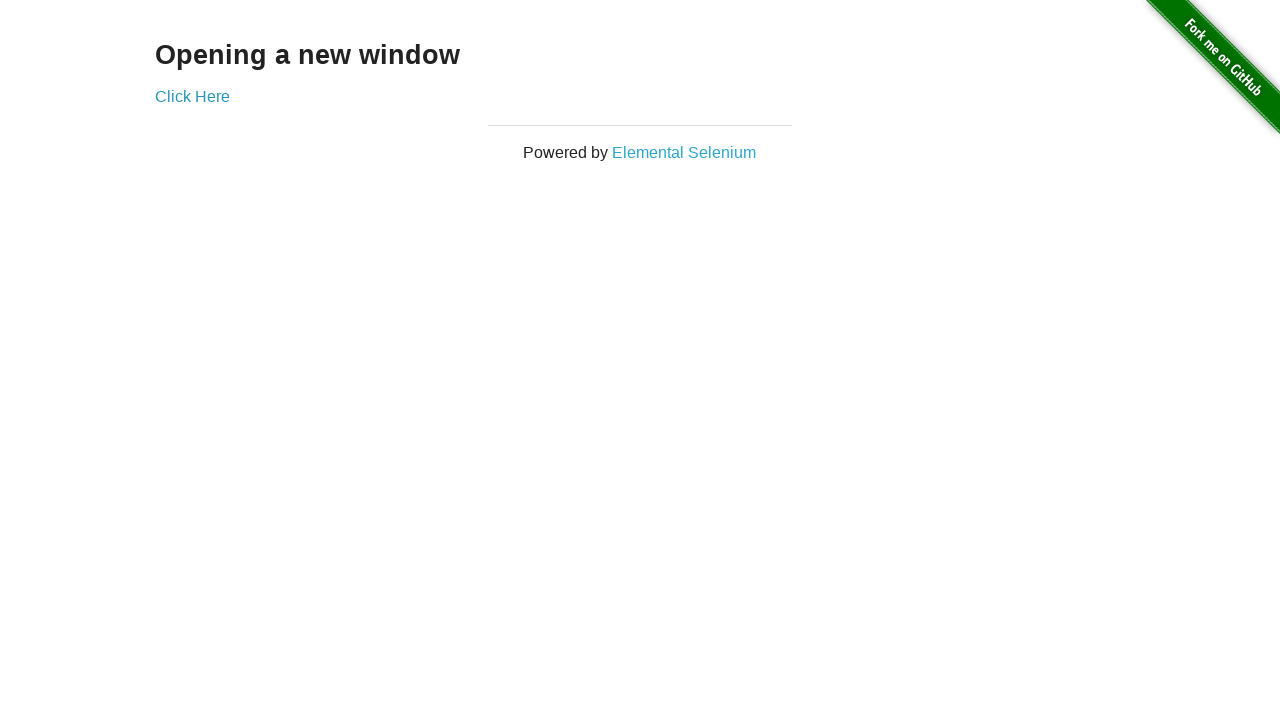

Brought original page to front (iteration 15/100)
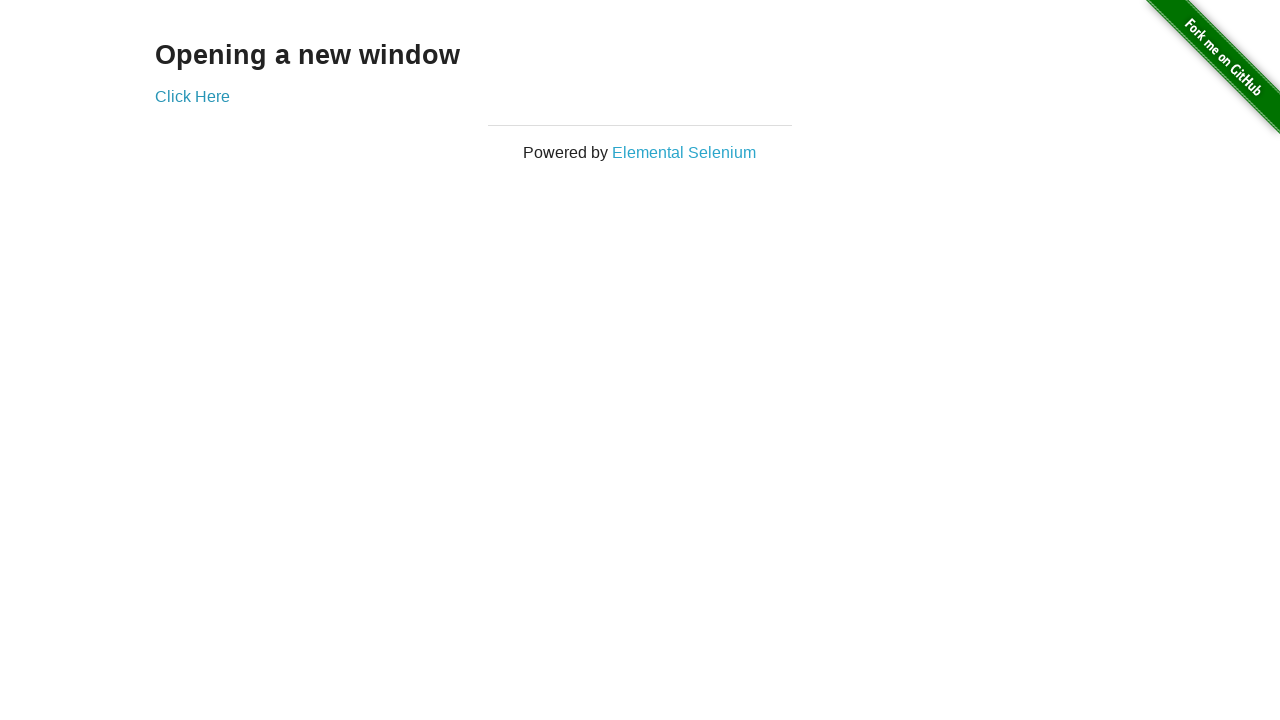

Brought new page to front (iteration 15/100)
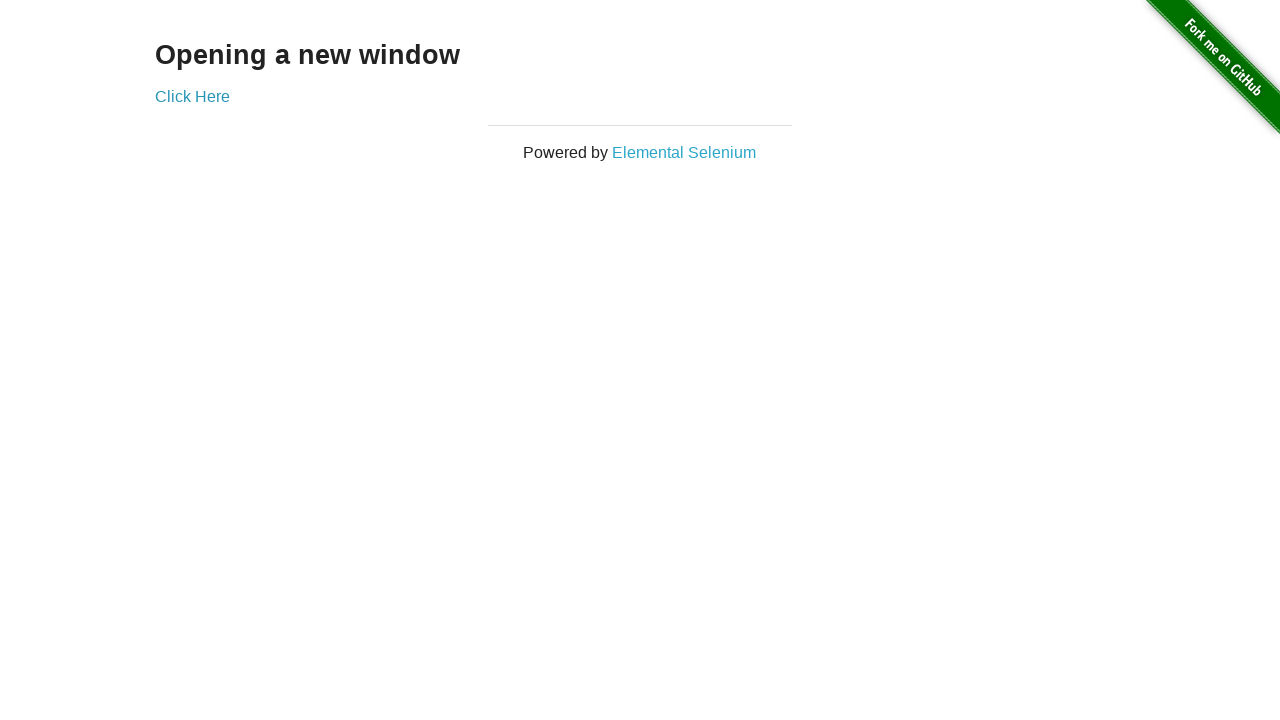

Brought original page to front (iteration 16/100)
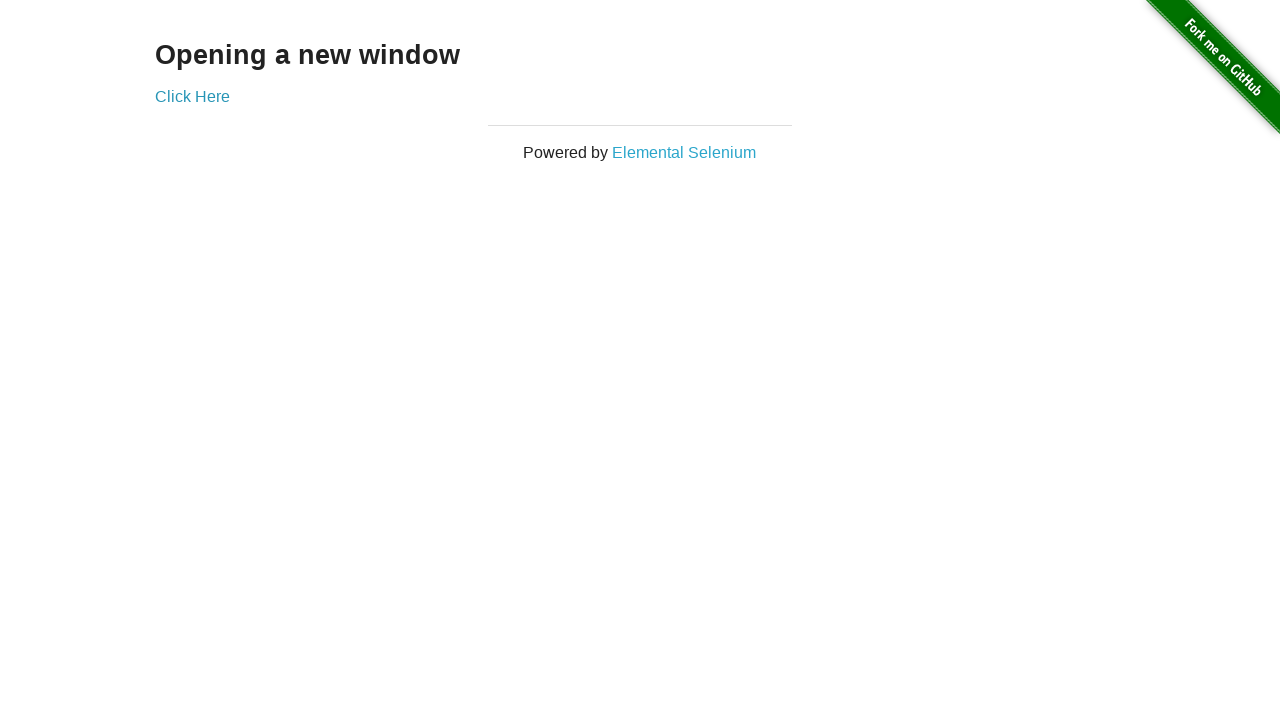

Brought new page to front (iteration 16/100)
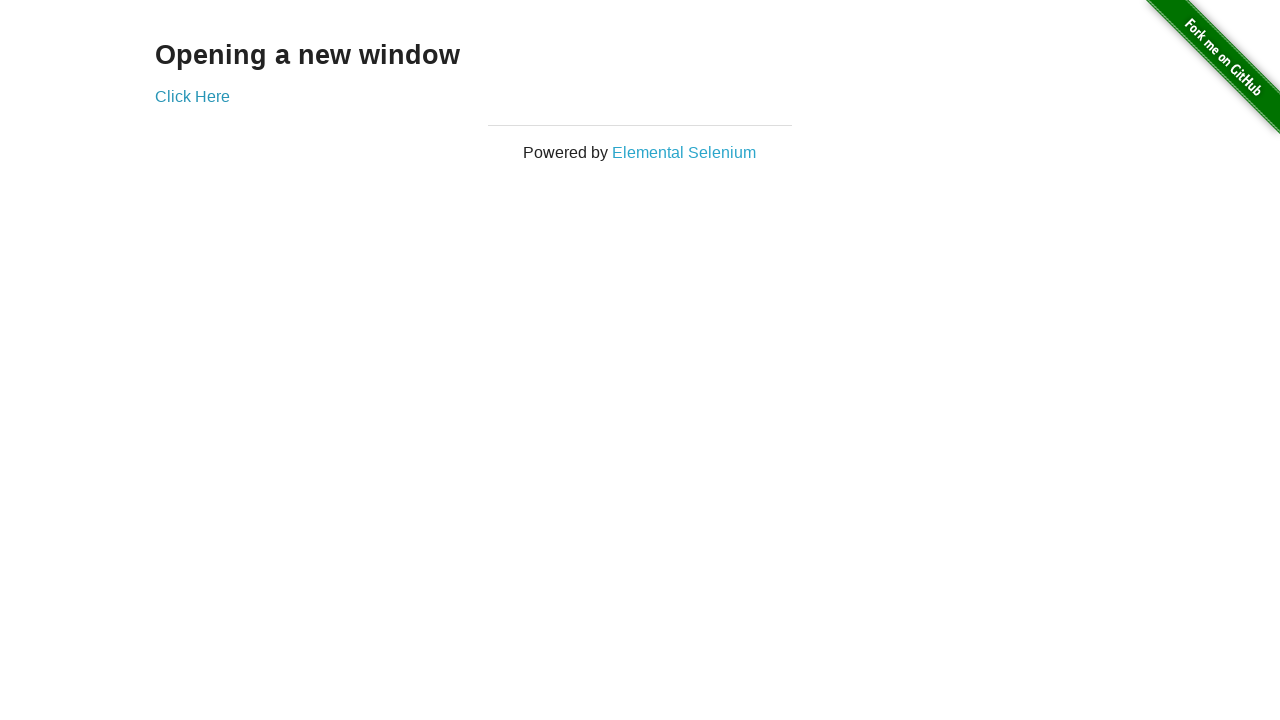

Brought original page to front (iteration 17/100)
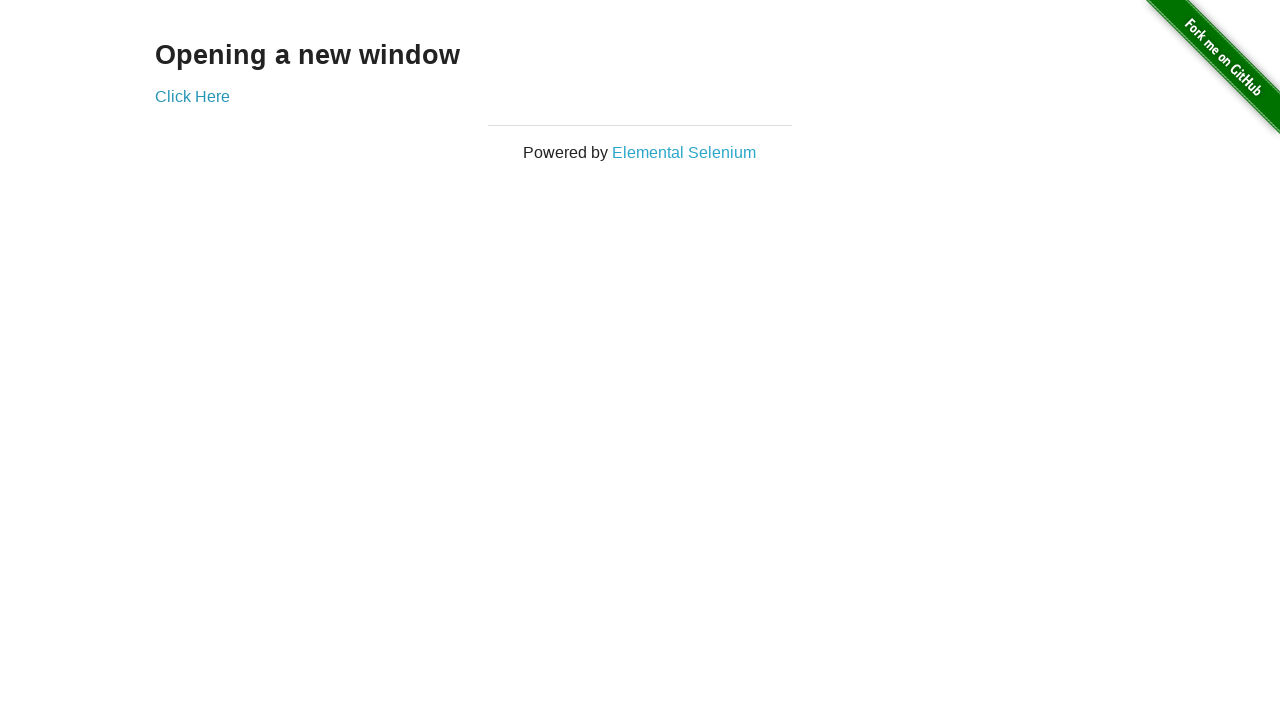

Brought new page to front (iteration 17/100)
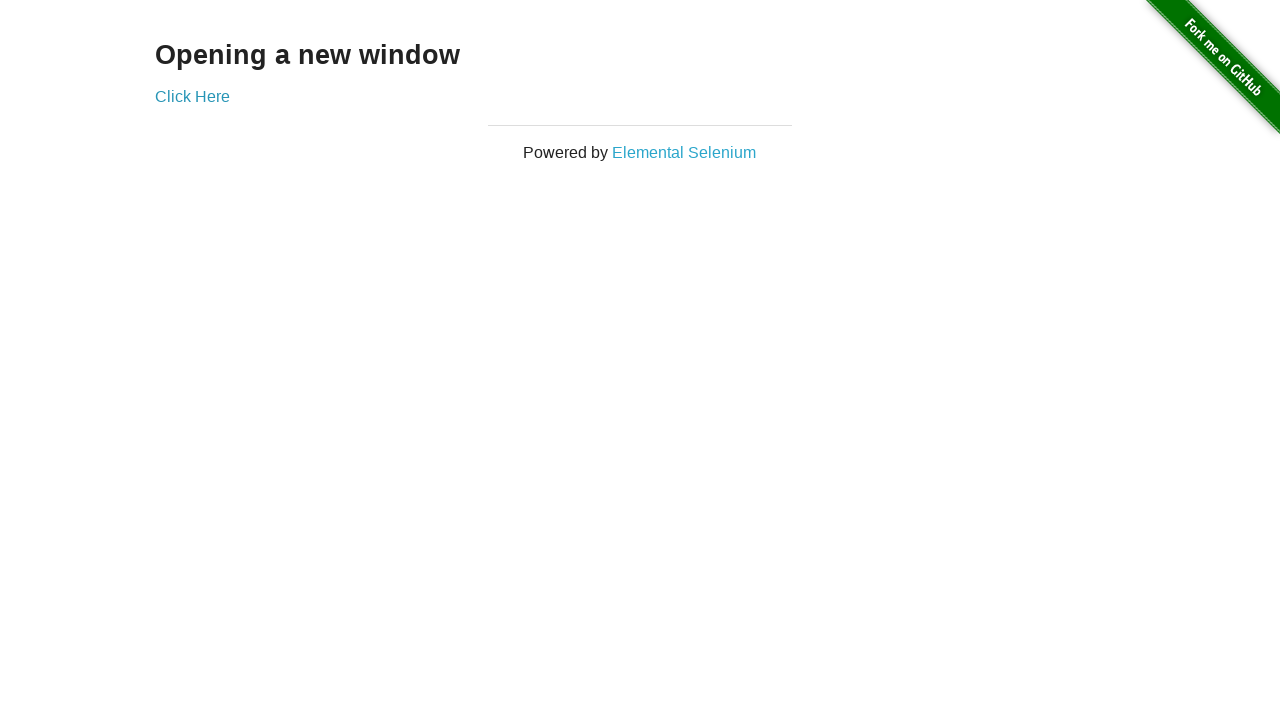

Brought original page to front (iteration 18/100)
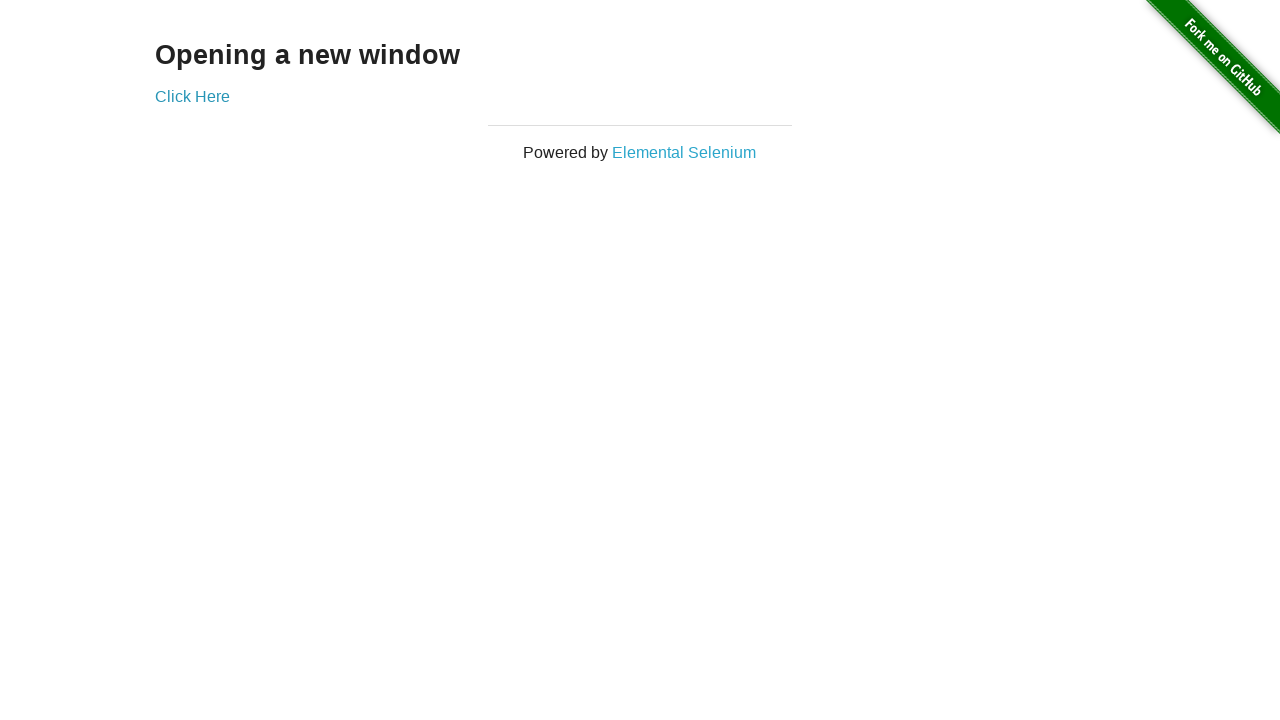

Brought new page to front (iteration 18/100)
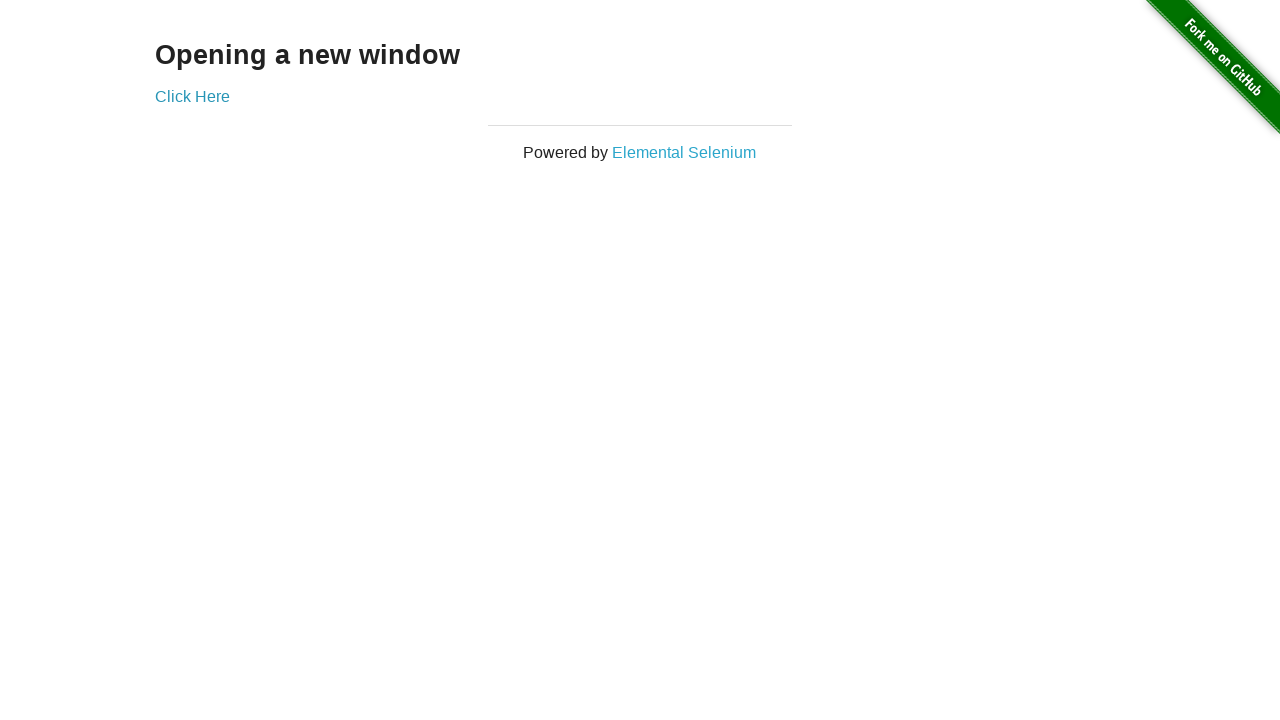

Brought original page to front (iteration 19/100)
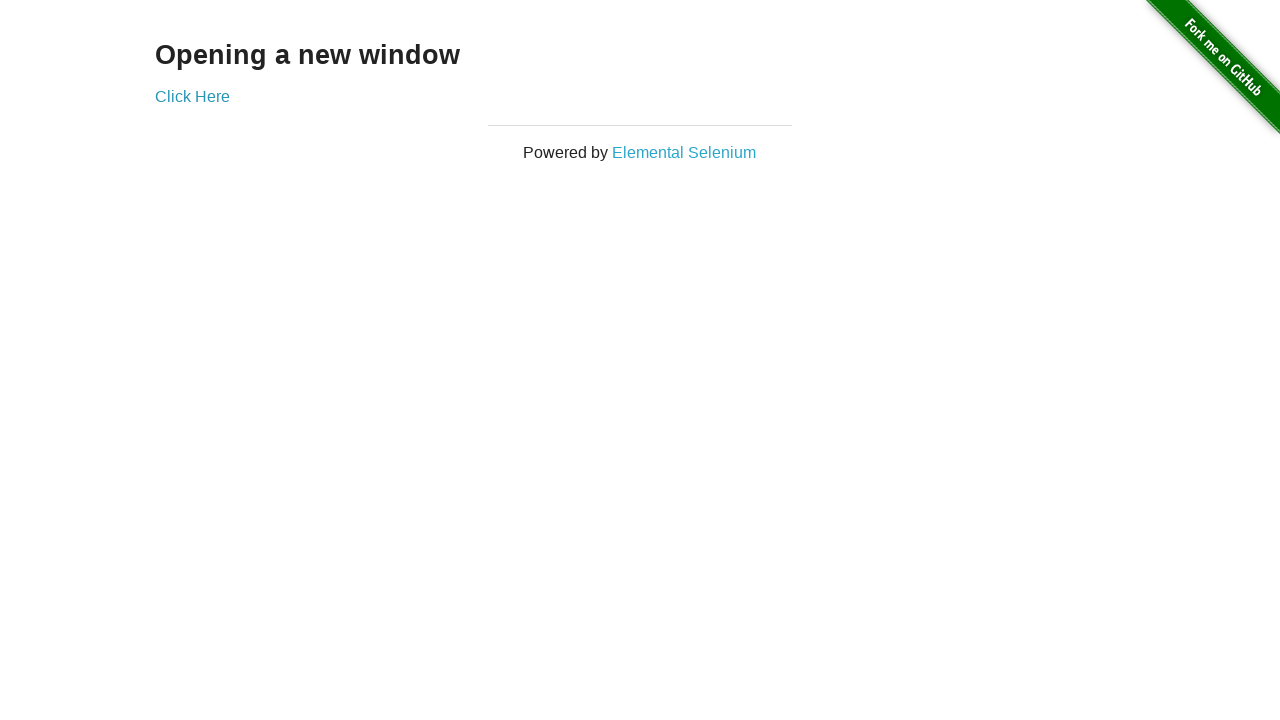

Brought new page to front (iteration 19/100)
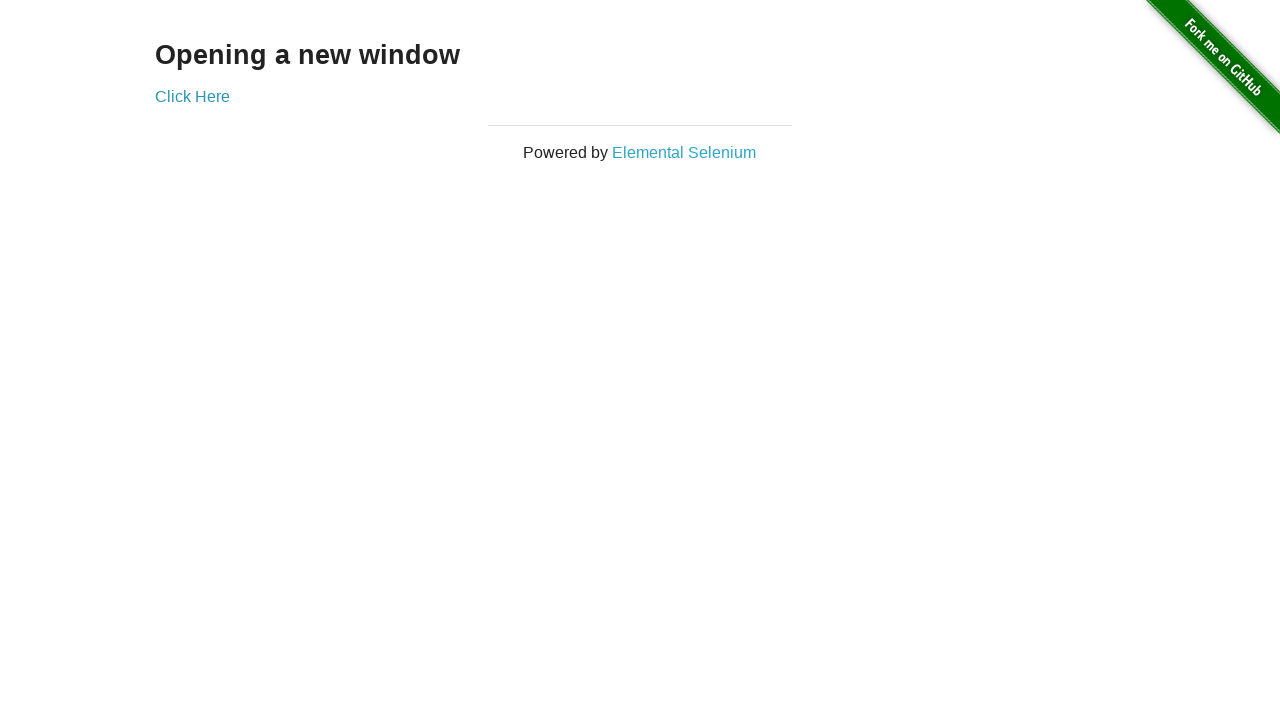

Brought original page to front (iteration 20/100)
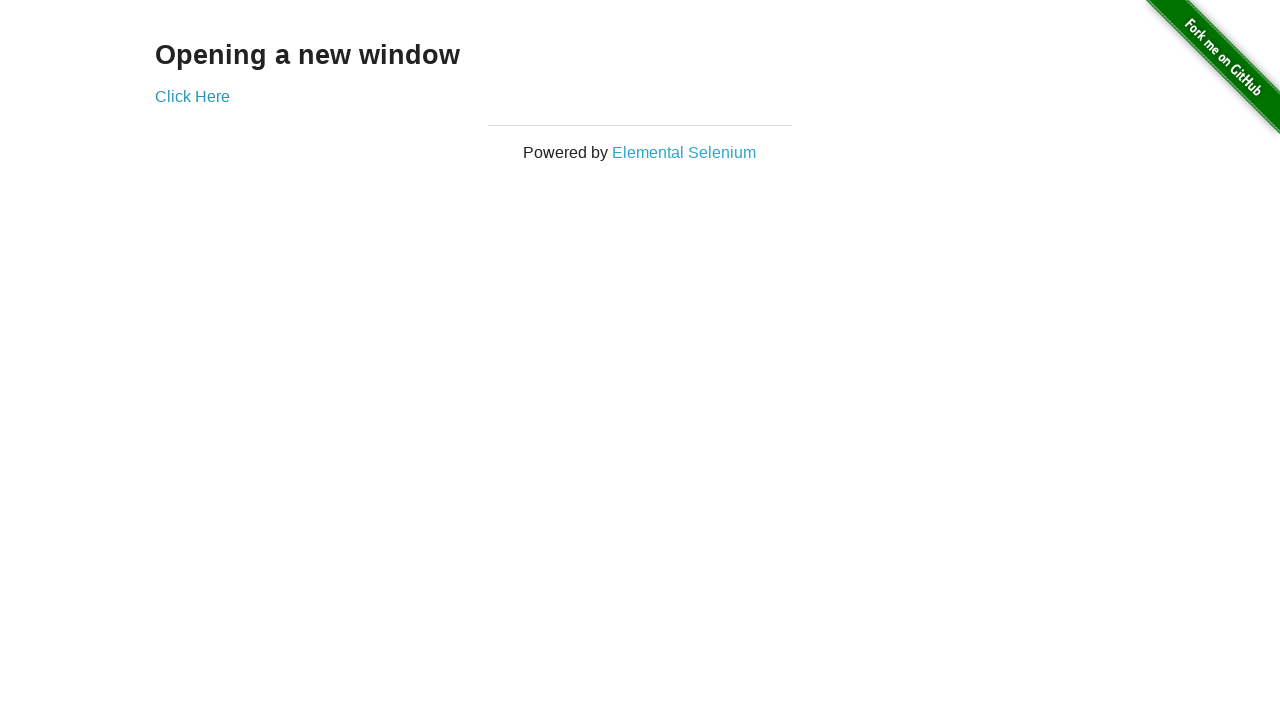

Brought new page to front (iteration 20/100)
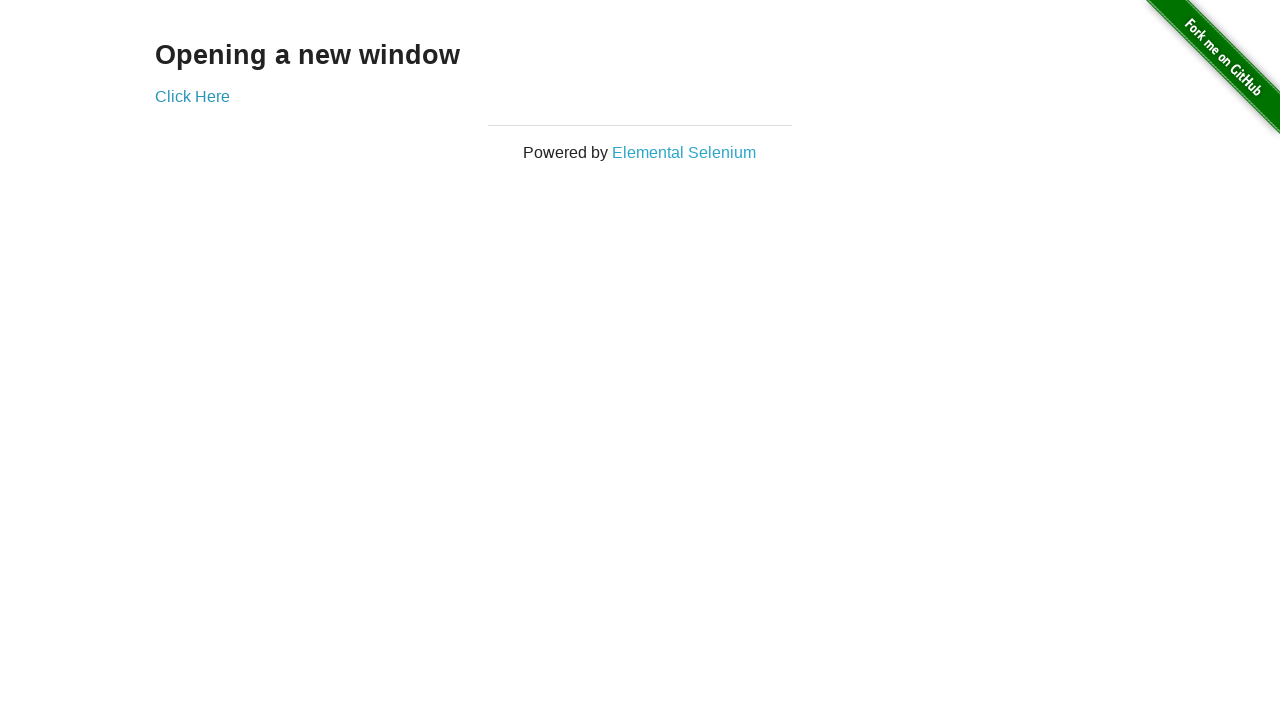

Brought original page to front (iteration 21/100)
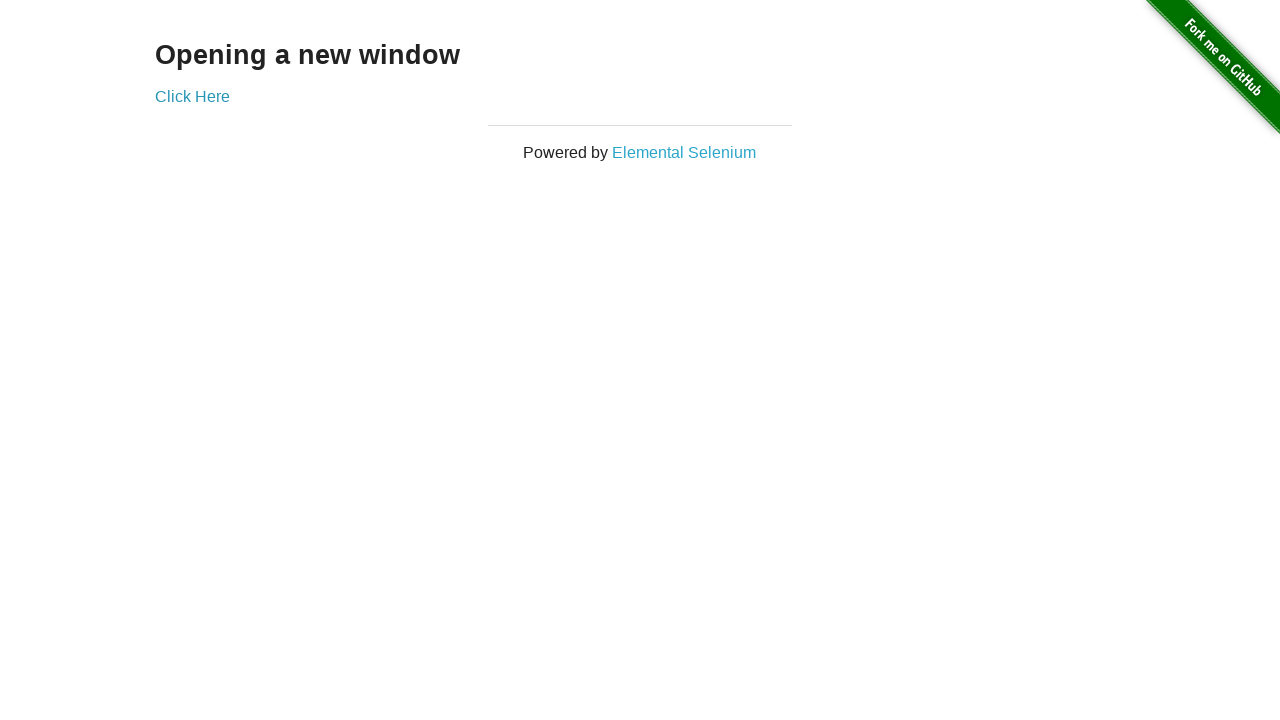

Brought new page to front (iteration 21/100)
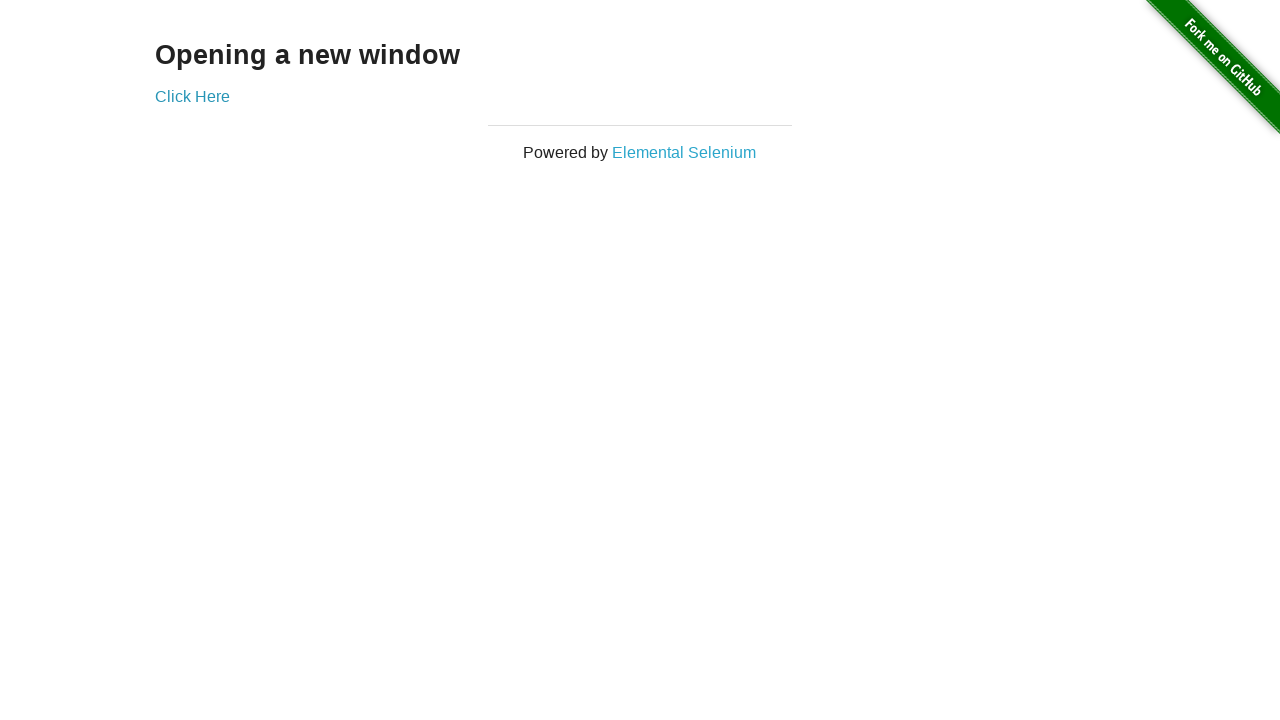

Brought original page to front (iteration 22/100)
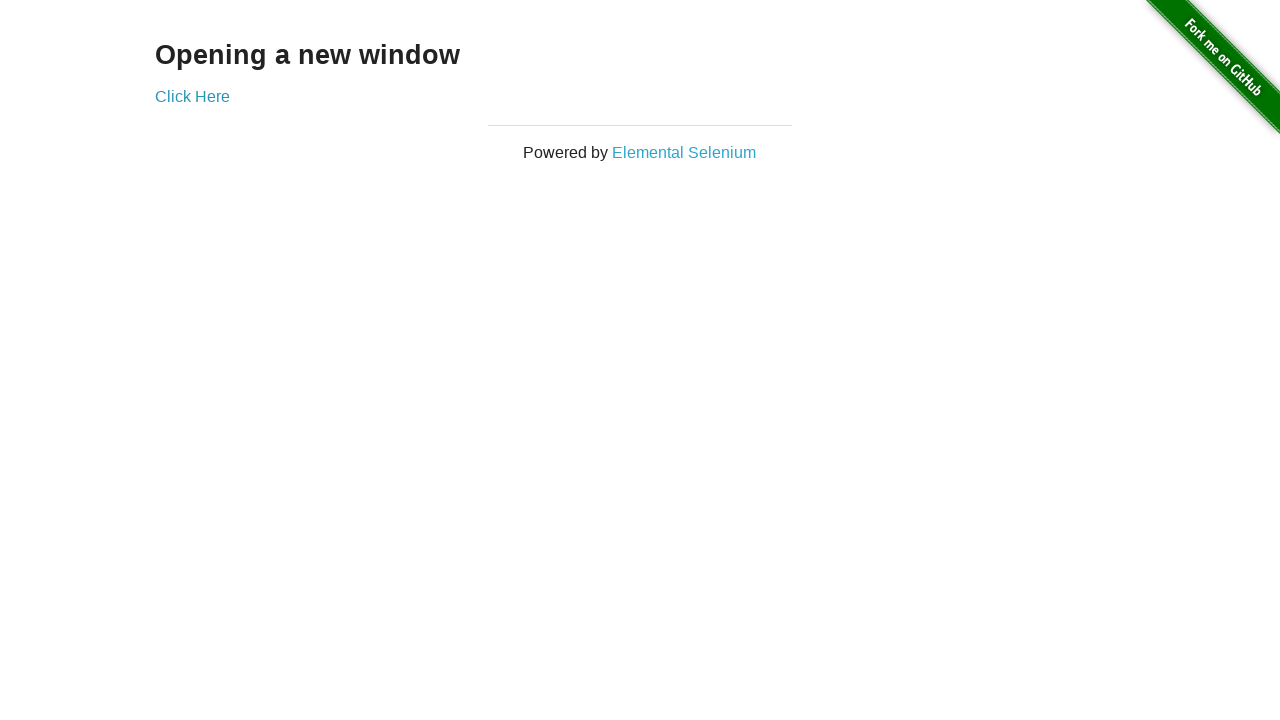

Brought new page to front (iteration 22/100)
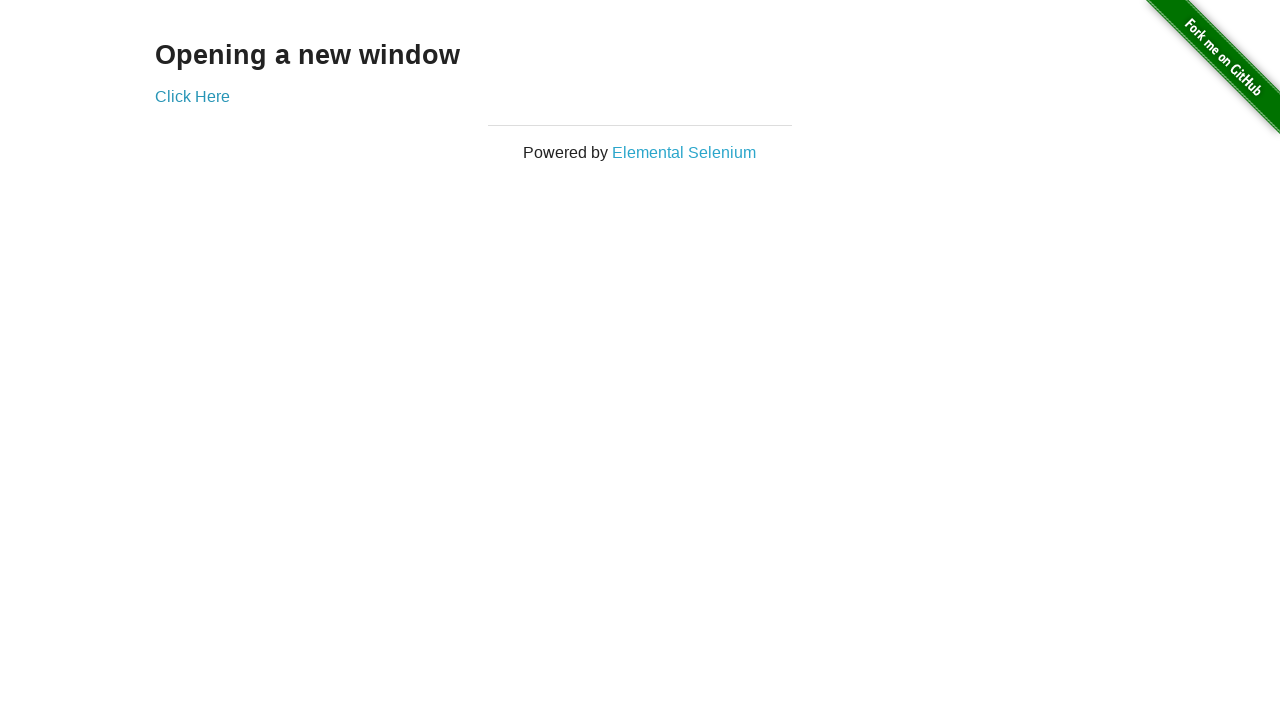

Brought original page to front (iteration 23/100)
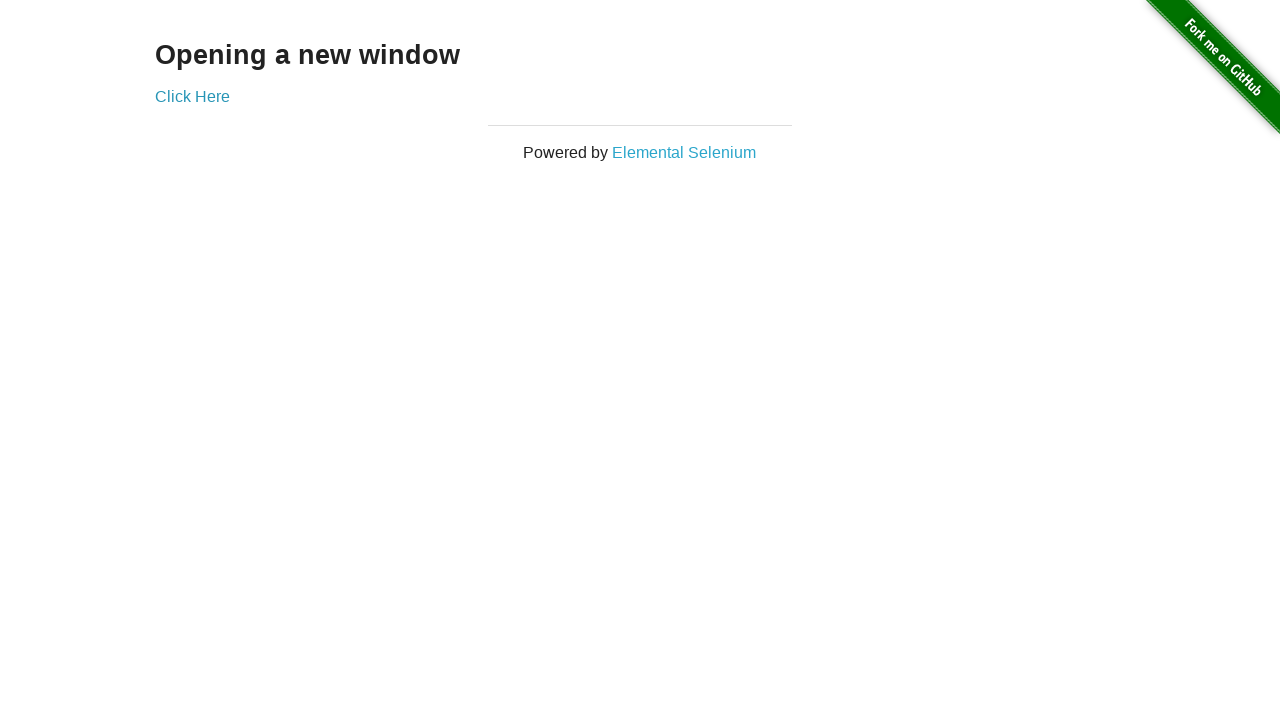

Brought new page to front (iteration 23/100)
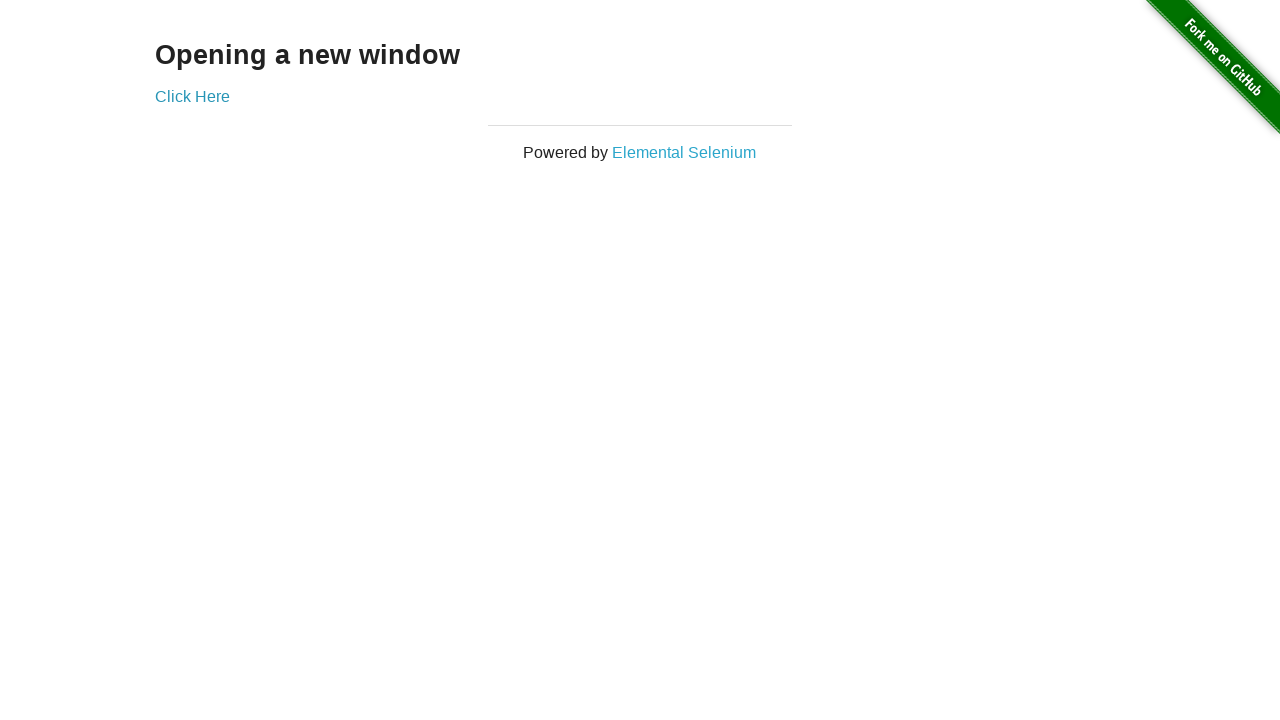

Brought original page to front (iteration 24/100)
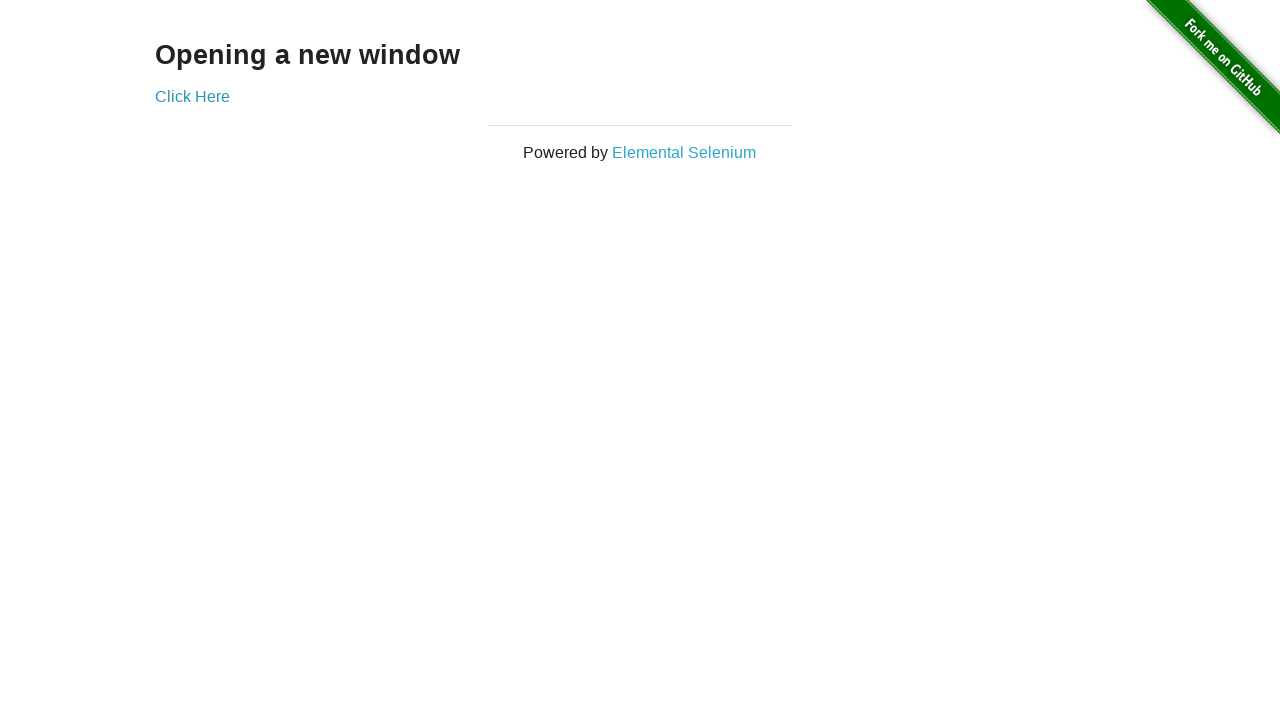

Brought new page to front (iteration 24/100)
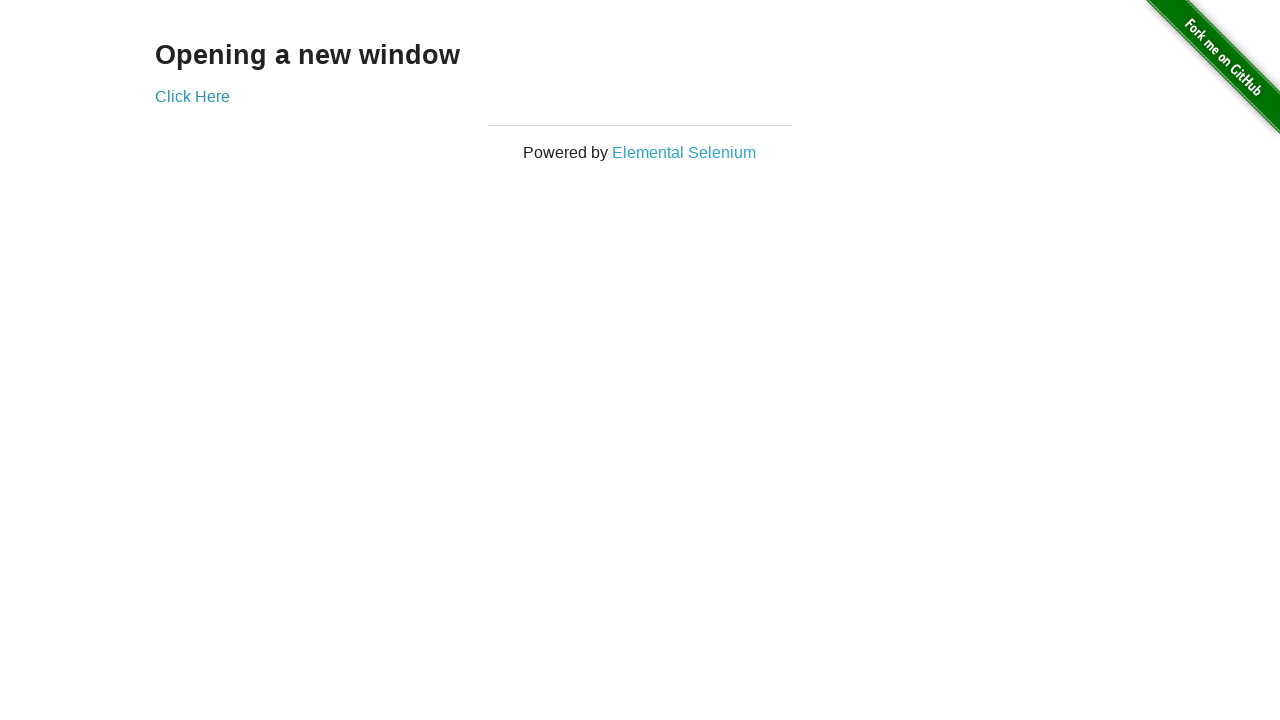

Brought original page to front (iteration 25/100)
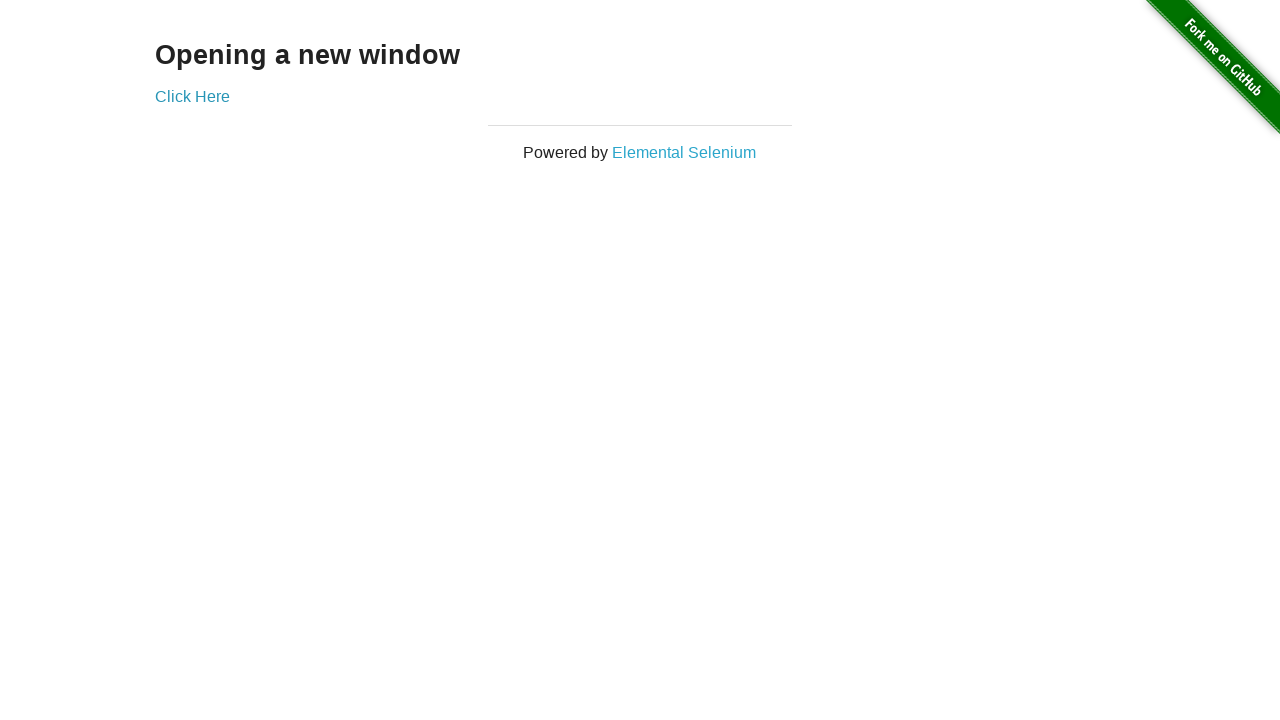

Brought new page to front (iteration 25/100)
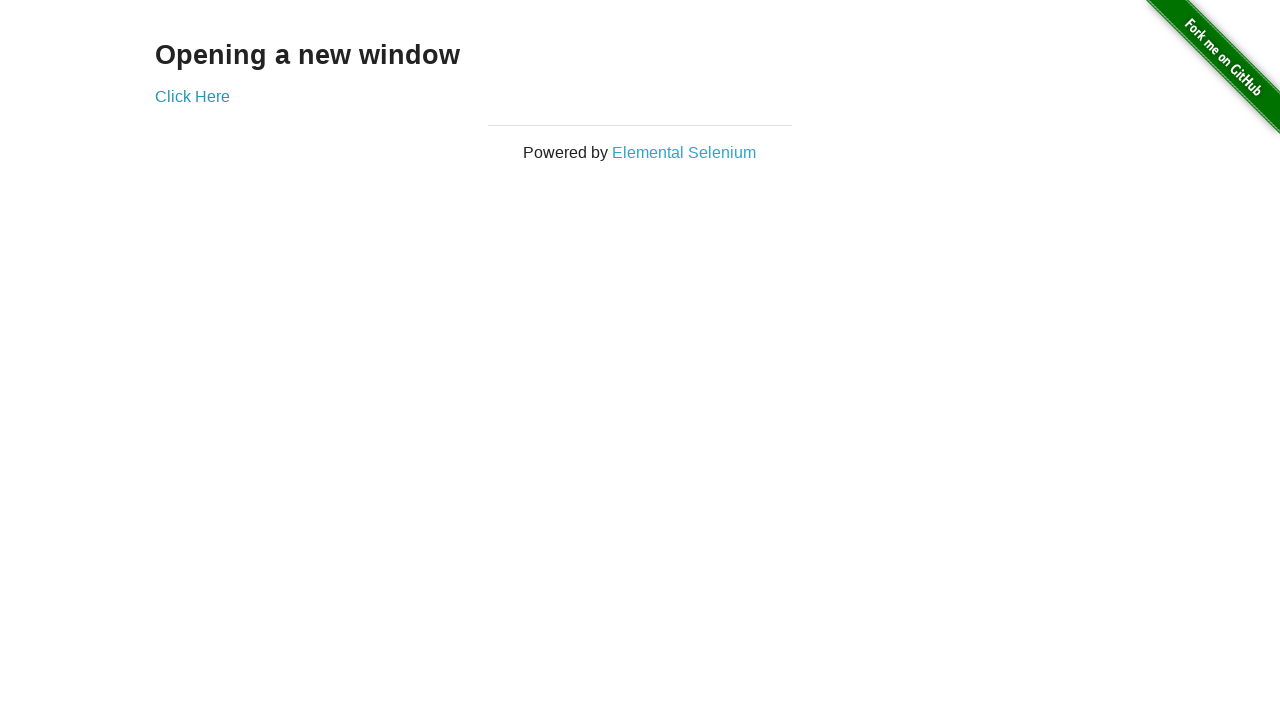

Brought original page to front (iteration 26/100)
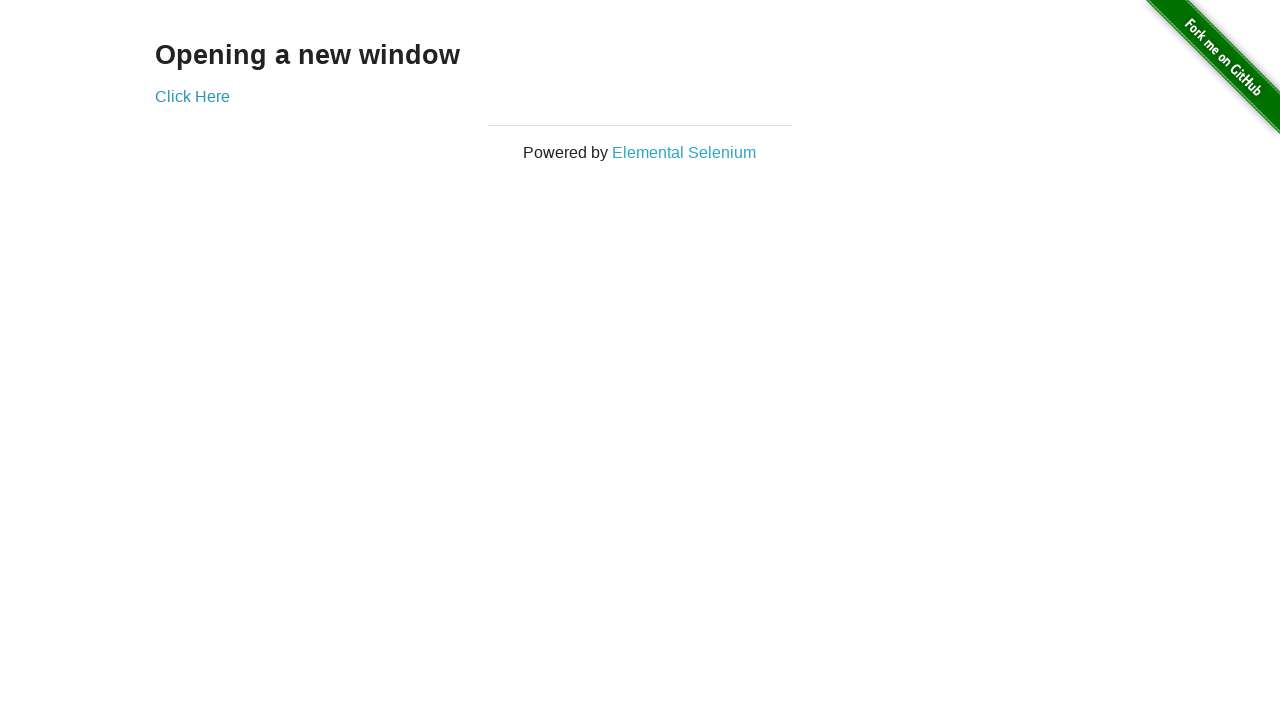

Brought new page to front (iteration 26/100)
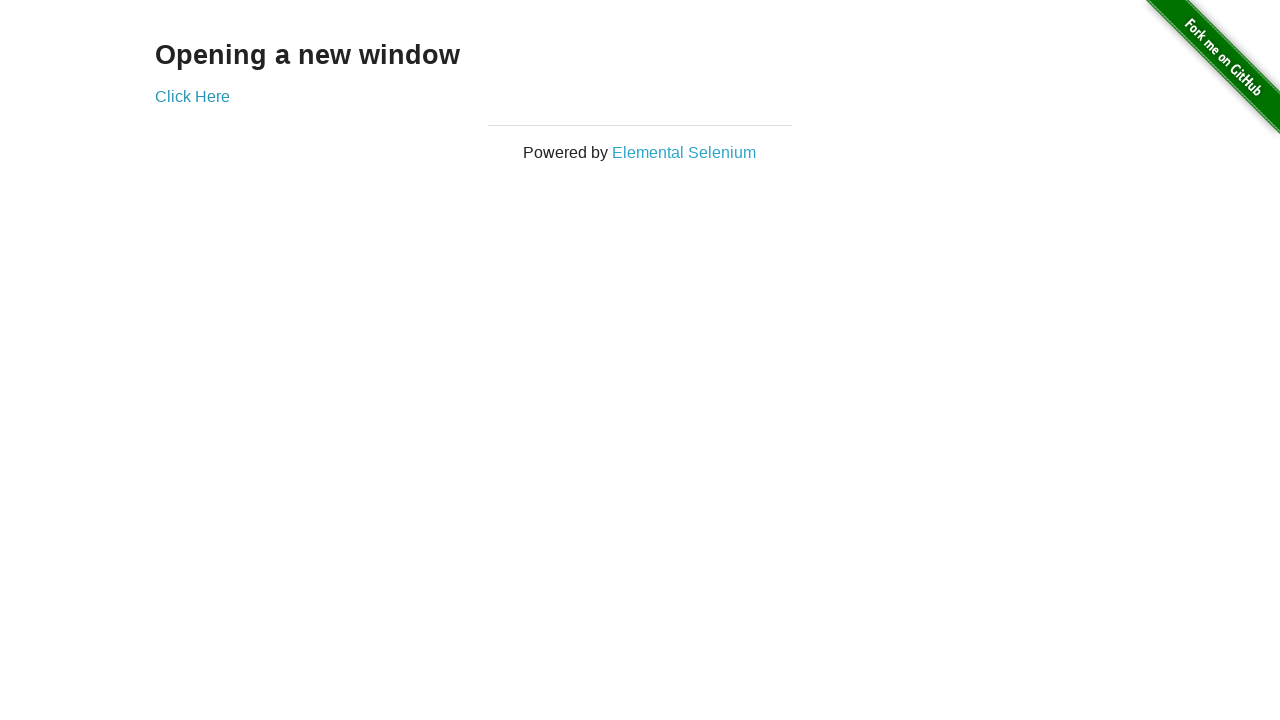

Brought original page to front (iteration 27/100)
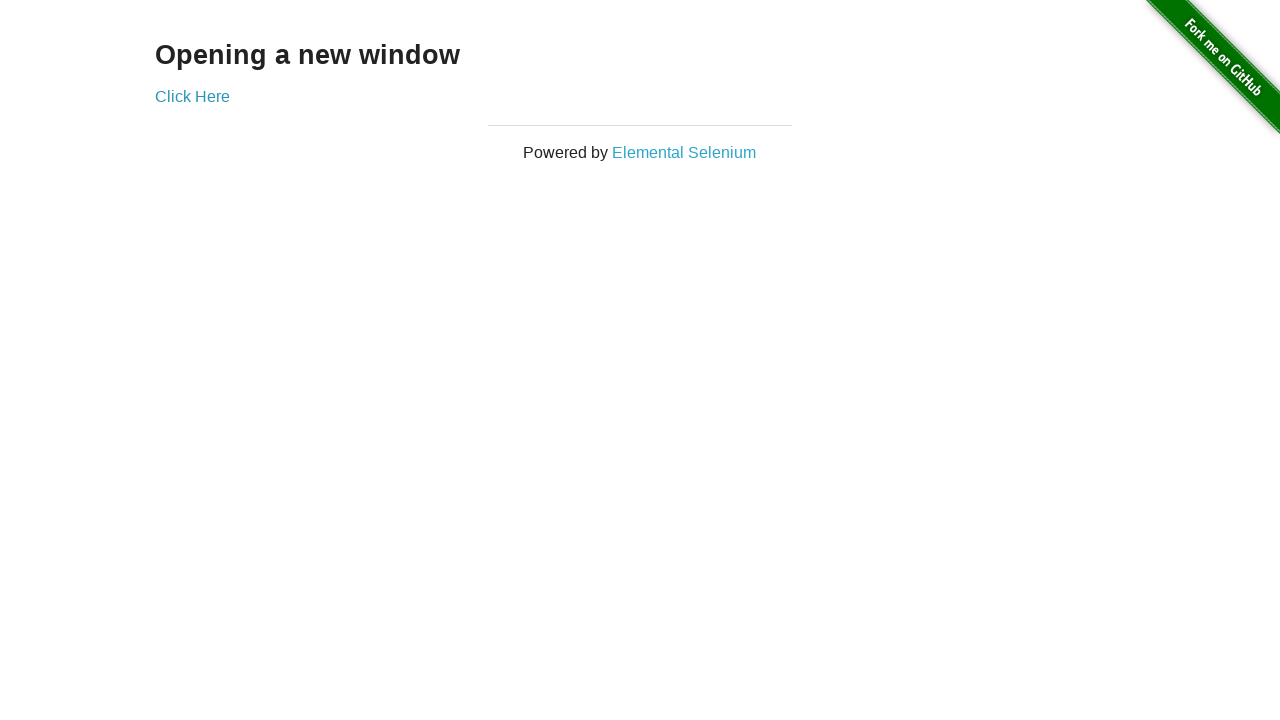

Brought new page to front (iteration 27/100)
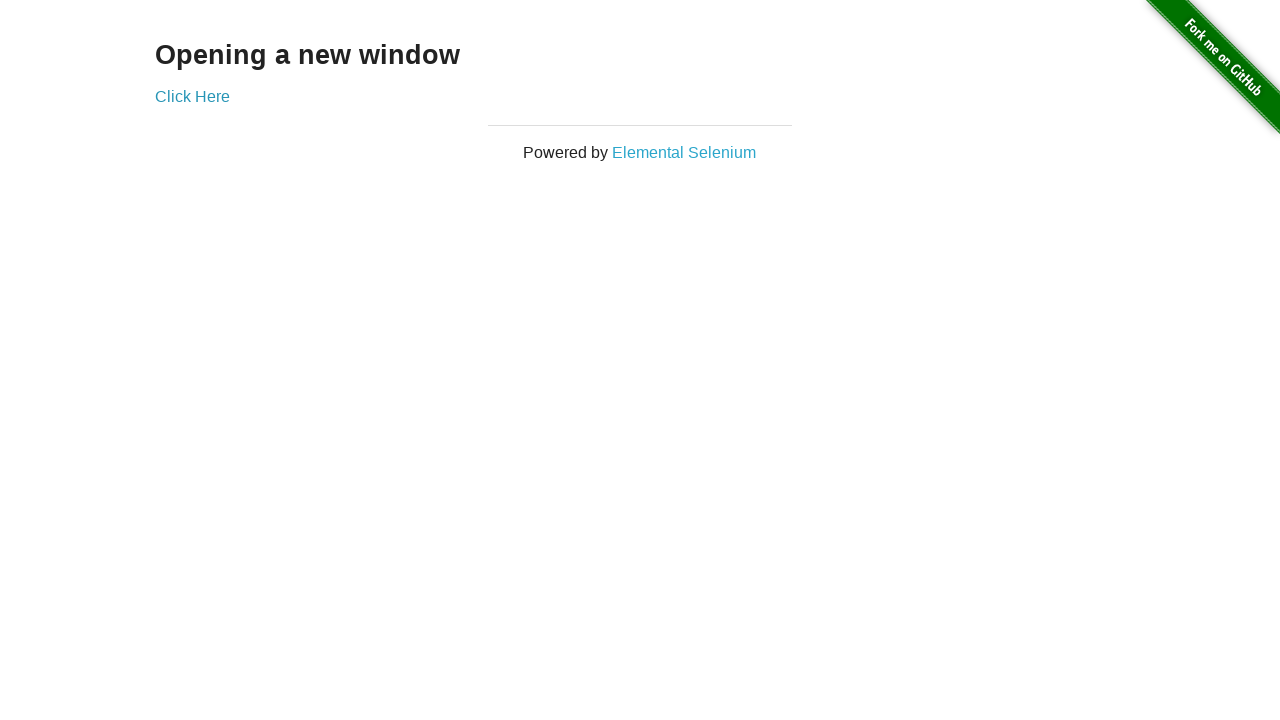

Brought original page to front (iteration 28/100)
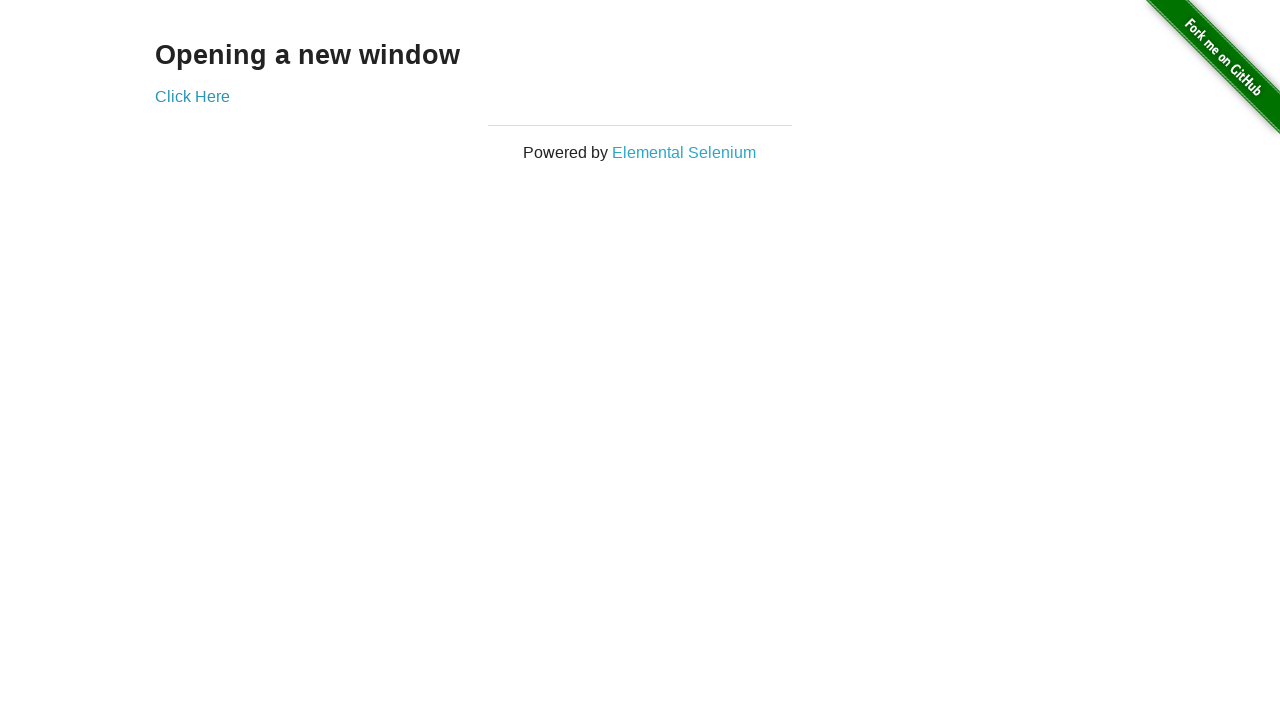

Brought new page to front (iteration 28/100)
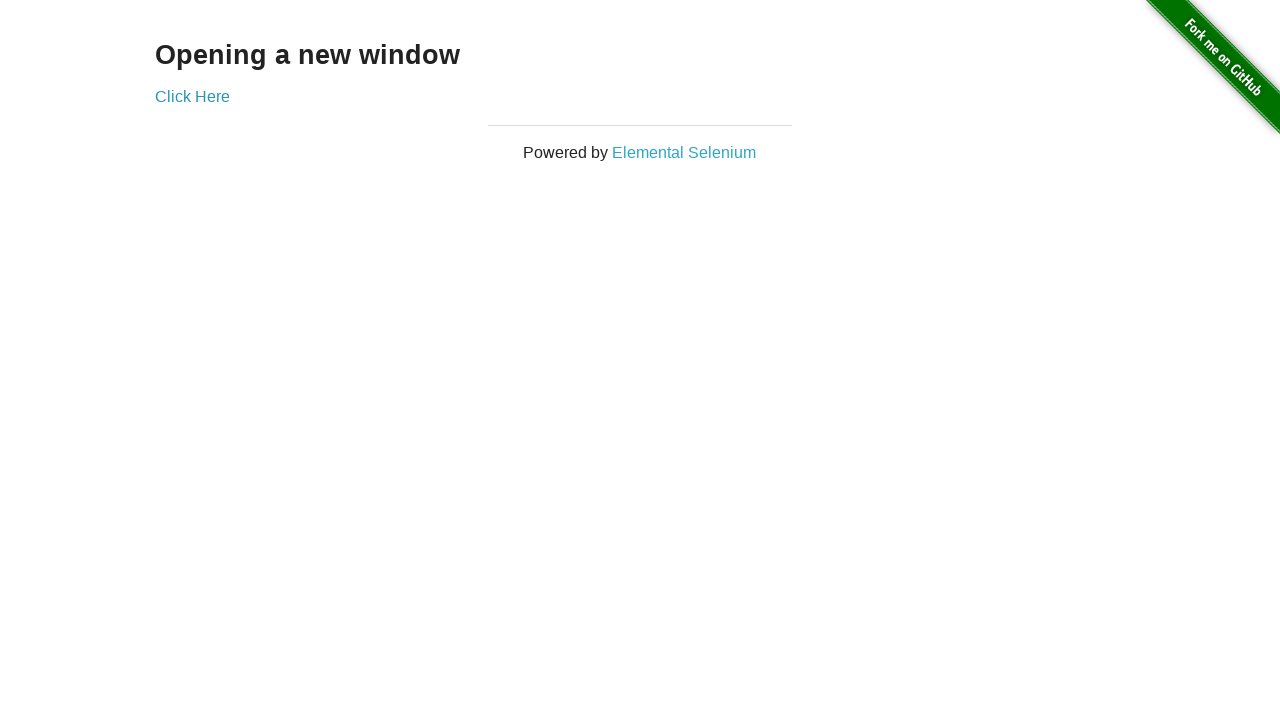

Brought original page to front (iteration 29/100)
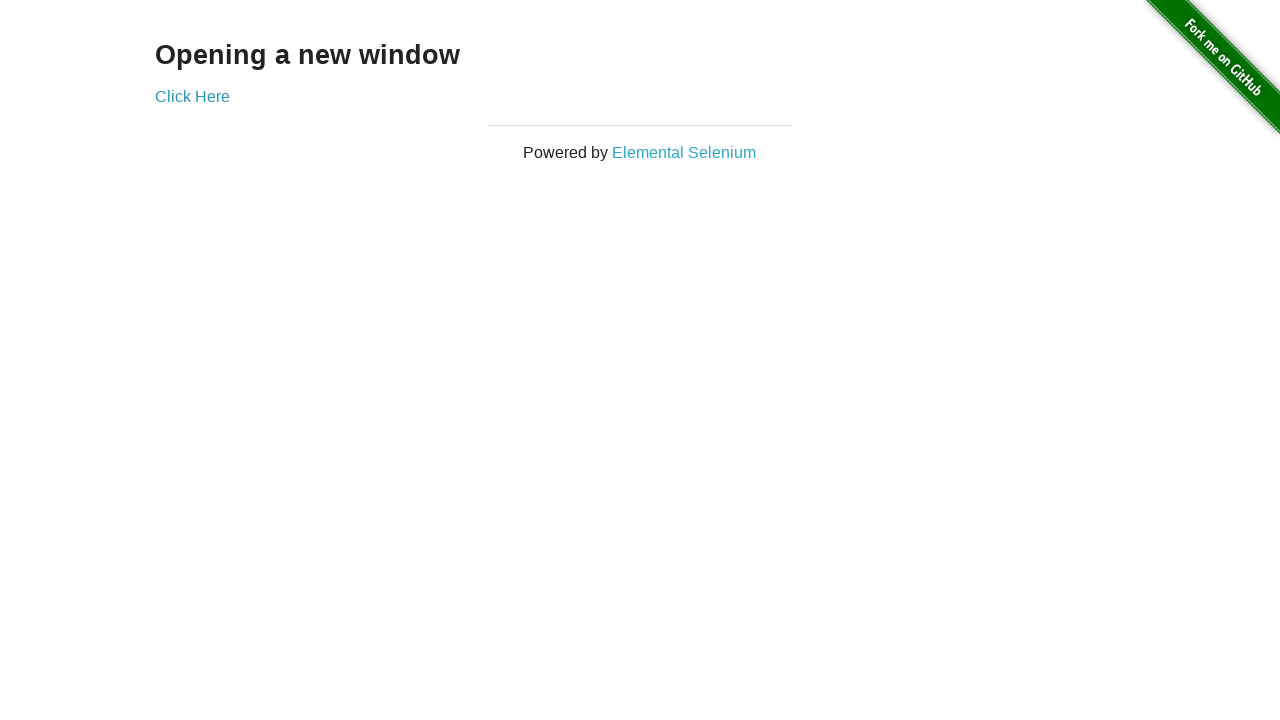

Brought new page to front (iteration 29/100)
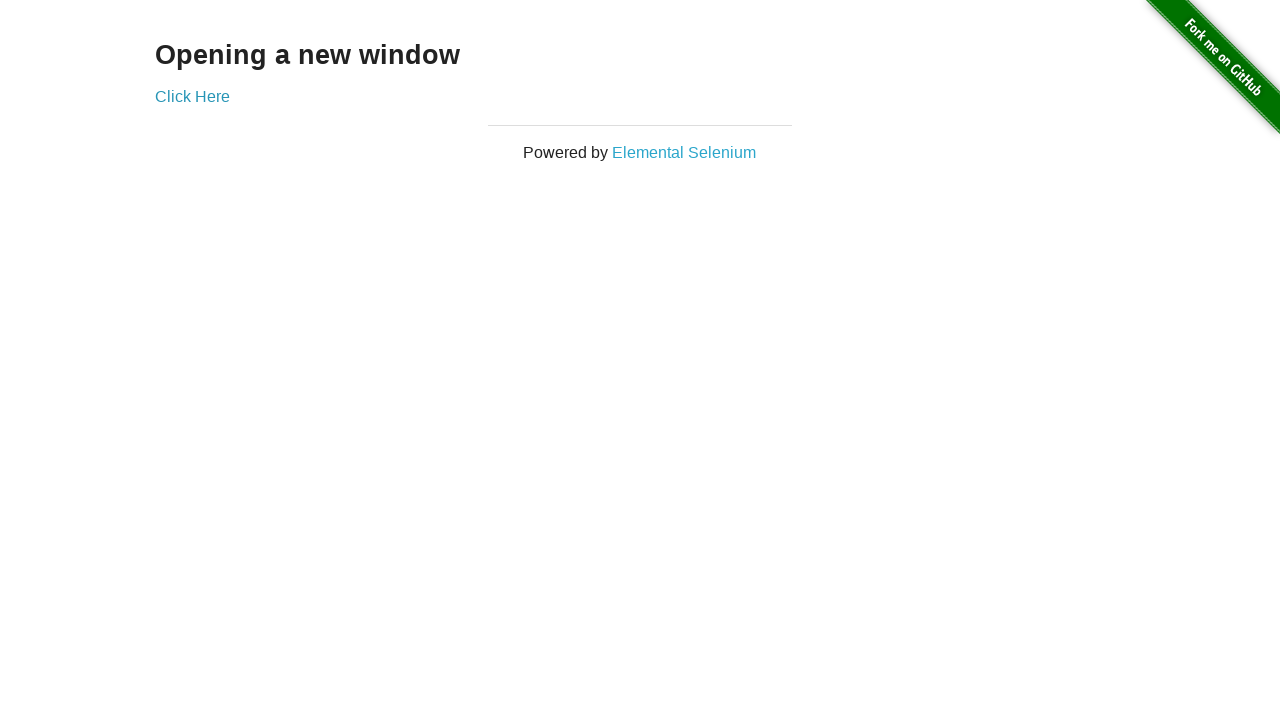

Brought original page to front (iteration 30/100)
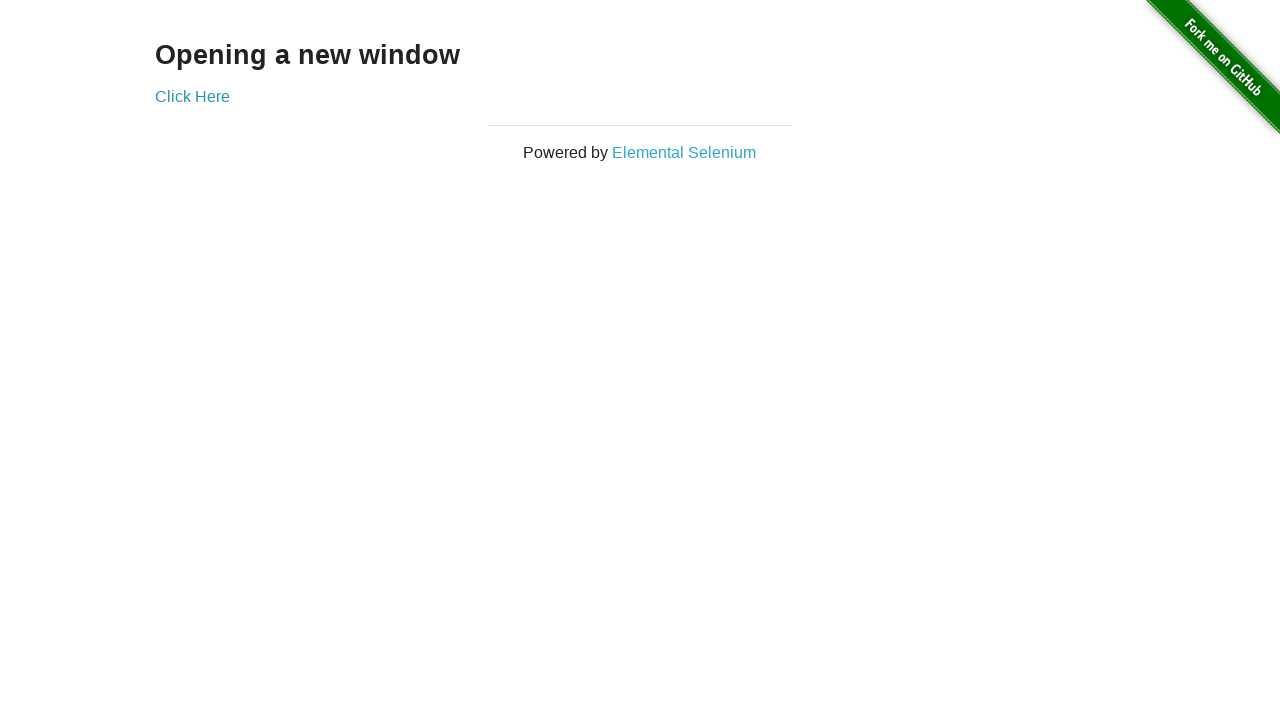

Brought new page to front (iteration 30/100)
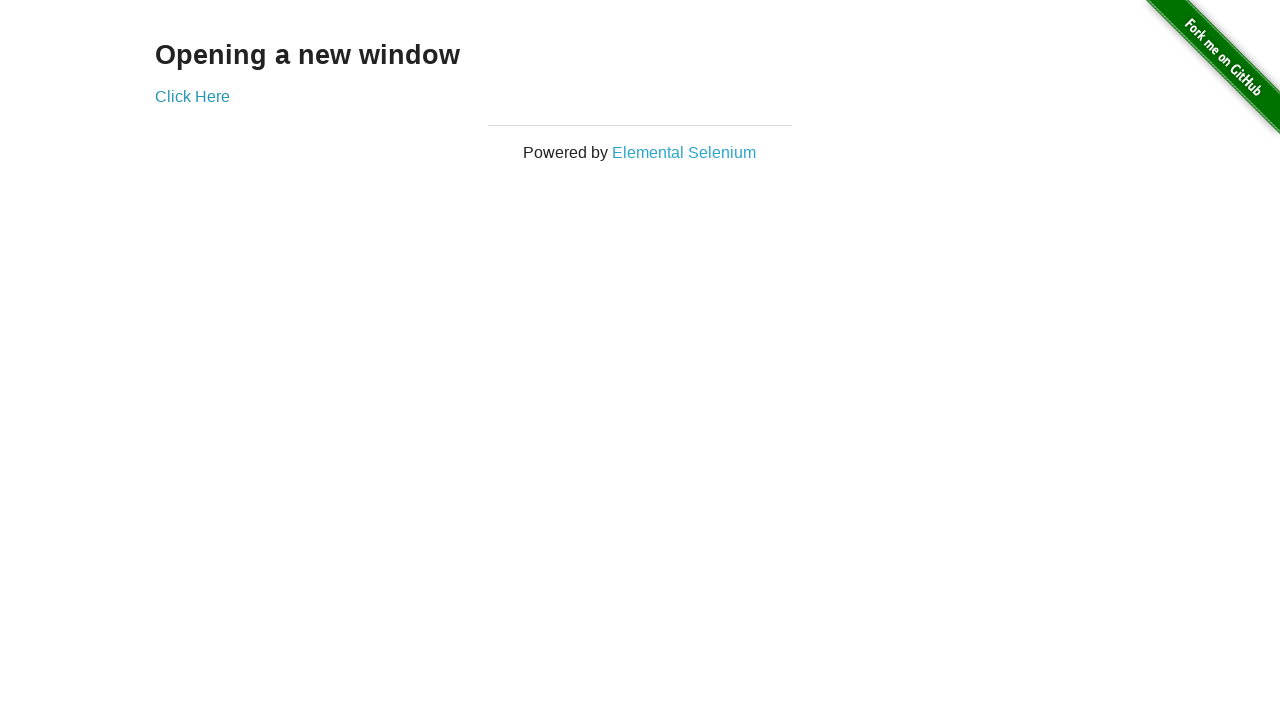

Brought original page to front (iteration 31/100)
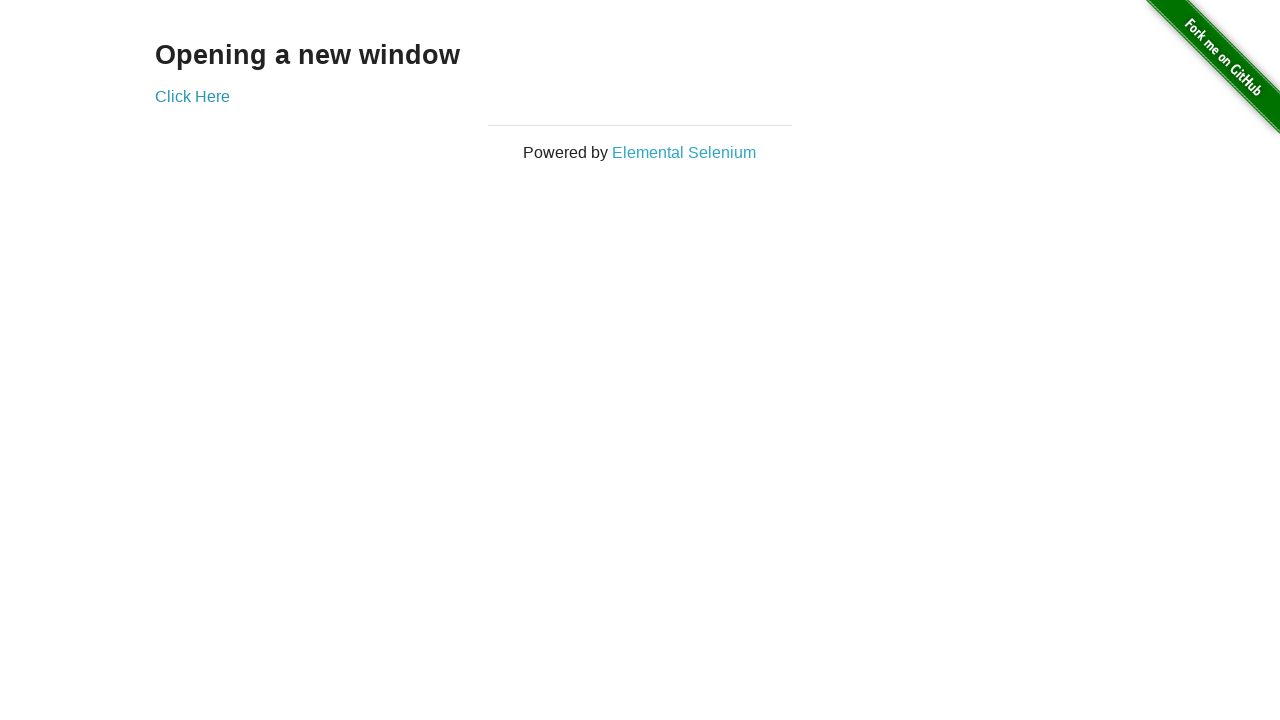

Brought new page to front (iteration 31/100)
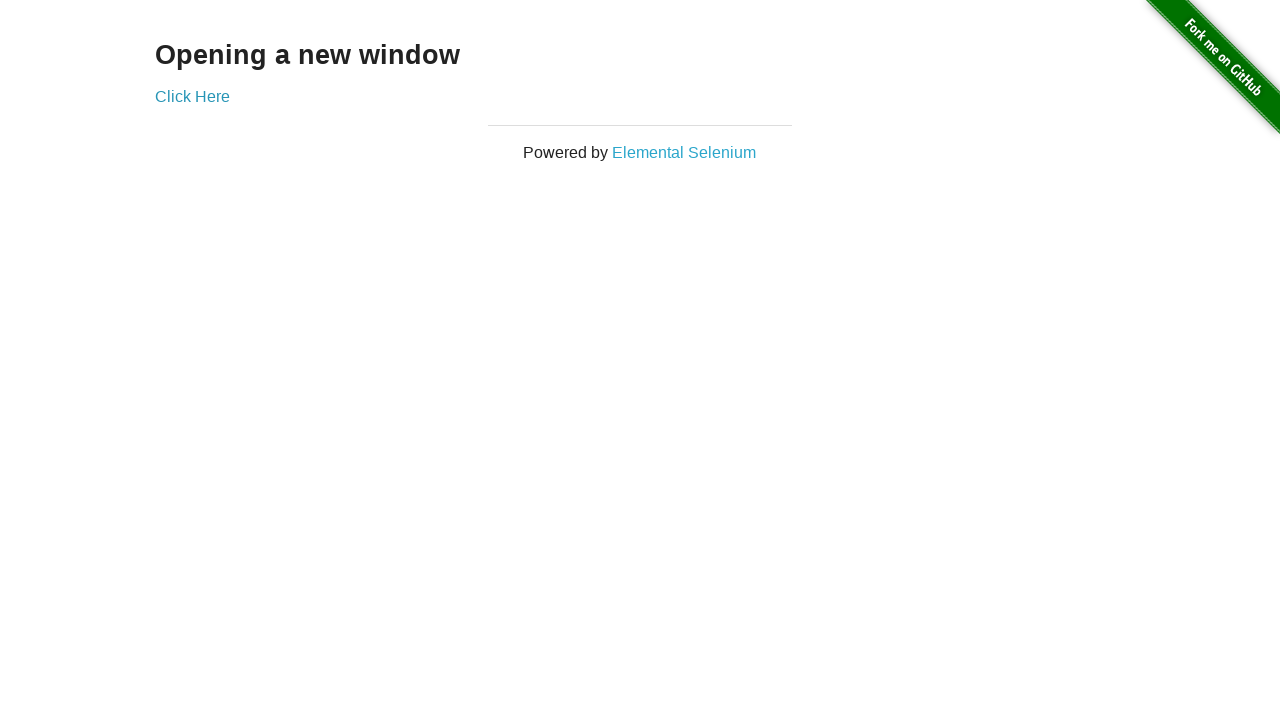

Brought original page to front (iteration 32/100)
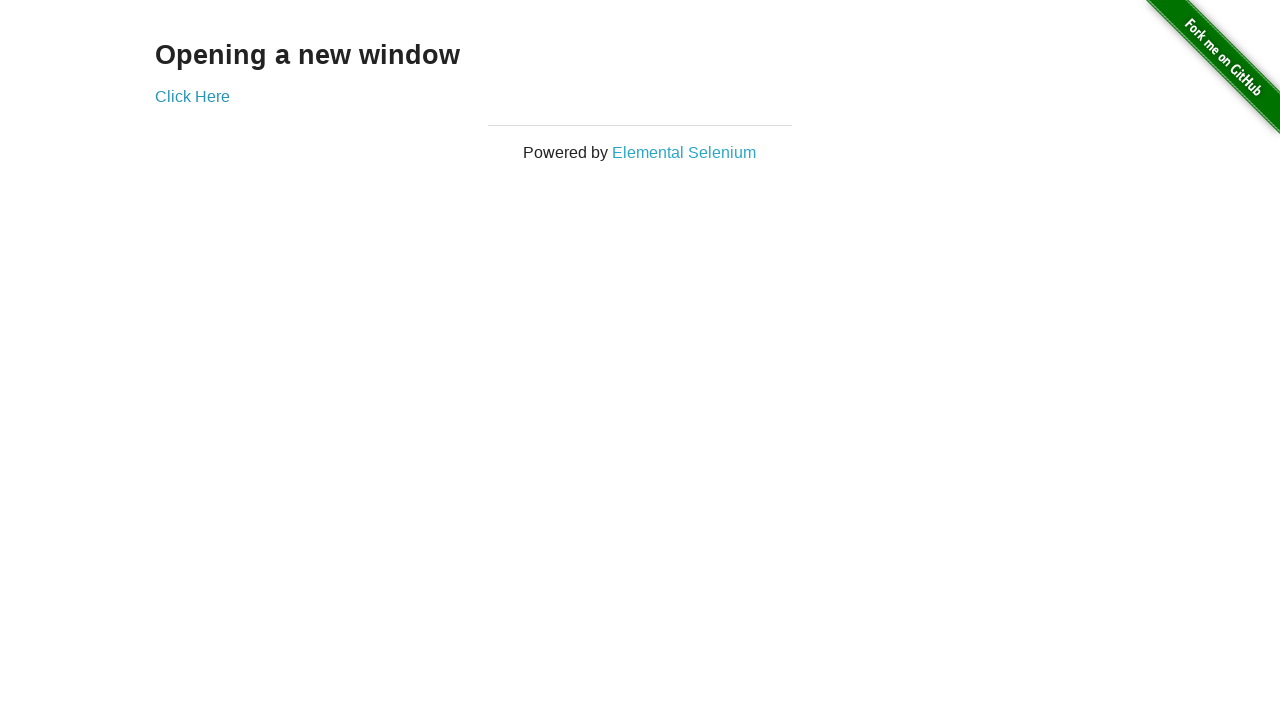

Brought new page to front (iteration 32/100)
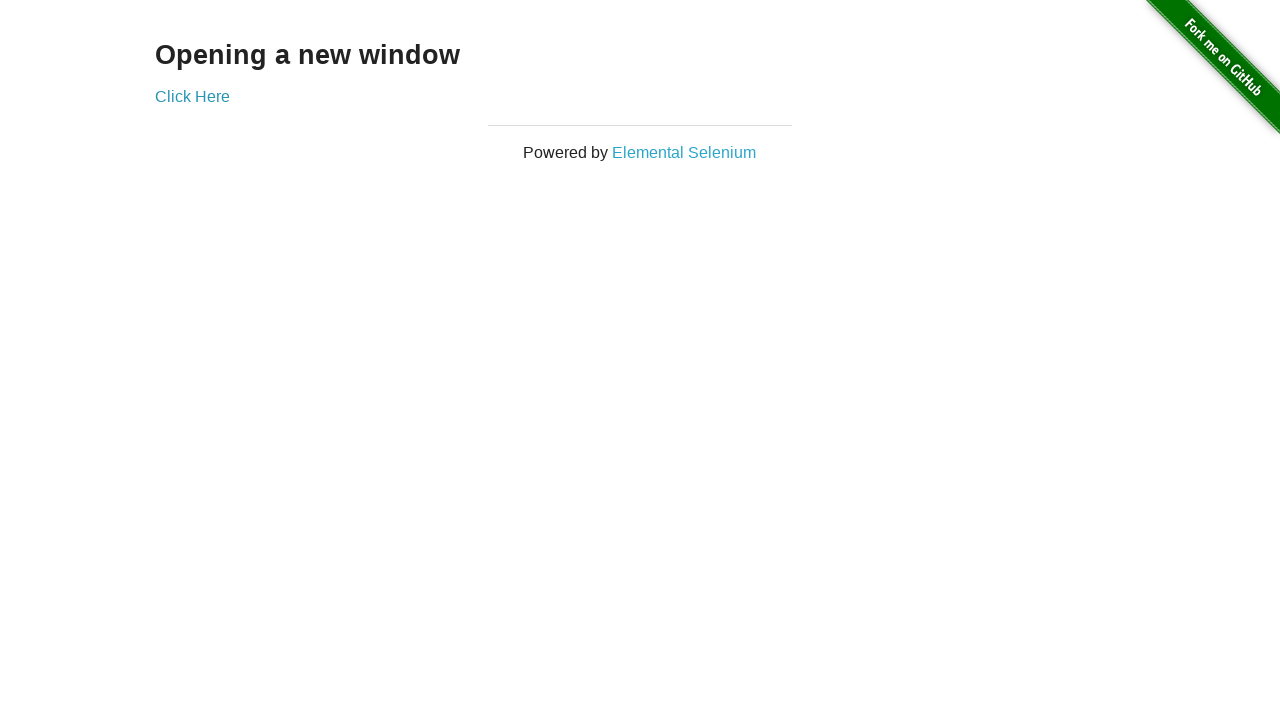

Brought original page to front (iteration 33/100)
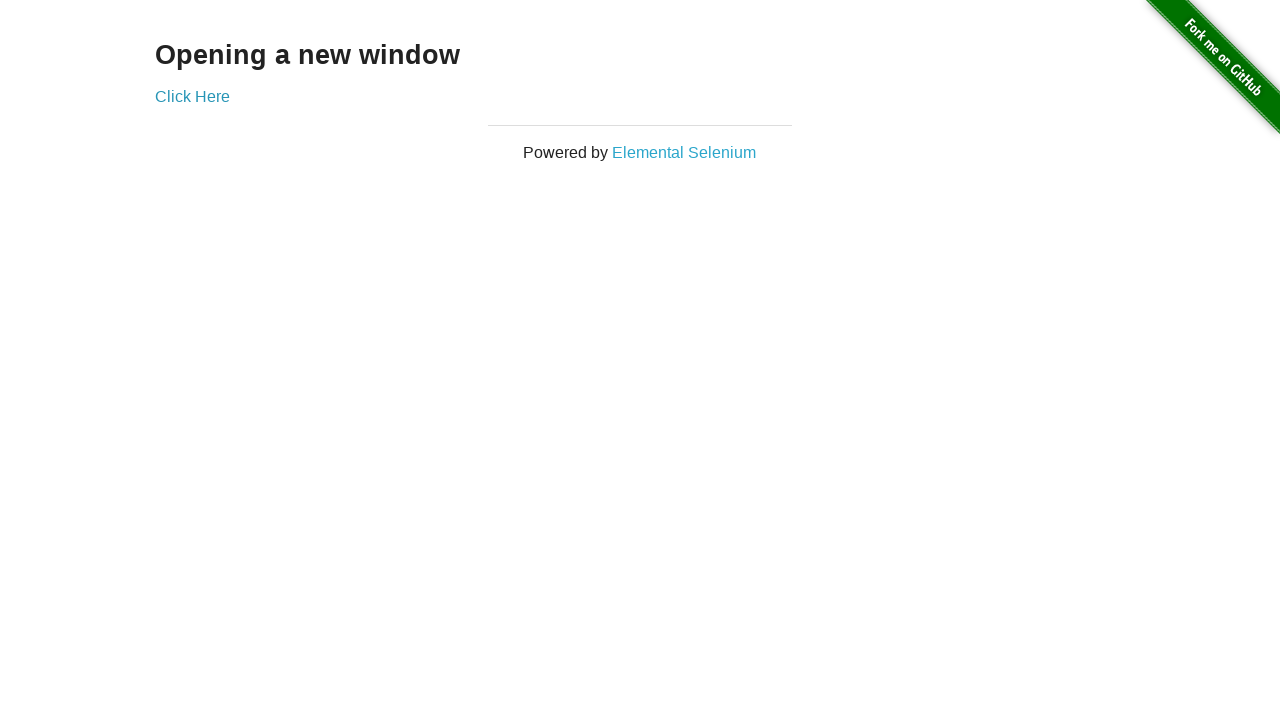

Brought new page to front (iteration 33/100)
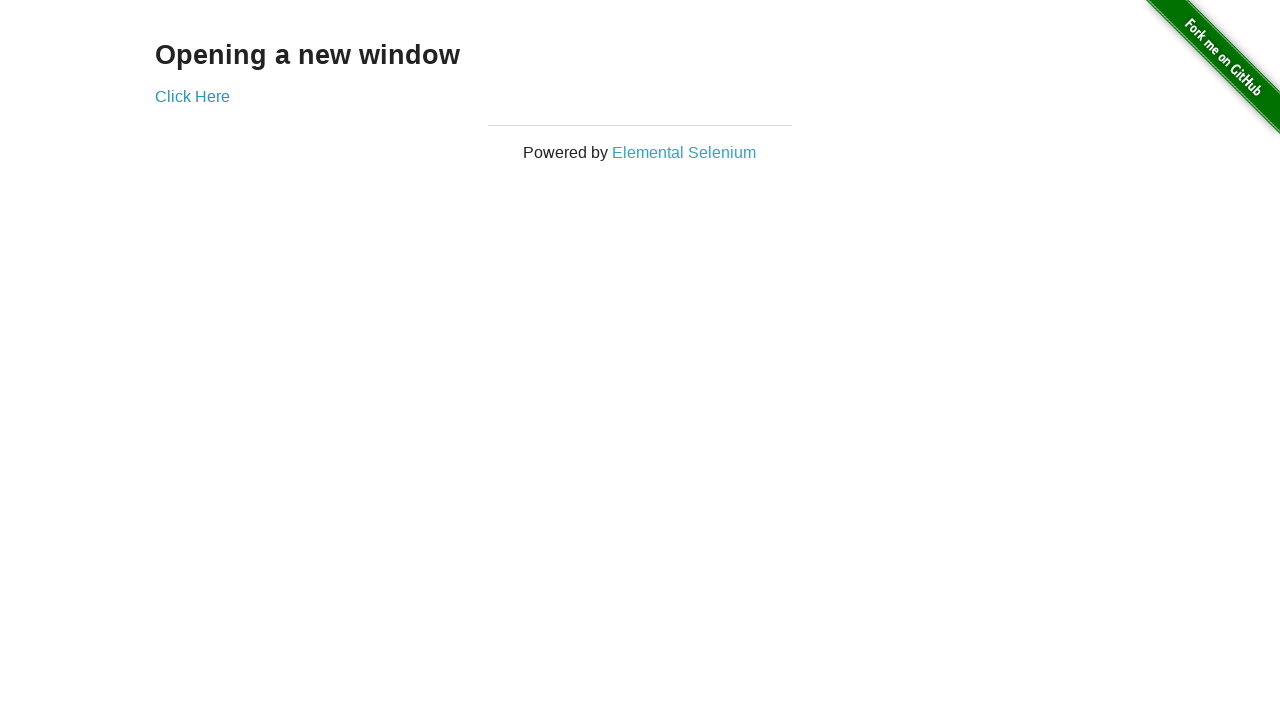

Brought original page to front (iteration 34/100)
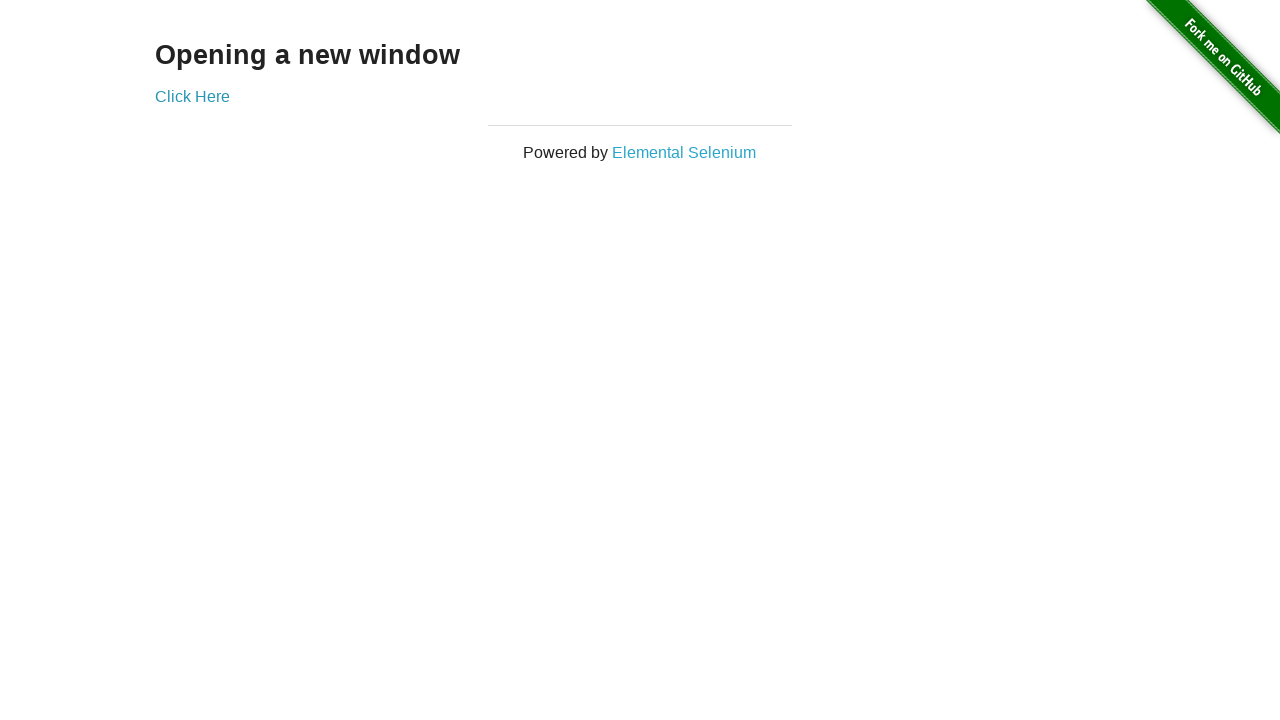

Brought new page to front (iteration 34/100)
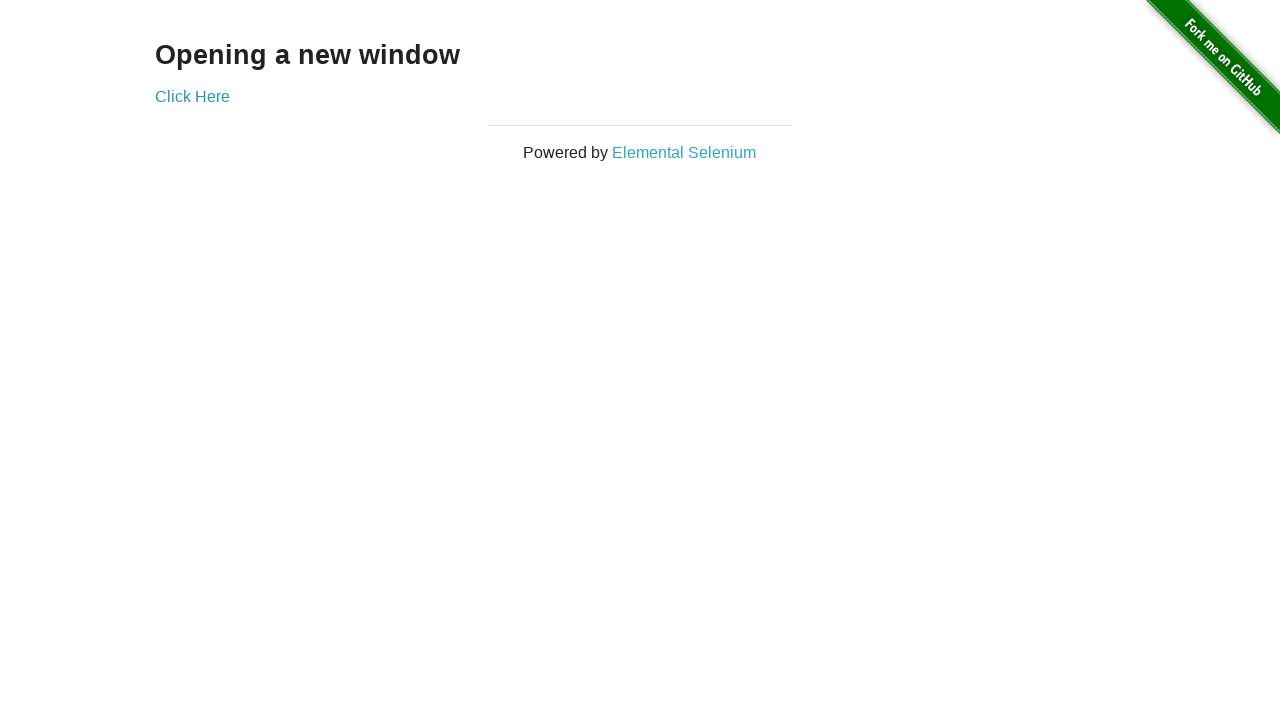

Brought original page to front (iteration 35/100)
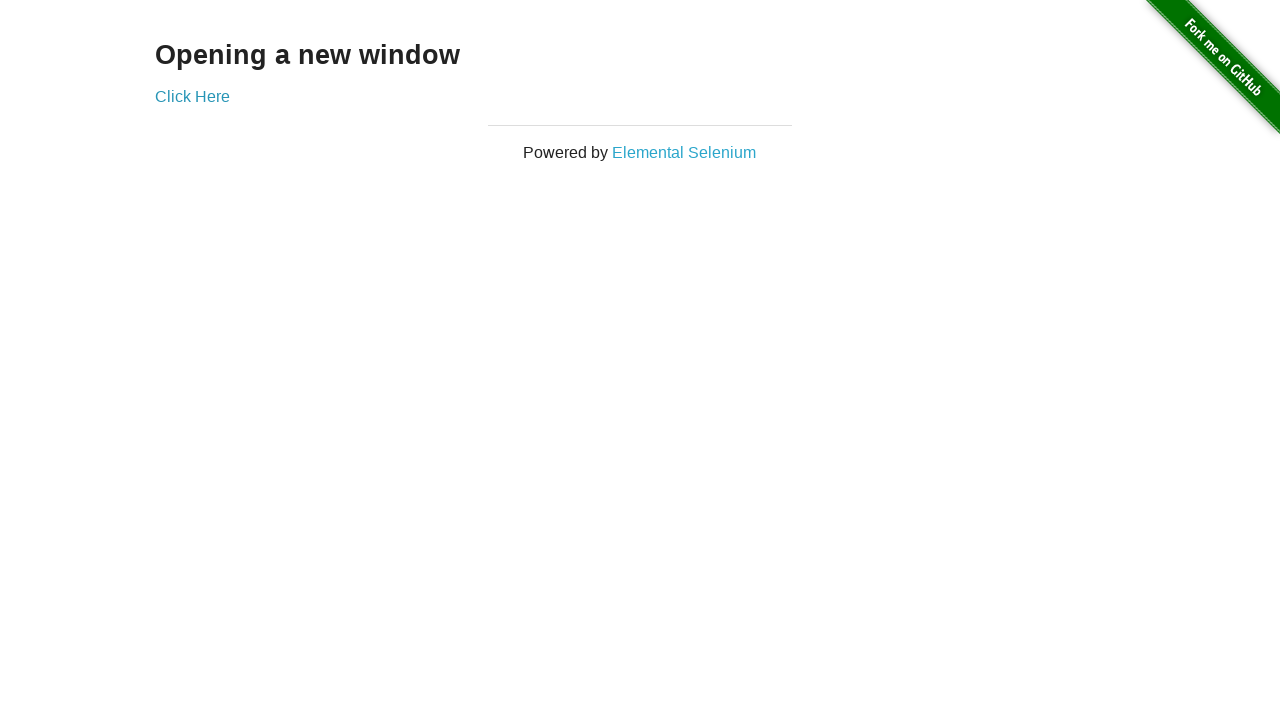

Brought new page to front (iteration 35/100)
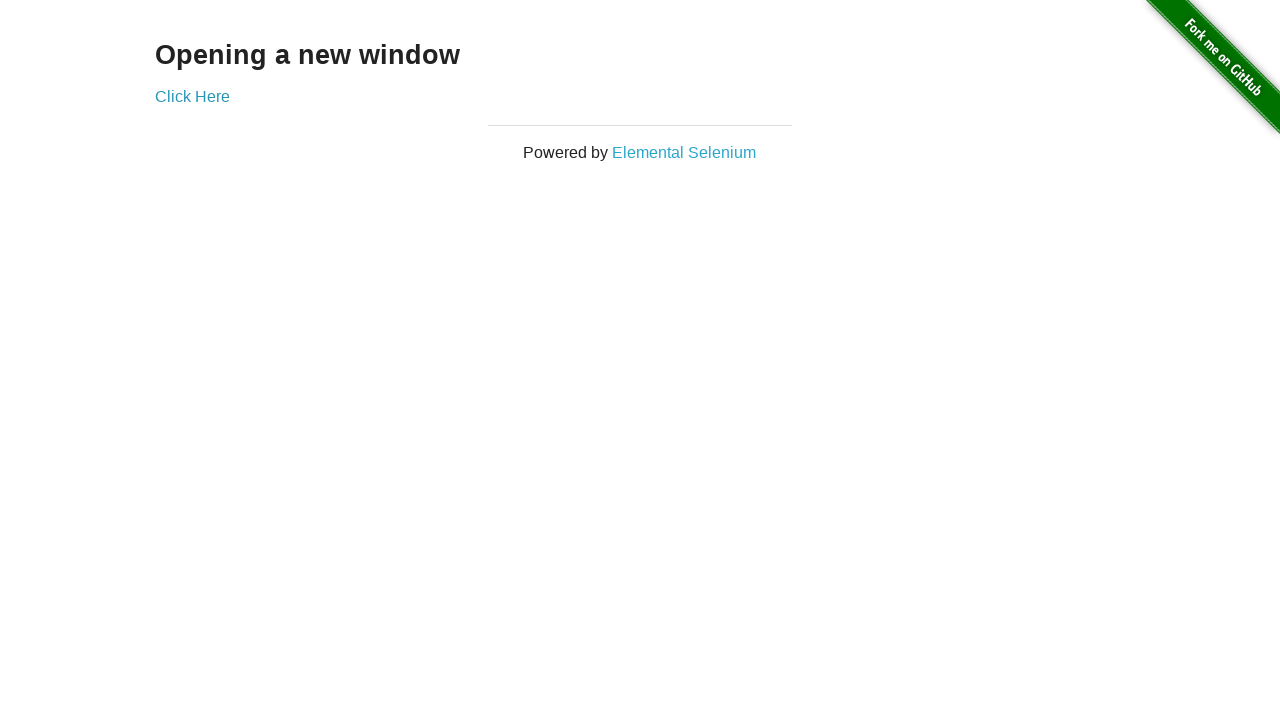

Brought original page to front (iteration 36/100)
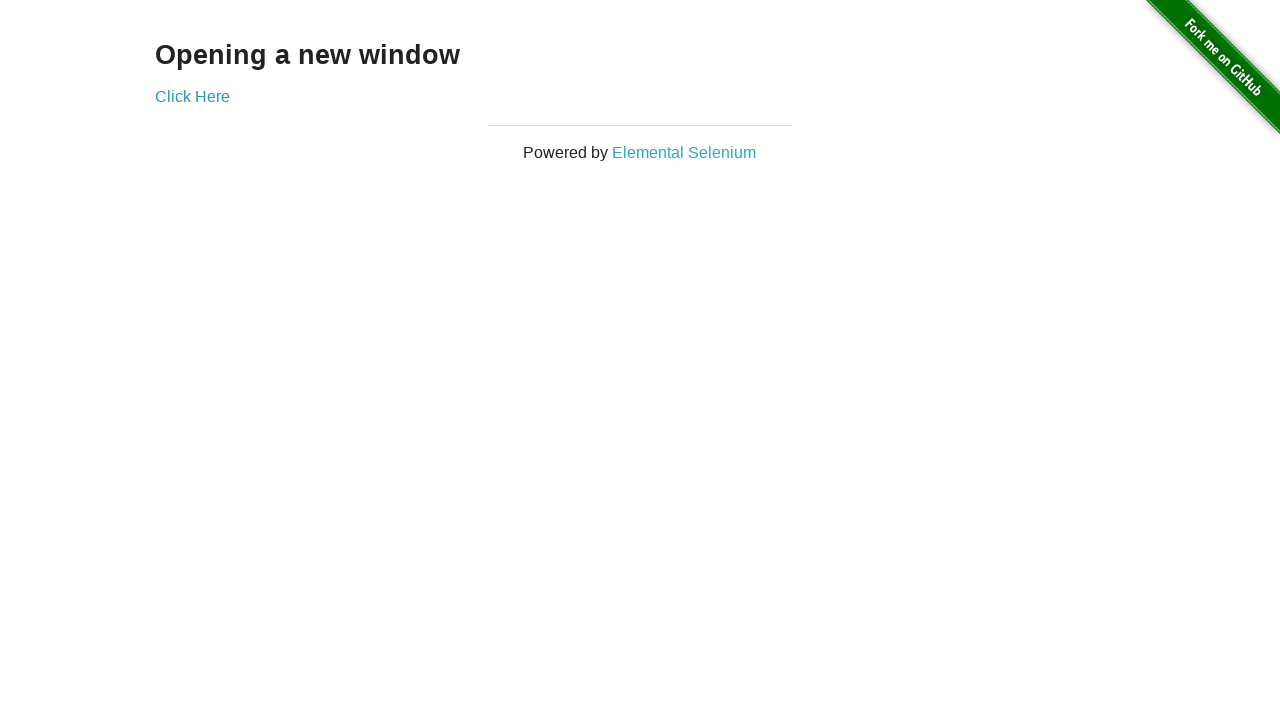

Brought new page to front (iteration 36/100)
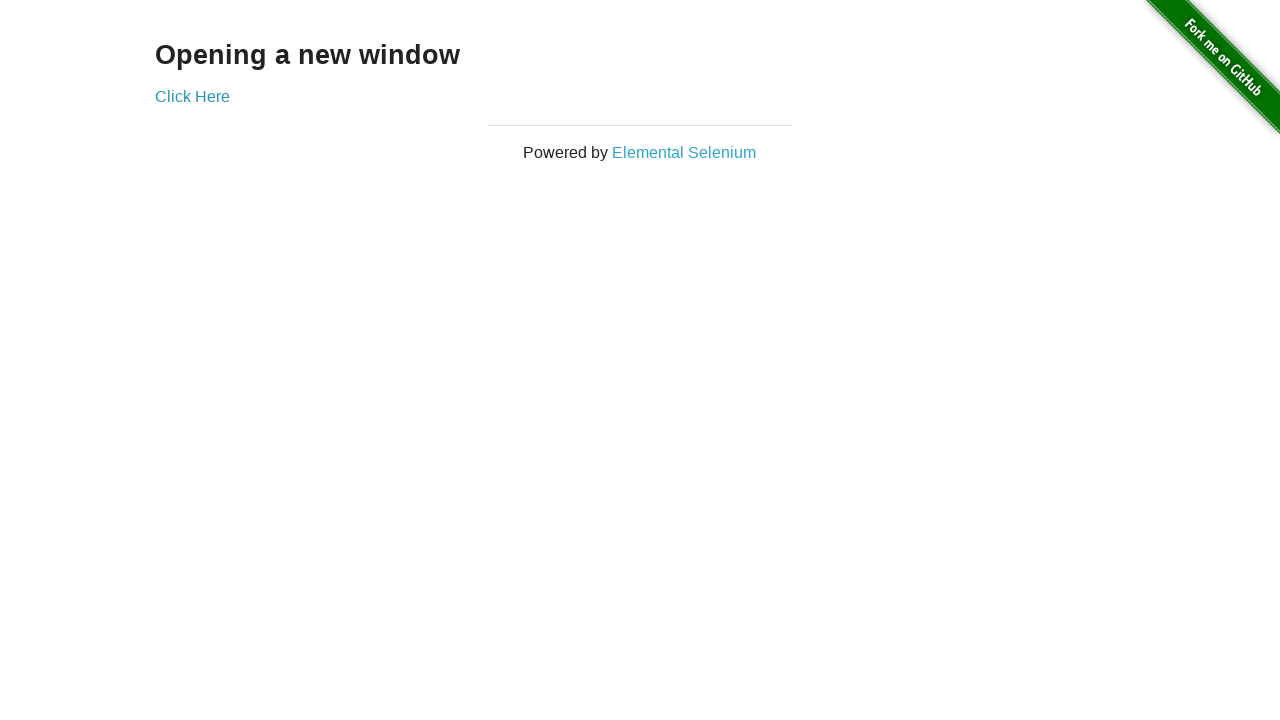

Brought original page to front (iteration 37/100)
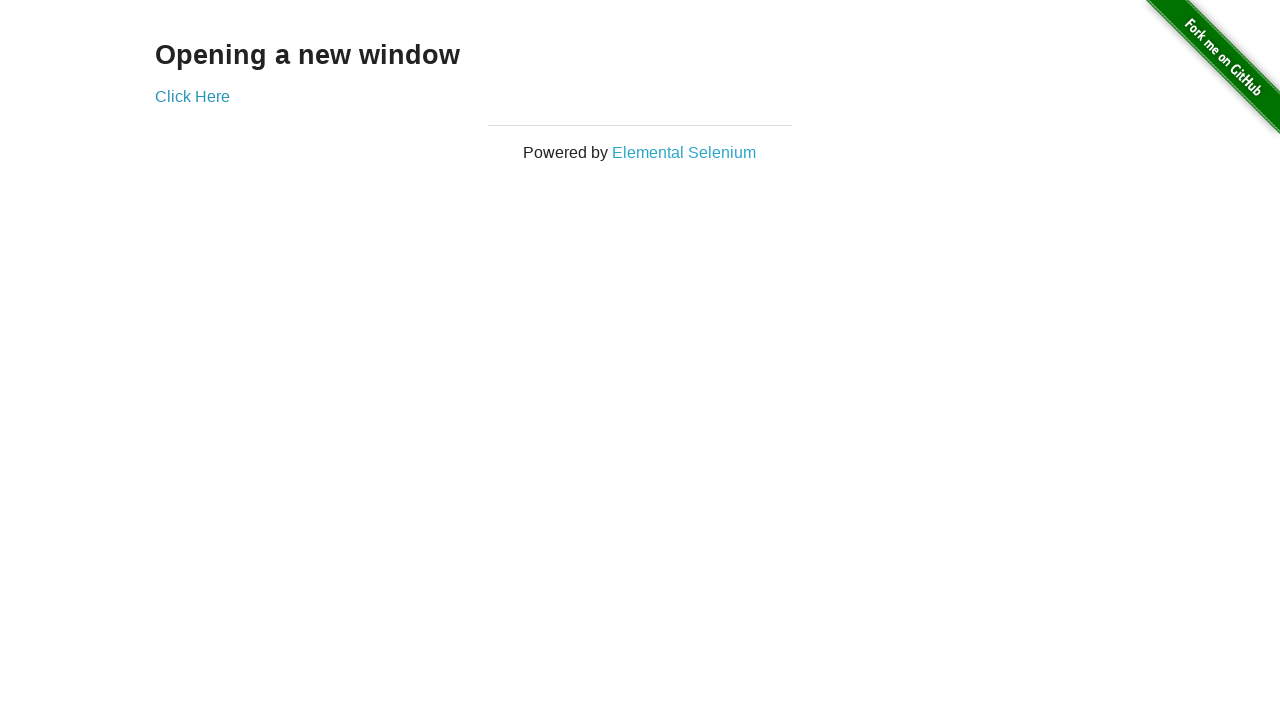

Brought new page to front (iteration 37/100)
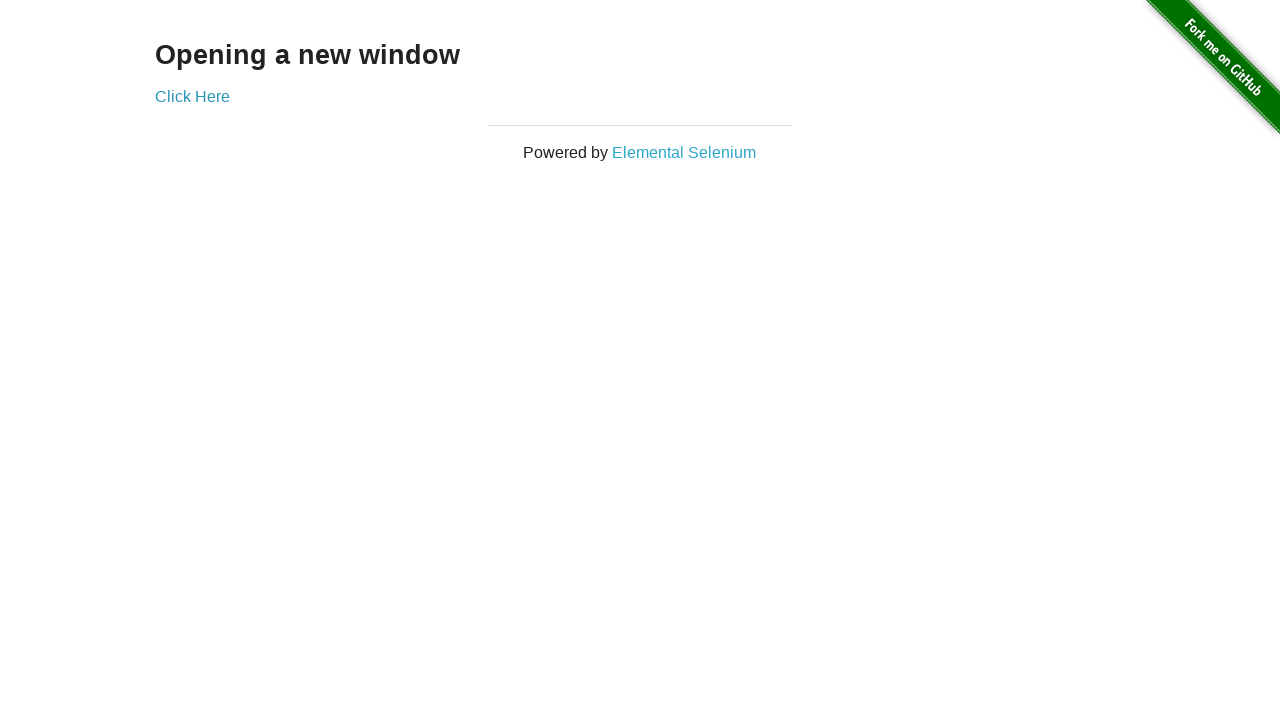

Brought original page to front (iteration 38/100)
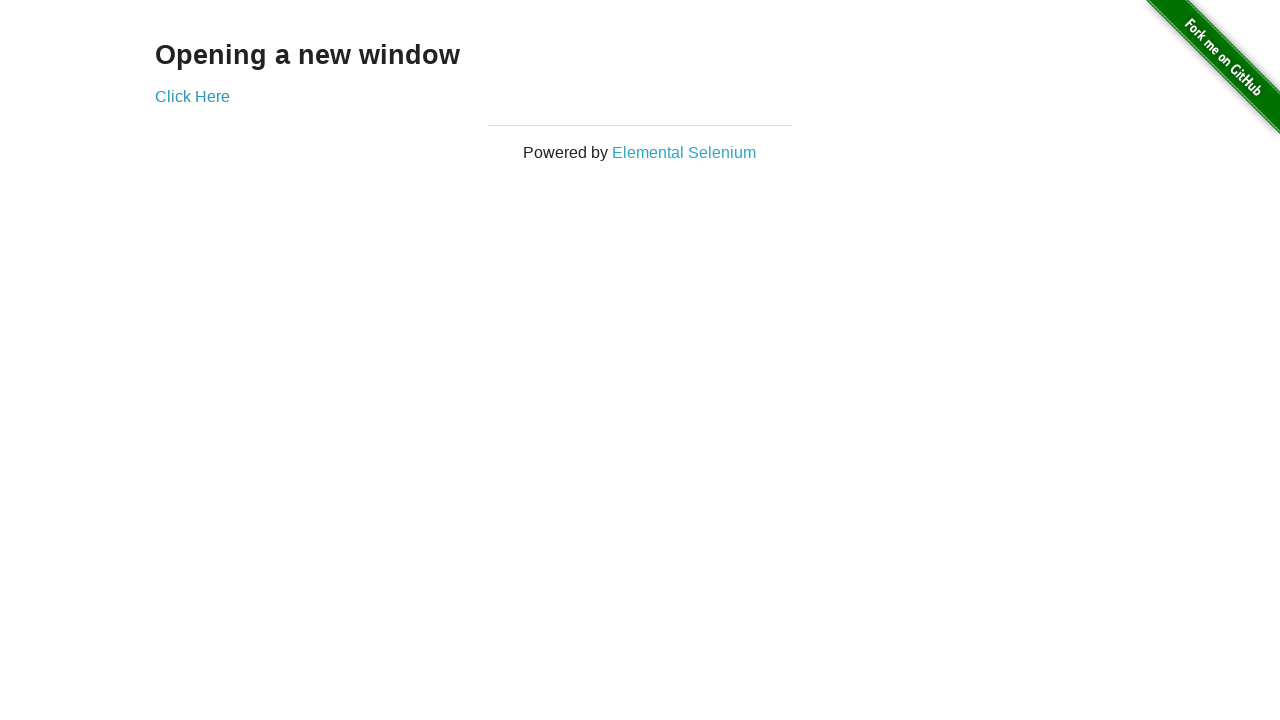

Brought new page to front (iteration 38/100)
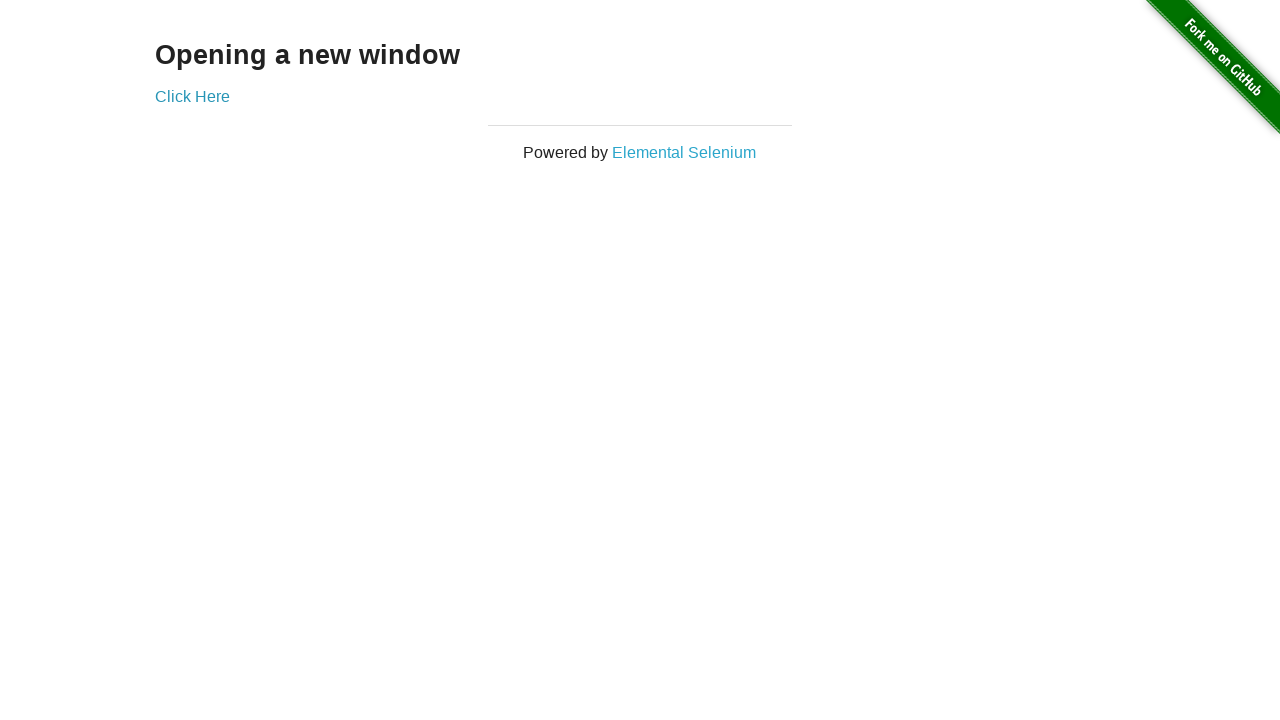

Brought original page to front (iteration 39/100)
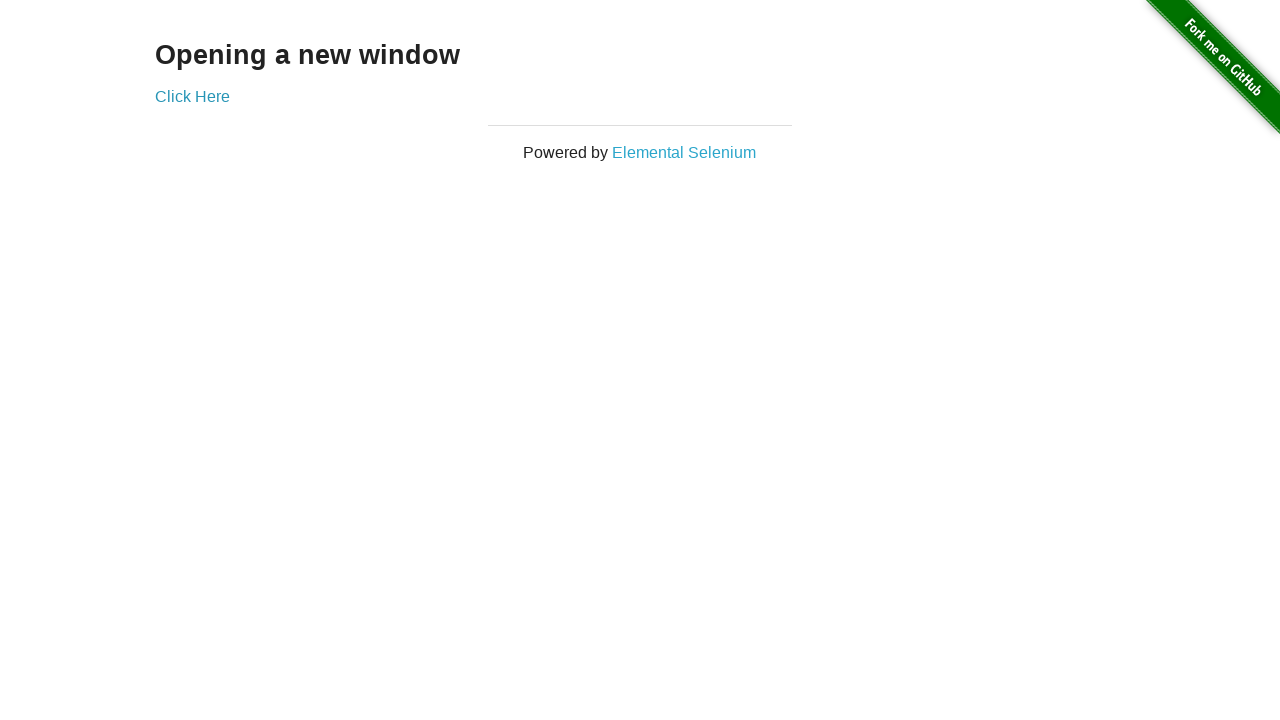

Brought new page to front (iteration 39/100)
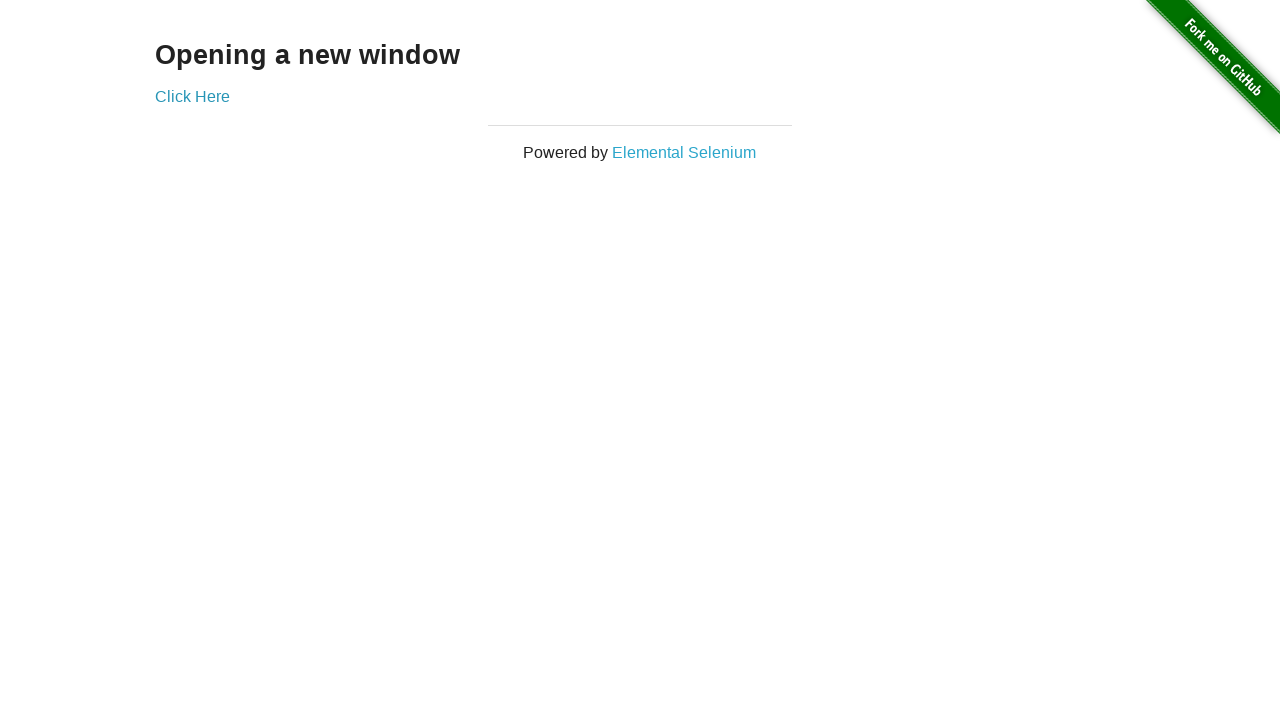

Brought original page to front (iteration 40/100)
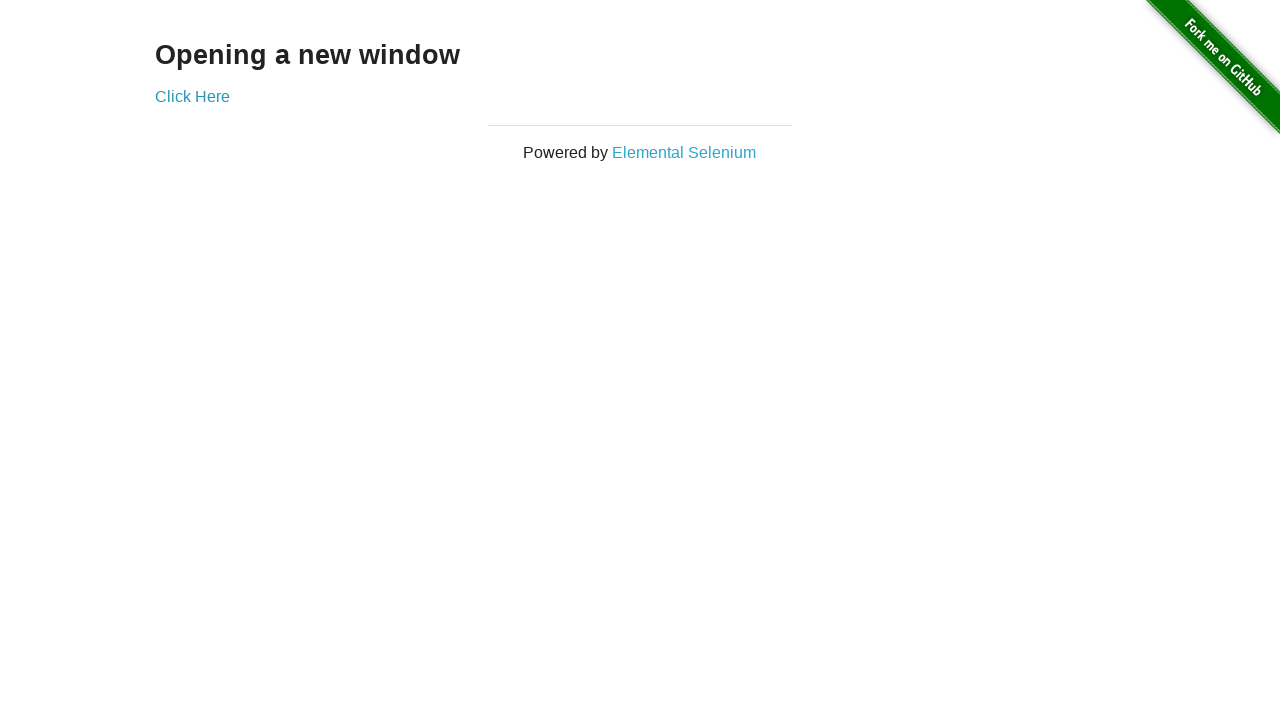

Brought new page to front (iteration 40/100)
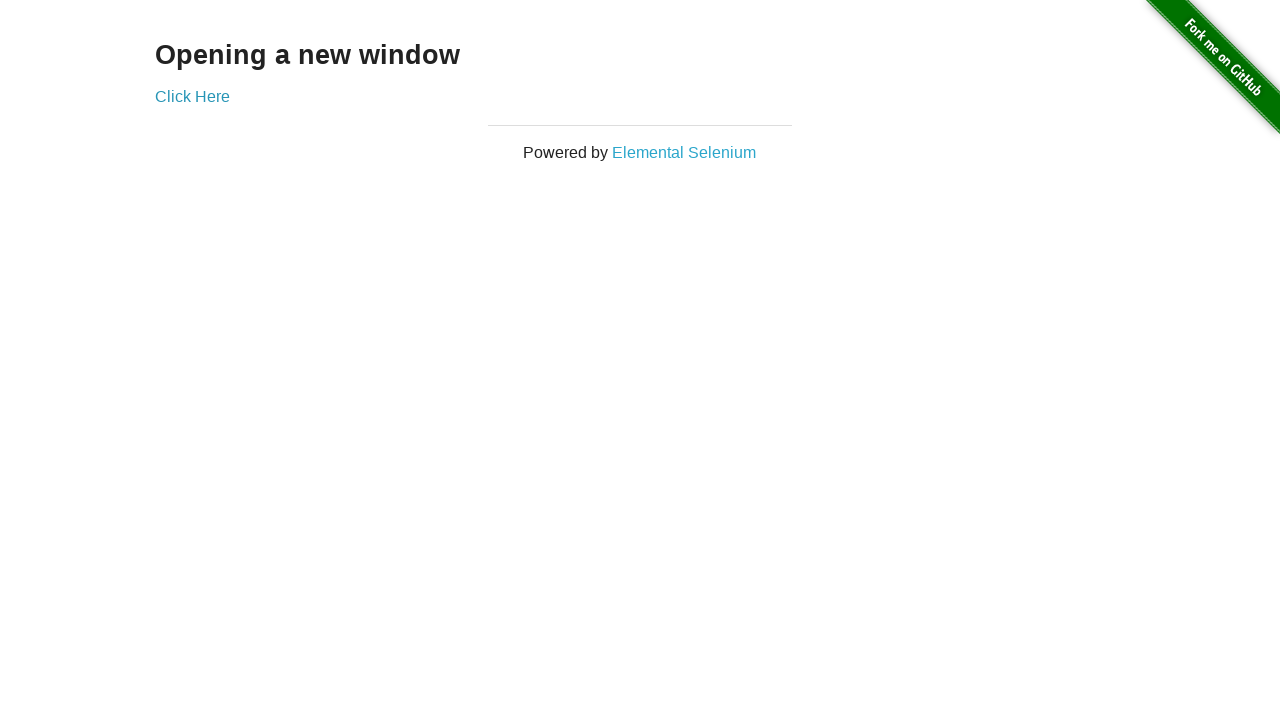

Brought original page to front (iteration 41/100)
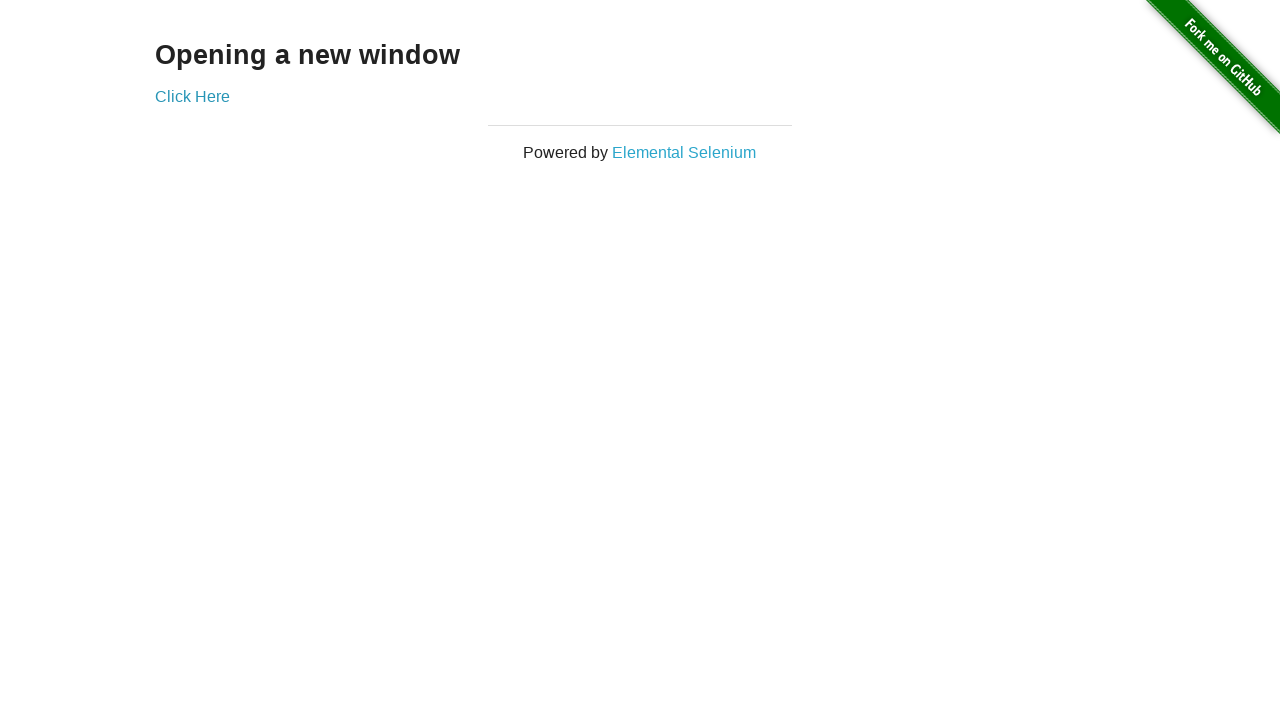

Brought new page to front (iteration 41/100)
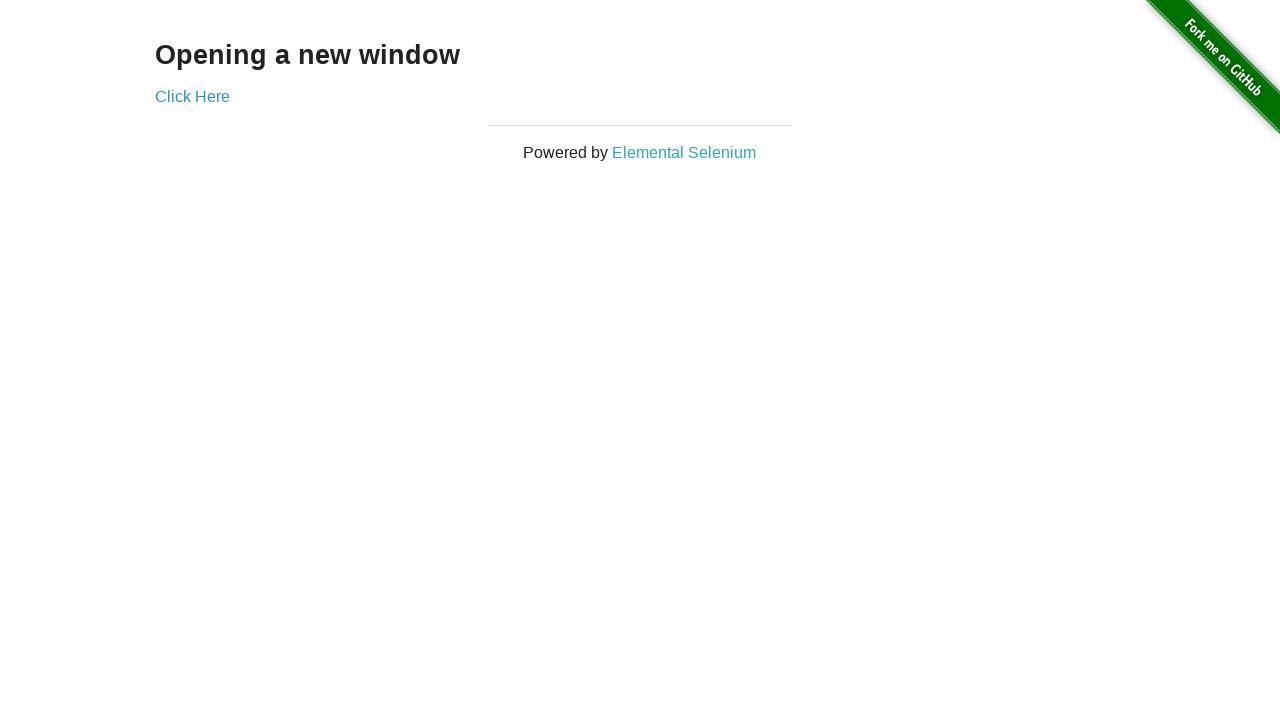

Brought original page to front (iteration 42/100)
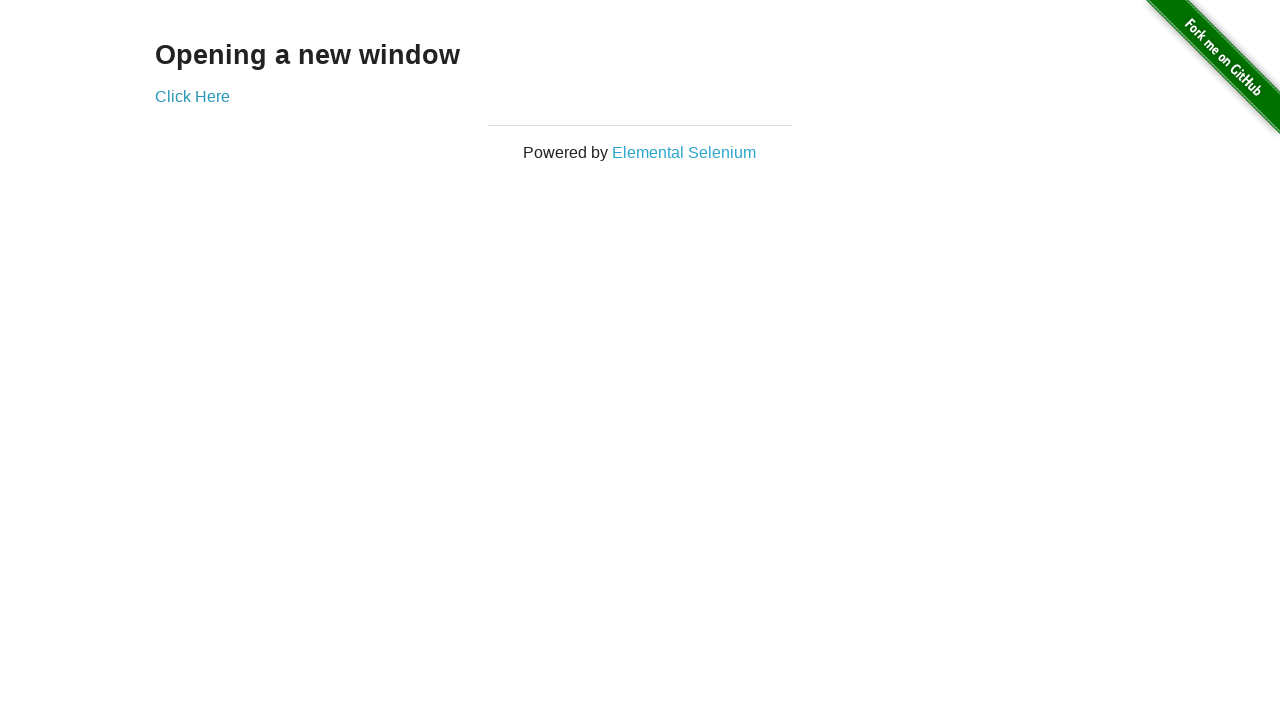

Brought new page to front (iteration 42/100)
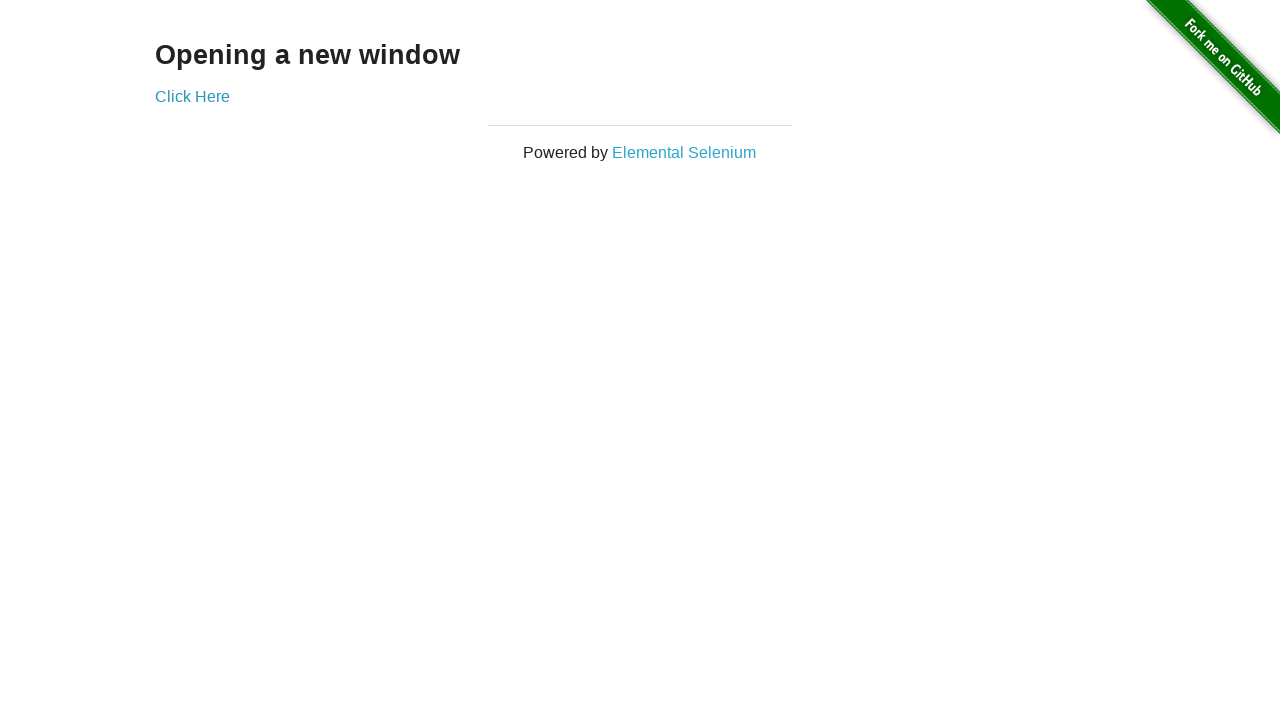

Brought original page to front (iteration 43/100)
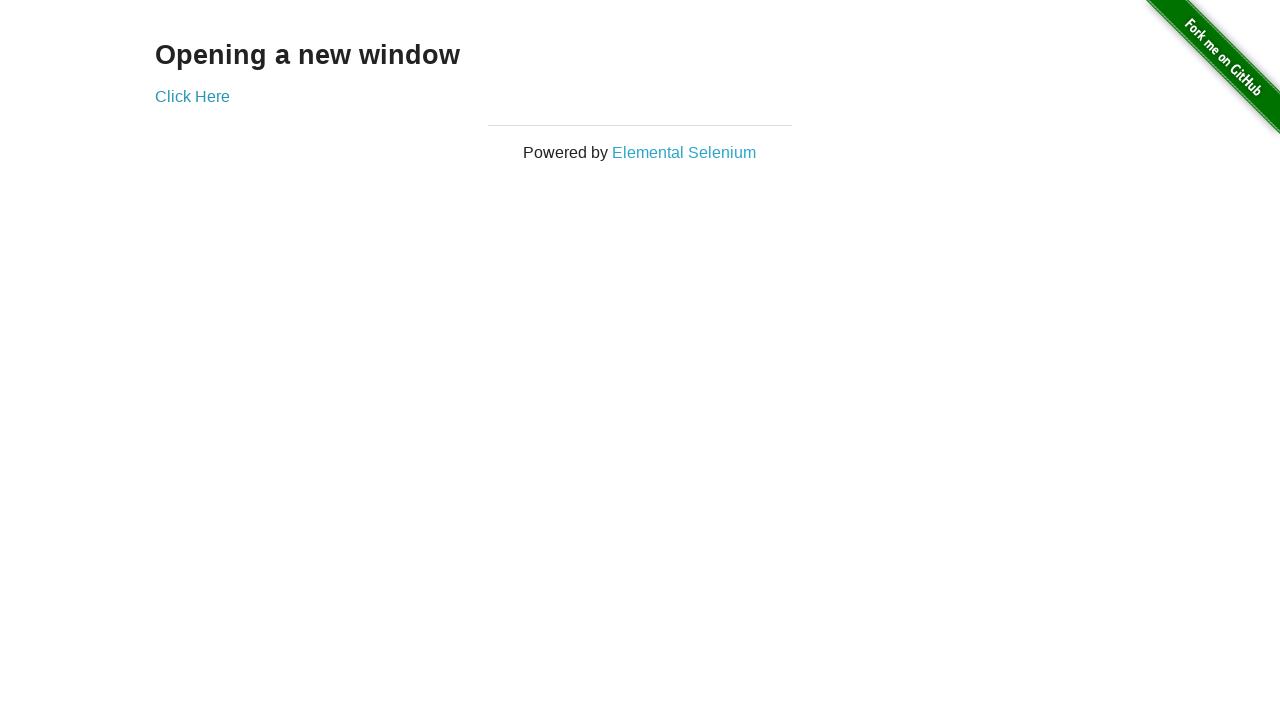

Brought new page to front (iteration 43/100)
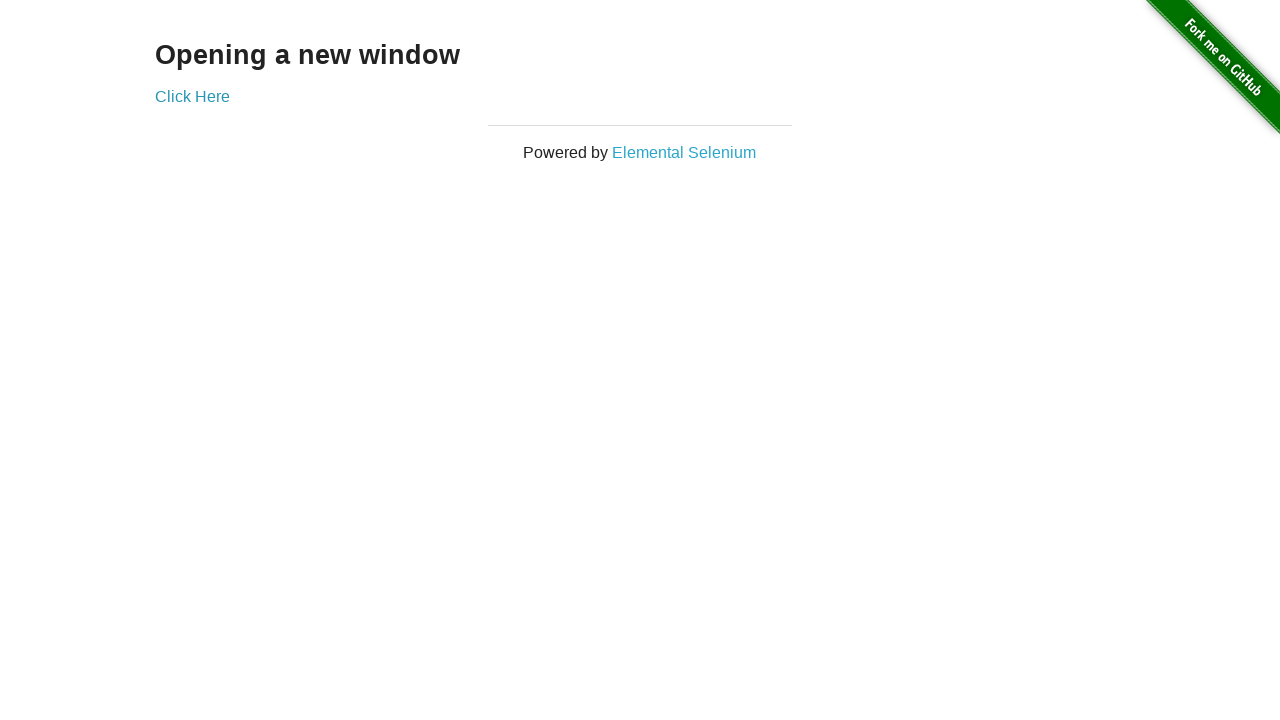

Brought original page to front (iteration 44/100)
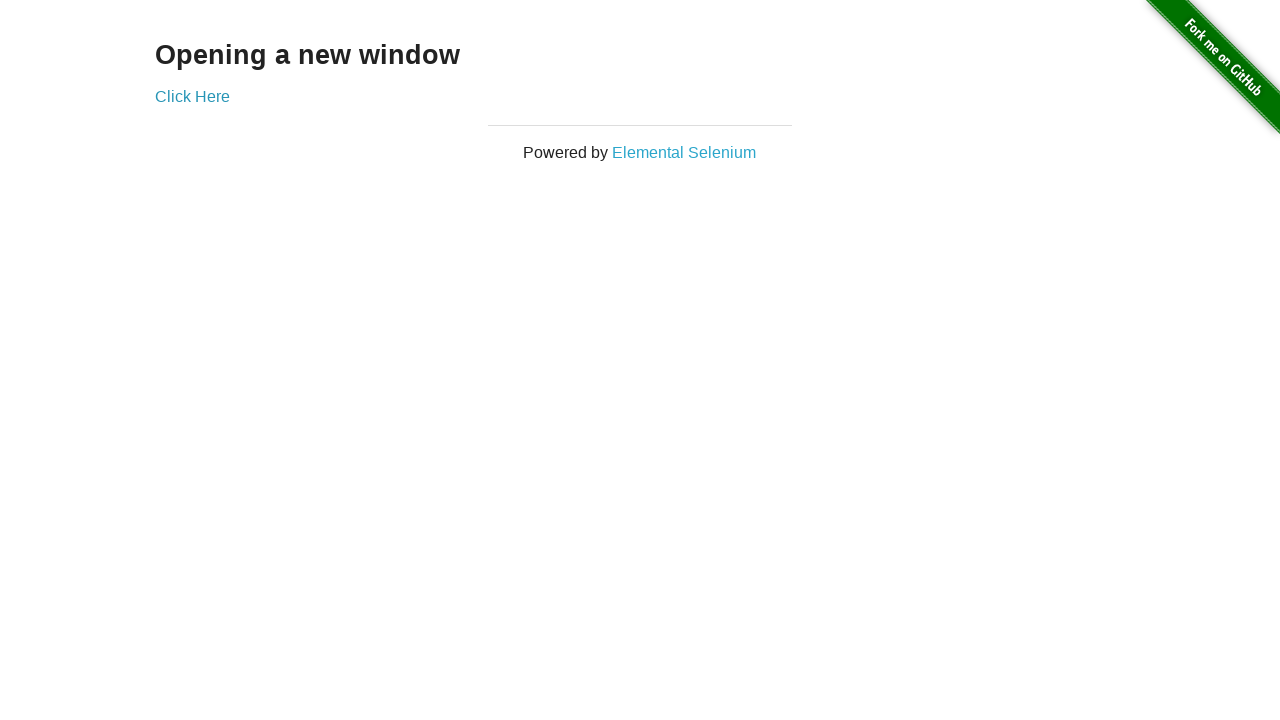

Brought new page to front (iteration 44/100)
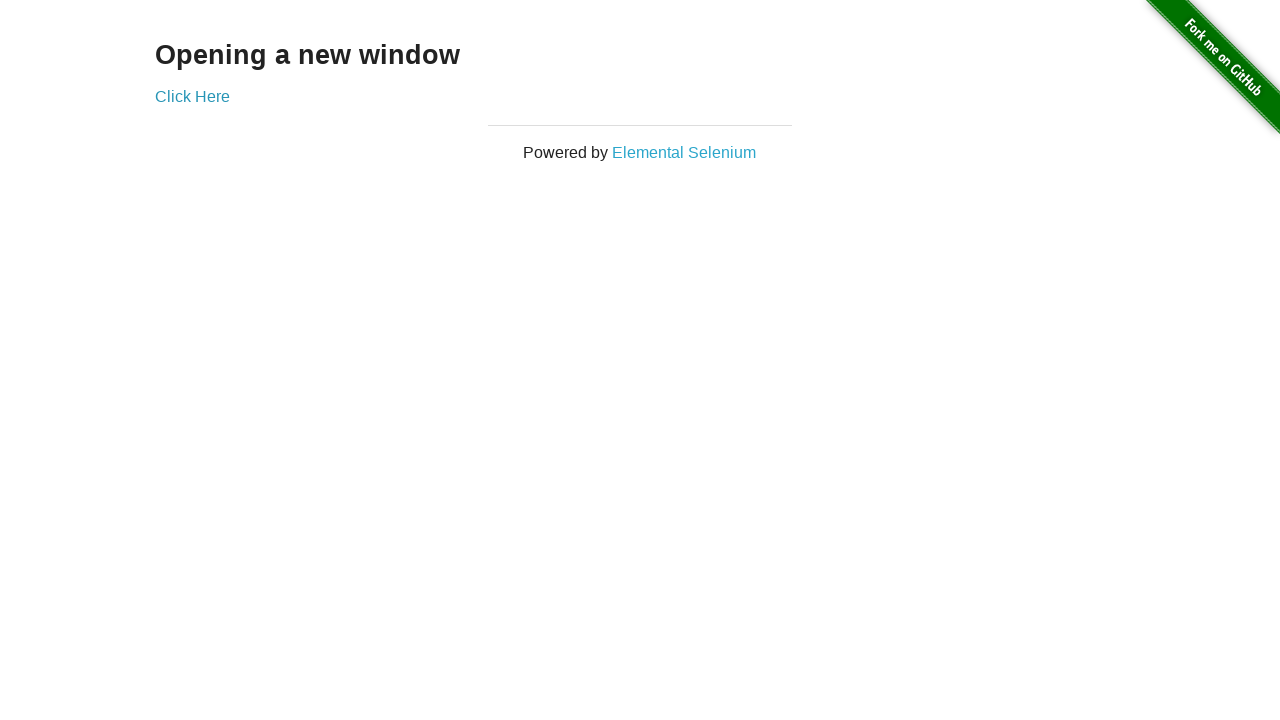

Brought original page to front (iteration 45/100)
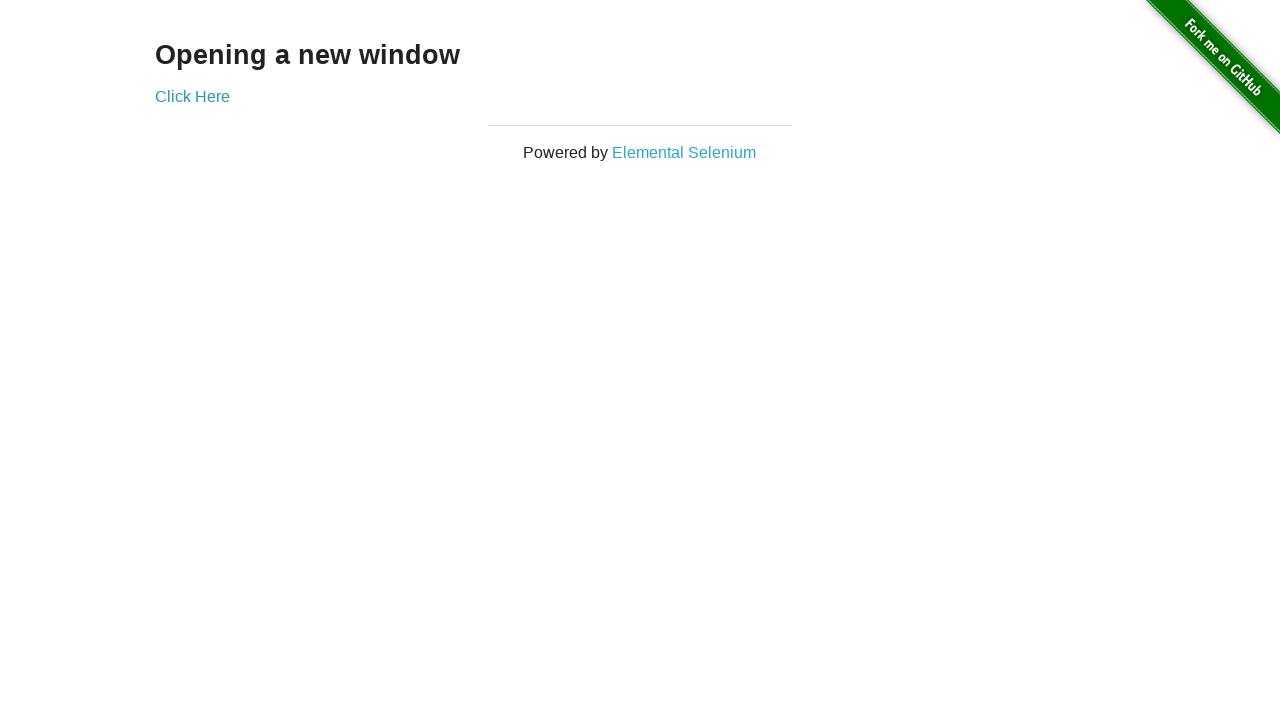

Brought new page to front (iteration 45/100)
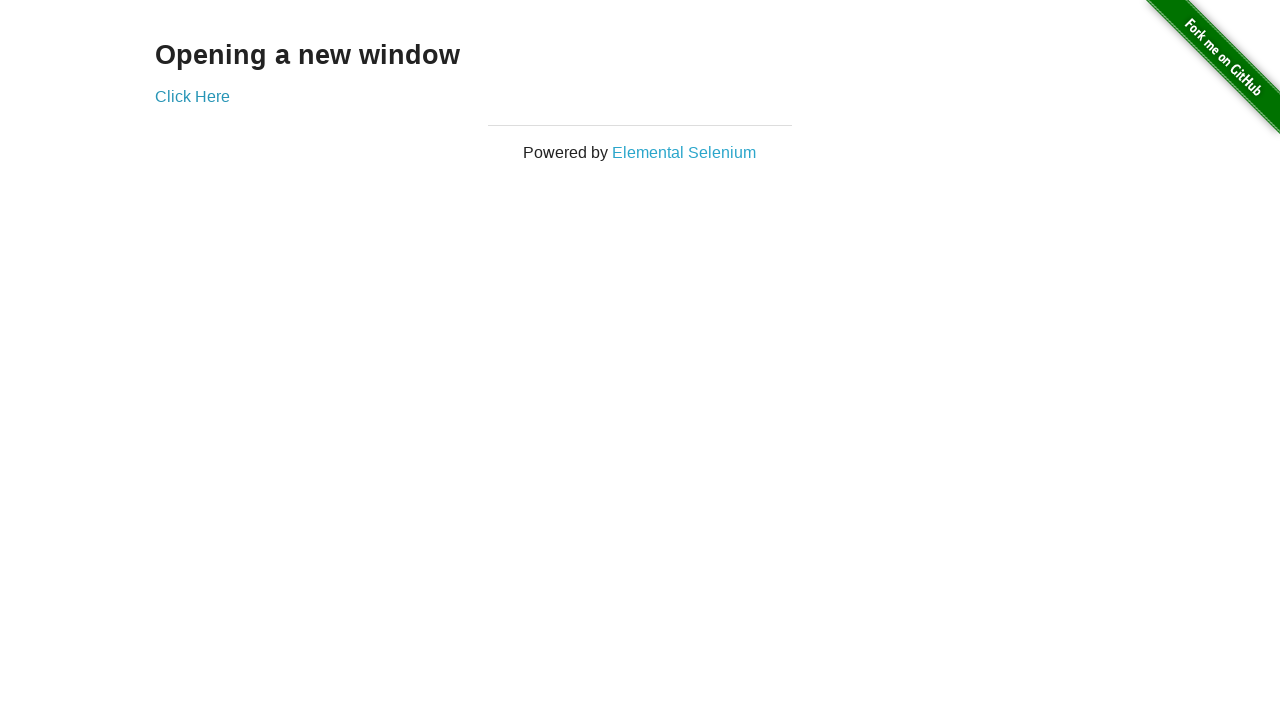

Brought original page to front (iteration 46/100)
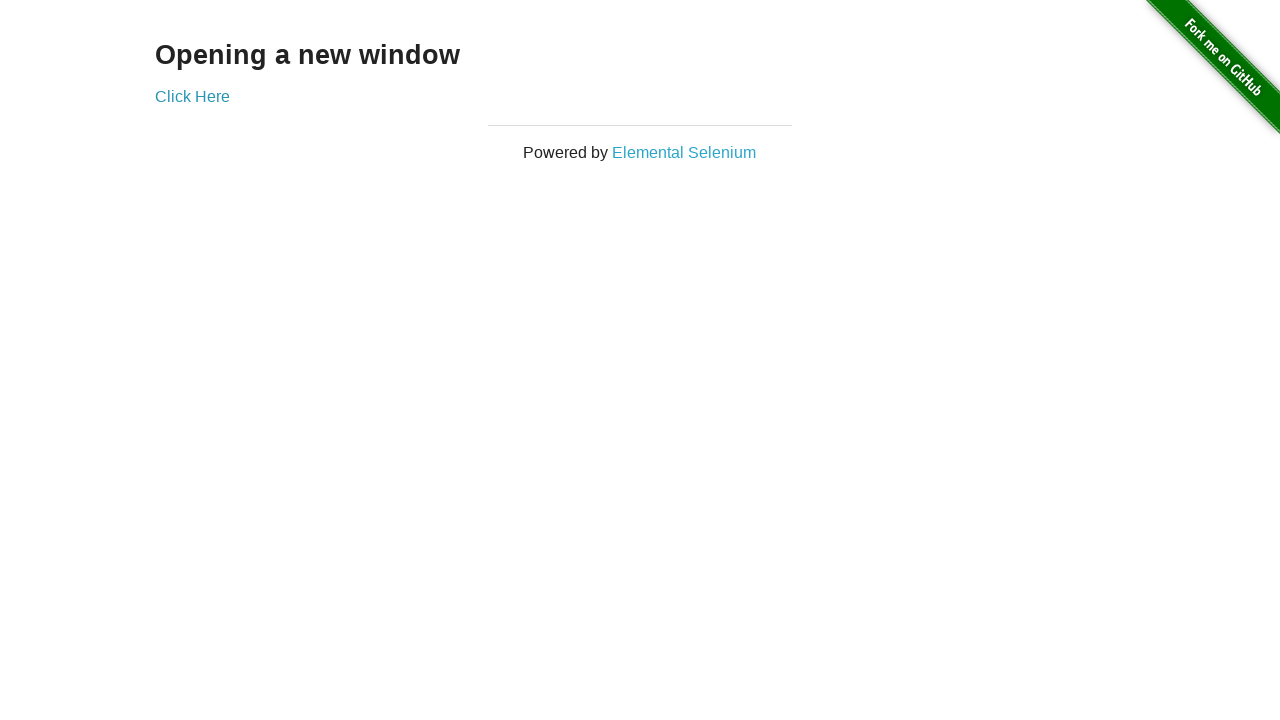

Brought new page to front (iteration 46/100)
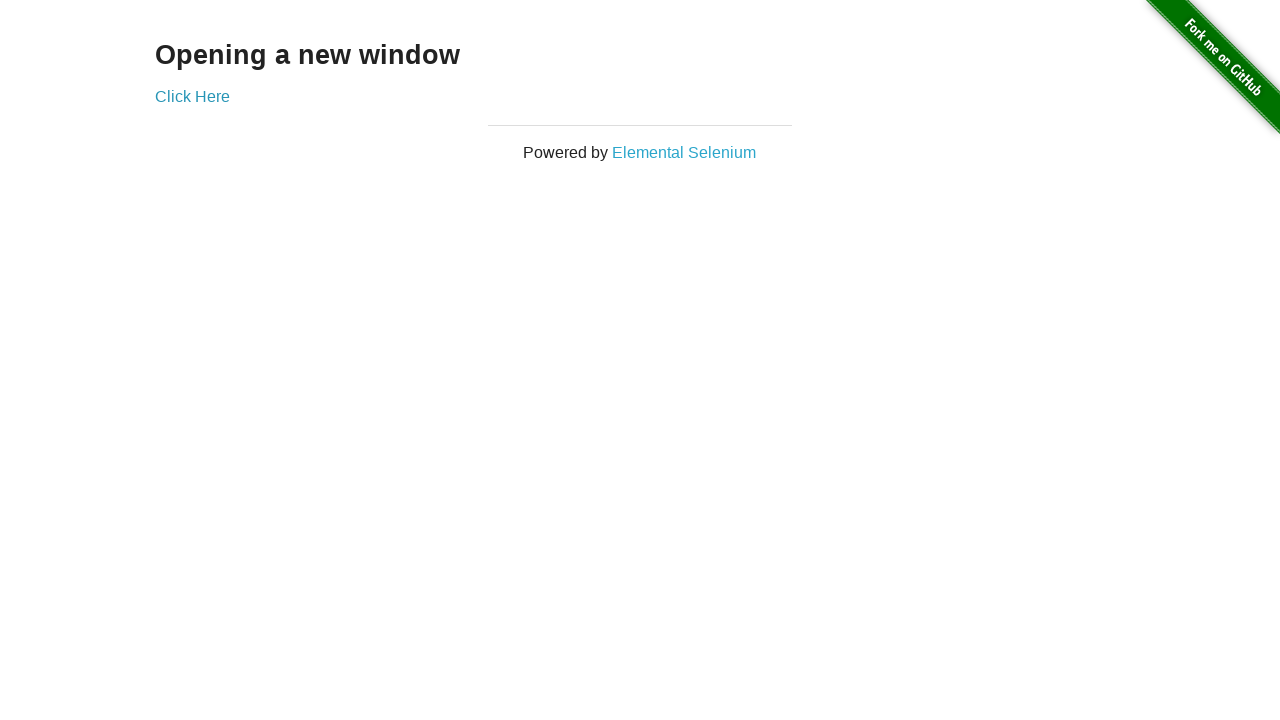

Brought original page to front (iteration 47/100)
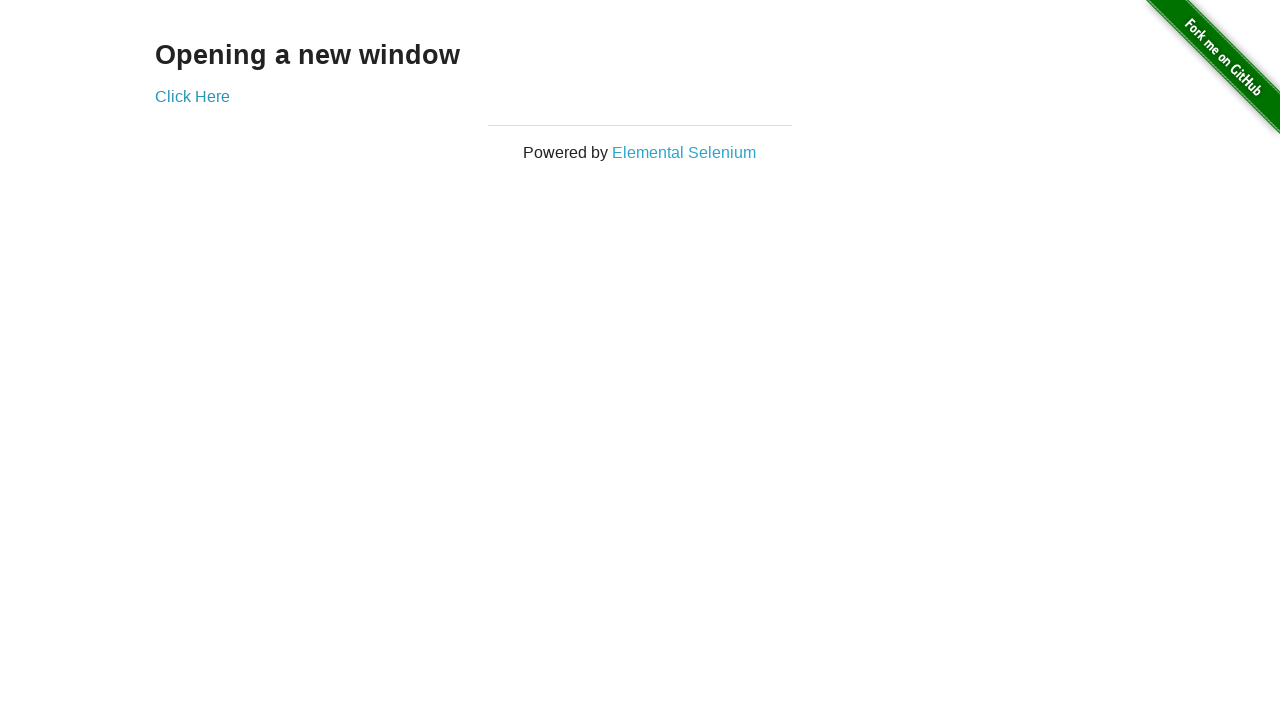

Brought new page to front (iteration 47/100)
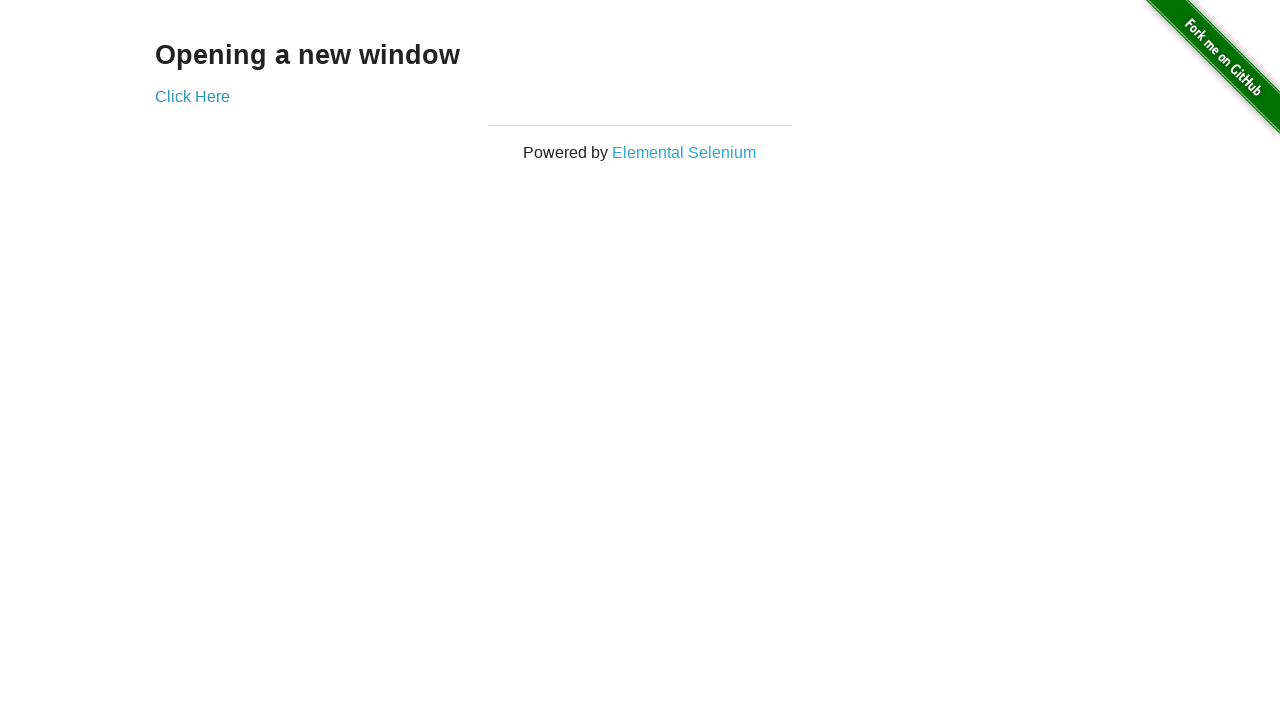

Brought original page to front (iteration 48/100)
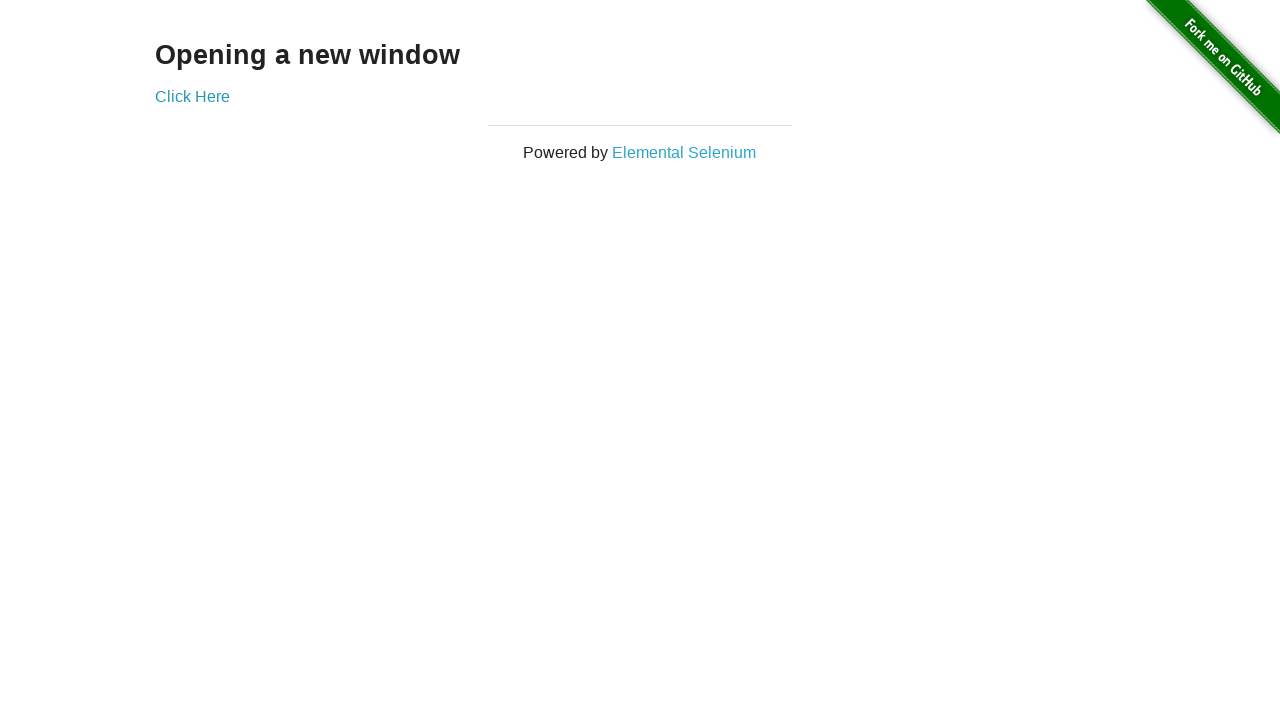

Brought new page to front (iteration 48/100)
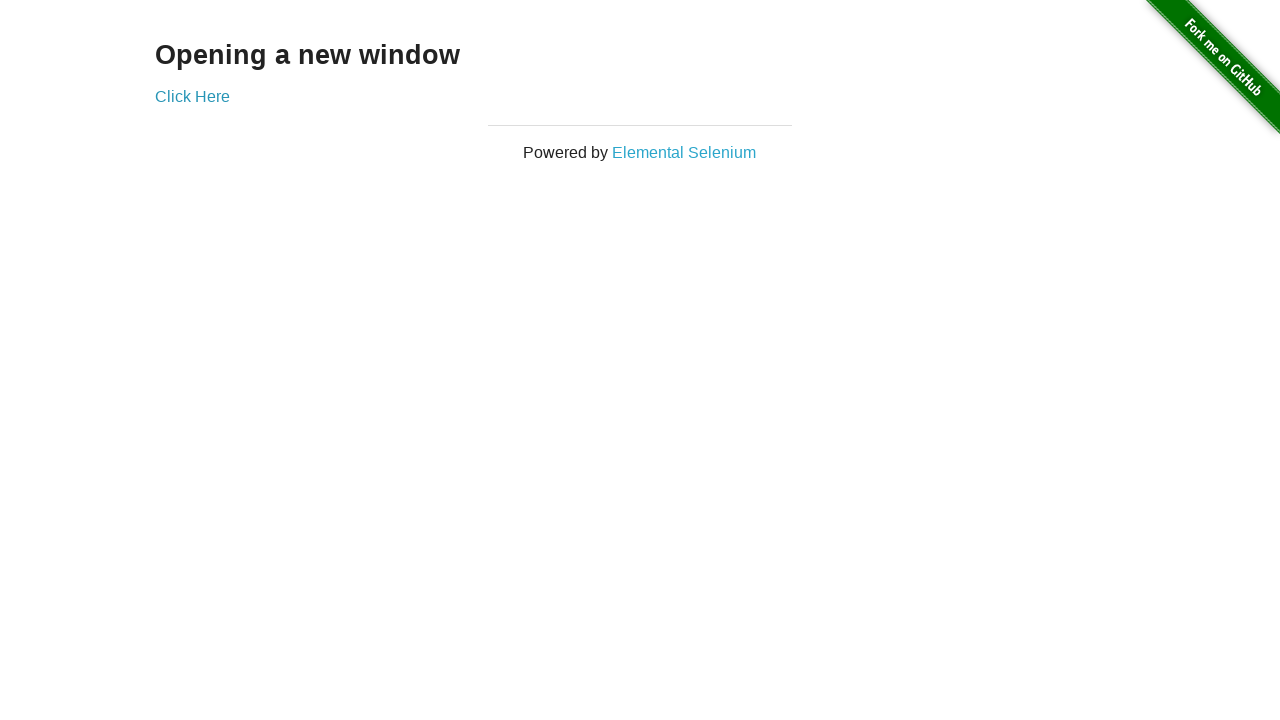

Brought original page to front (iteration 49/100)
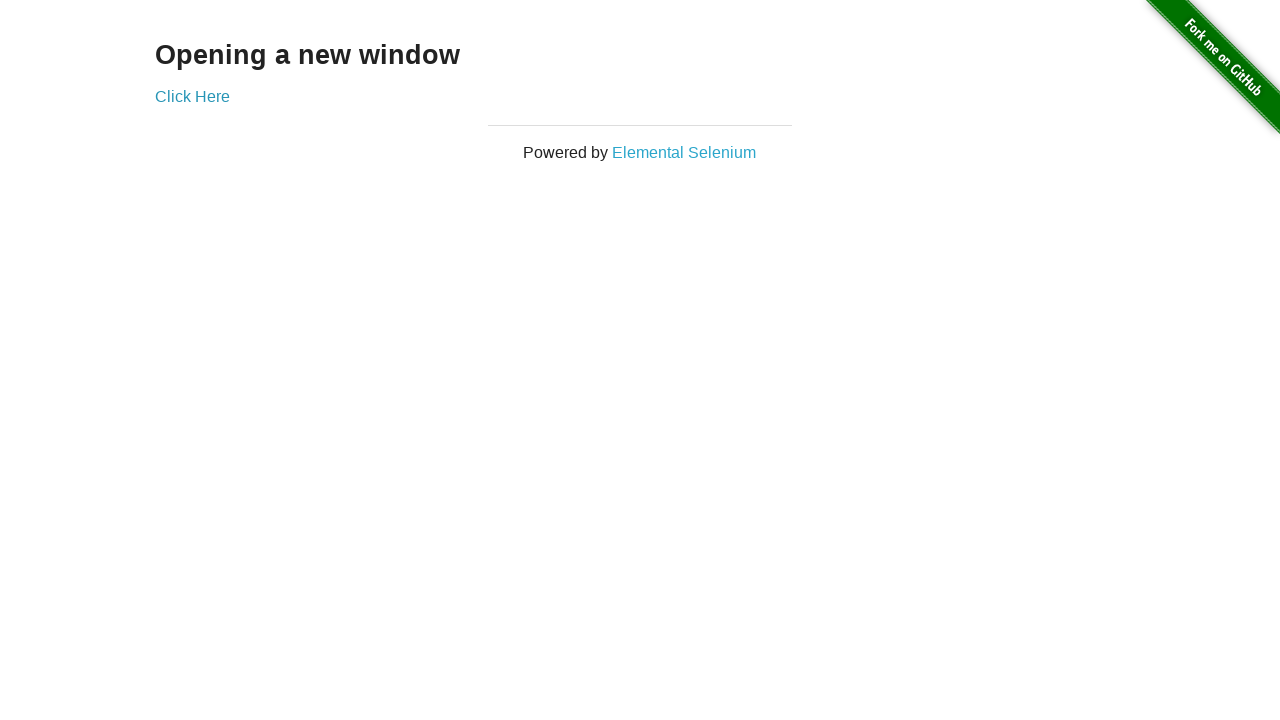

Brought new page to front (iteration 49/100)
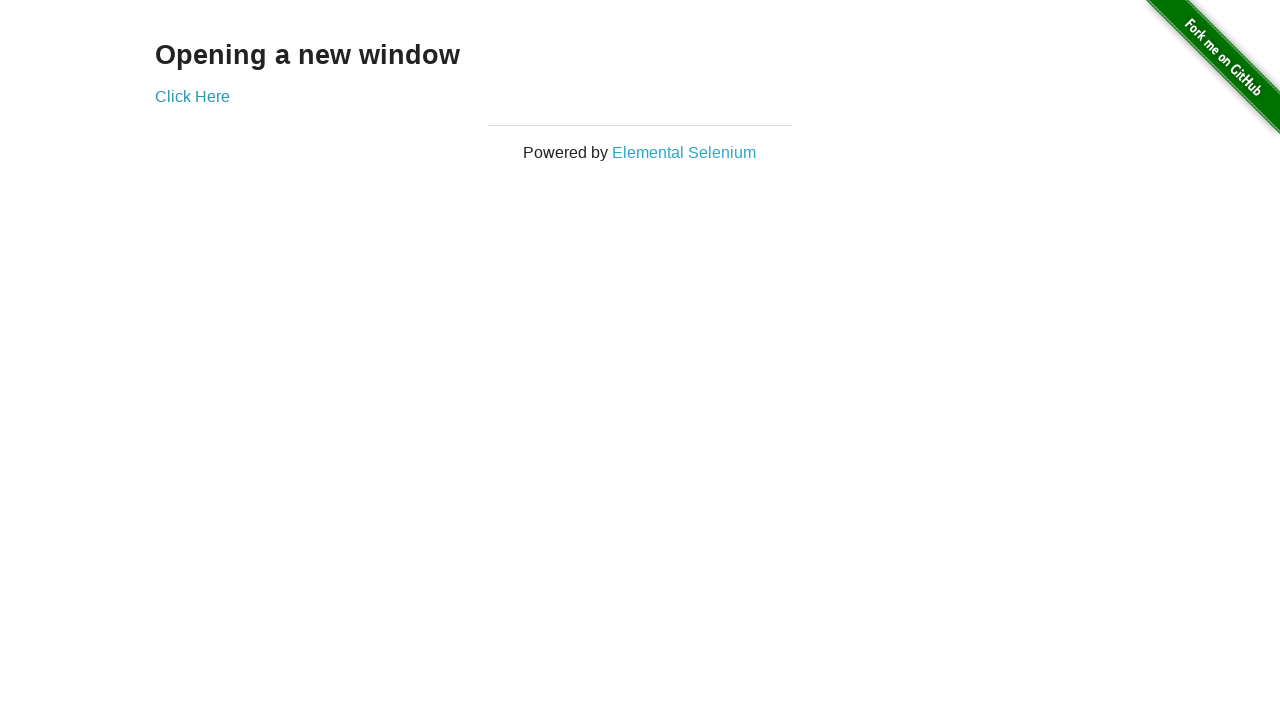

Brought original page to front (iteration 50/100)
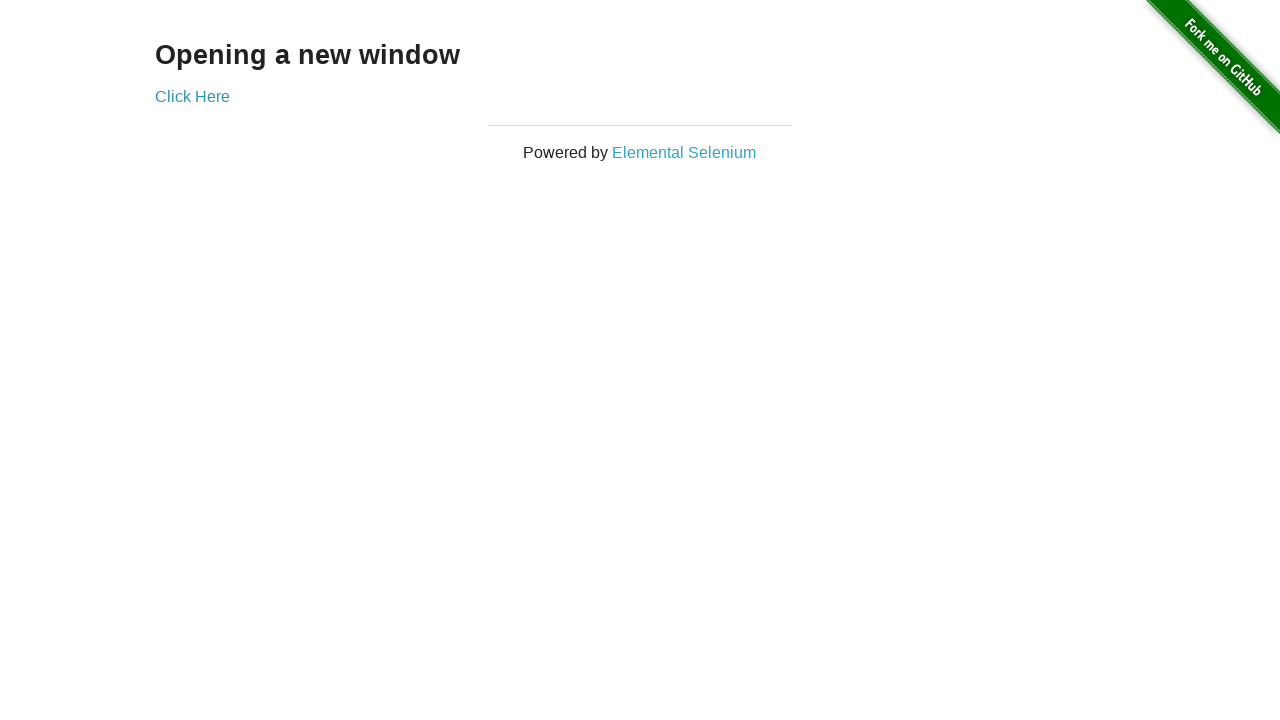

Brought new page to front (iteration 50/100)
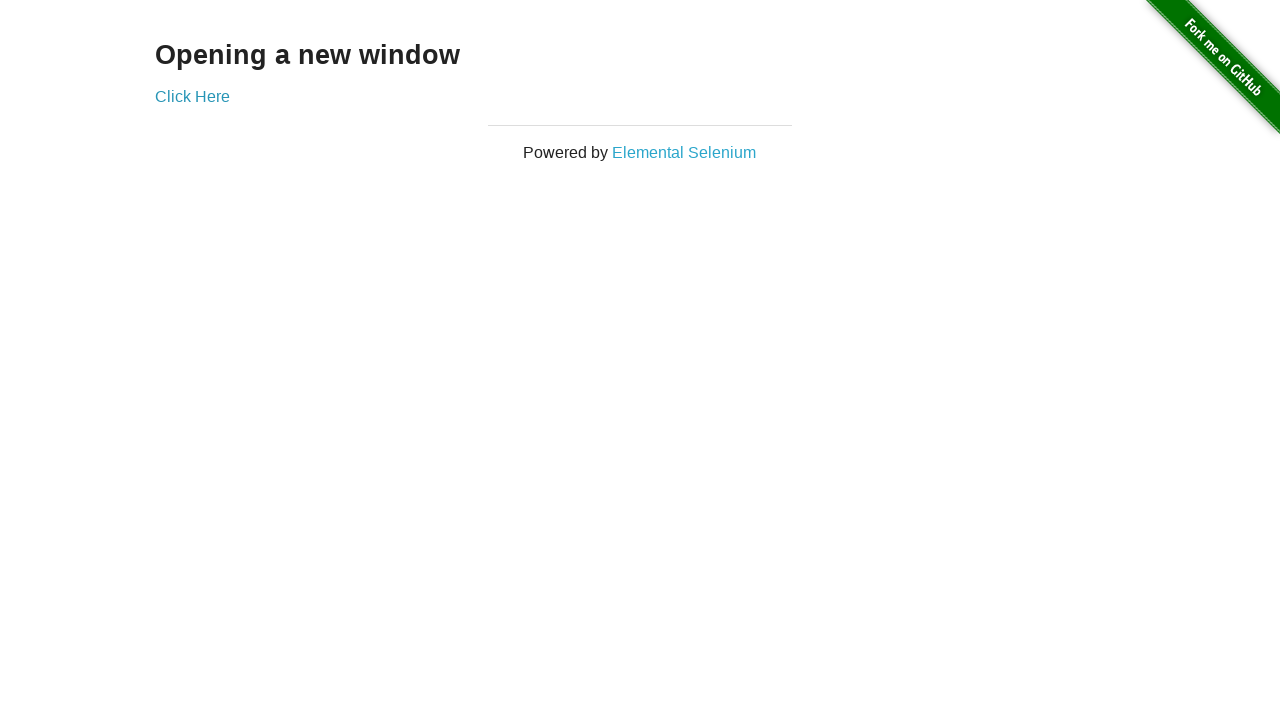

Brought original page to front (iteration 51/100)
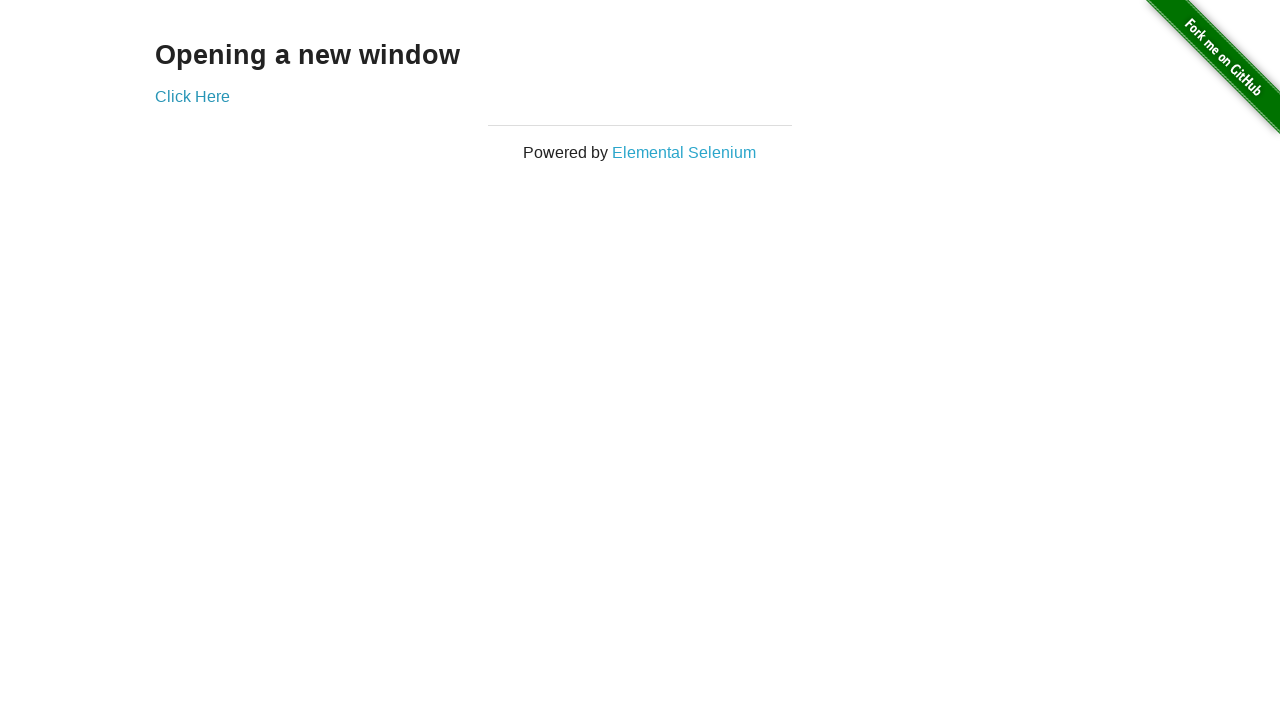

Brought new page to front (iteration 51/100)
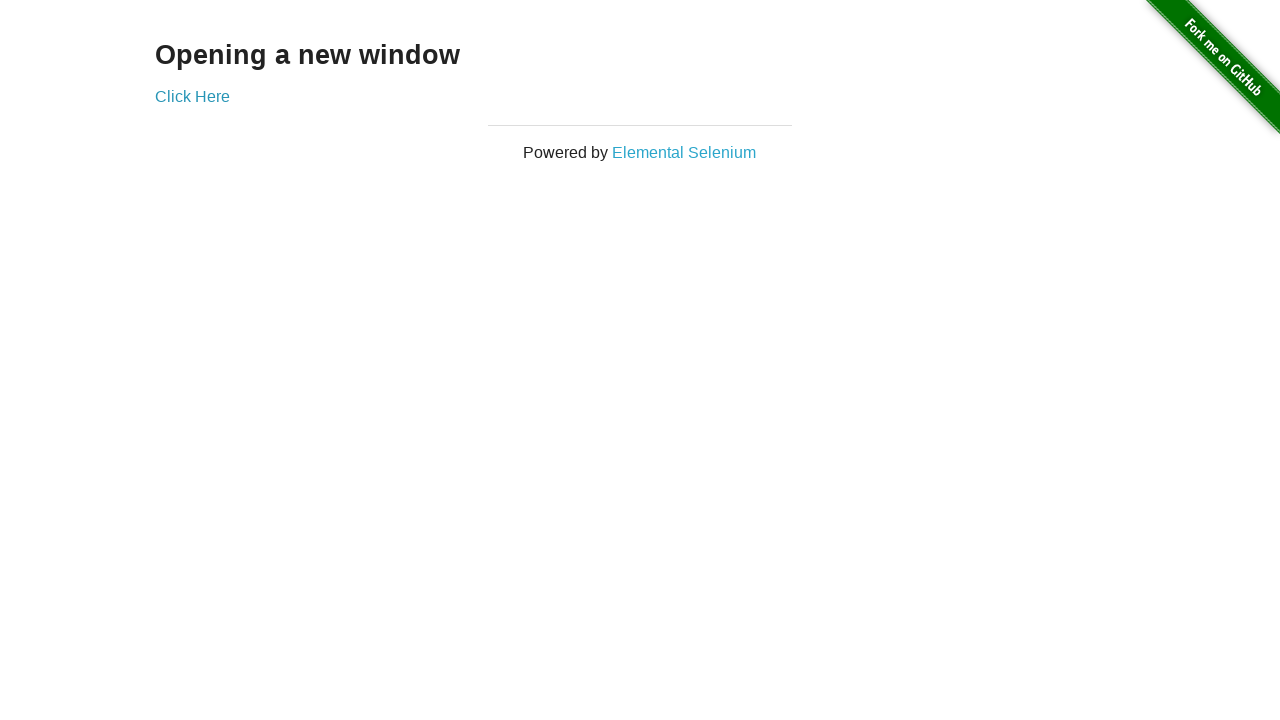

Brought original page to front (iteration 52/100)
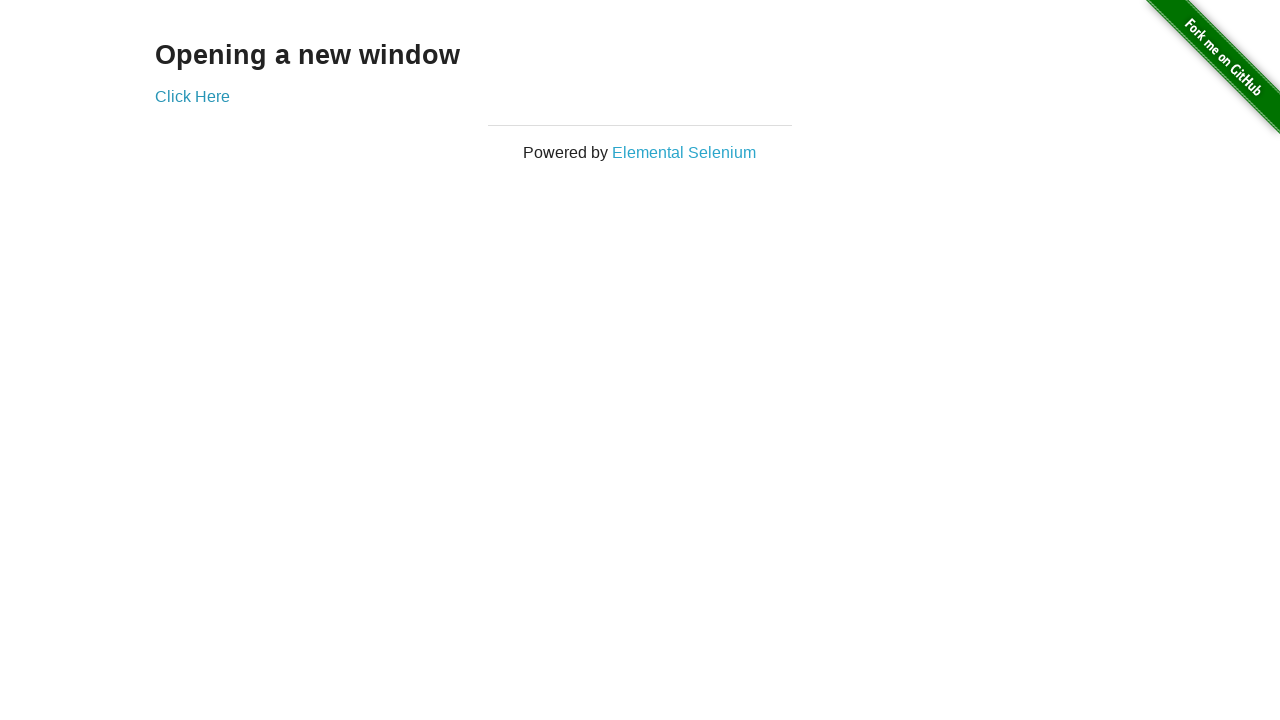

Brought new page to front (iteration 52/100)
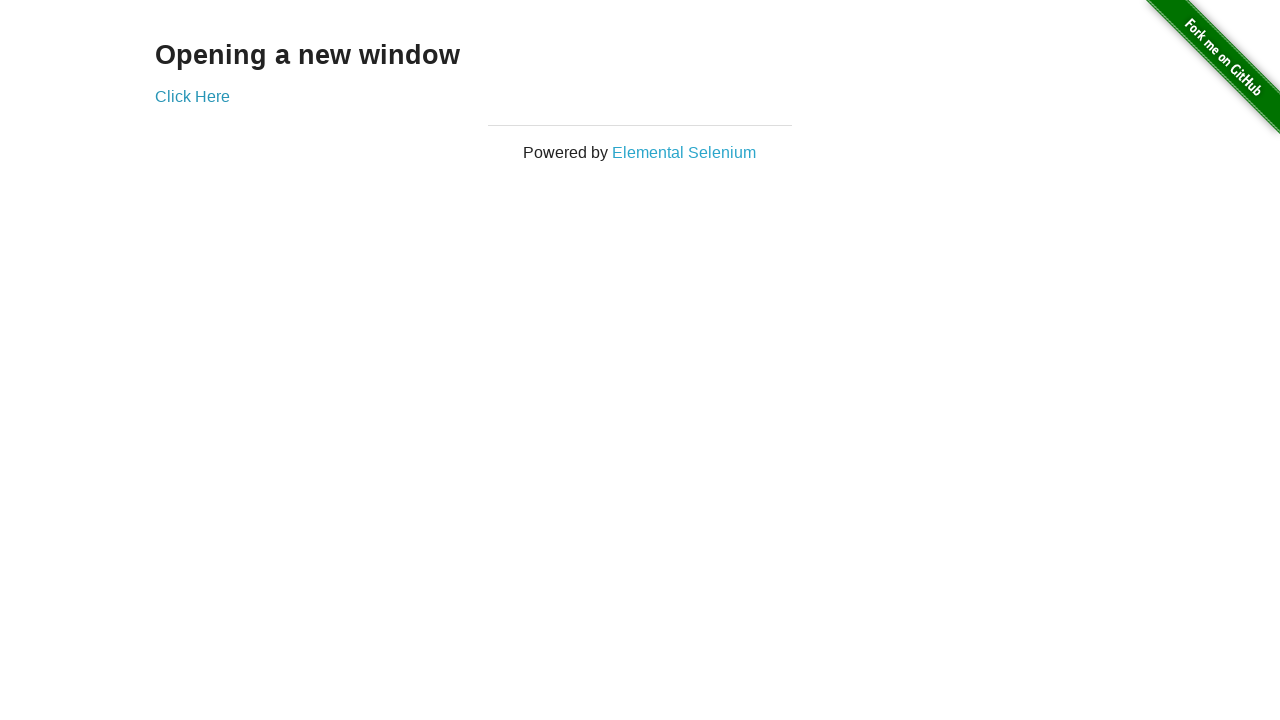

Brought original page to front (iteration 53/100)
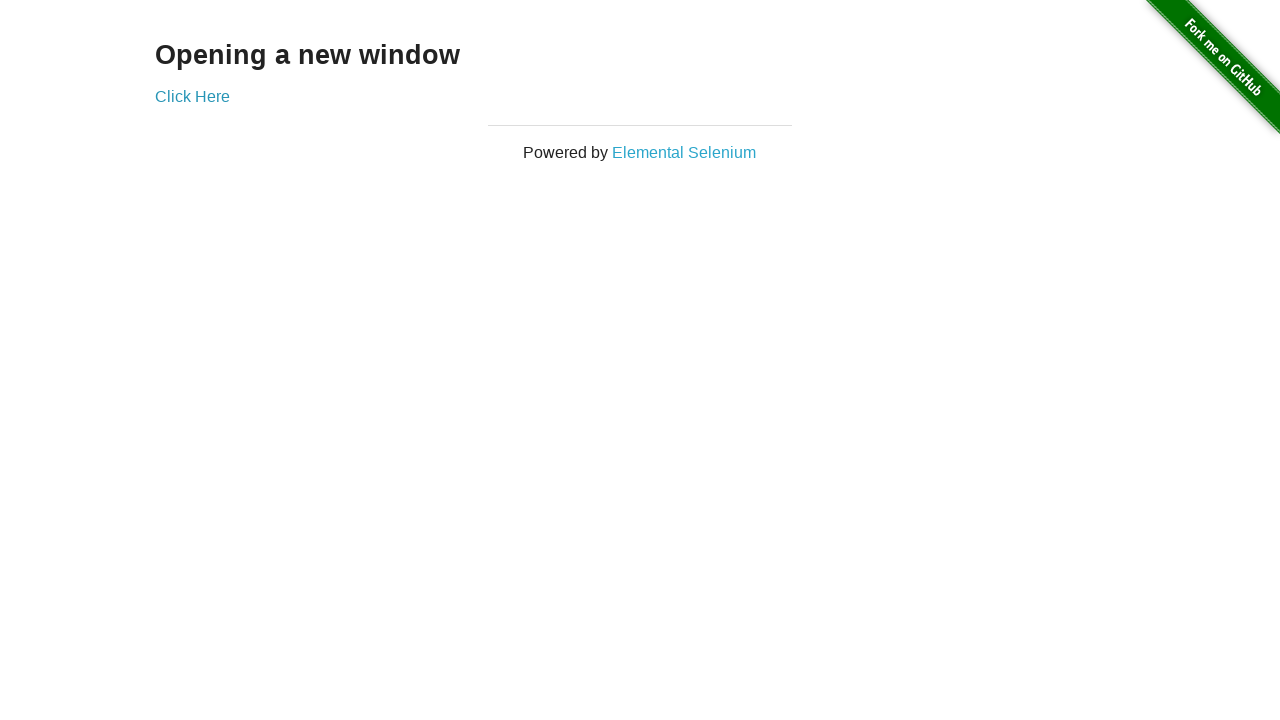

Brought new page to front (iteration 53/100)
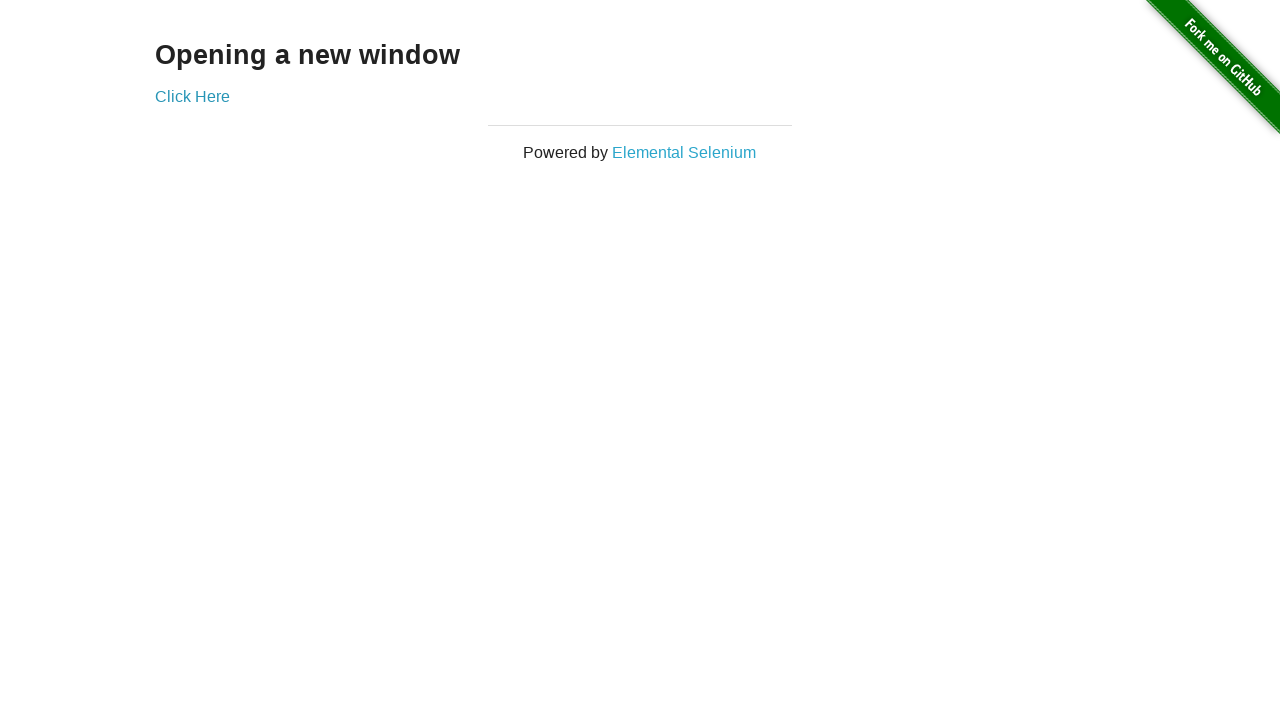

Brought original page to front (iteration 54/100)
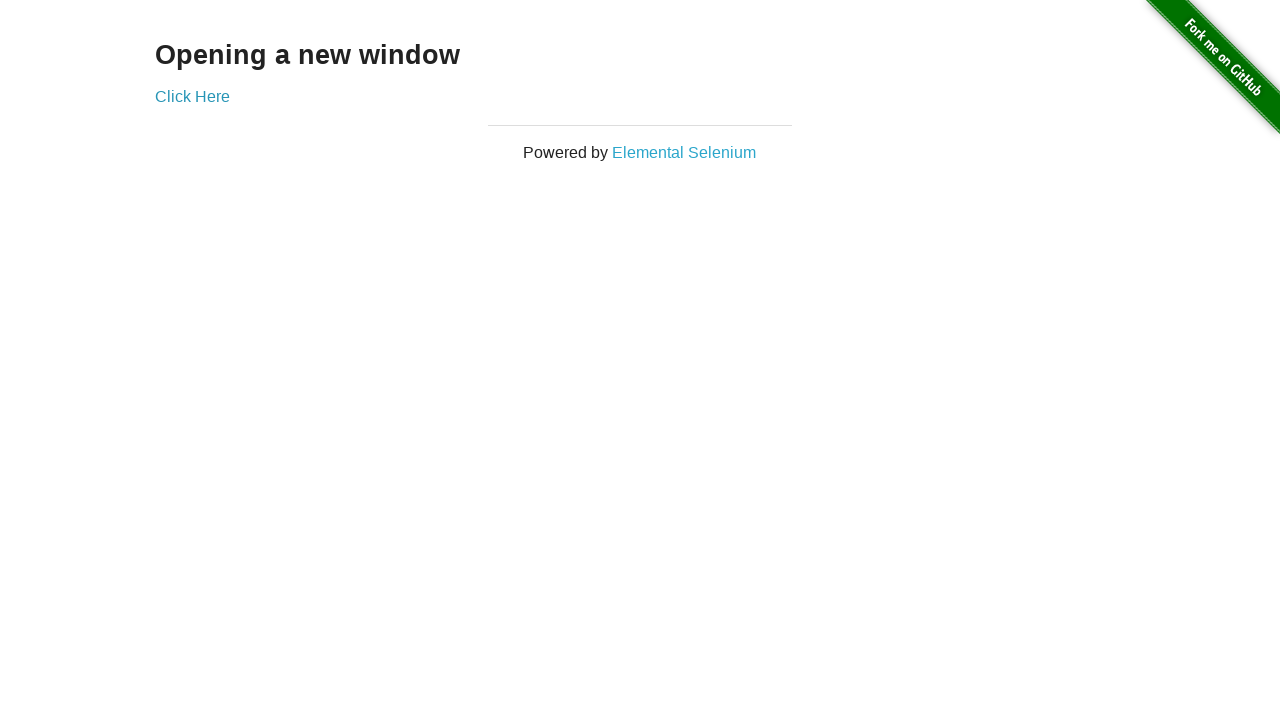

Brought new page to front (iteration 54/100)
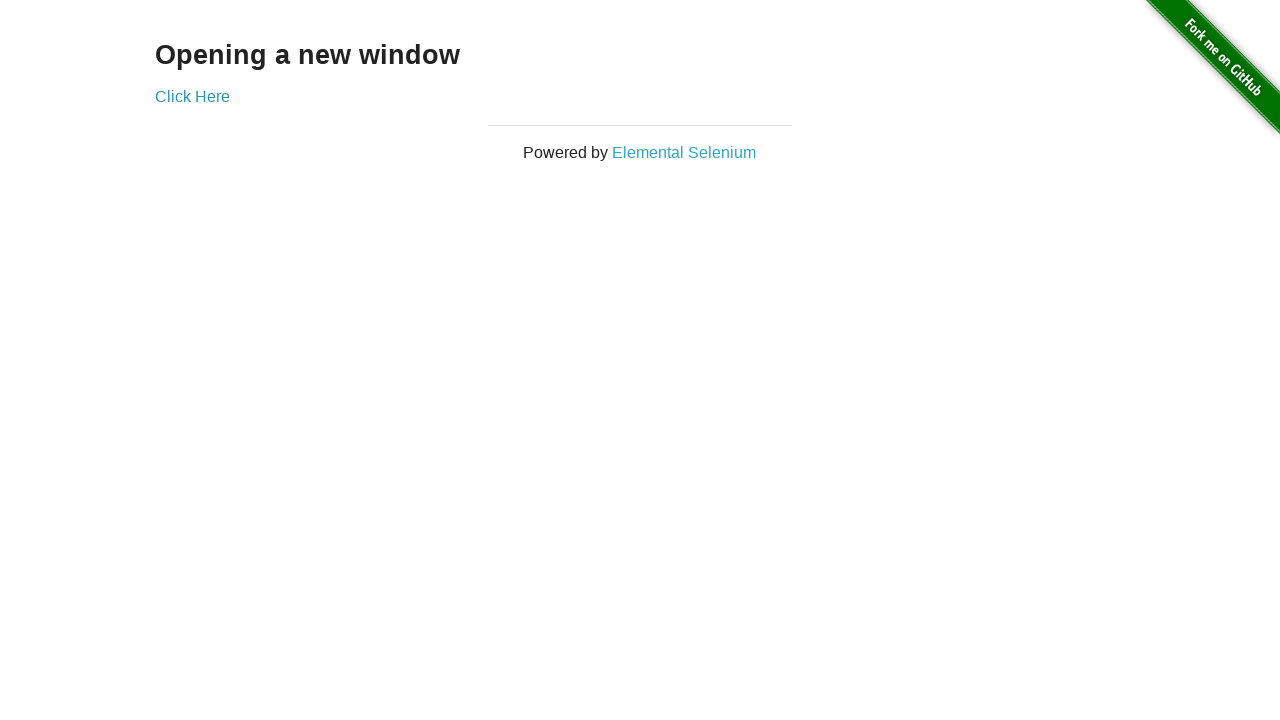

Brought original page to front (iteration 55/100)
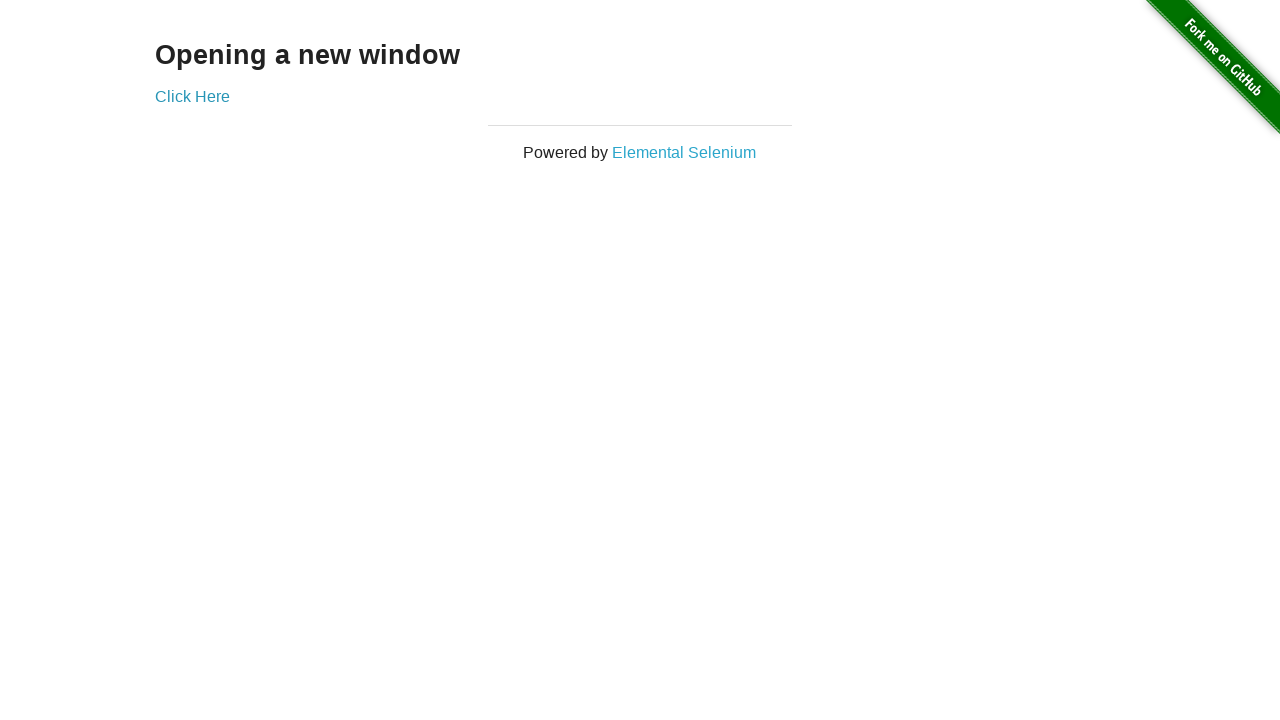

Brought new page to front (iteration 55/100)
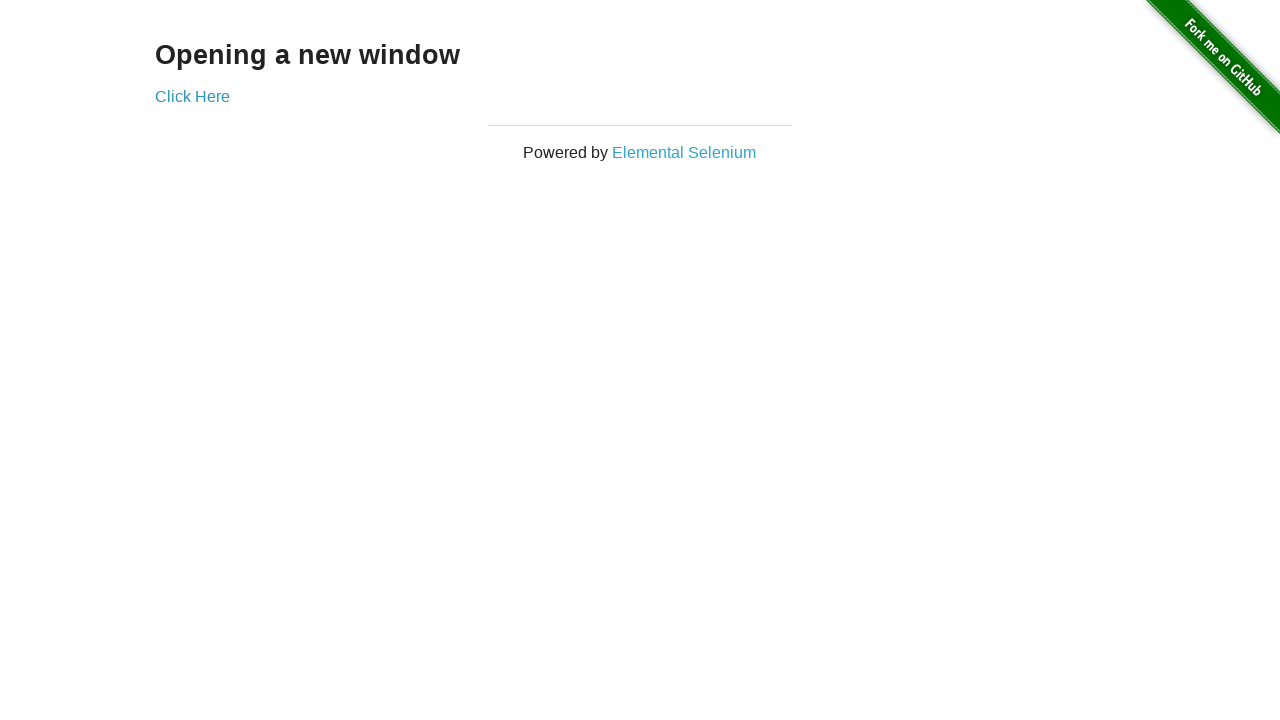

Brought original page to front (iteration 56/100)
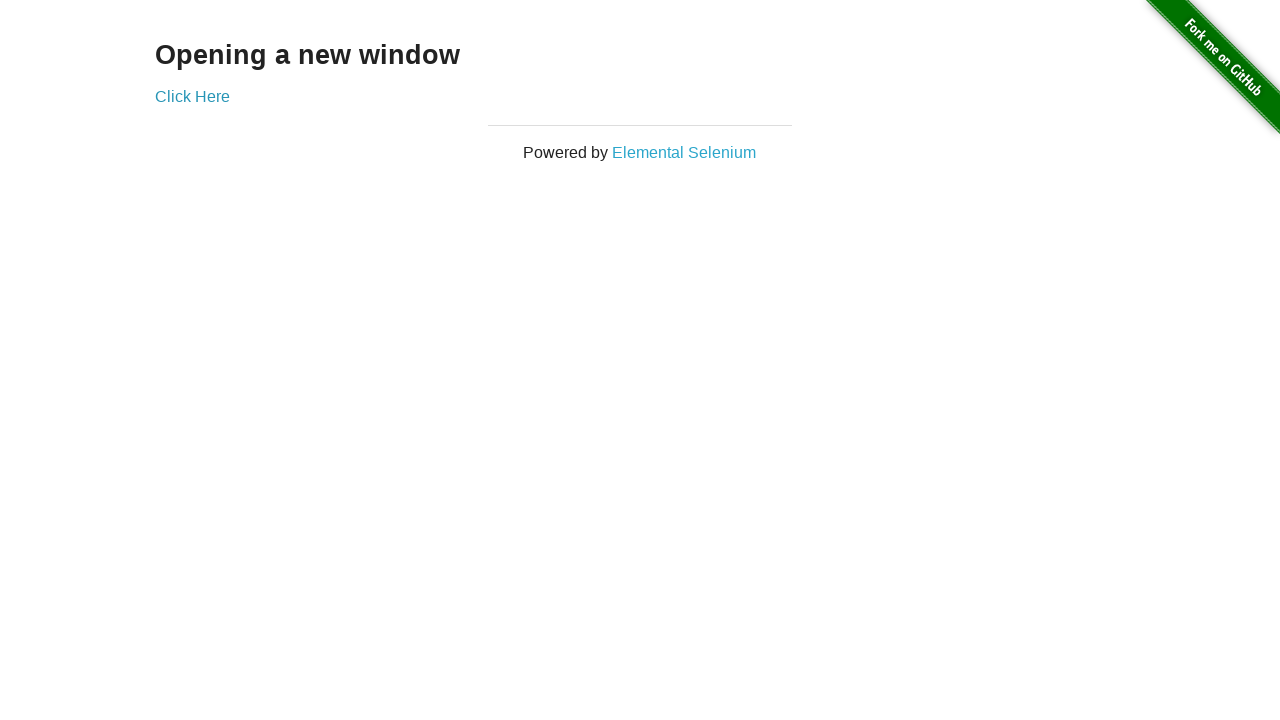

Brought new page to front (iteration 56/100)
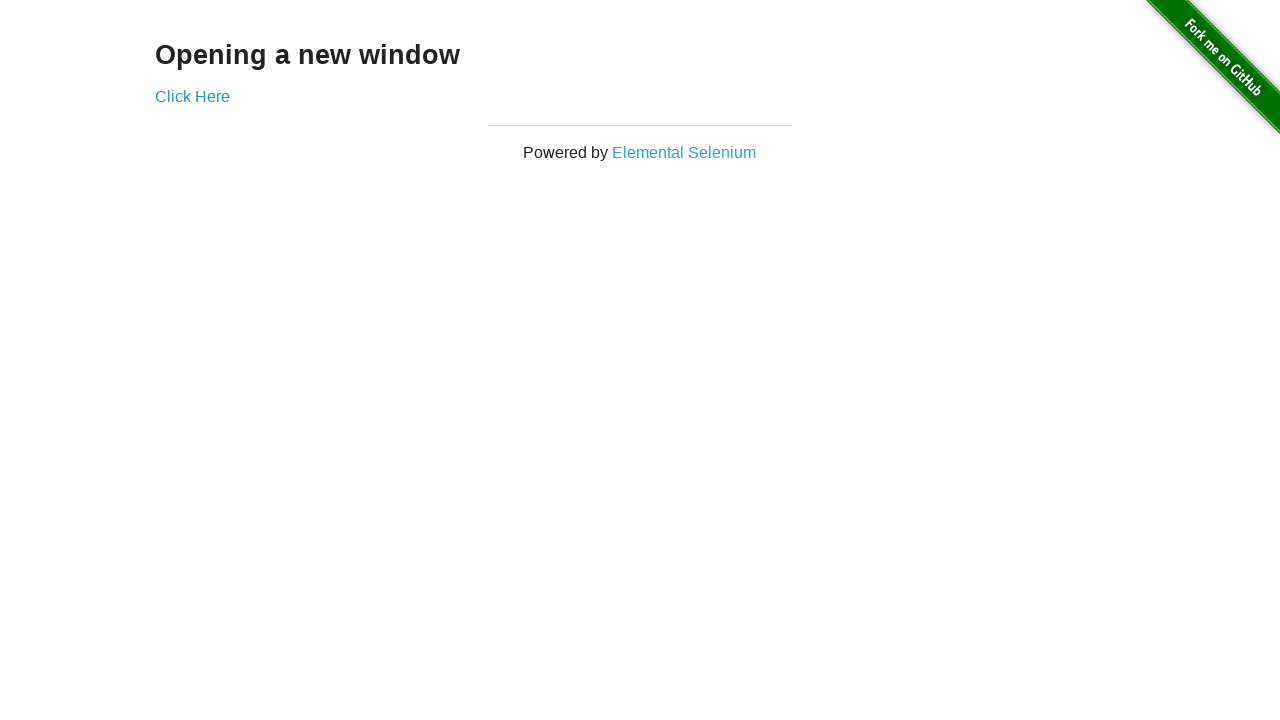

Brought original page to front (iteration 57/100)
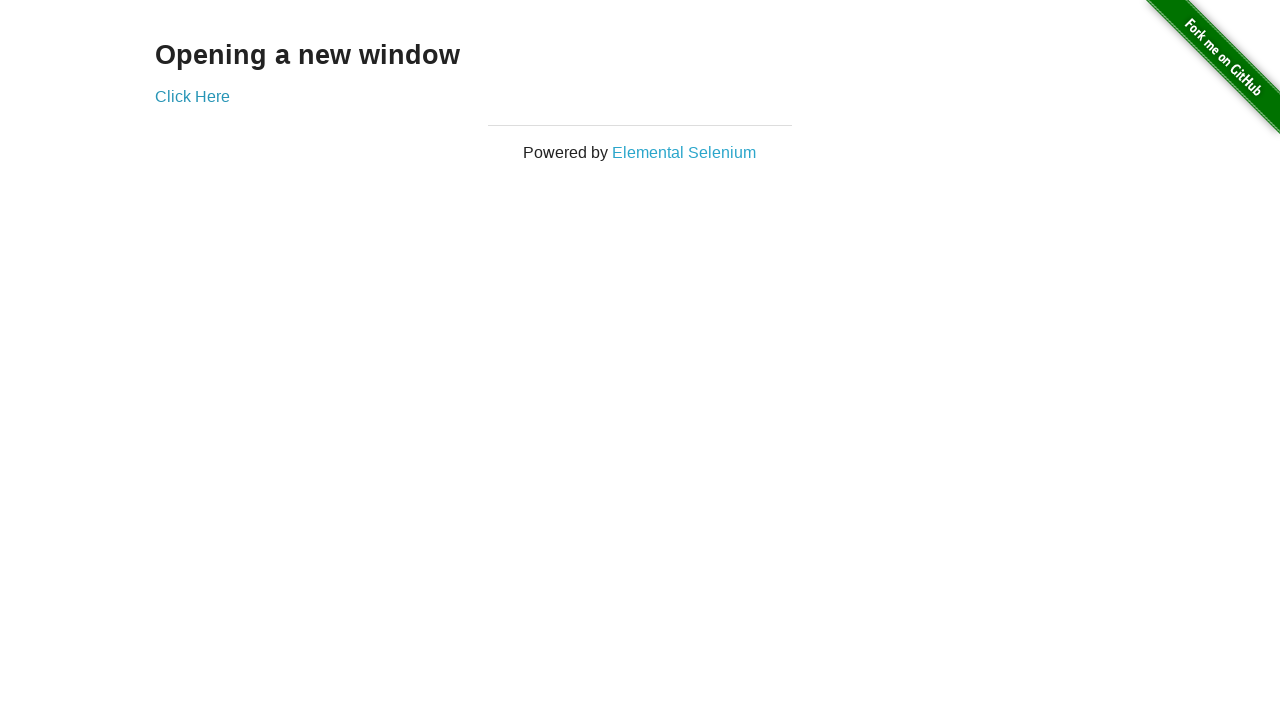

Brought new page to front (iteration 57/100)
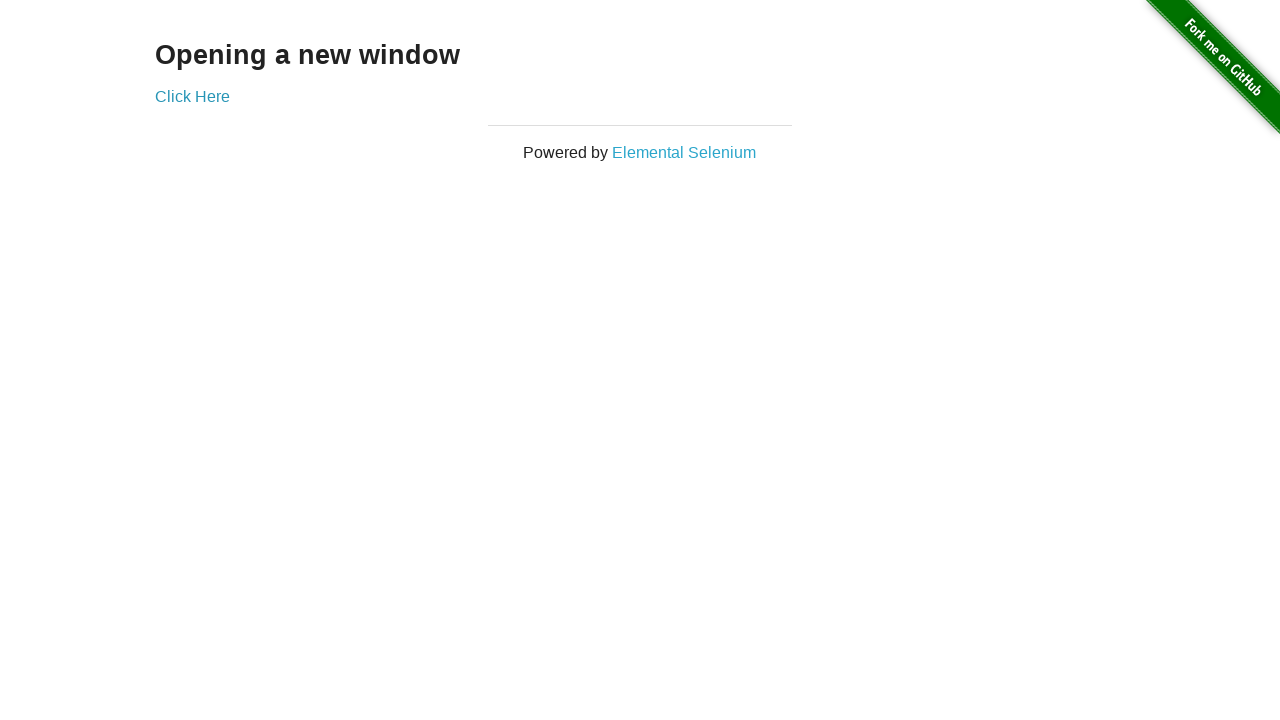

Brought original page to front (iteration 58/100)
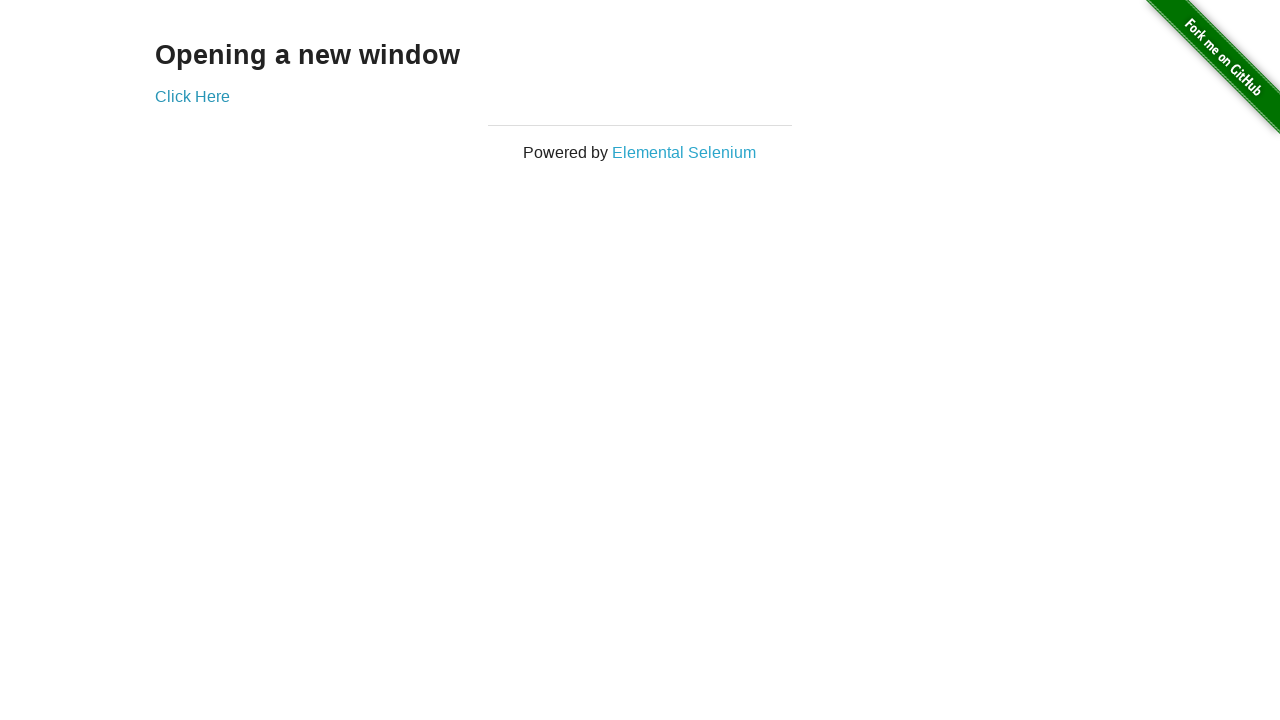

Brought new page to front (iteration 58/100)
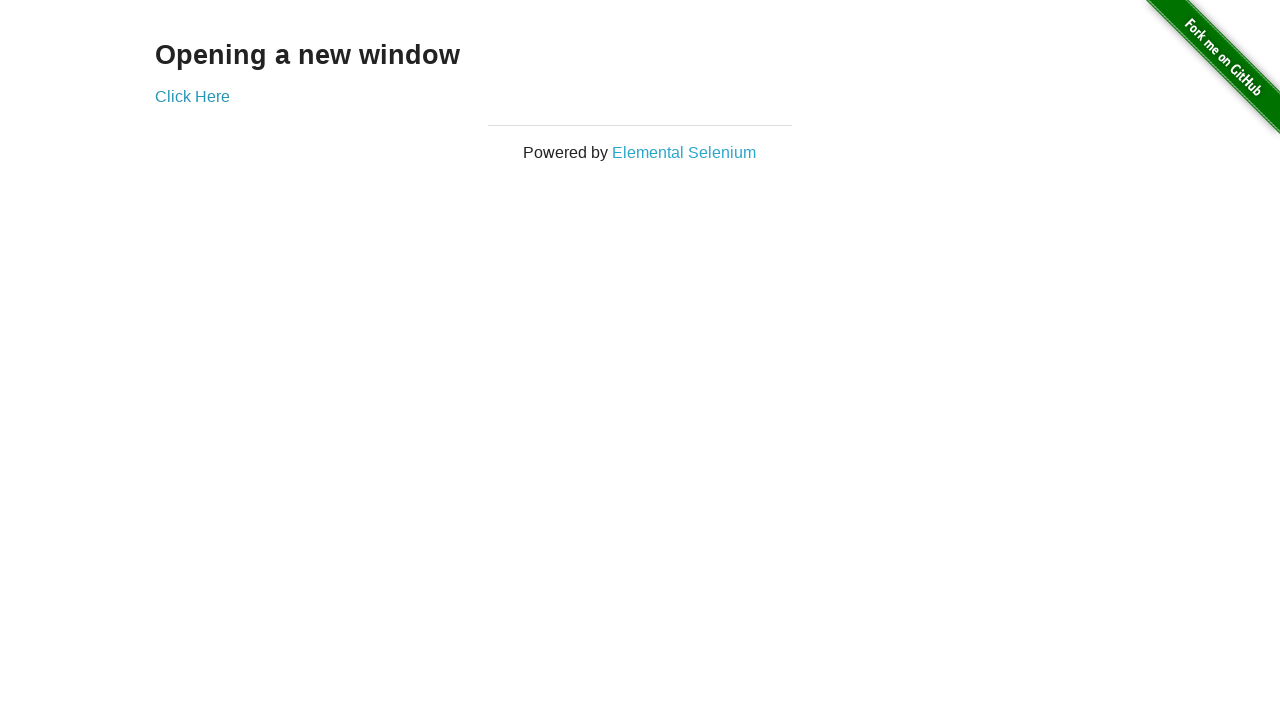

Brought original page to front (iteration 59/100)
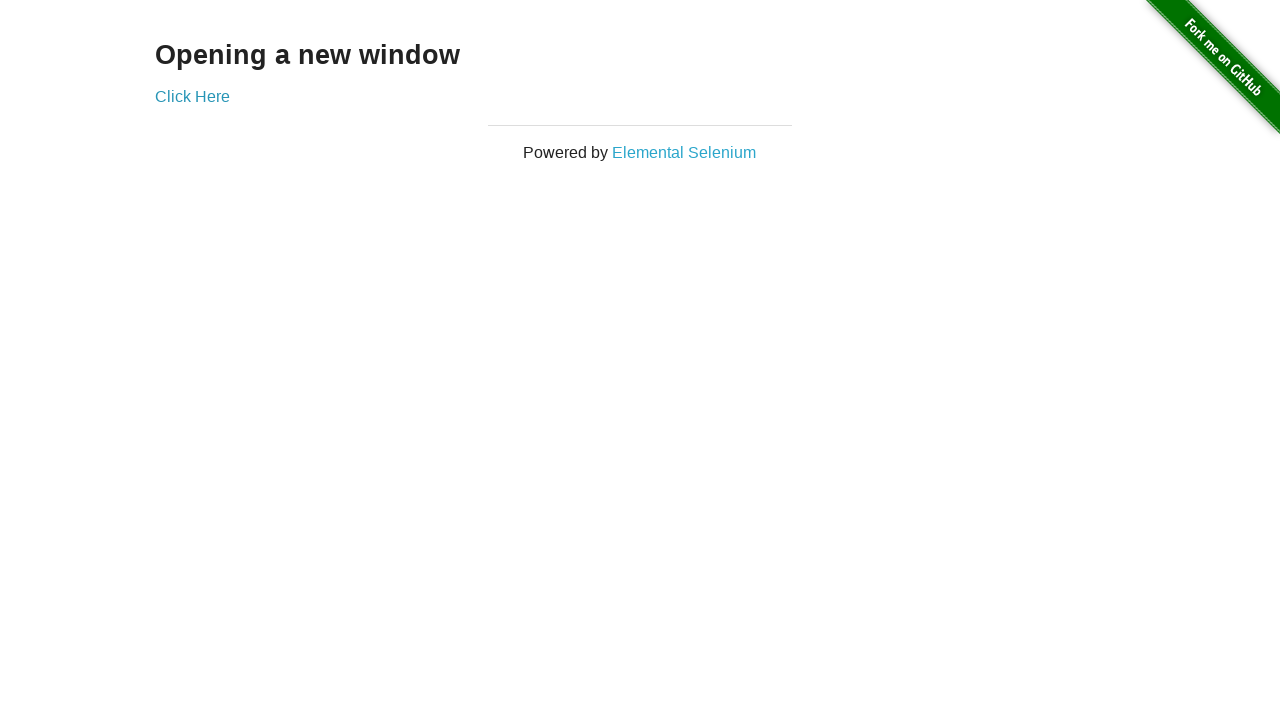

Brought new page to front (iteration 59/100)
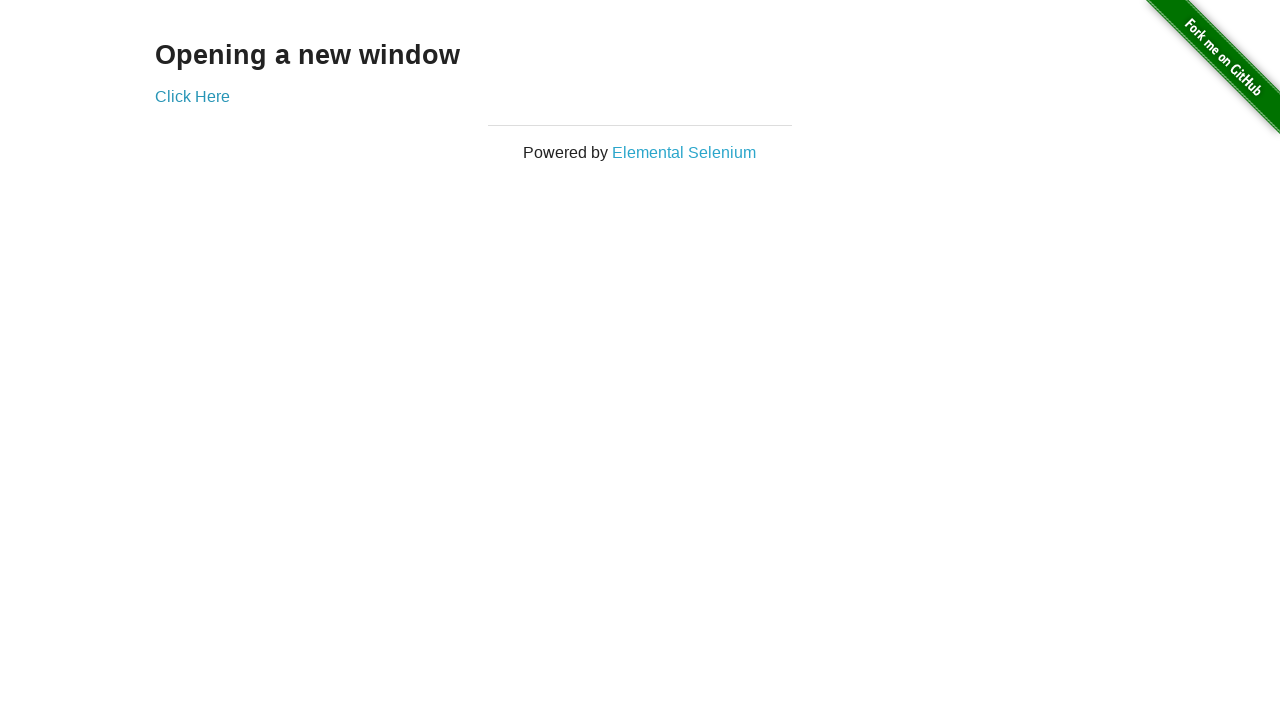

Brought original page to front (iteration 60/100)
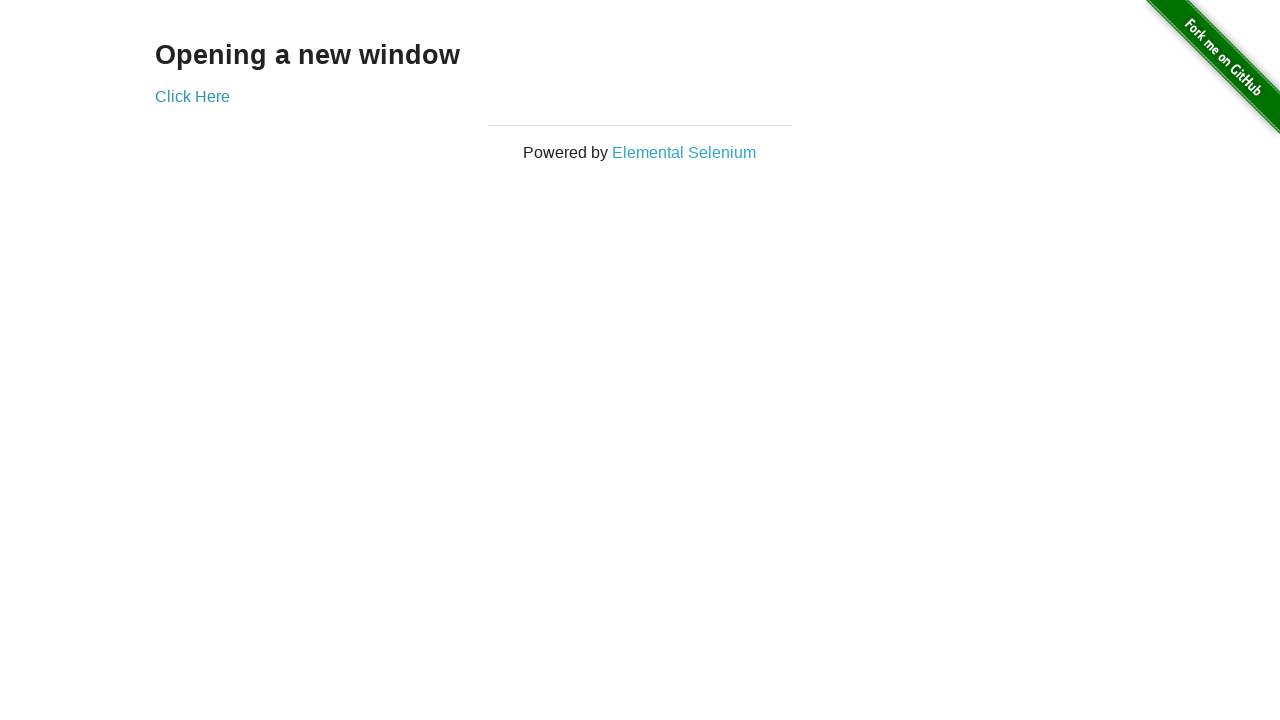

Brought new page to front (iteration 60/100)
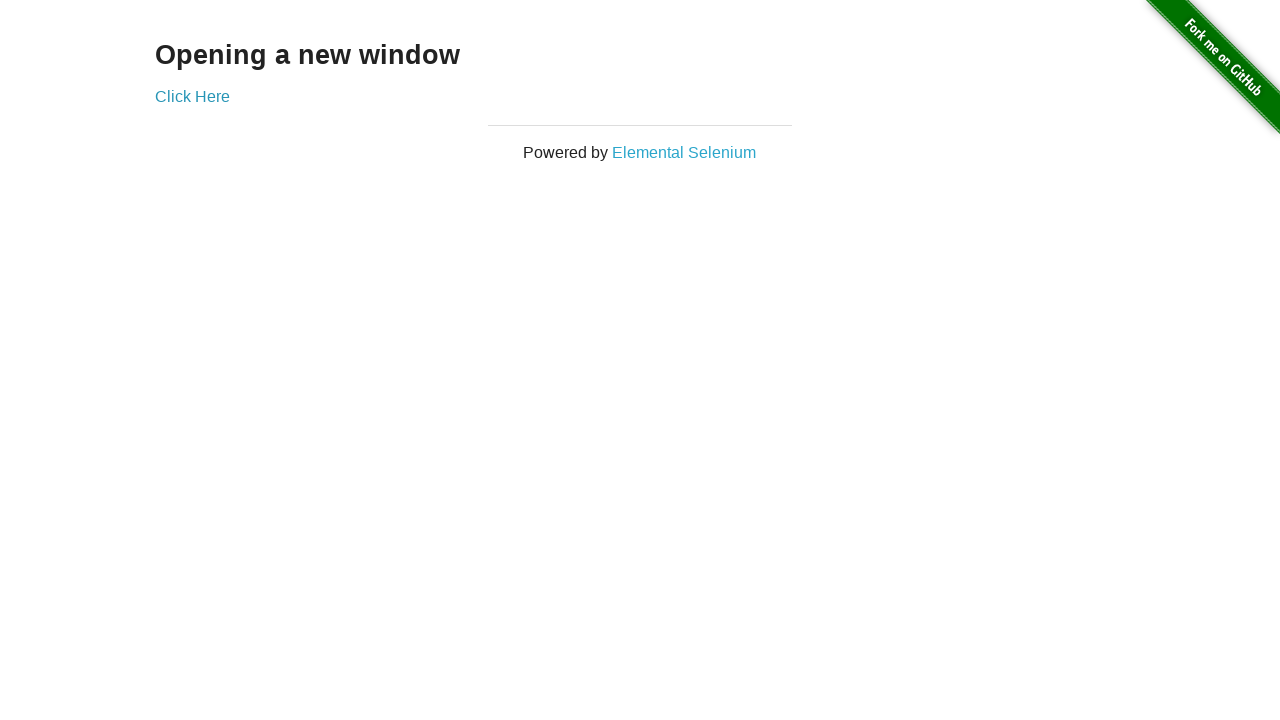

Brought original page to front (iteration 61/100)
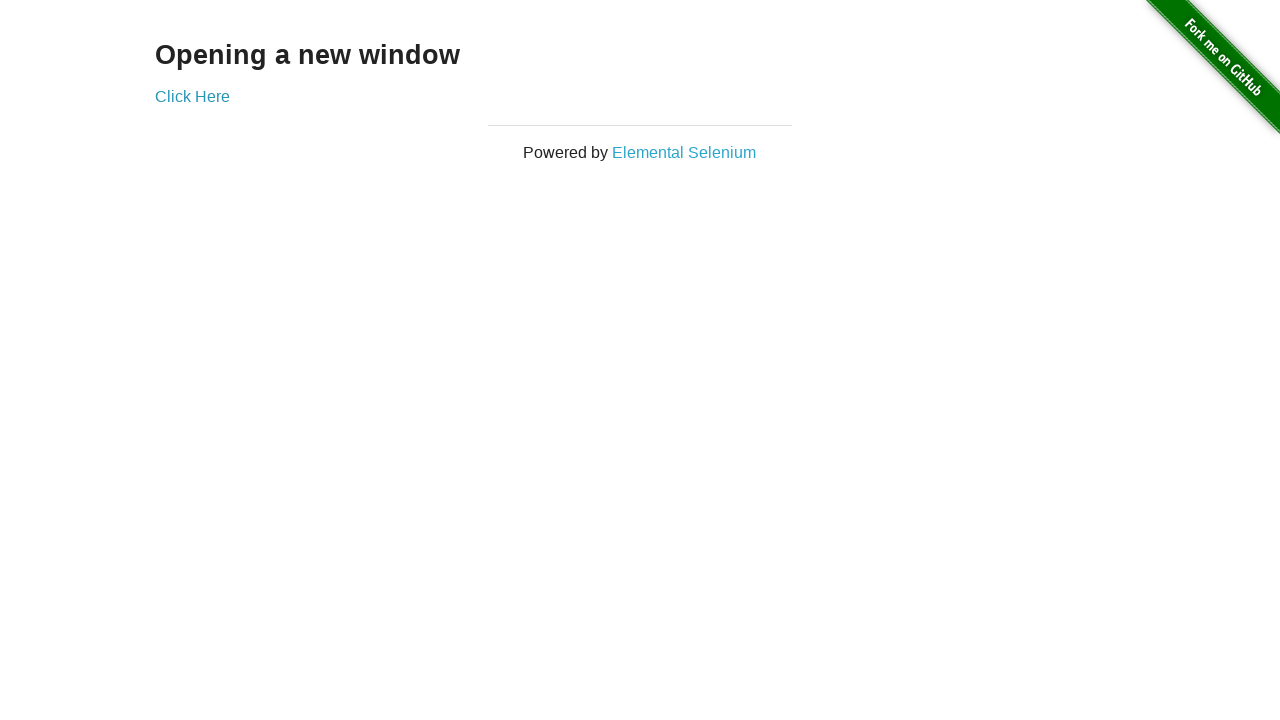

Brought new page to front (iteration 61/100)
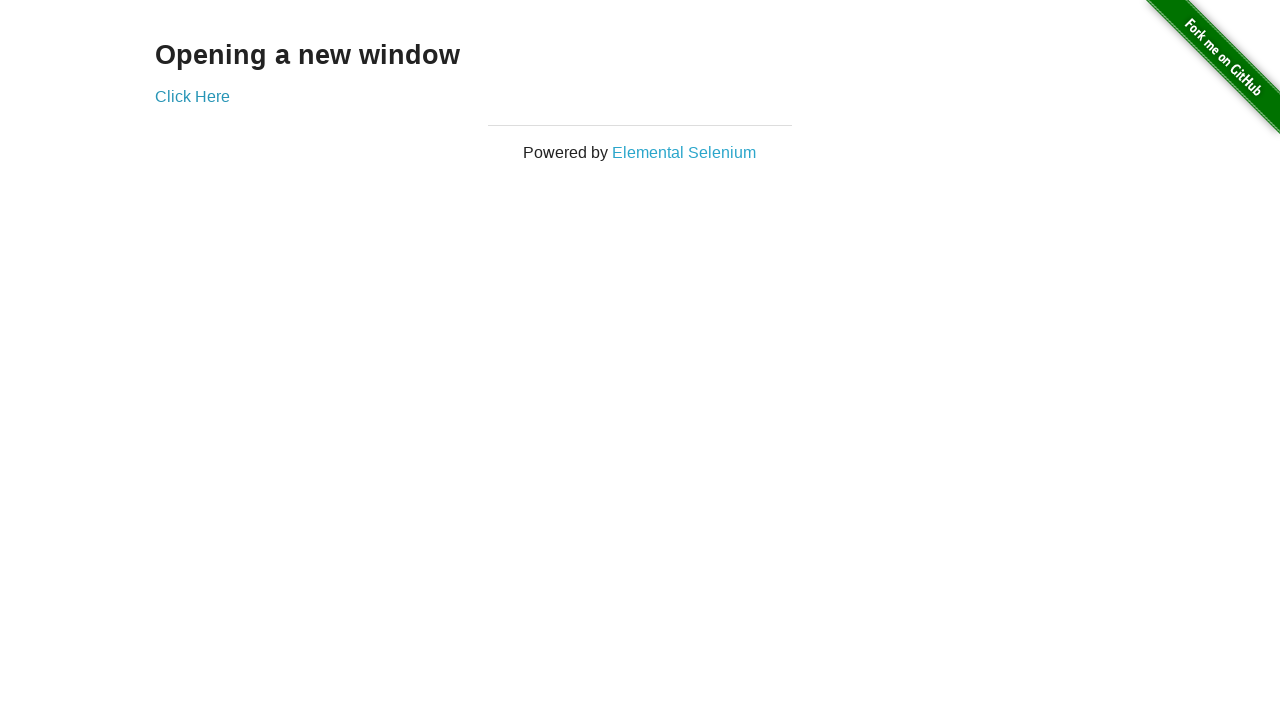

Brought original page to front (iteration 62/100)
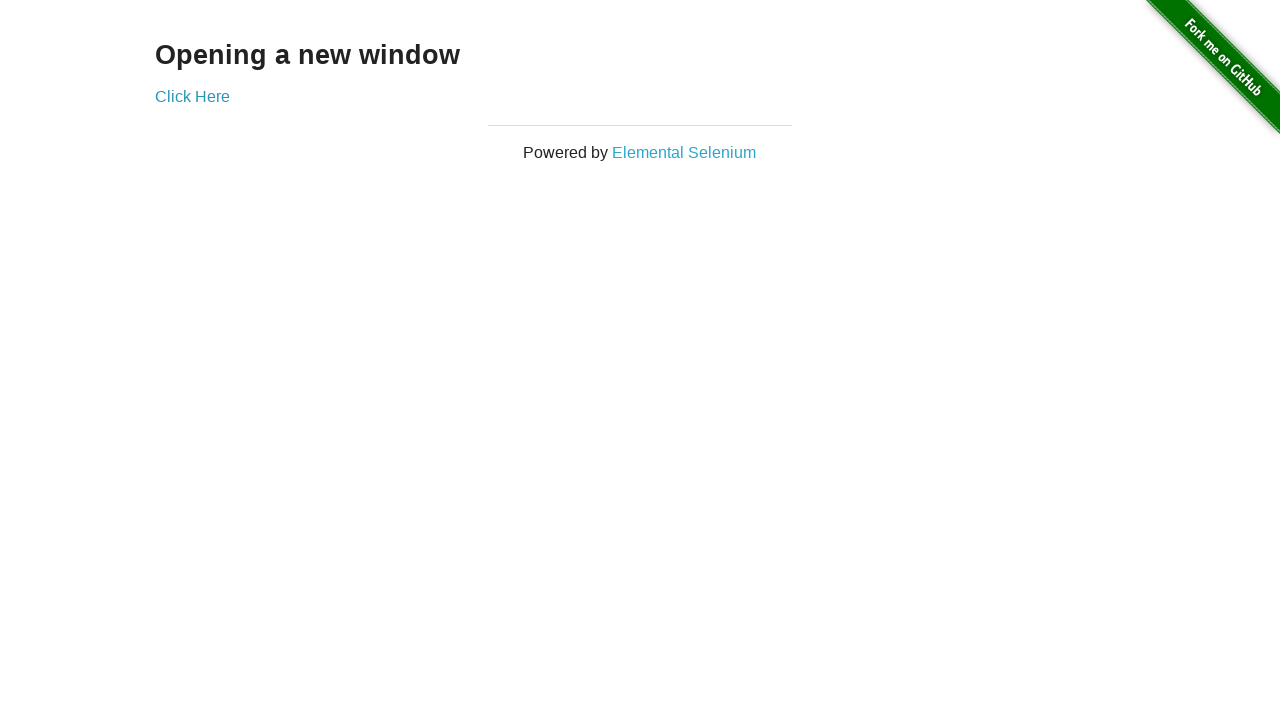

Brought new page to front (iteration 62/100)
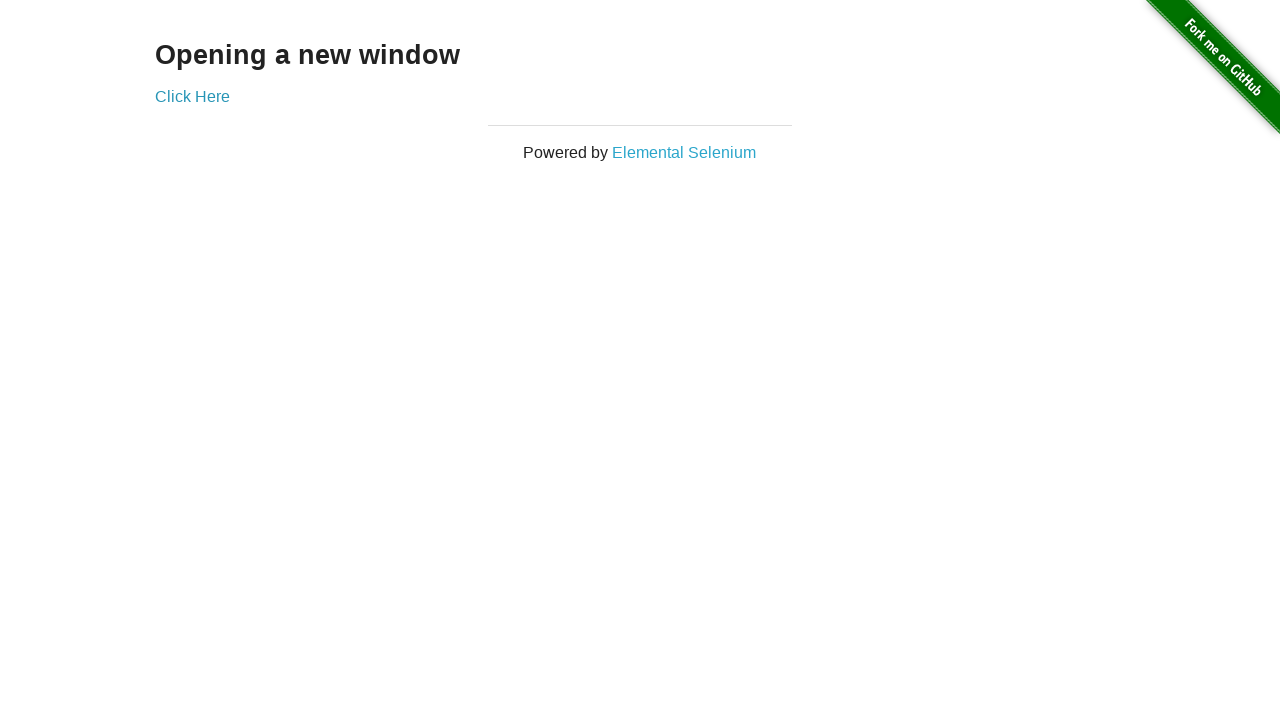

Brought original page to front (iteration 63/100)
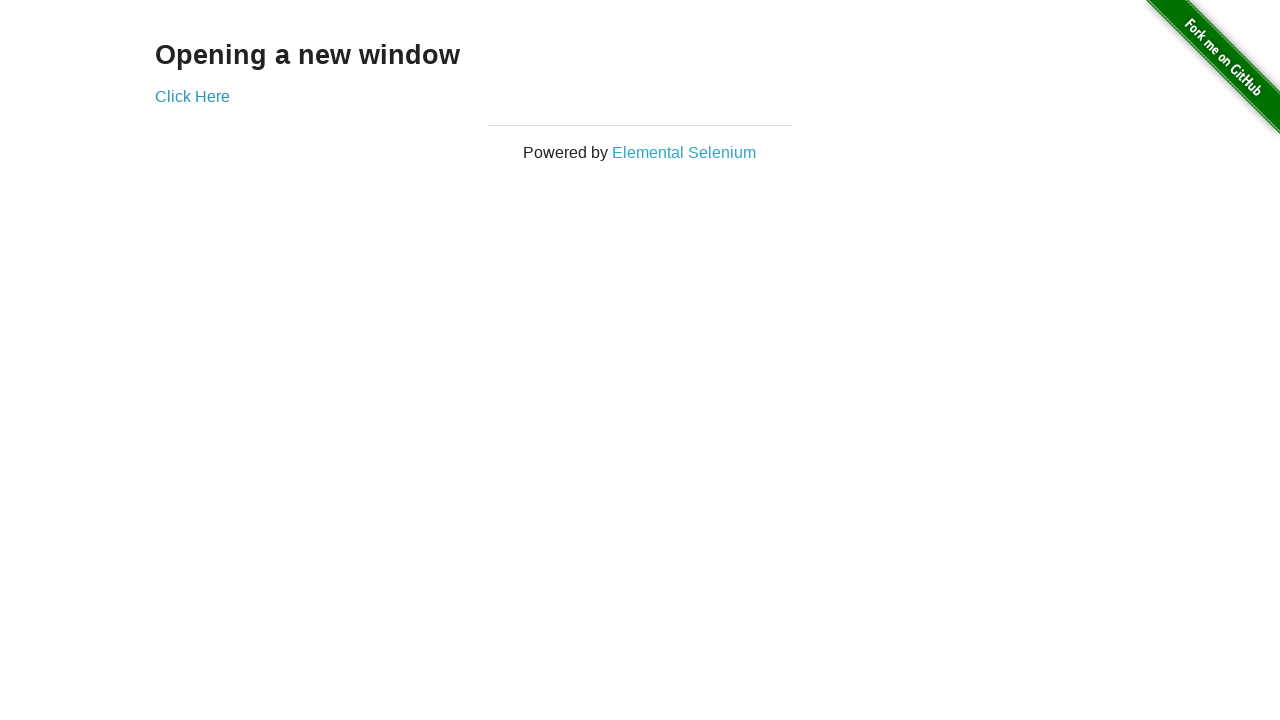

Brought new page to front (iteration 63/100)
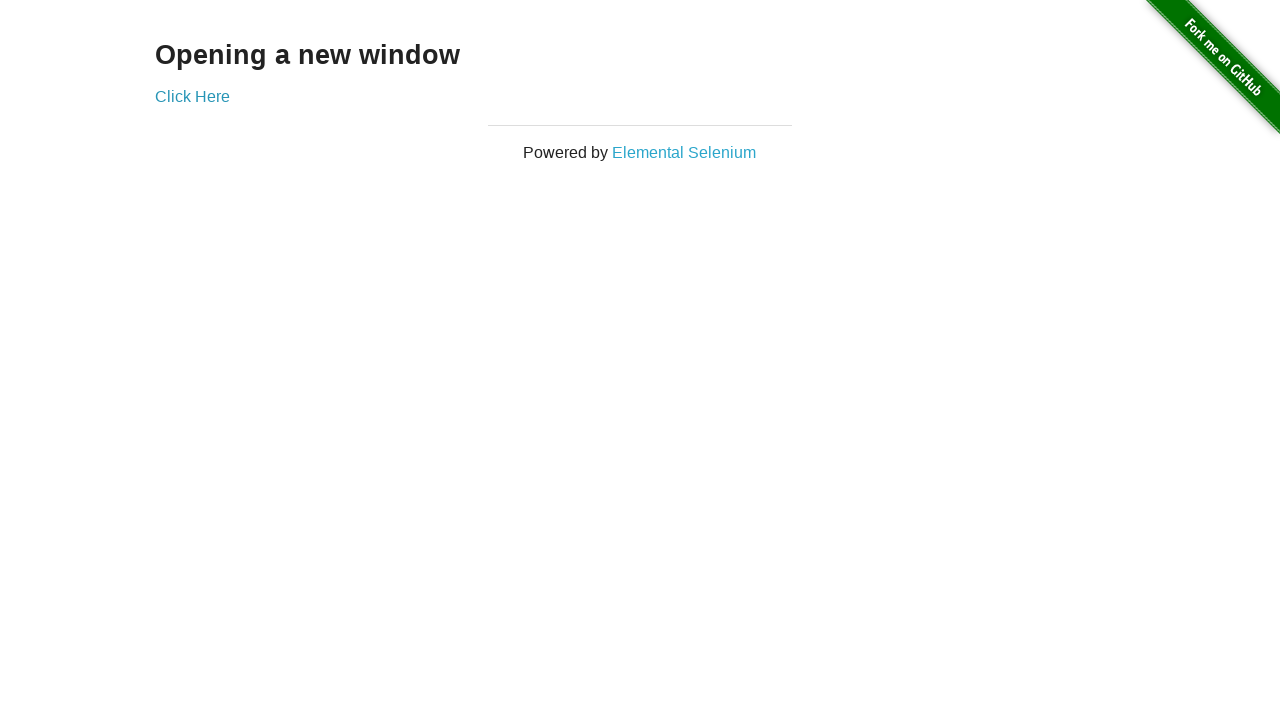

Brought original page to front (iteration 64/100)
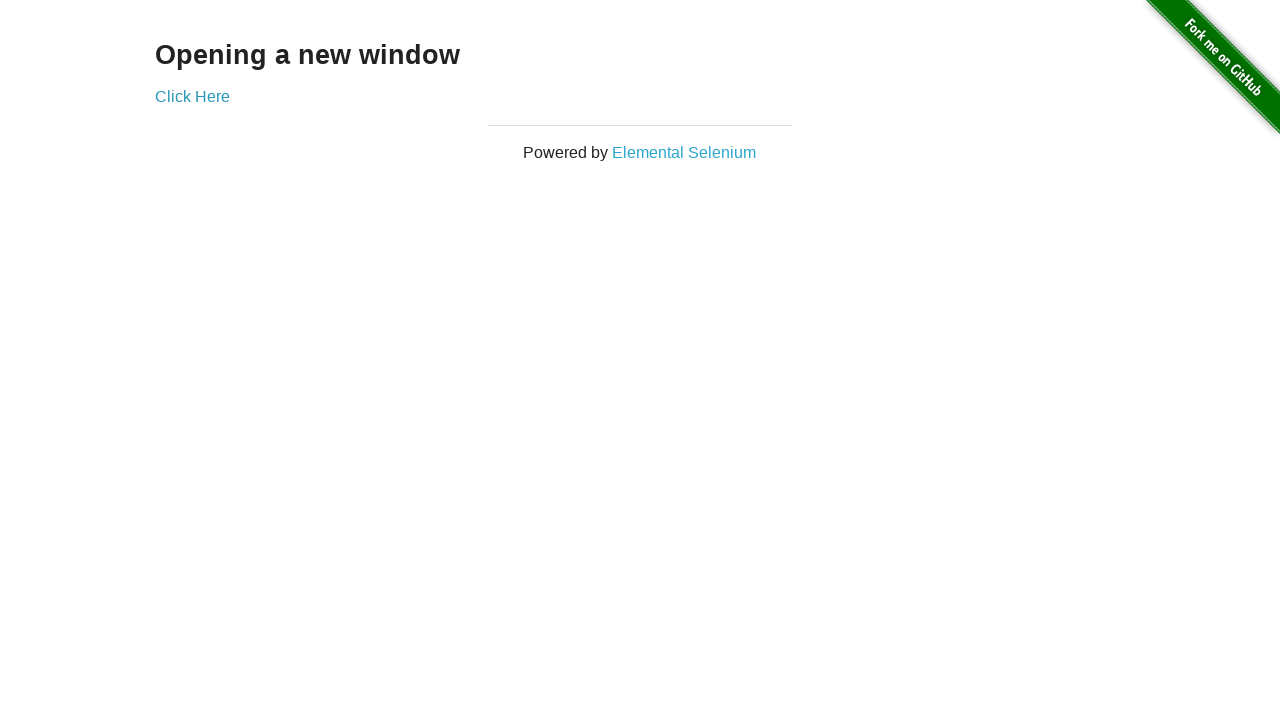

Brought new page to front (iteration 64/100)
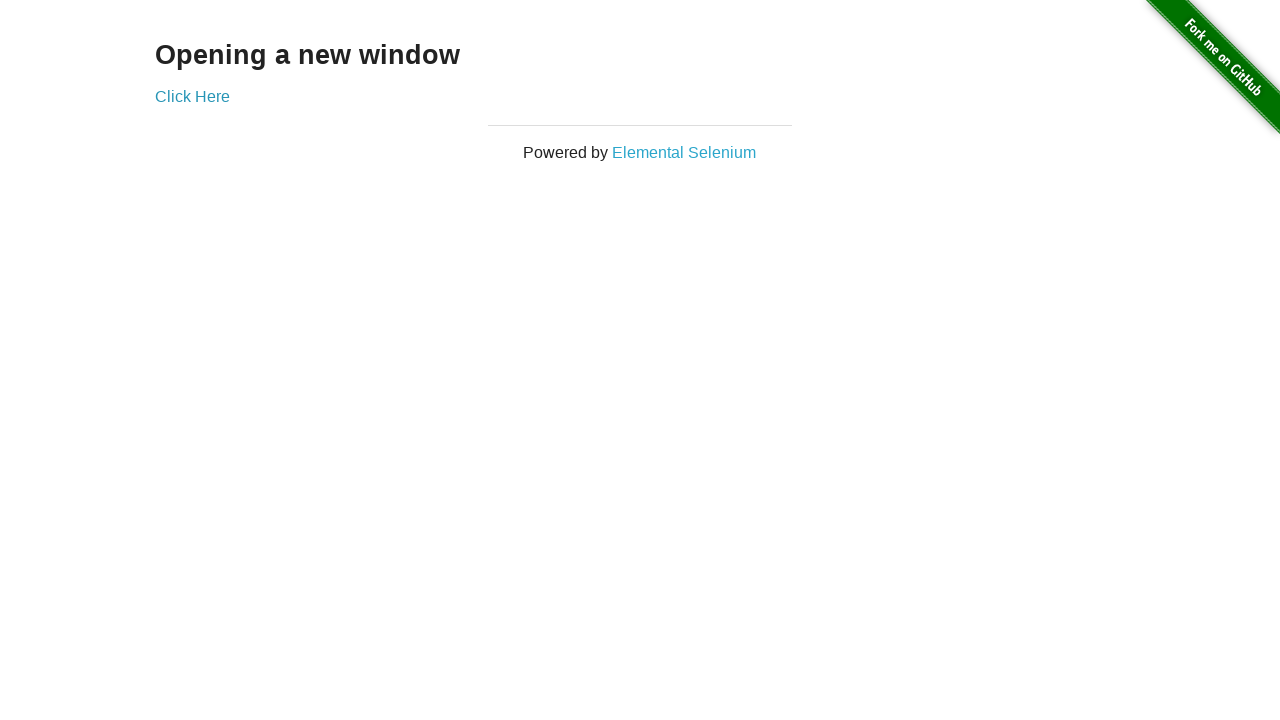

Brought original page to front (iteration 65/100)
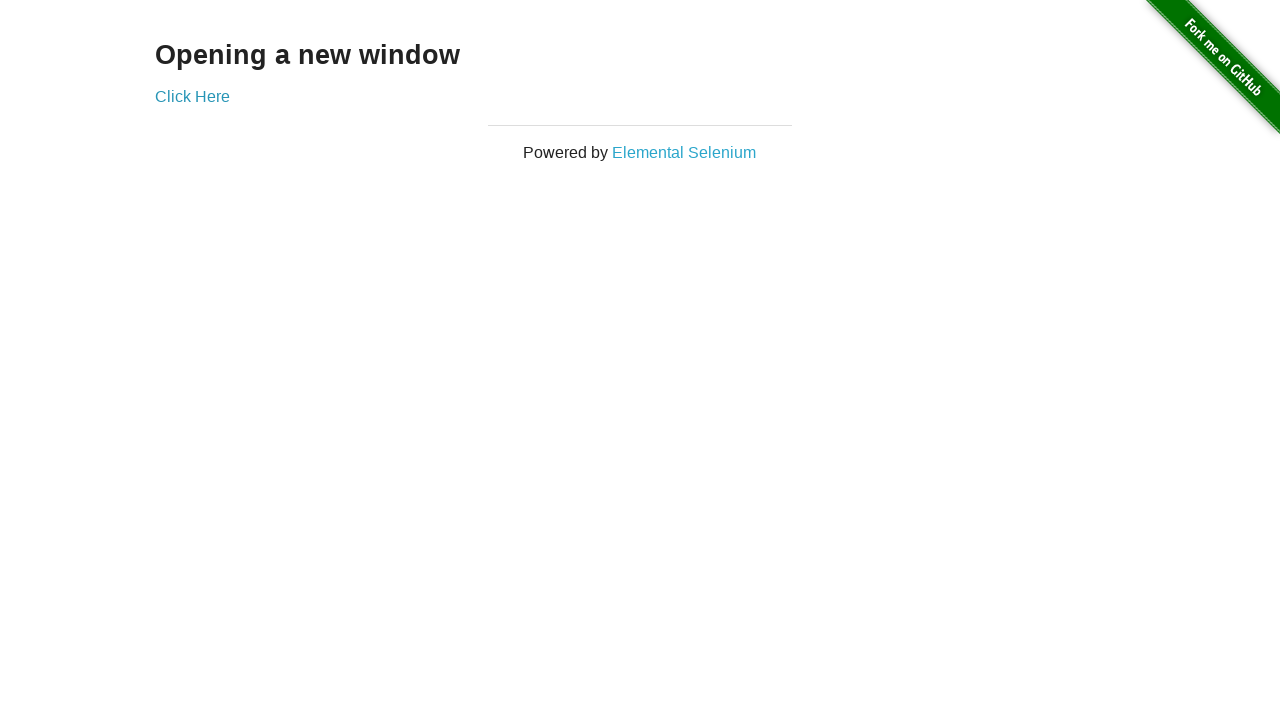

Brought new page to front (iteration 65/100)
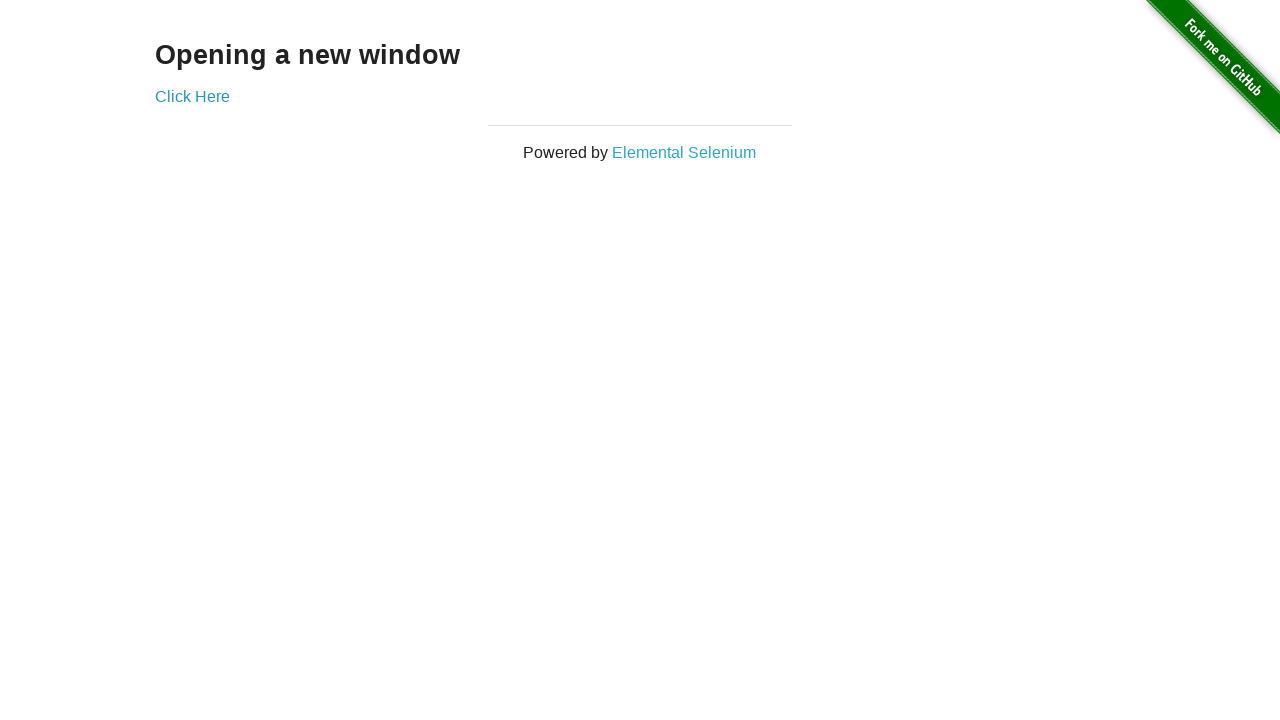

Brought original page to front (iteration 66/100)
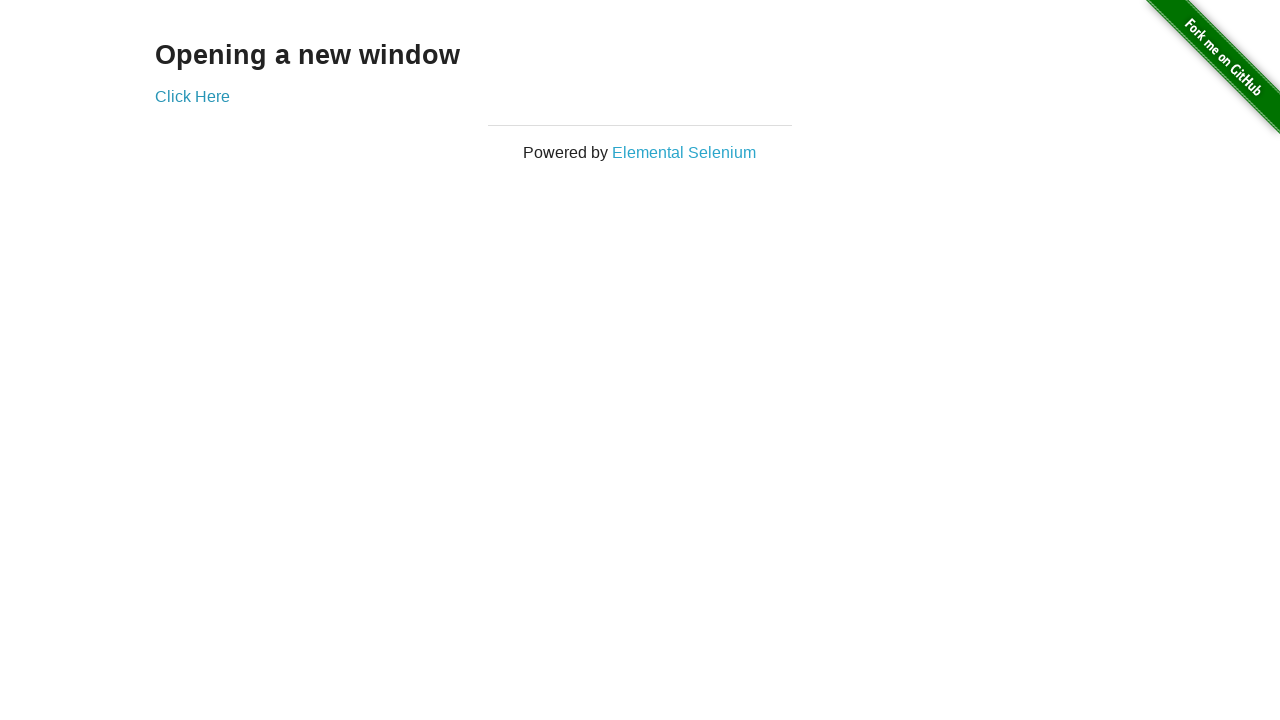

Brought new page to front (iteration 66/100)
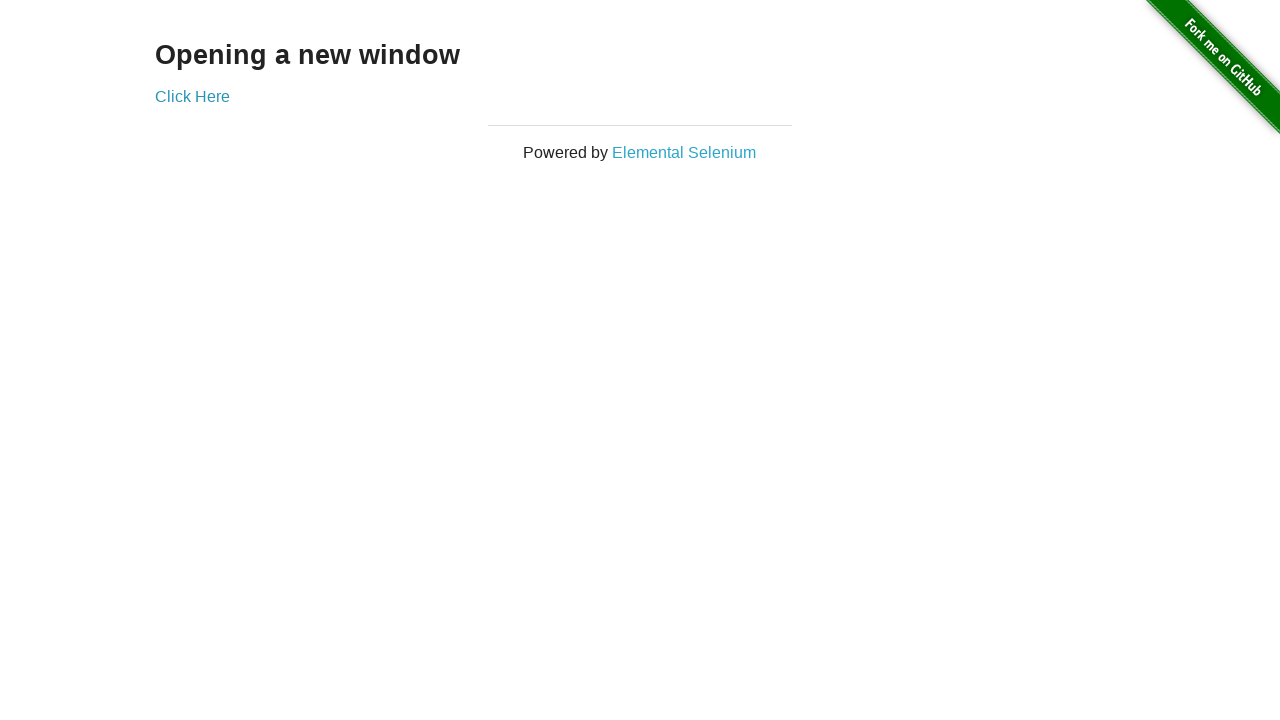

Brought original page to front (iteration 67/100)
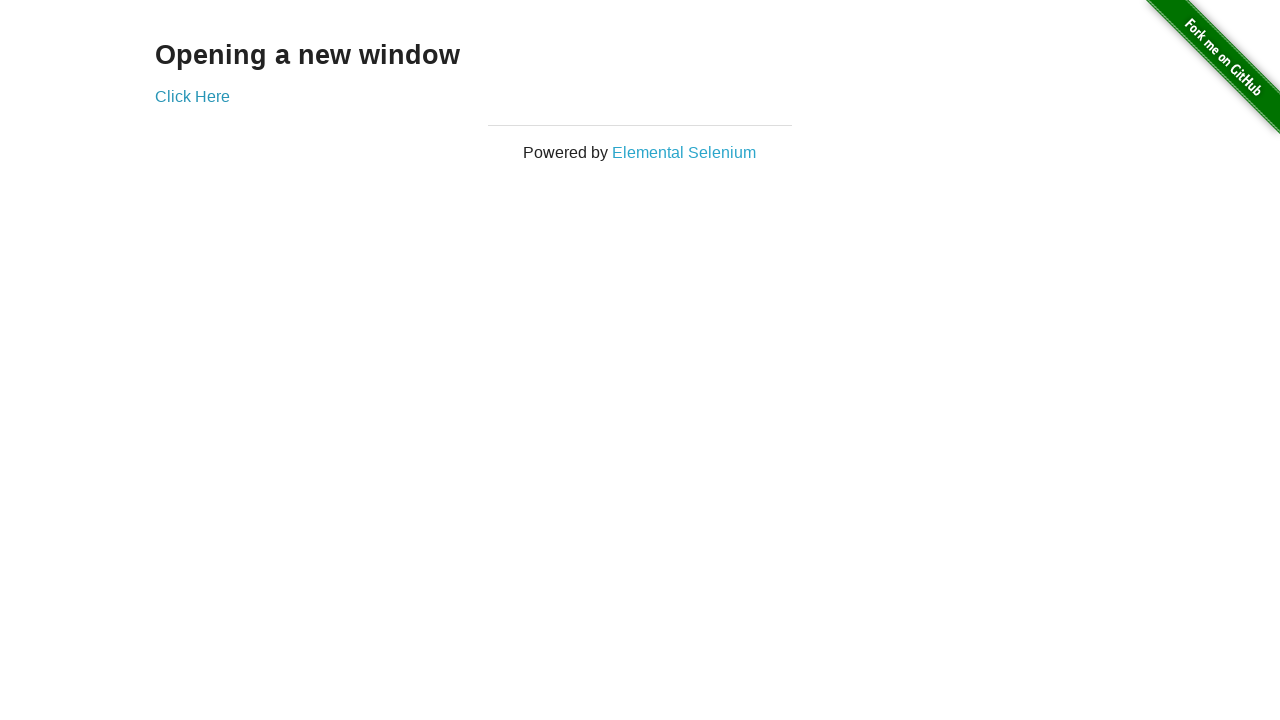

Brought new page to front (iteration 67/100)
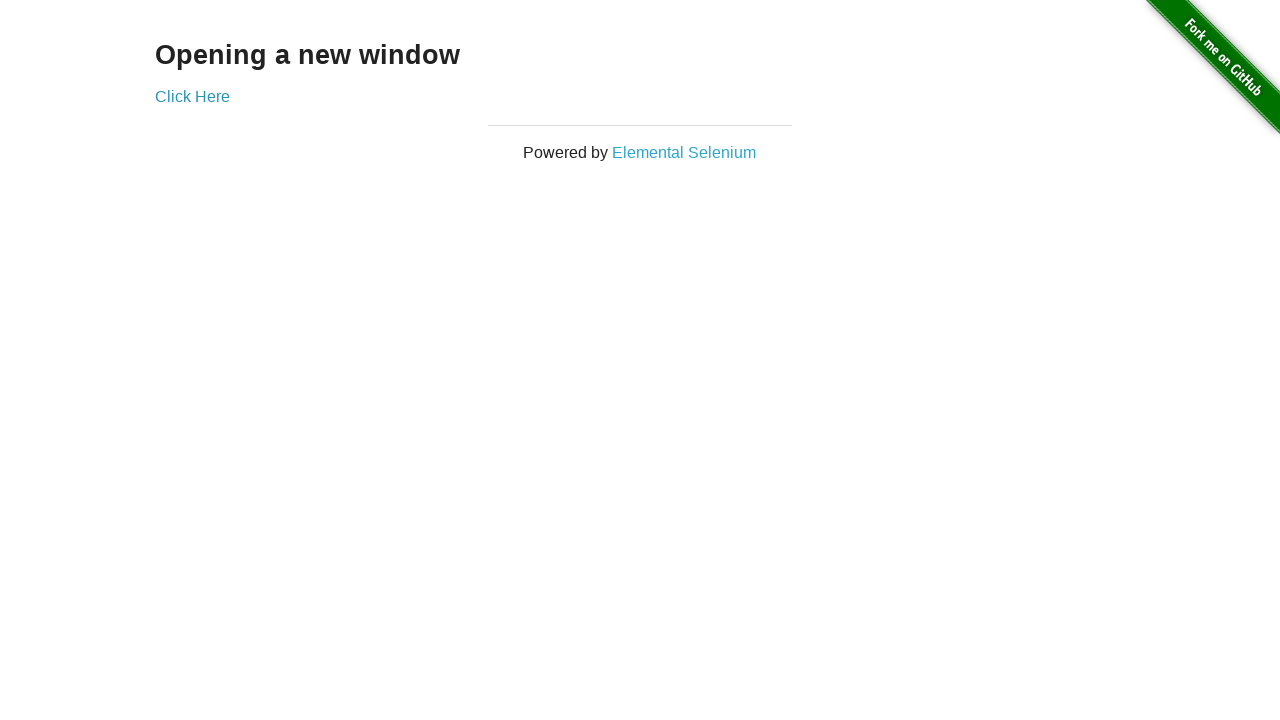

Brought original page to front (iteration 68/100)
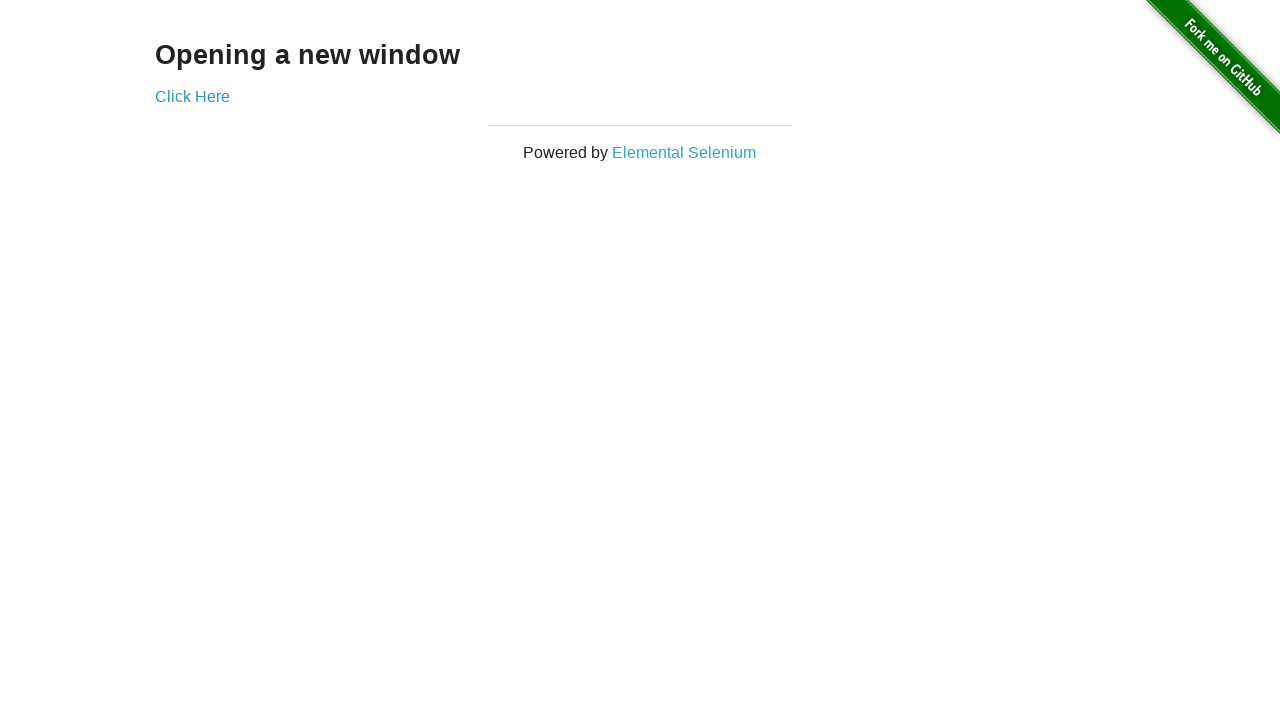

Brought new page to front (iteration 68/100)
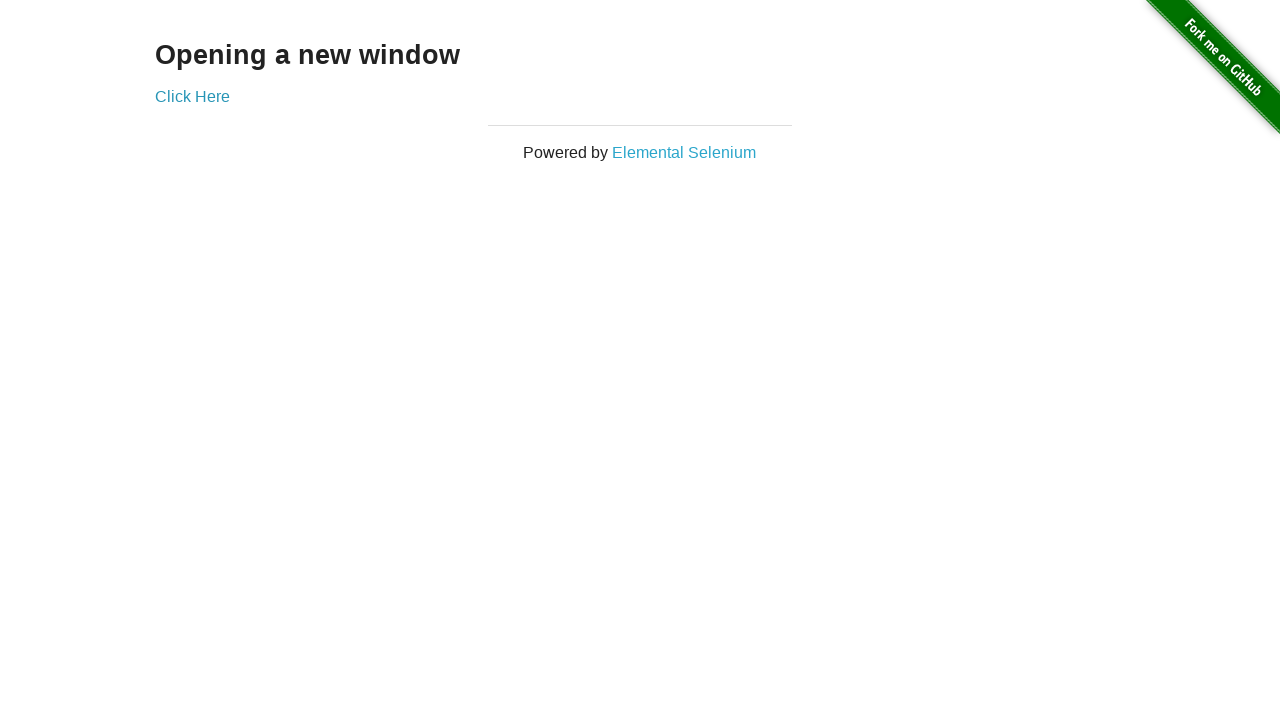

Brought original page to front (iteration 69/100)
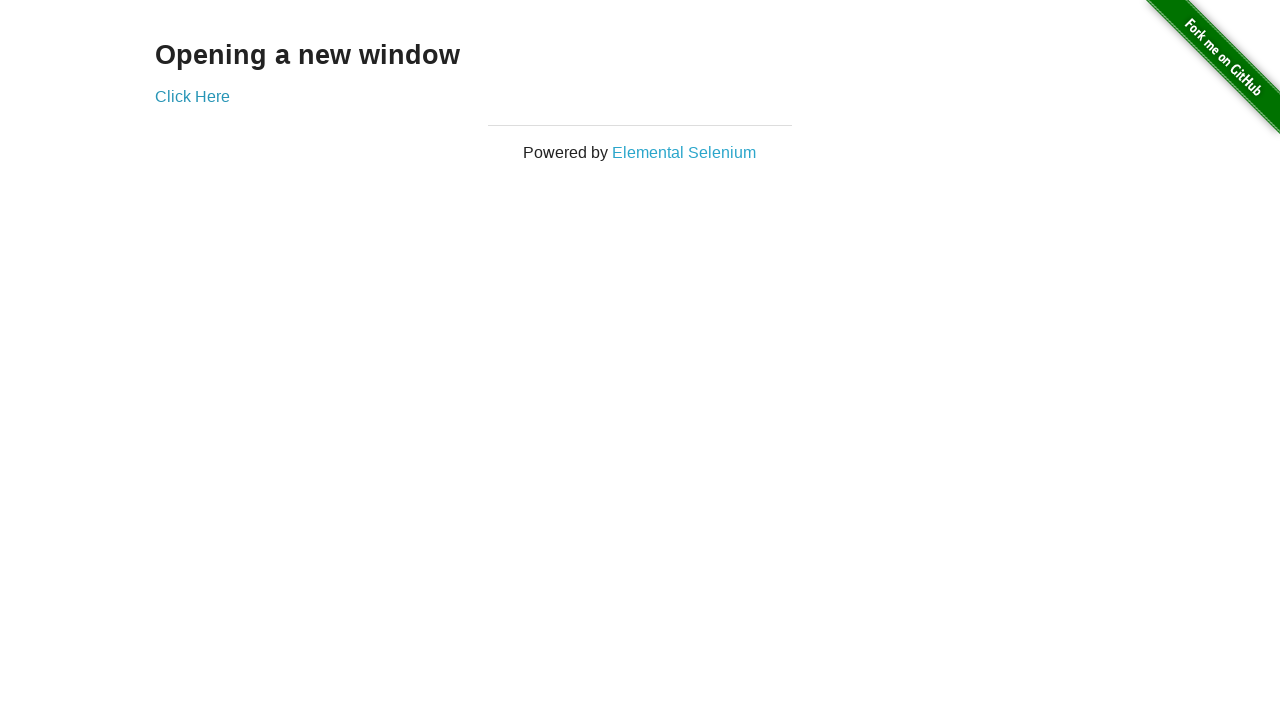

Brought new page to front (iteration 69/100)
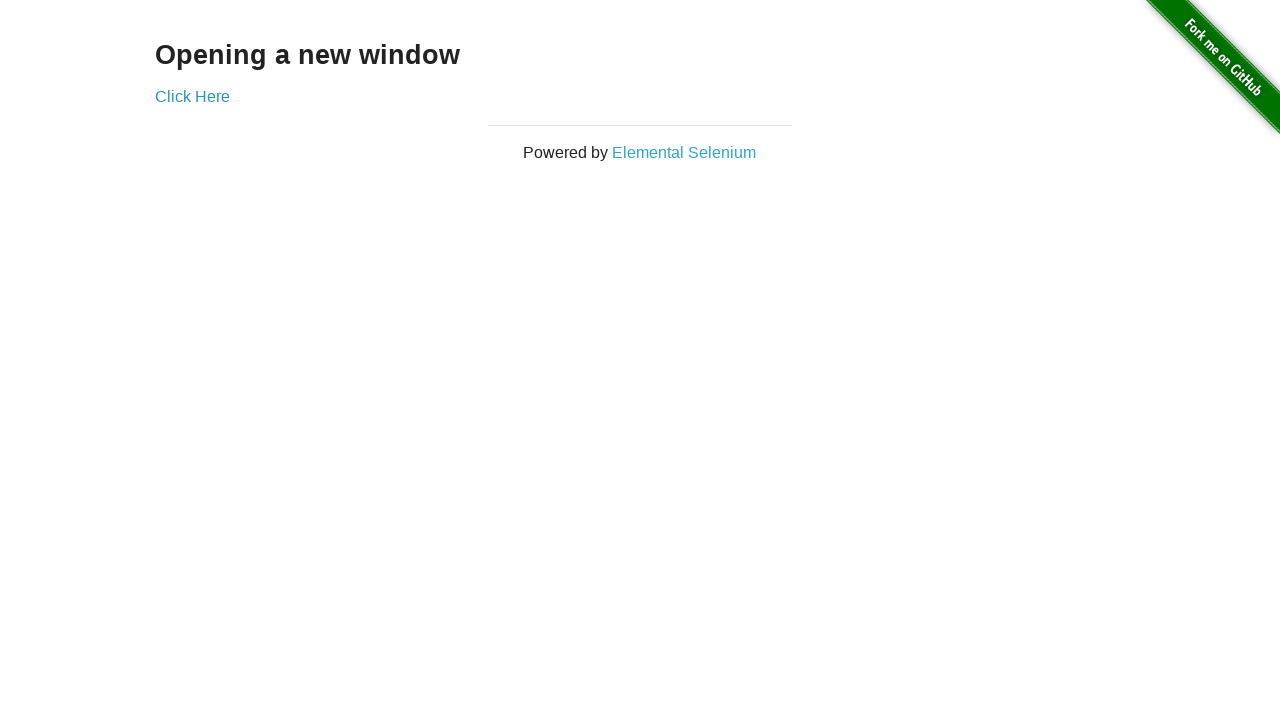

Brought original page to front (iteration 70/100)
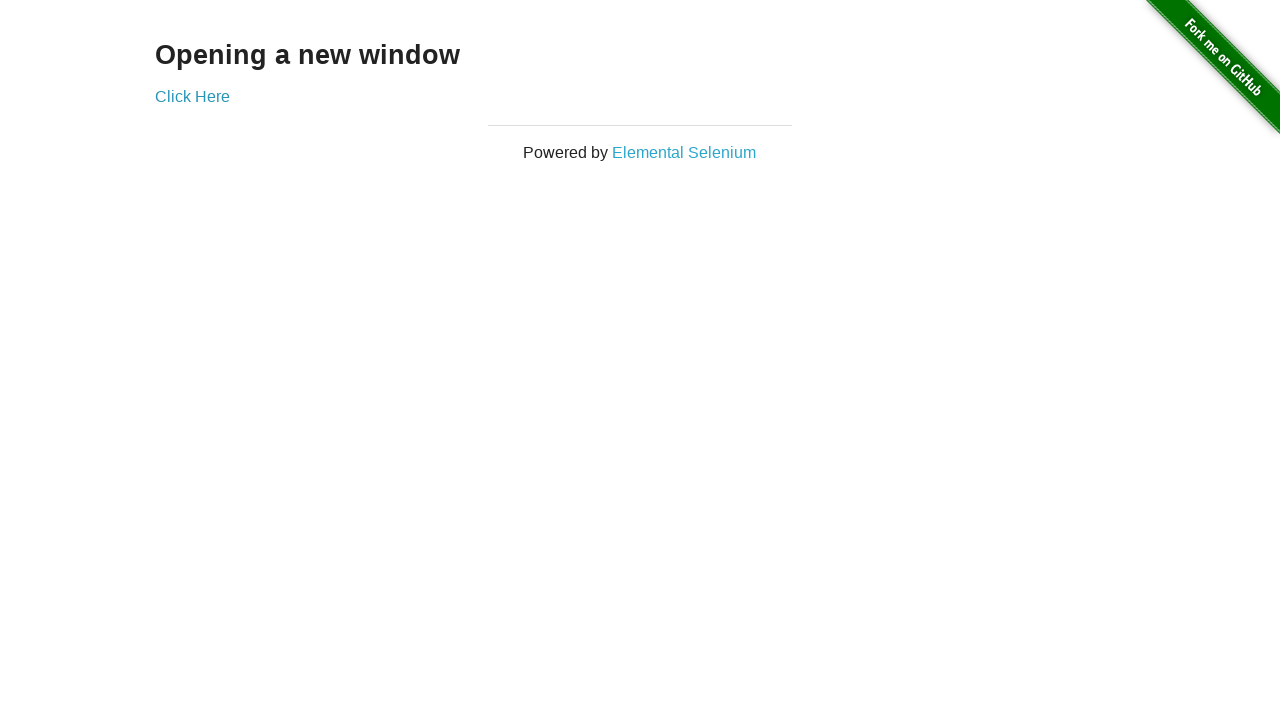

Brought new page to front (iteration 70/100)
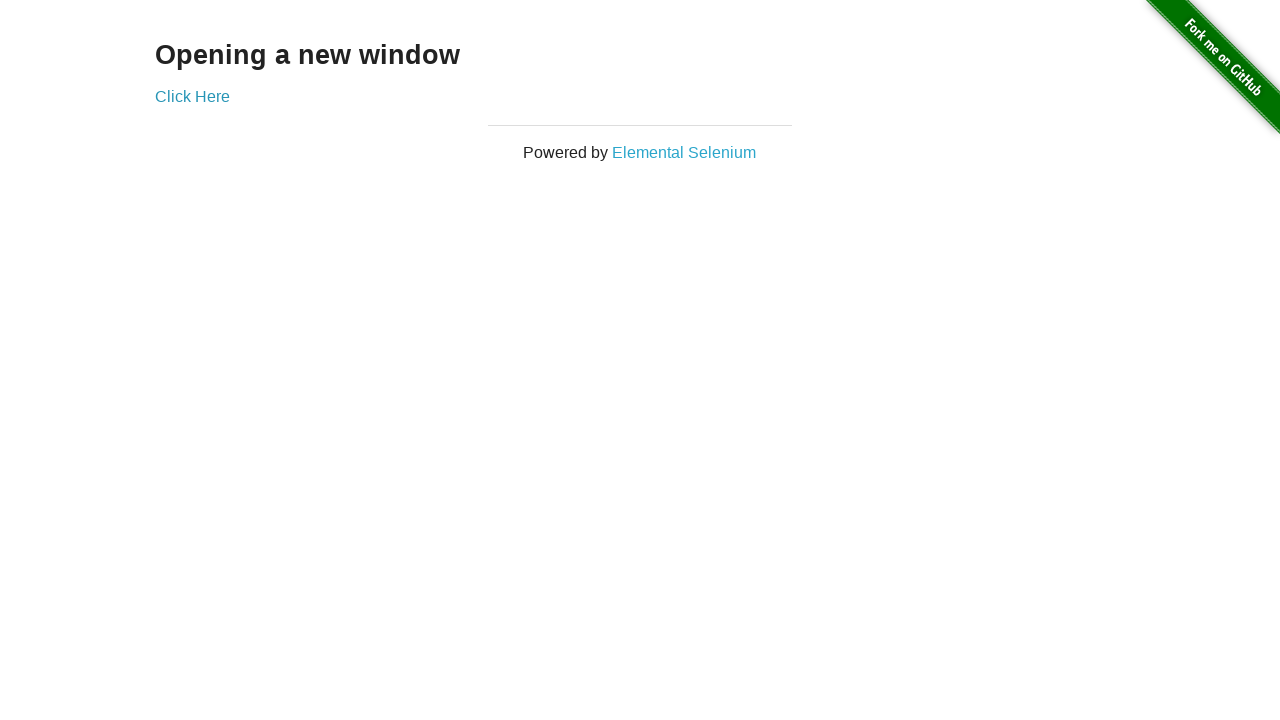

Brought original page to front (iteration 71/100)
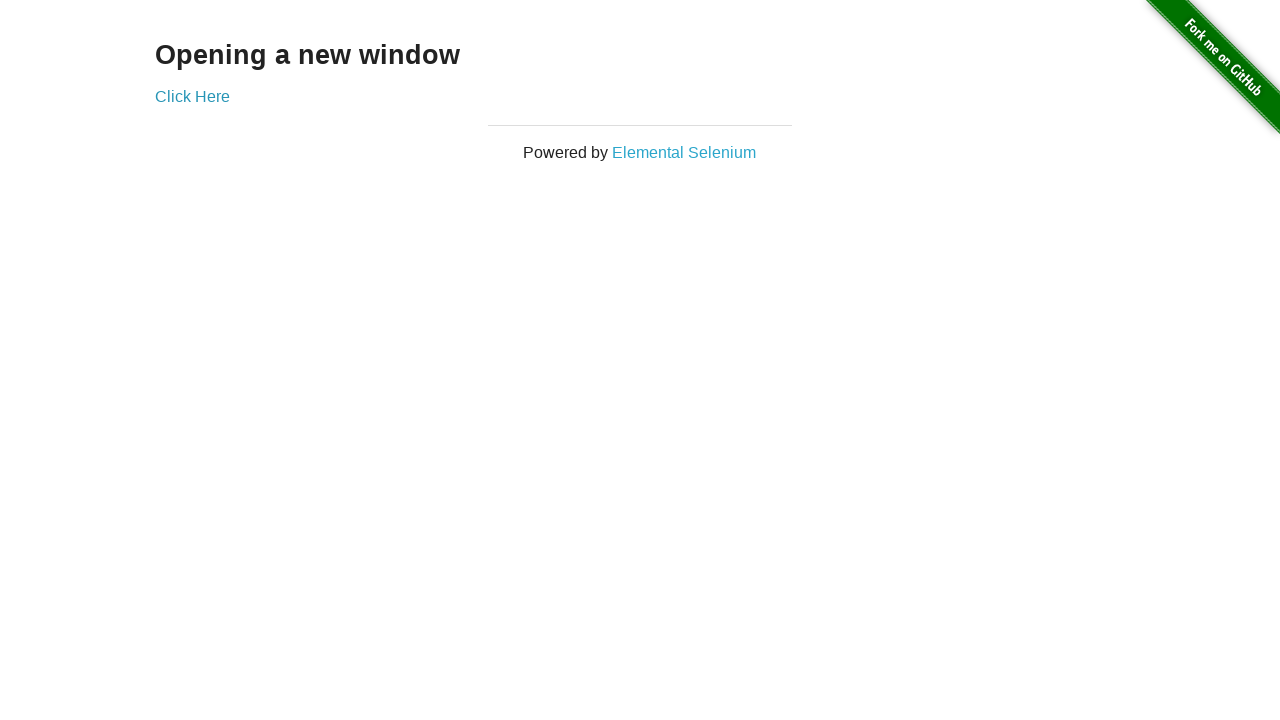

Brought new page to front (iteration 71/100)
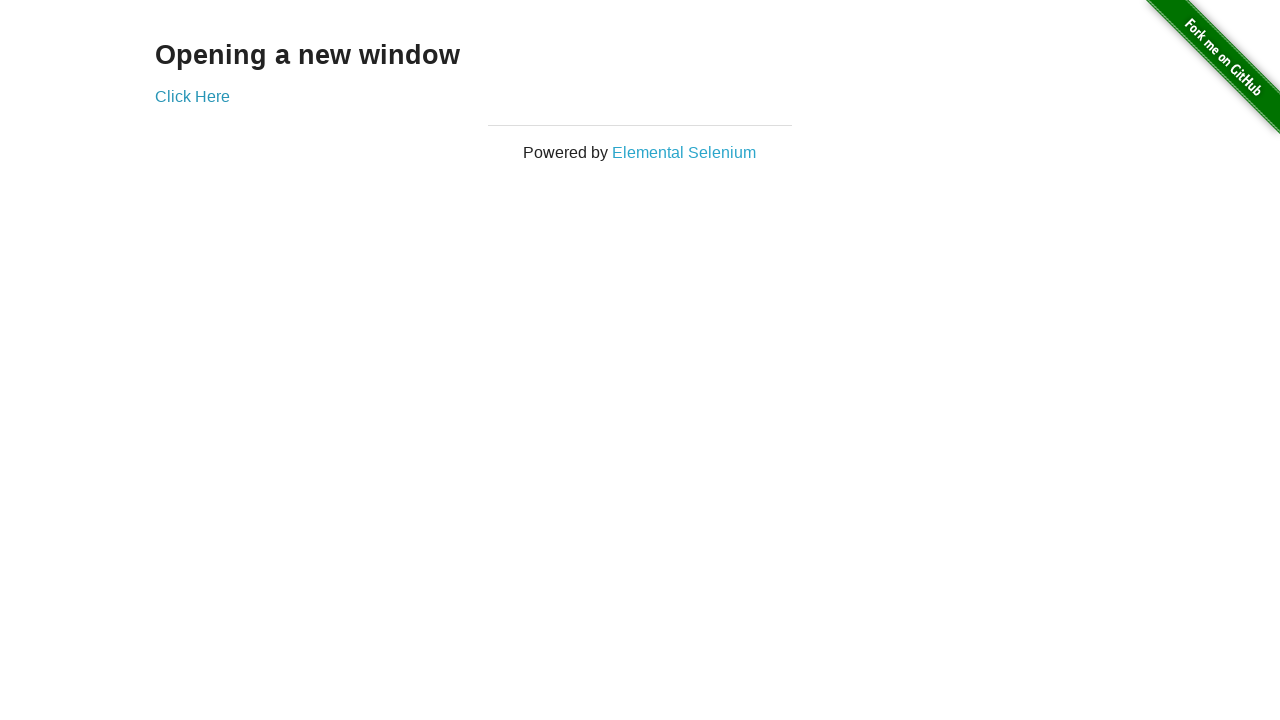

Brought original page to front (iteration 72/100)
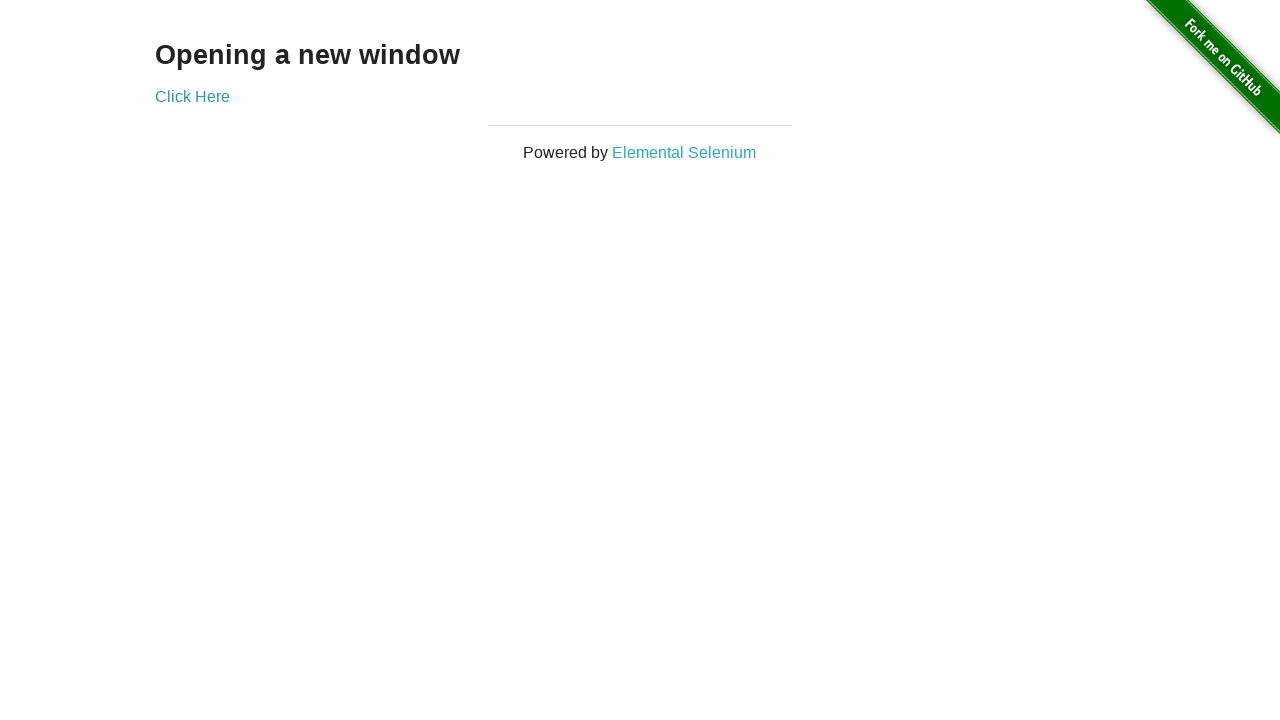

Brought new page to front (iteration 72/100)
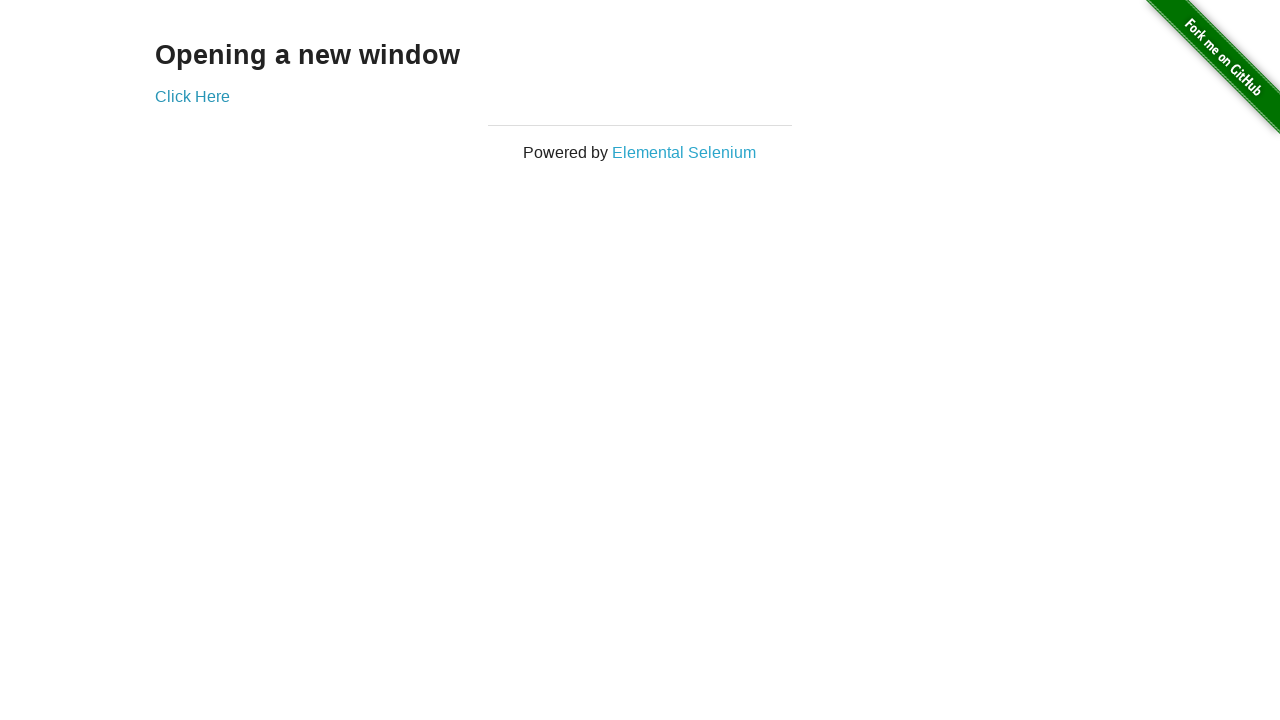

Brought original page to front (iteration 73/100)
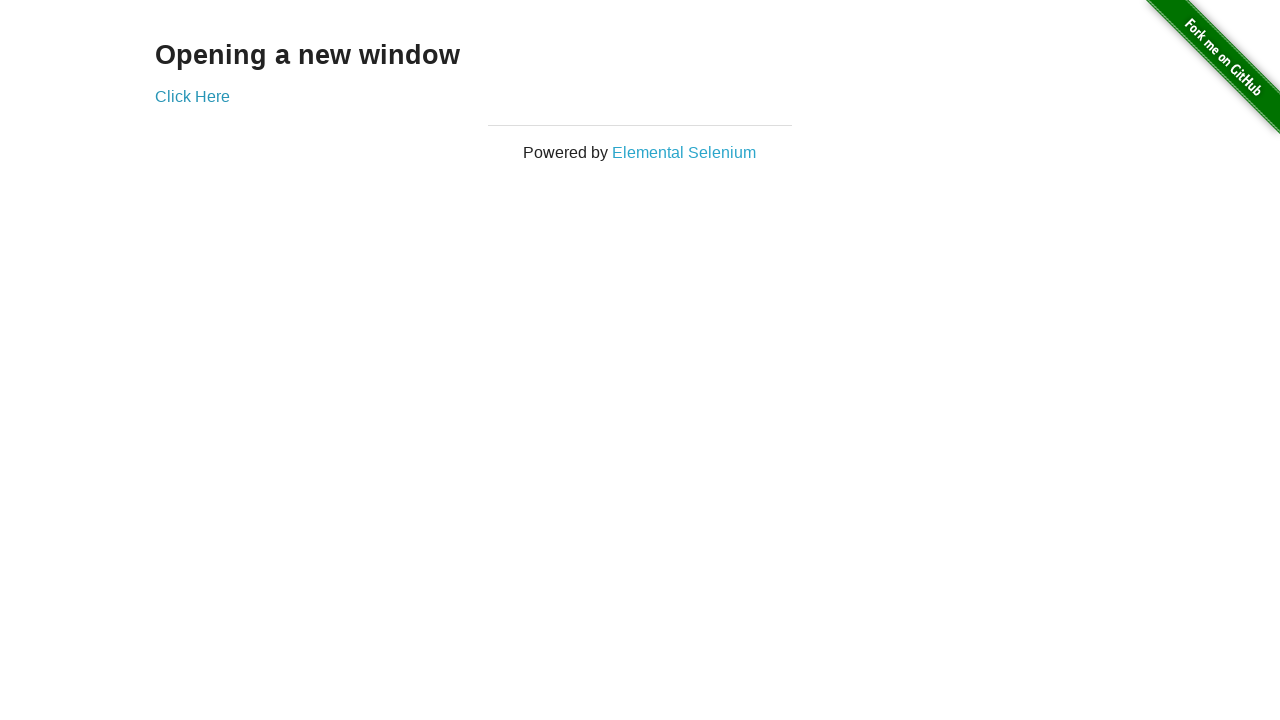

Brought new page to front (iteration 73/100)
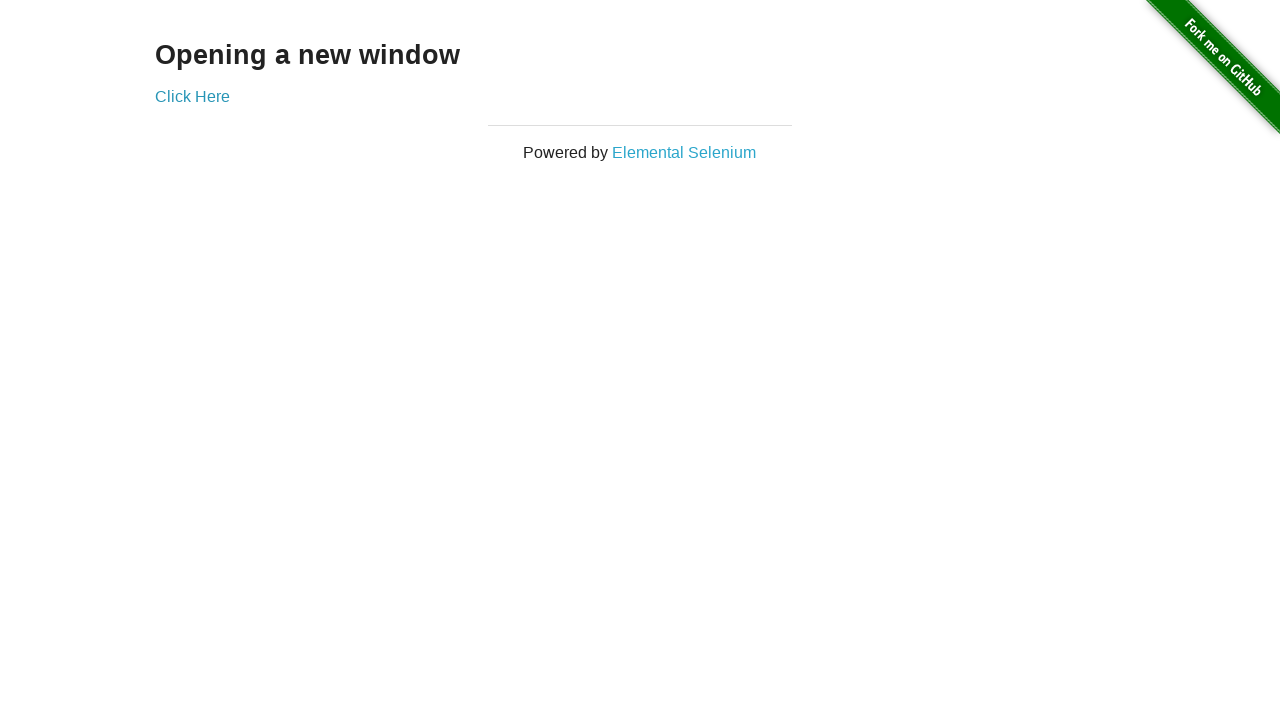

Brought original page to front (iteration 74/100)
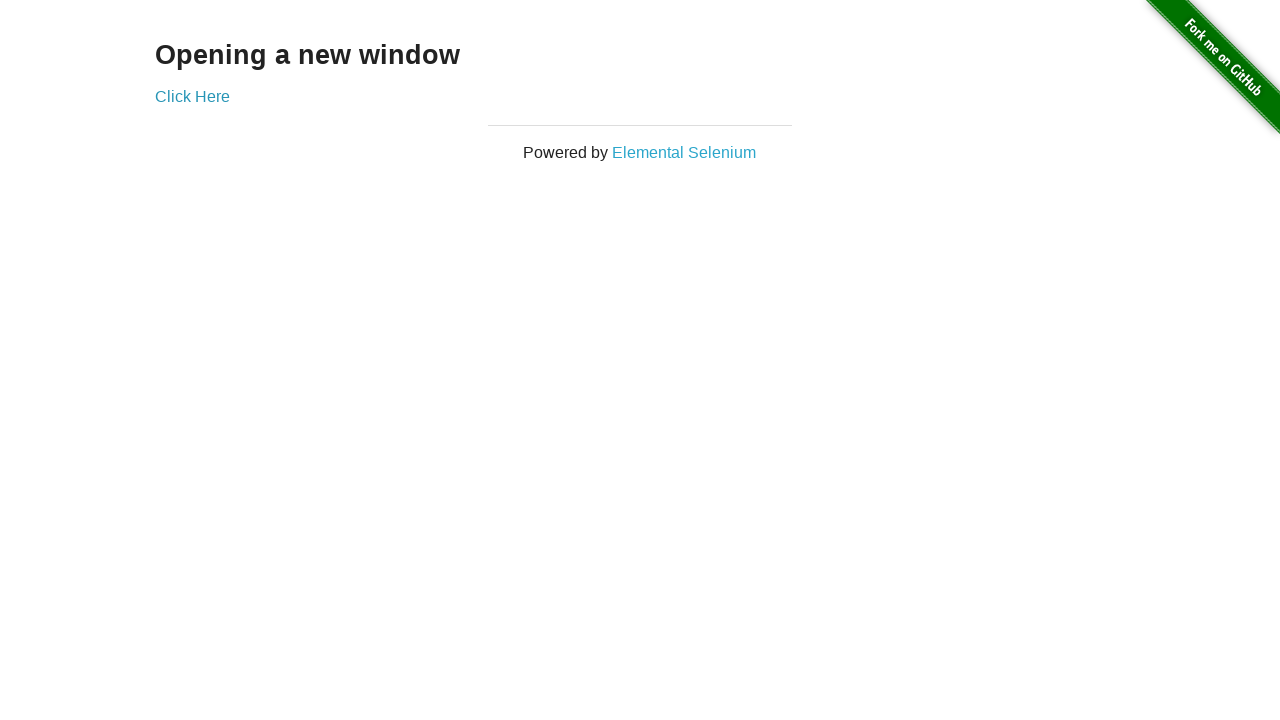

Brought new page to front (iteration 74/100)
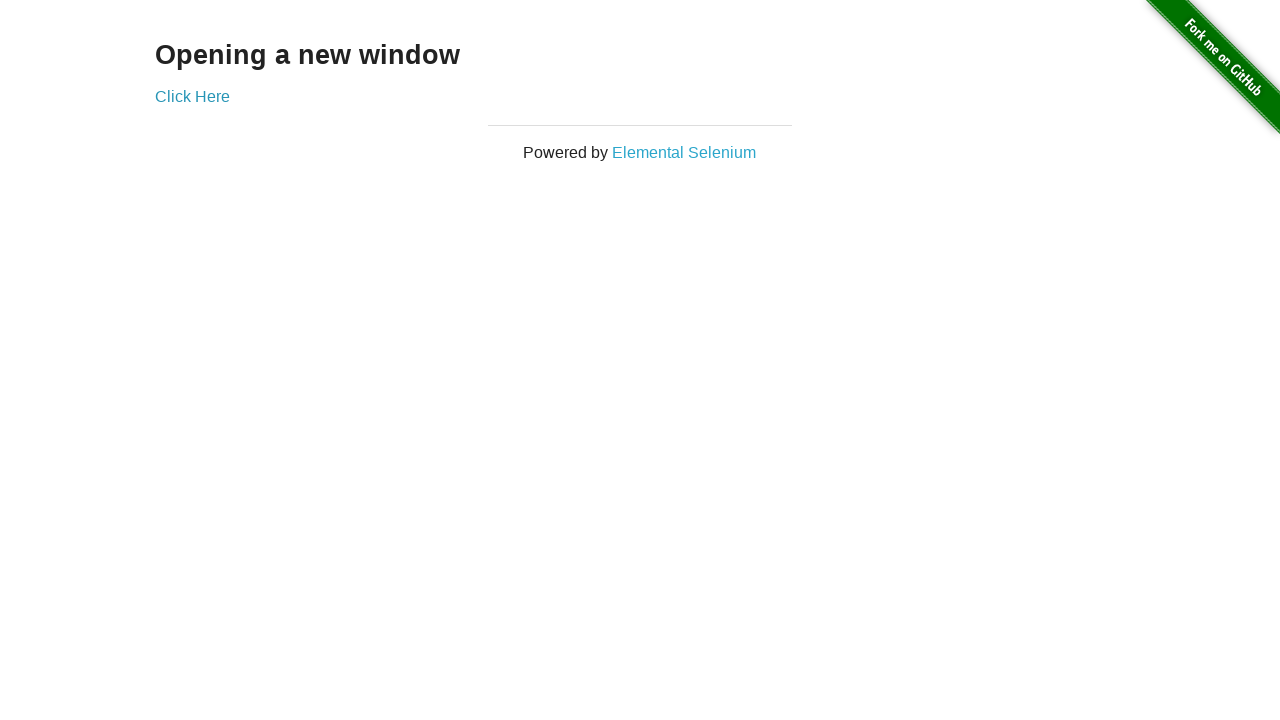

Brought original page to front (iteration 75/100)
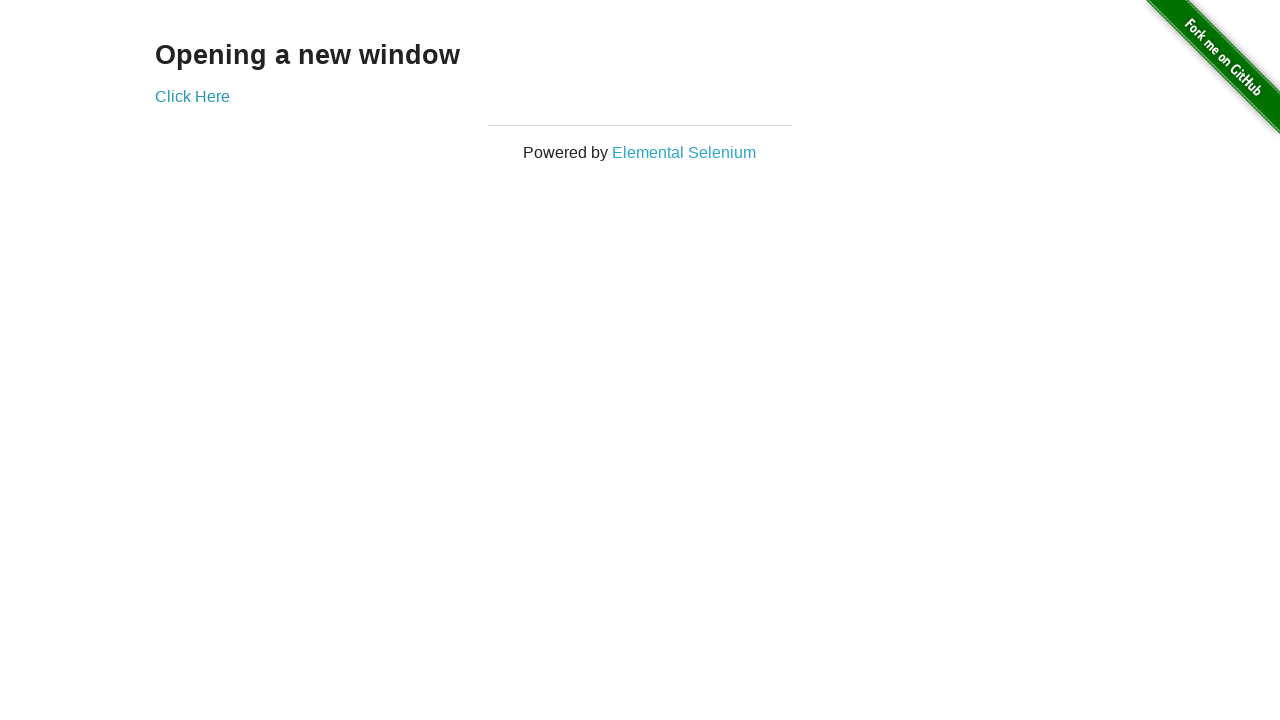

Brought new page to front (iteration 75/100)
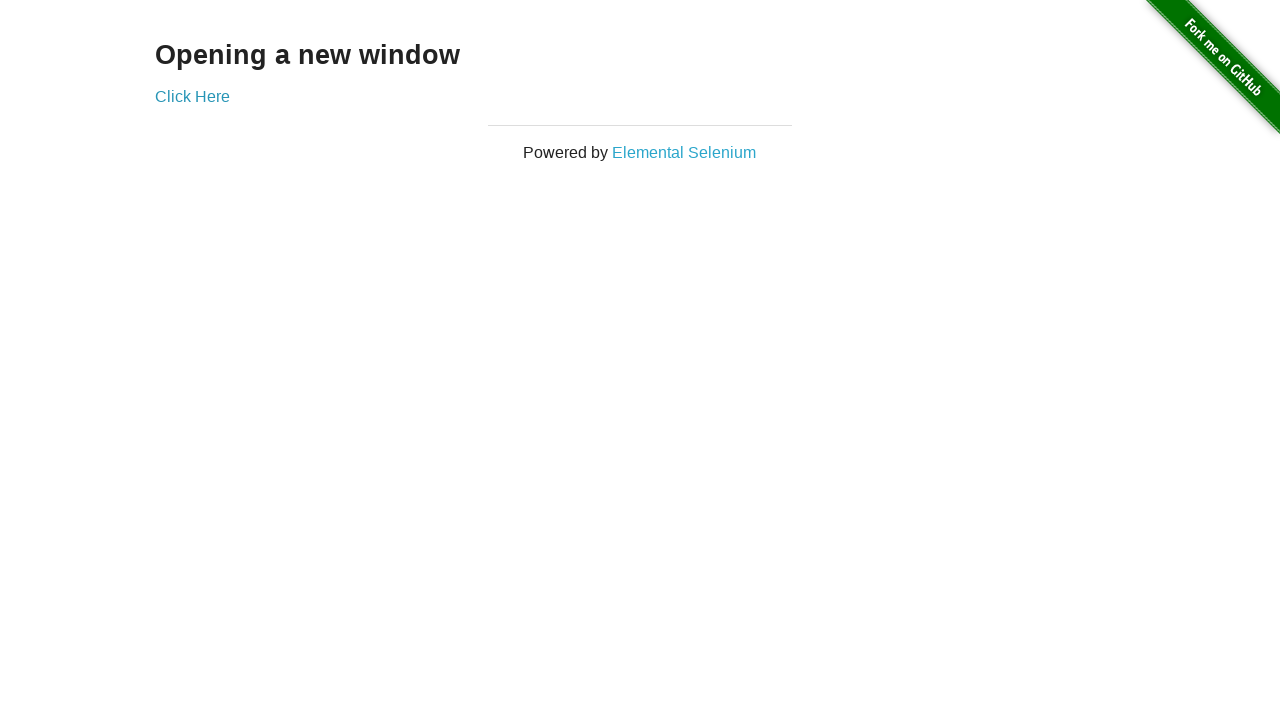

Brought original page to front (iteration 76/100)
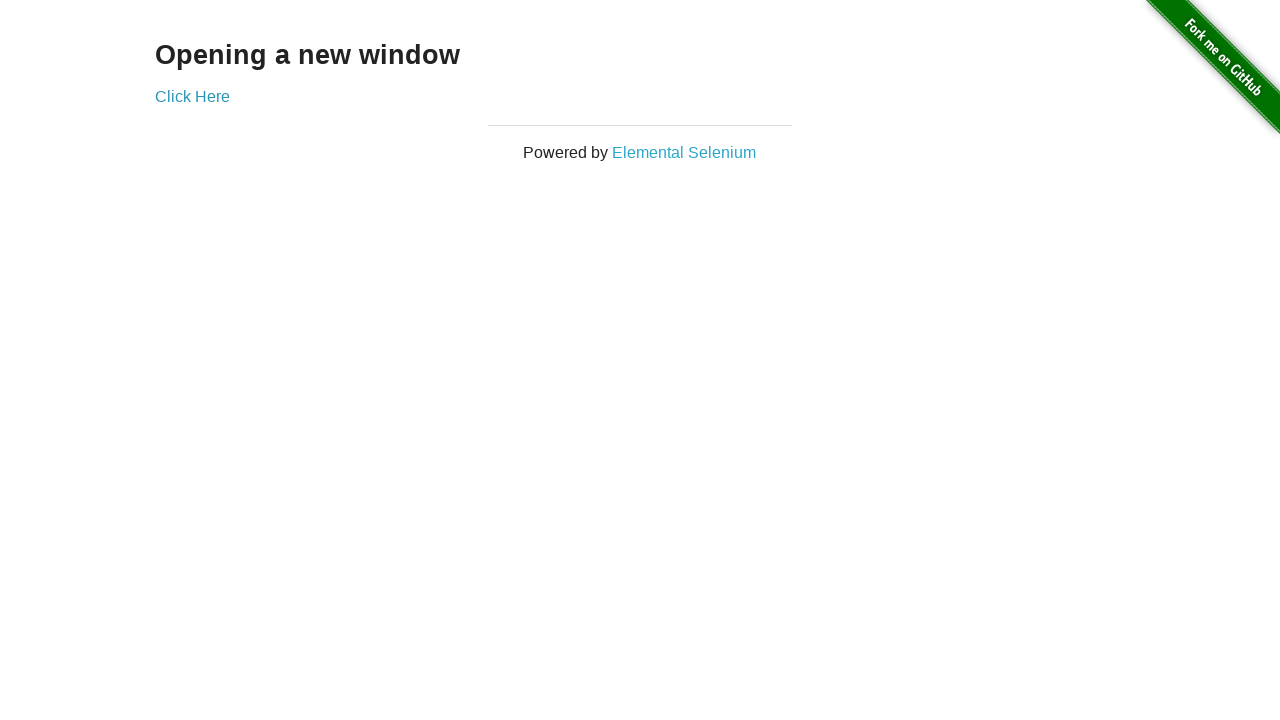

Brought new page to front (iteration 76/100)
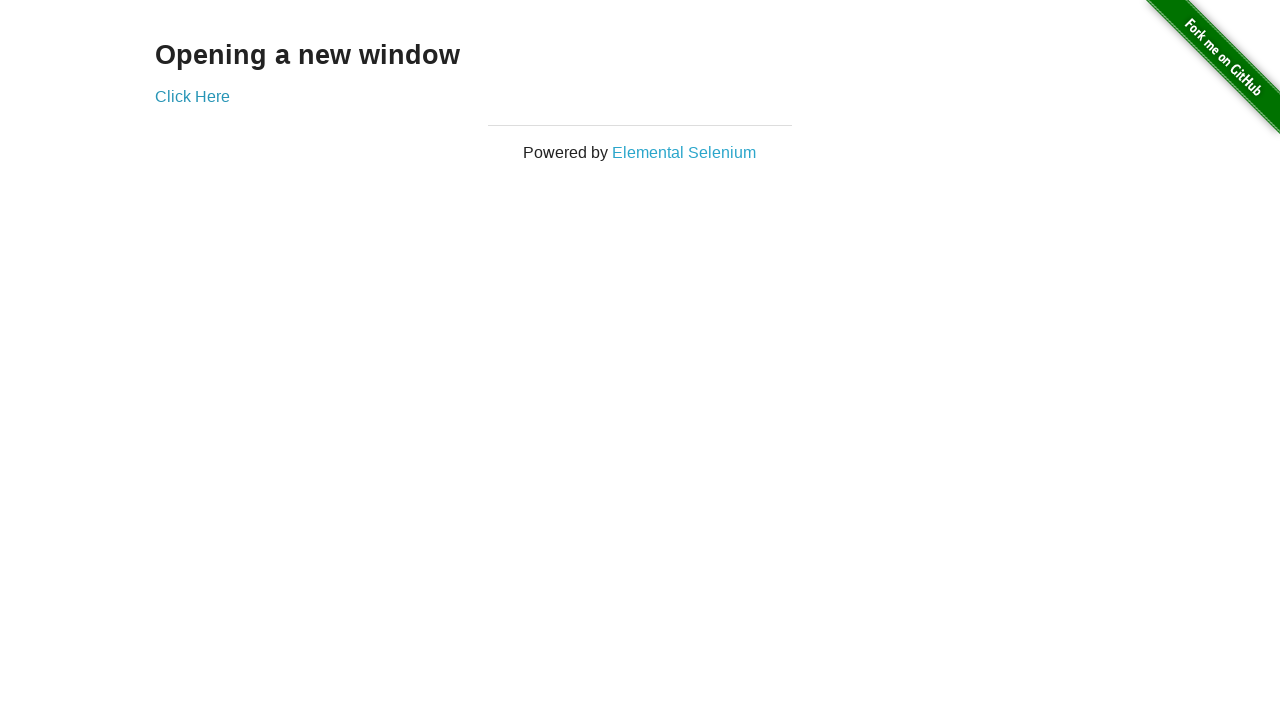

Brought original page to front (iteration 77/100)
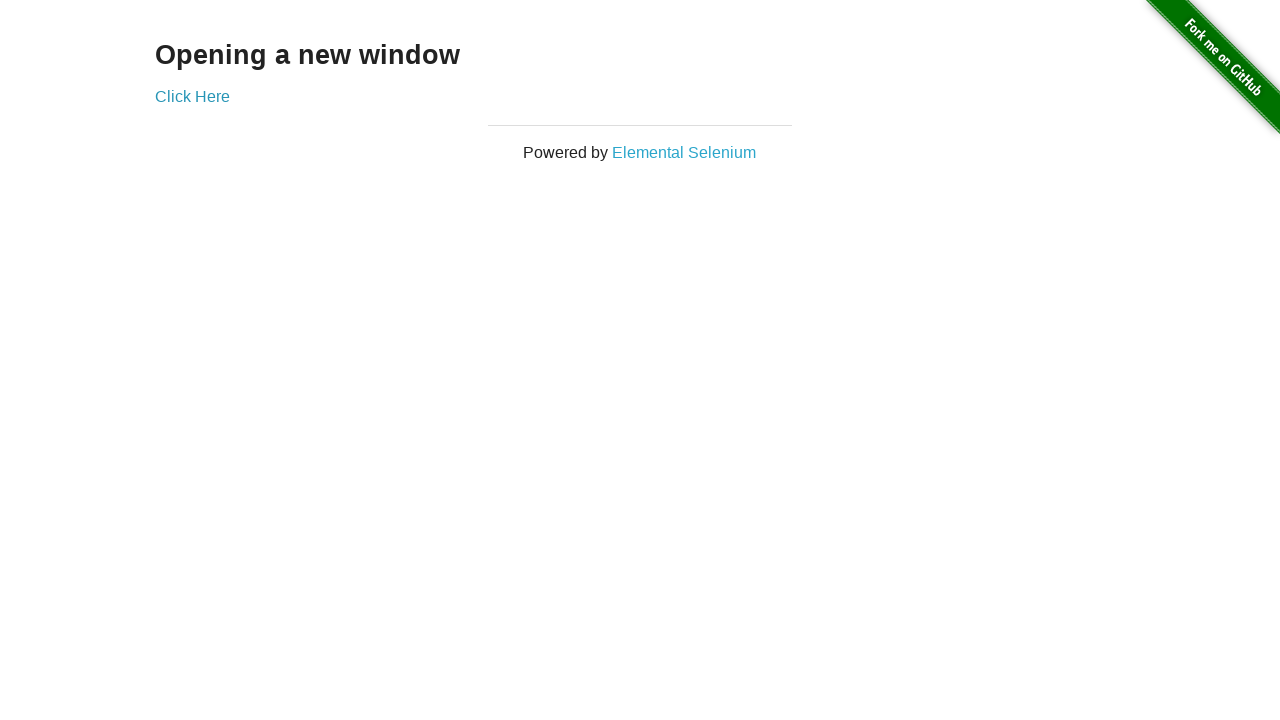

Brought new page to front (iteration 77/100)
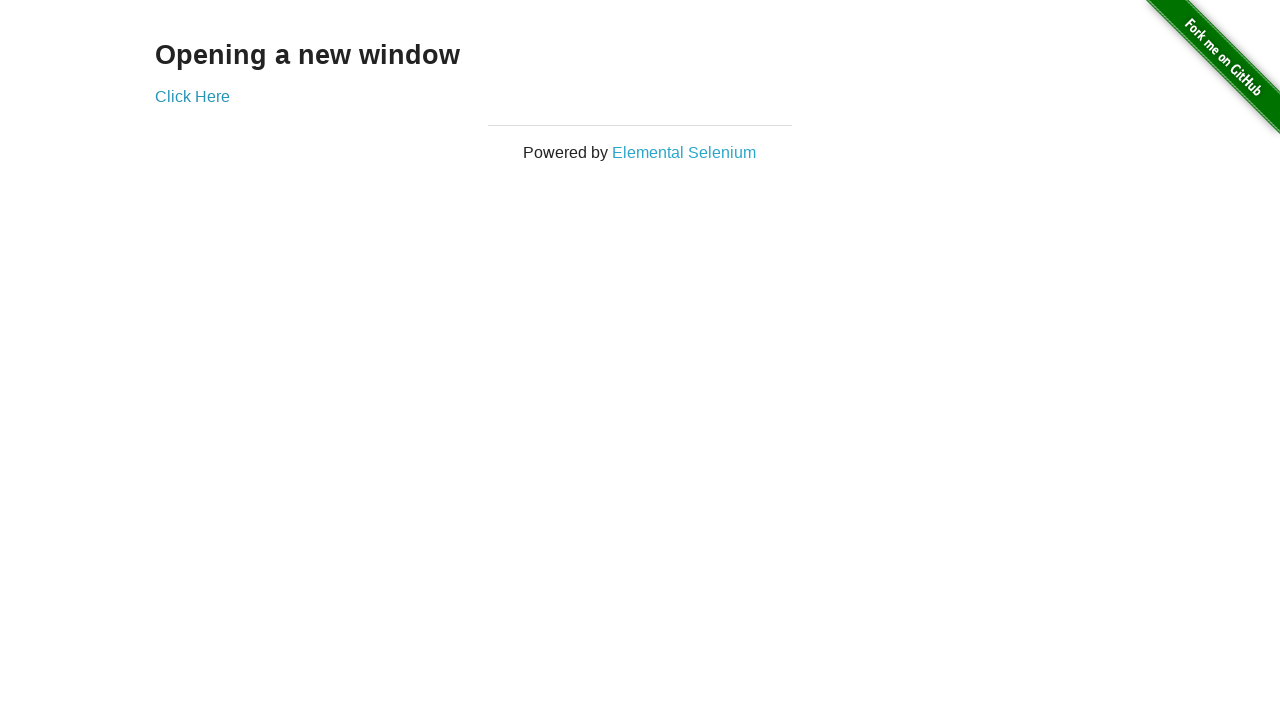

Brought original page to front (iteration 78/100)
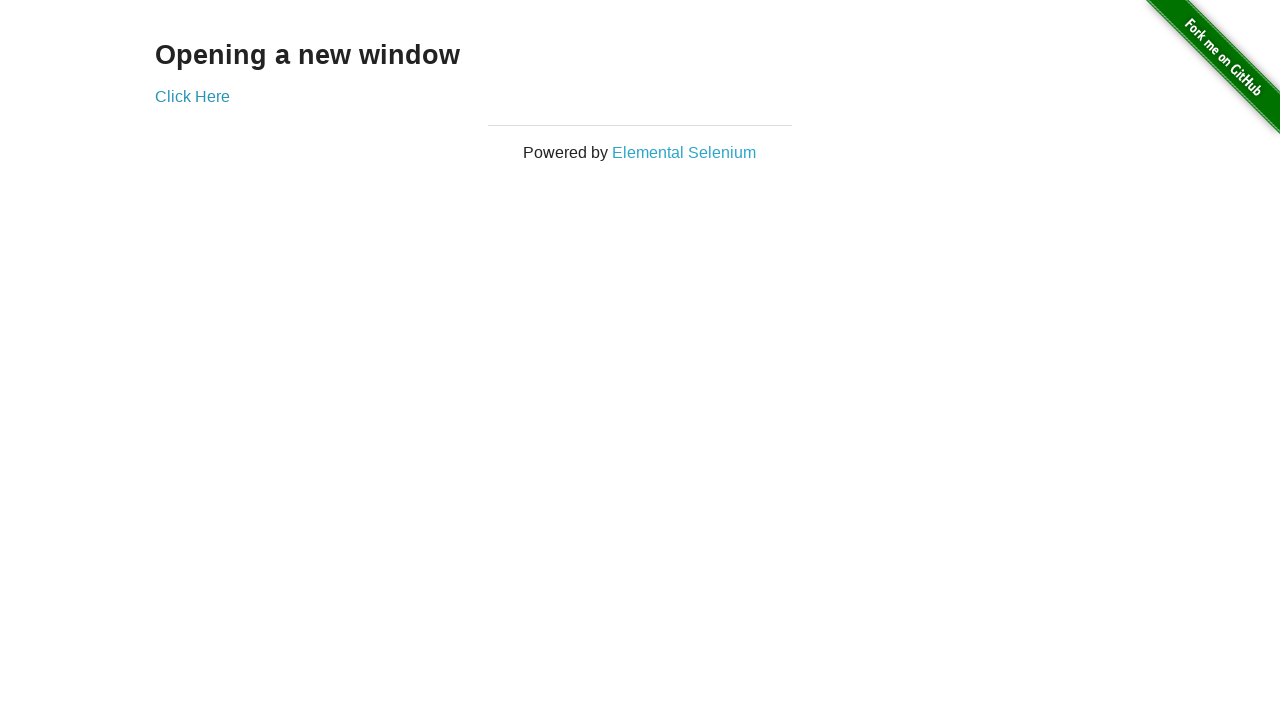

Brought new page to front (iteration 78/100)
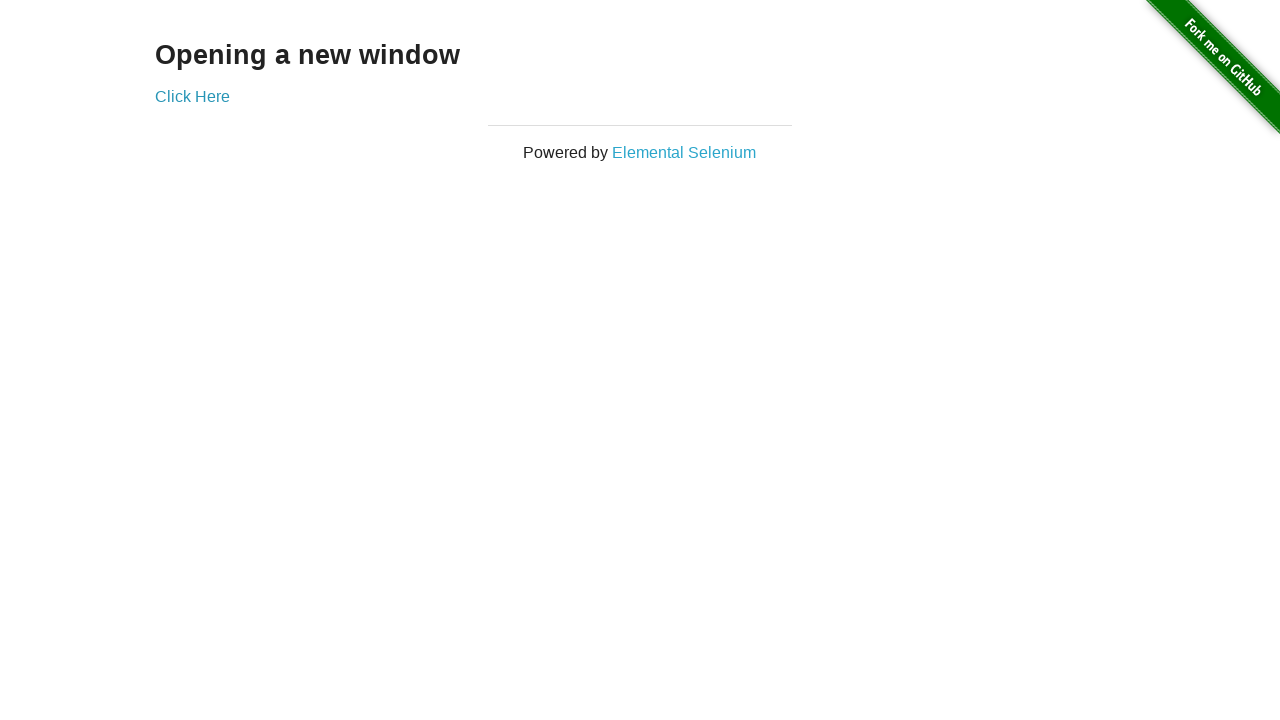

Brought original page to front (iteration 79/100)
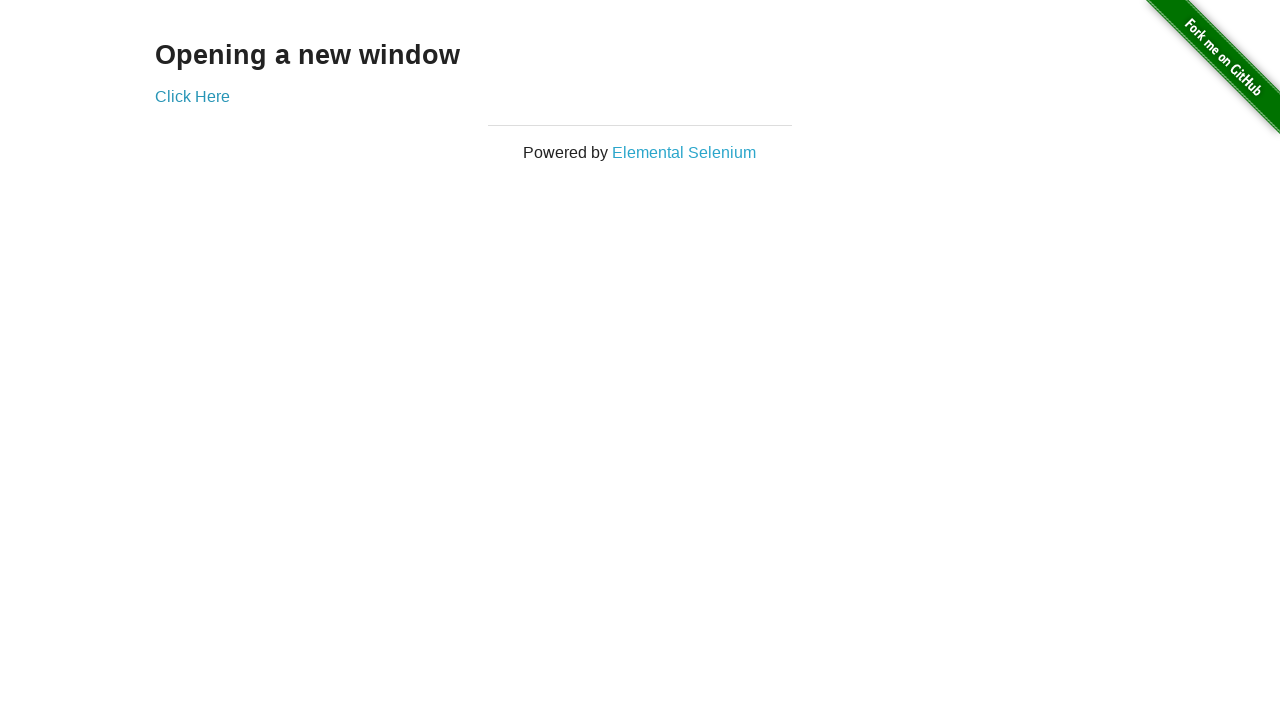

Brought new page to front (iteration 79/100)
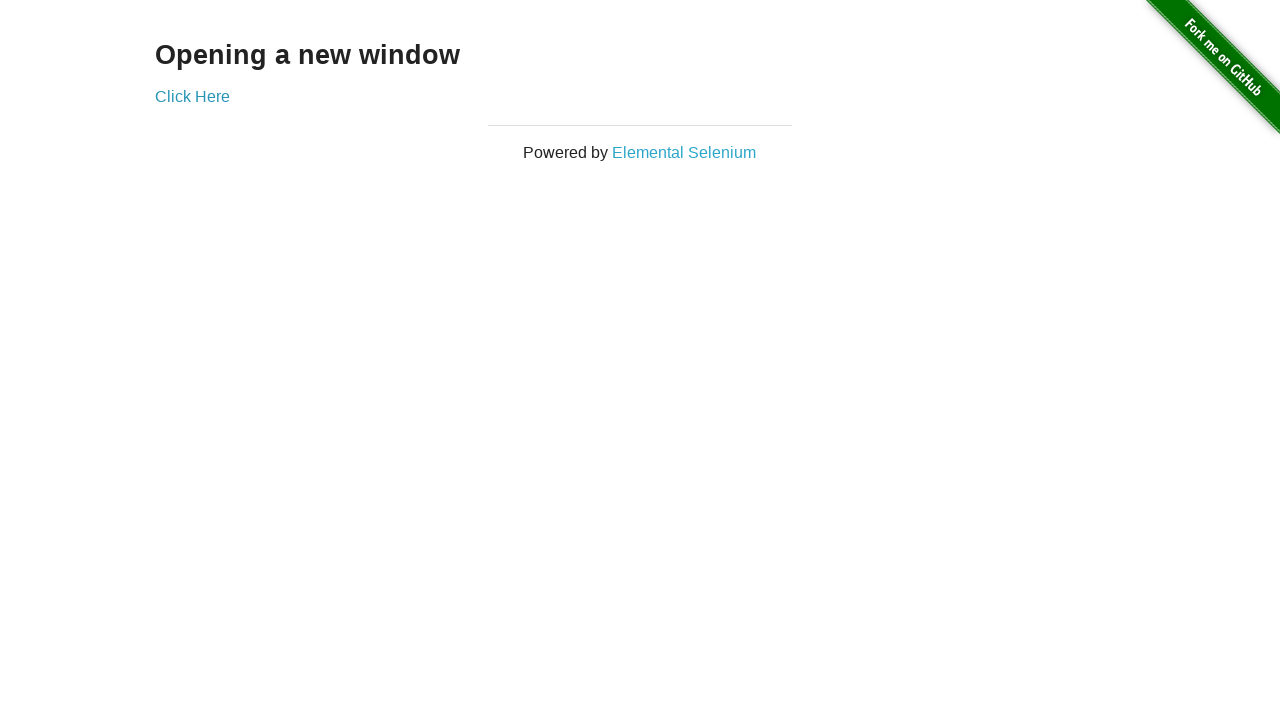

Brought original page to front (iteration 80/100)
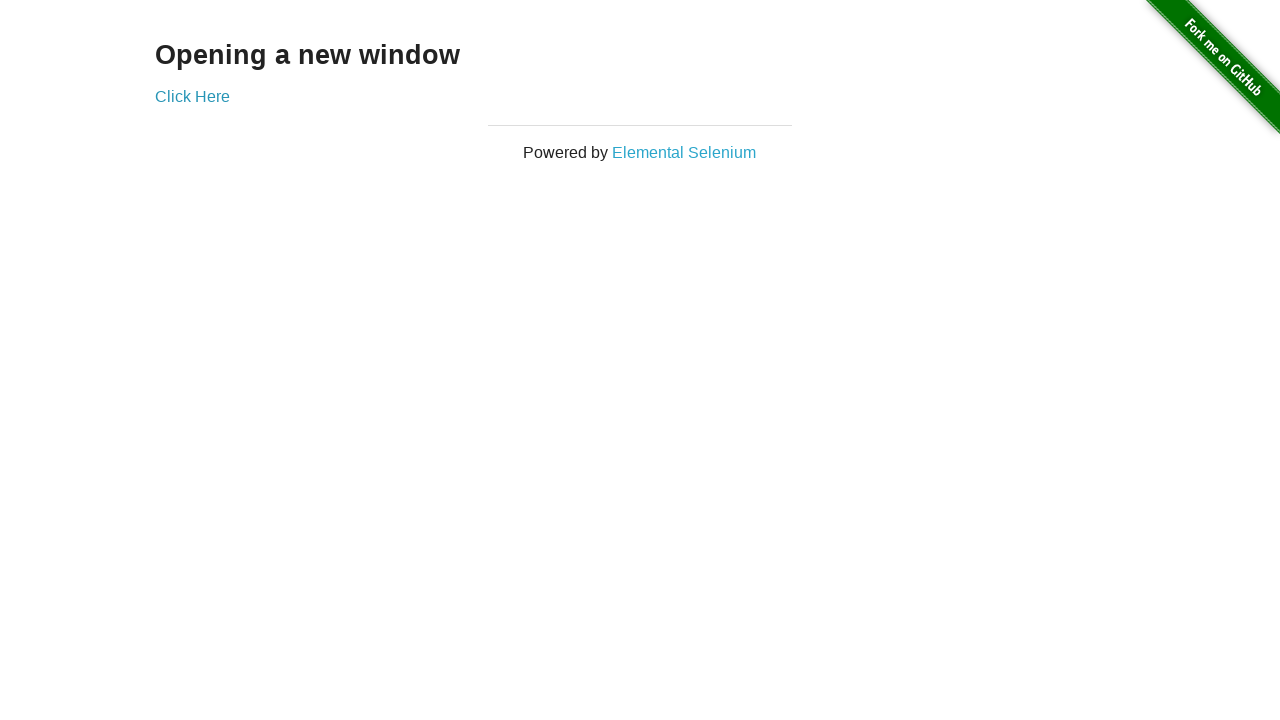

Brought new page to front (iteration 80/100)
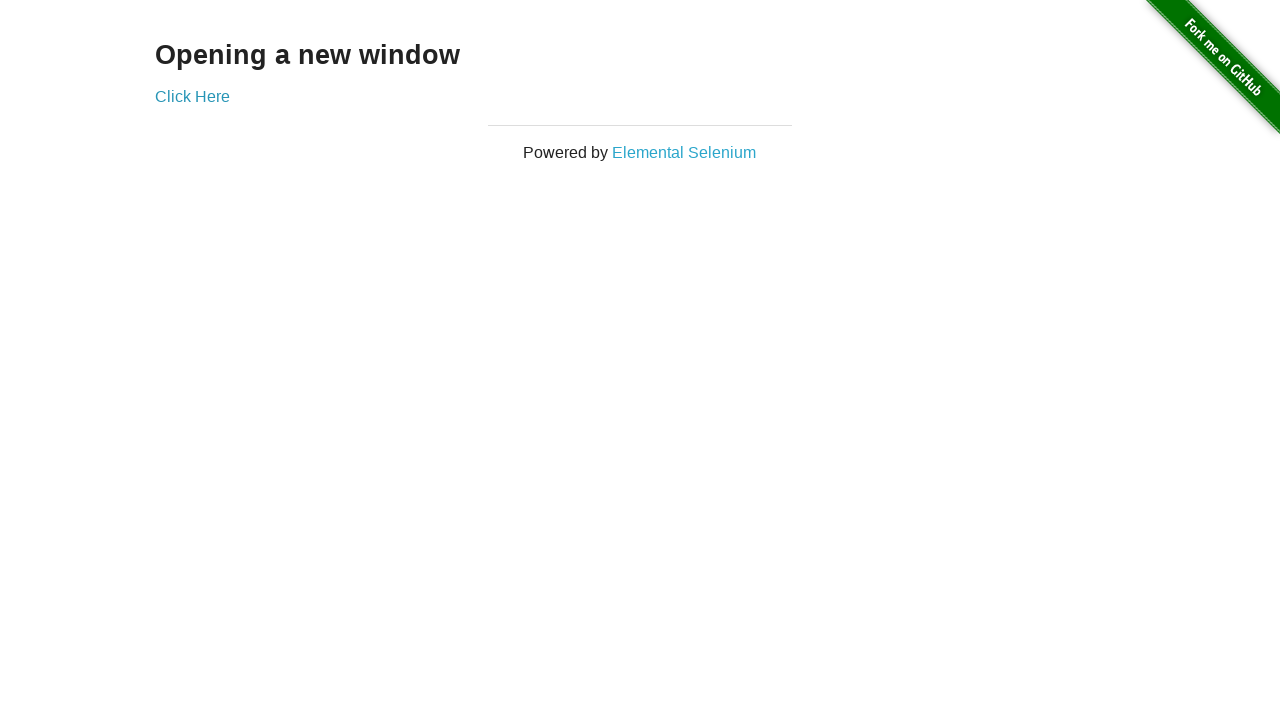

Brought original page to front (iteration 81/100)
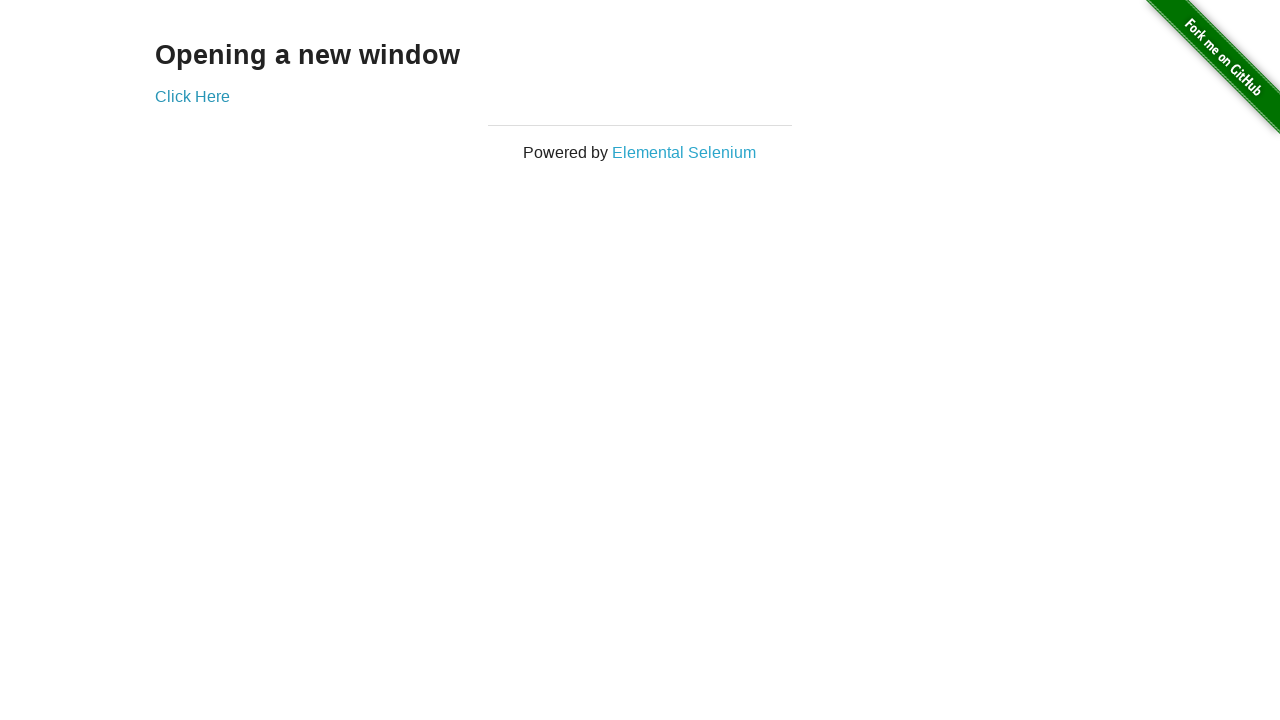

Brought new page to front (iteration 81/100)
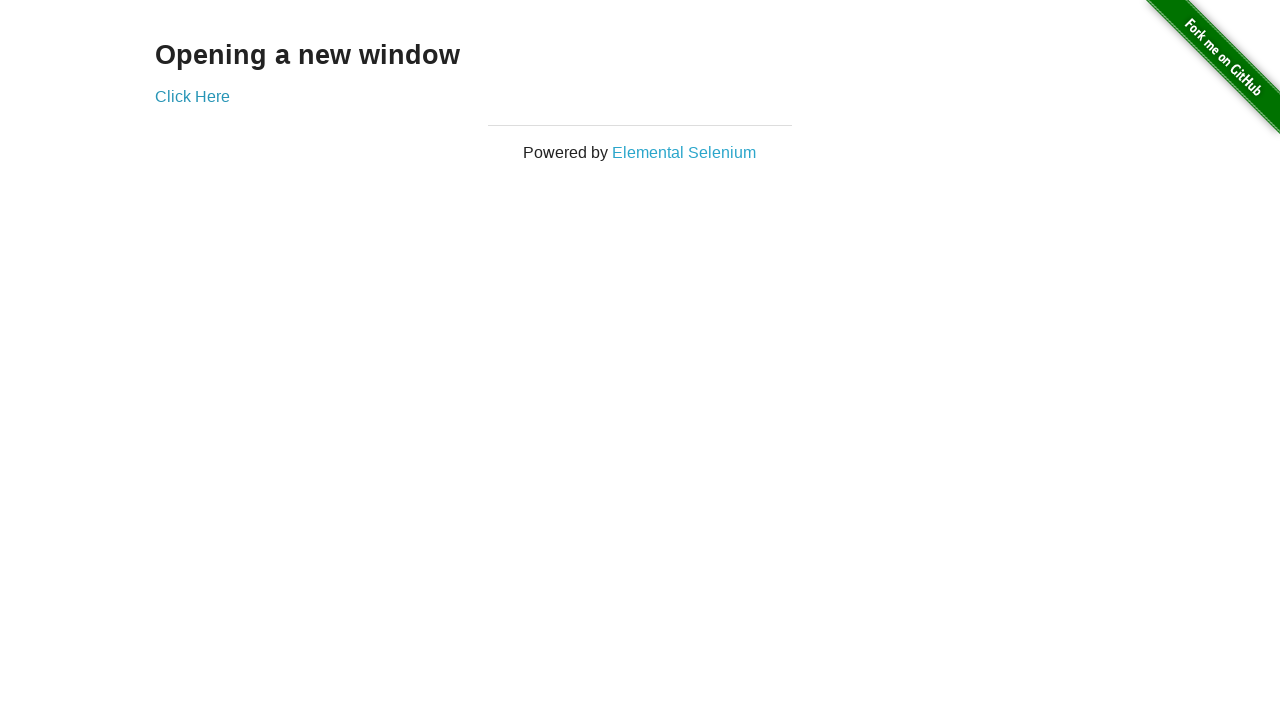

Brought original page to front (iteration 82/100)
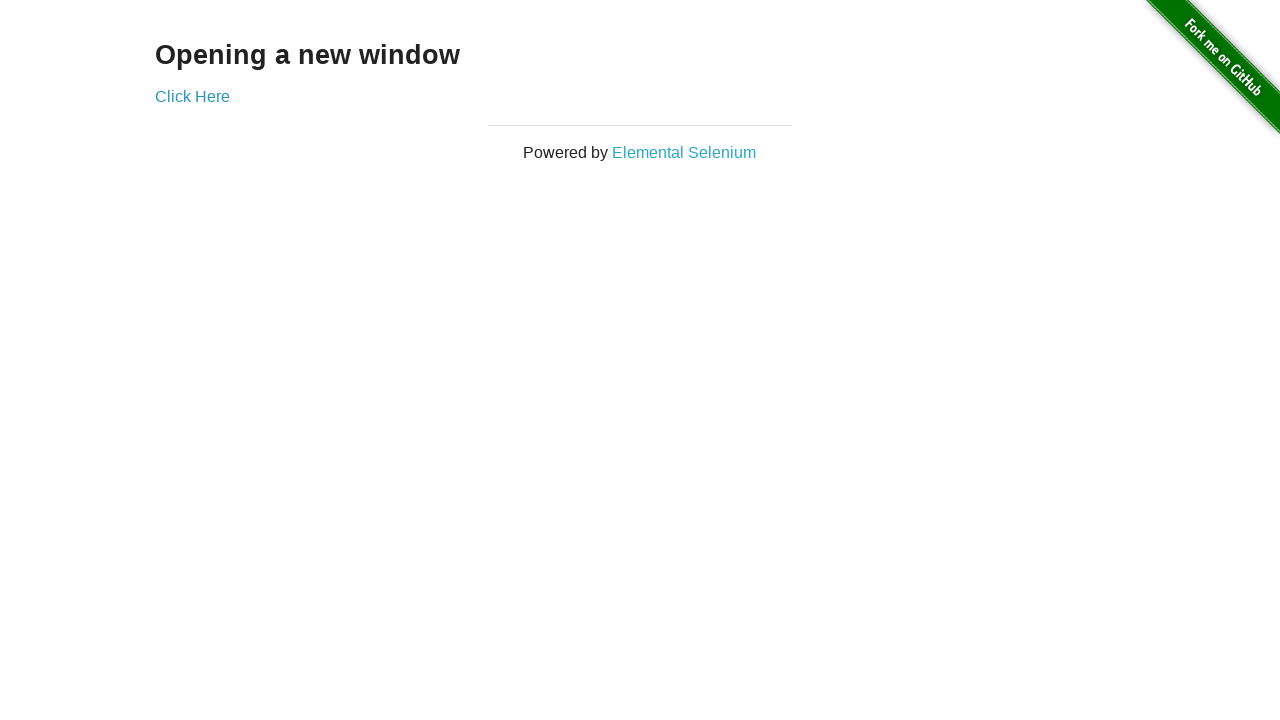

Brought new page to front (iteration 82/100)
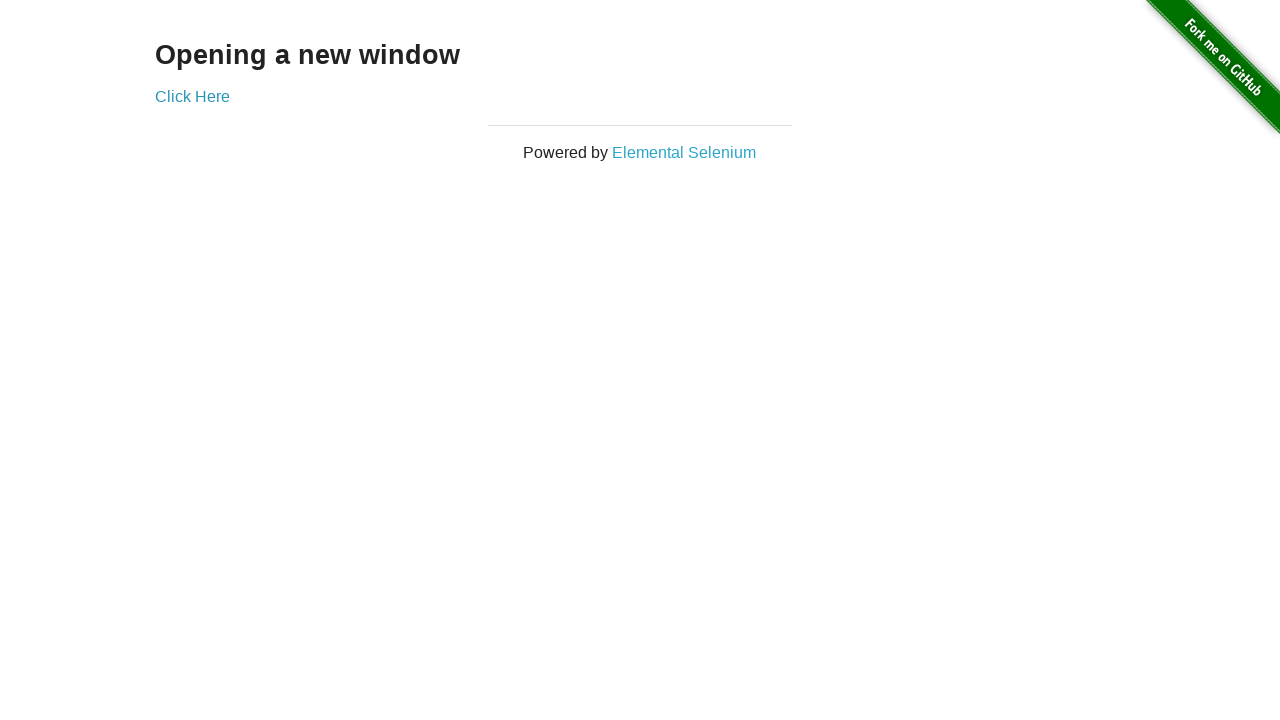

Brought original page to front (iteration 83/100)
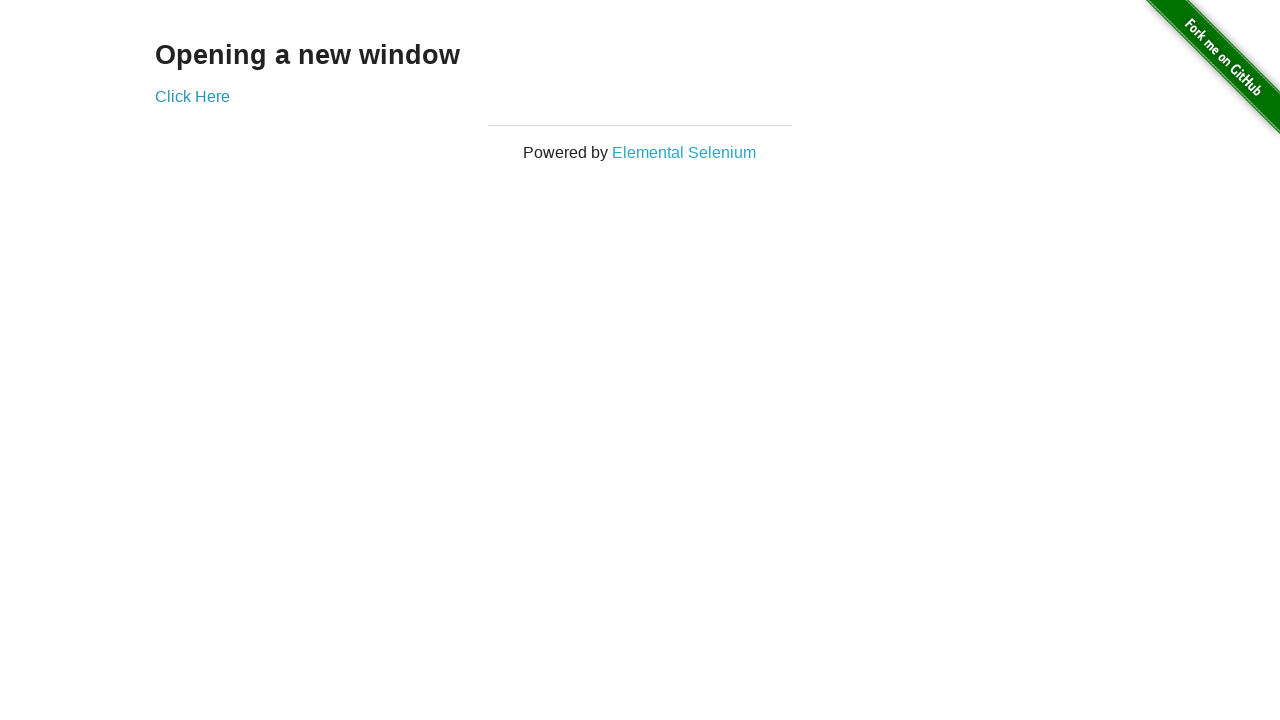

Brought new page to front (iteration 83/100)
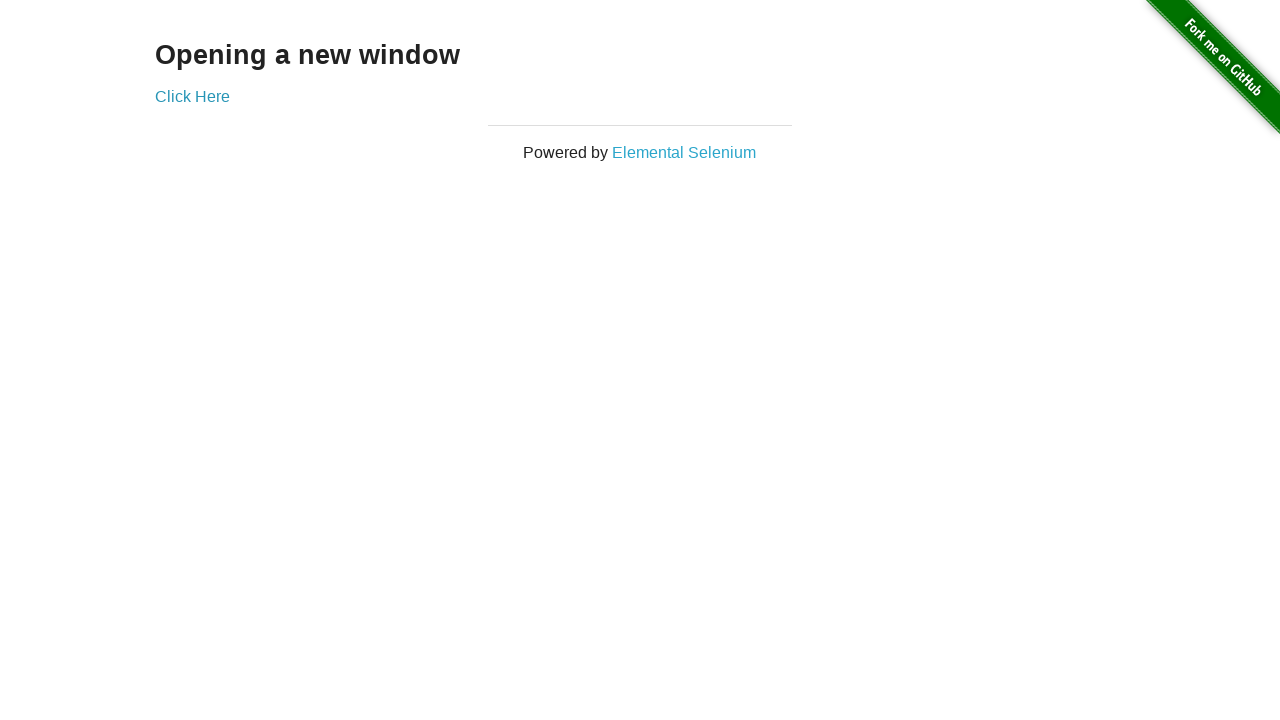

Brought original page to front (iteration 84/100)
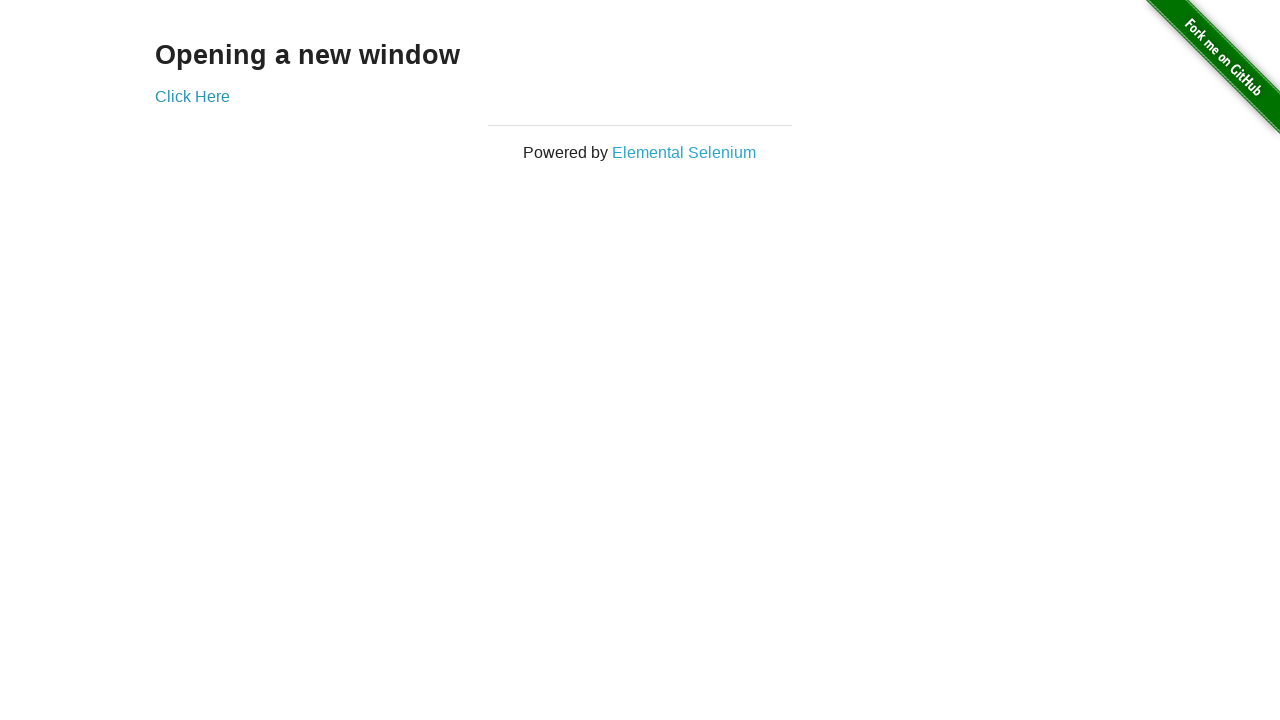

Brought new page to front (iteration 84/100)
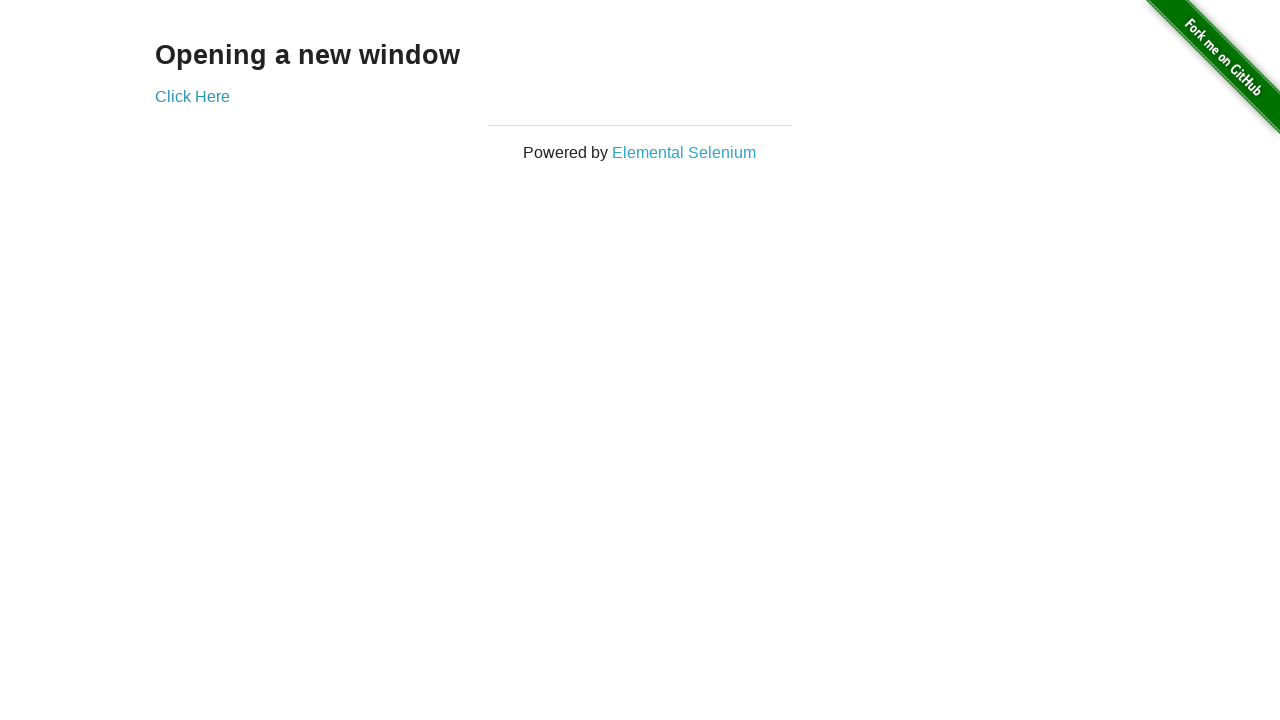

Brought original page to front (iteration 85/100)
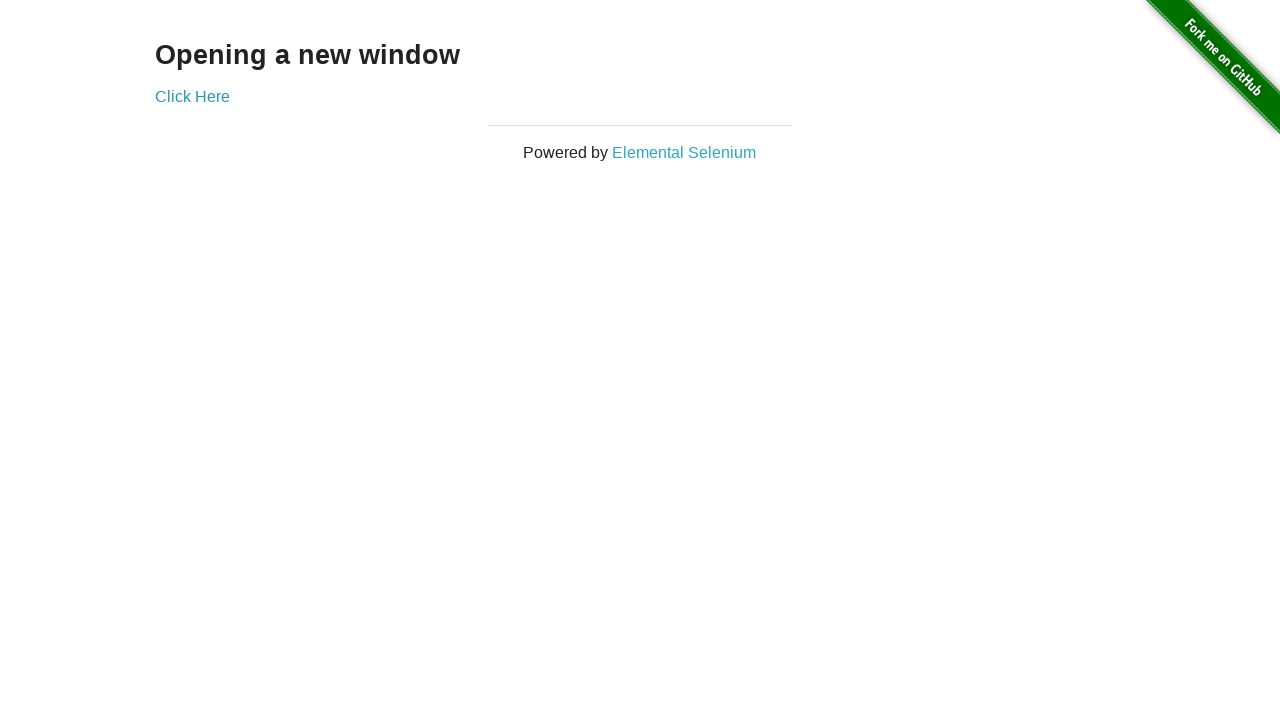

Brought new page to front (iteration 85/100)
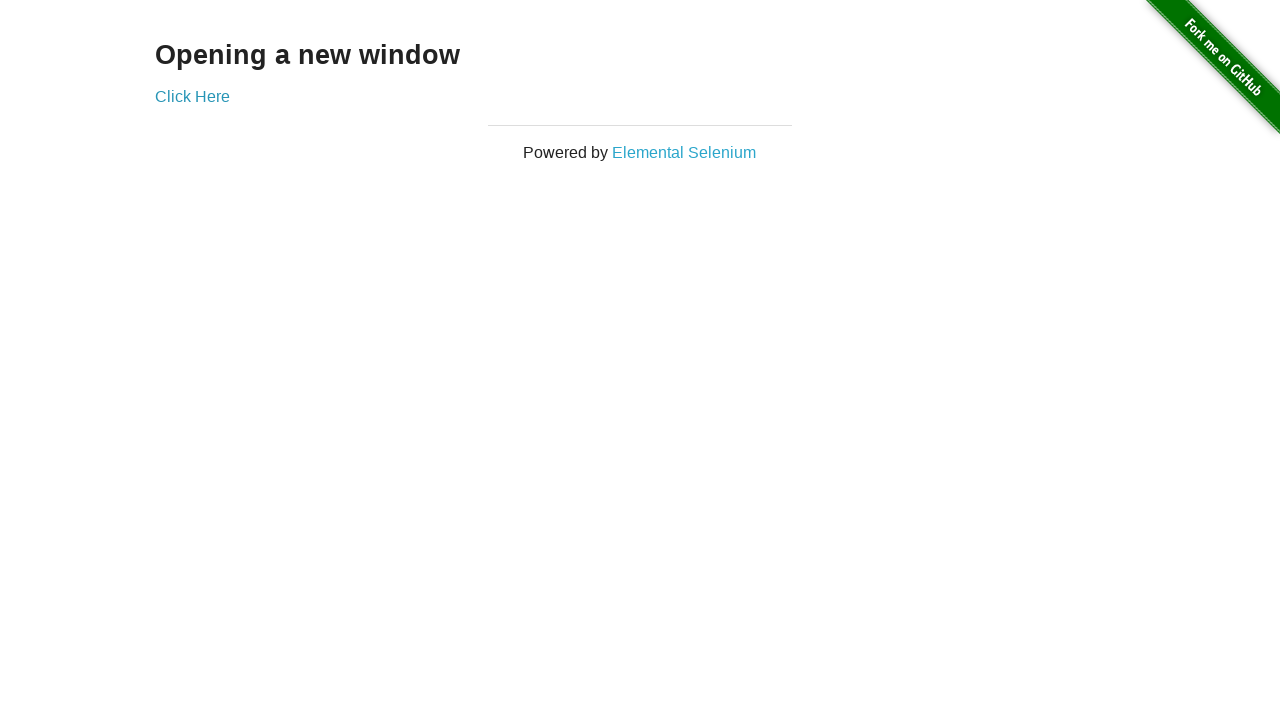

Brought original page to front (iteration 86/100)
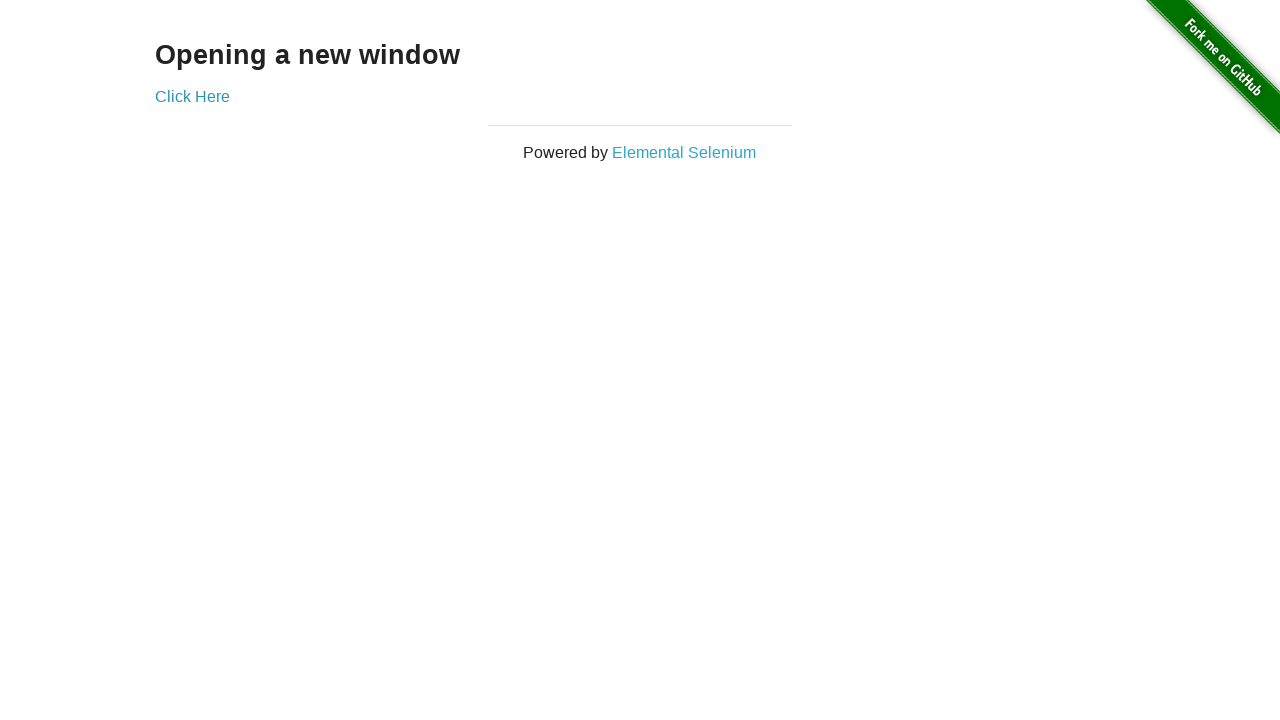

Brought new page to front (iteration 86/100)
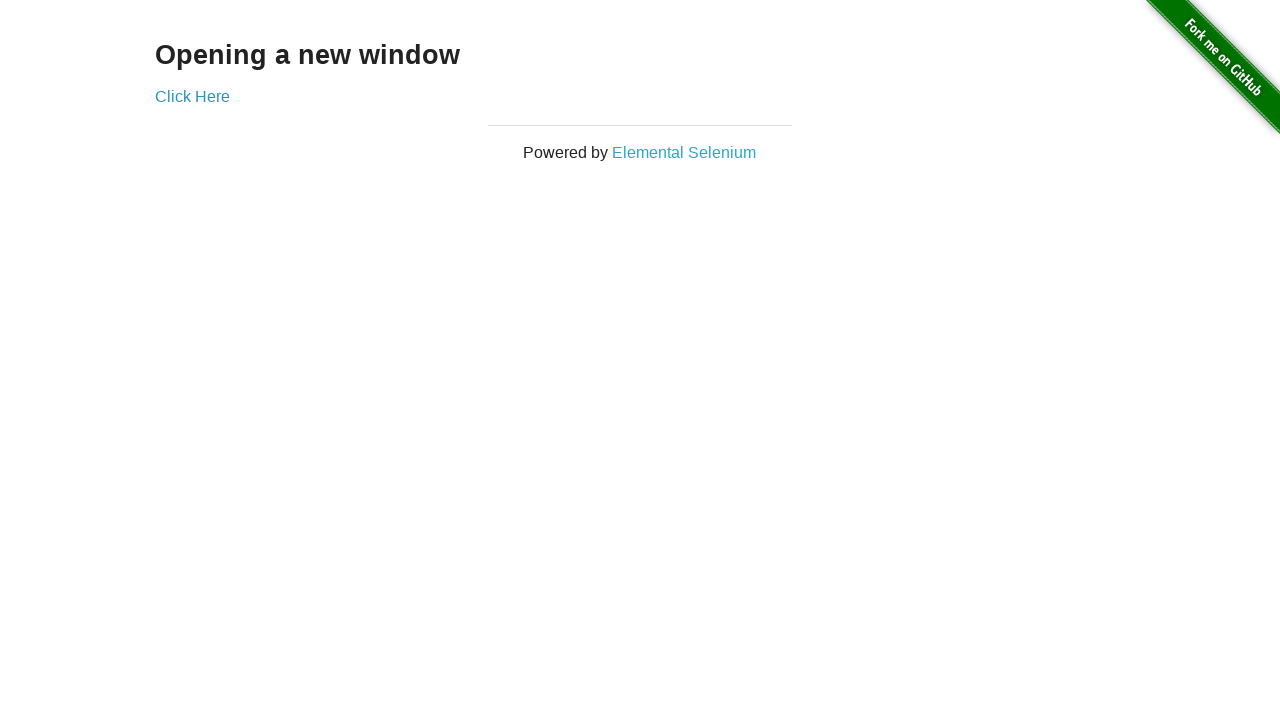

Brought original page to front (iteration 87/100)
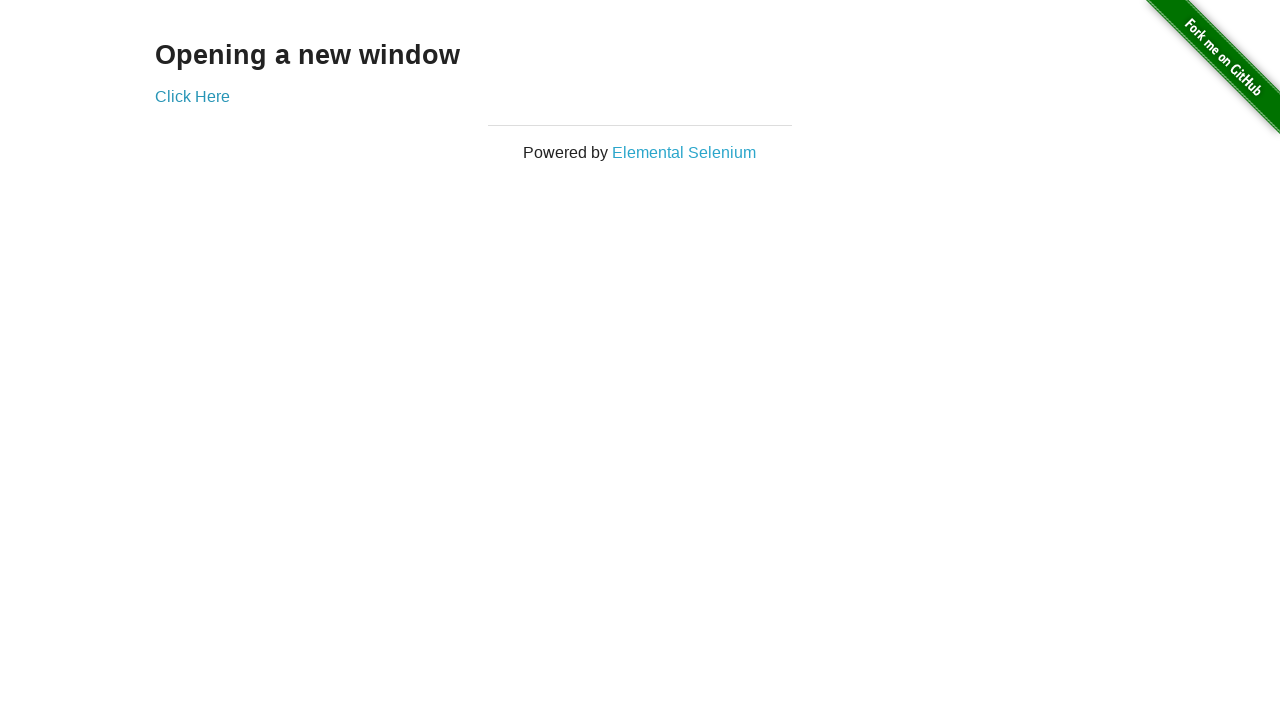

Brought new page to front (iteration 87/100)
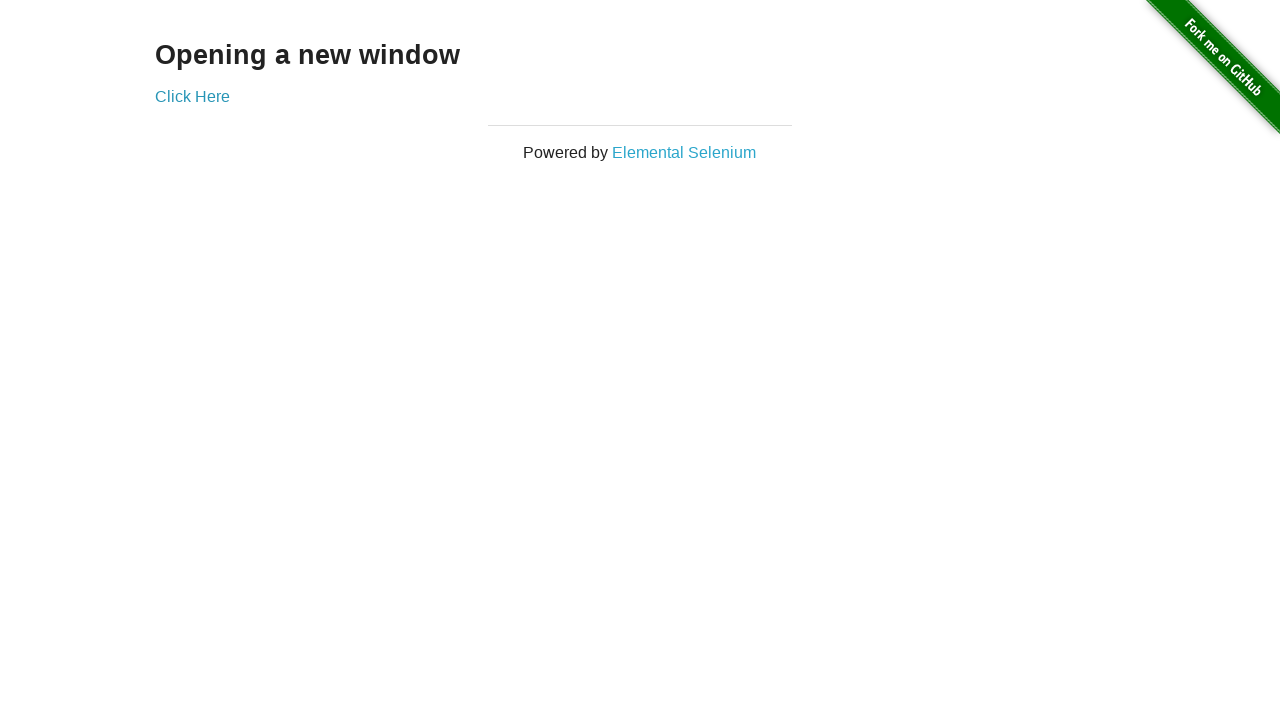

Brought original page to front (iteration 88/100)
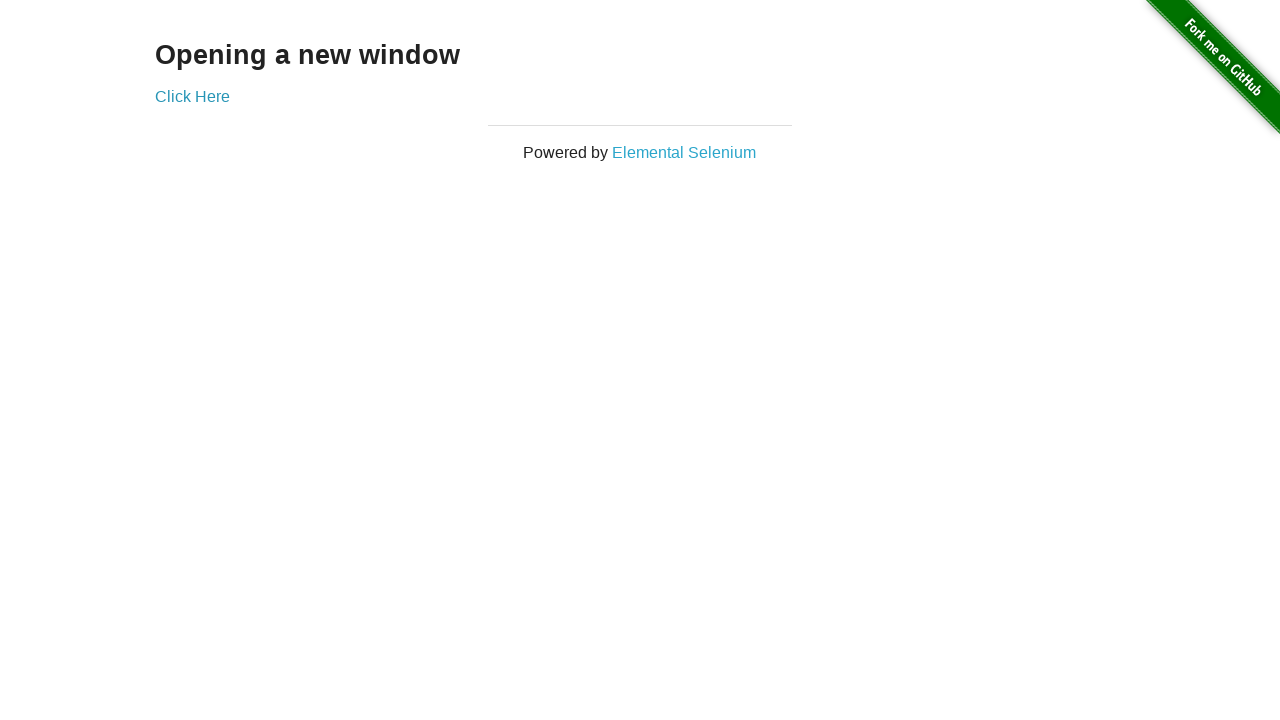

Brought new page to front (iteration 88/100)
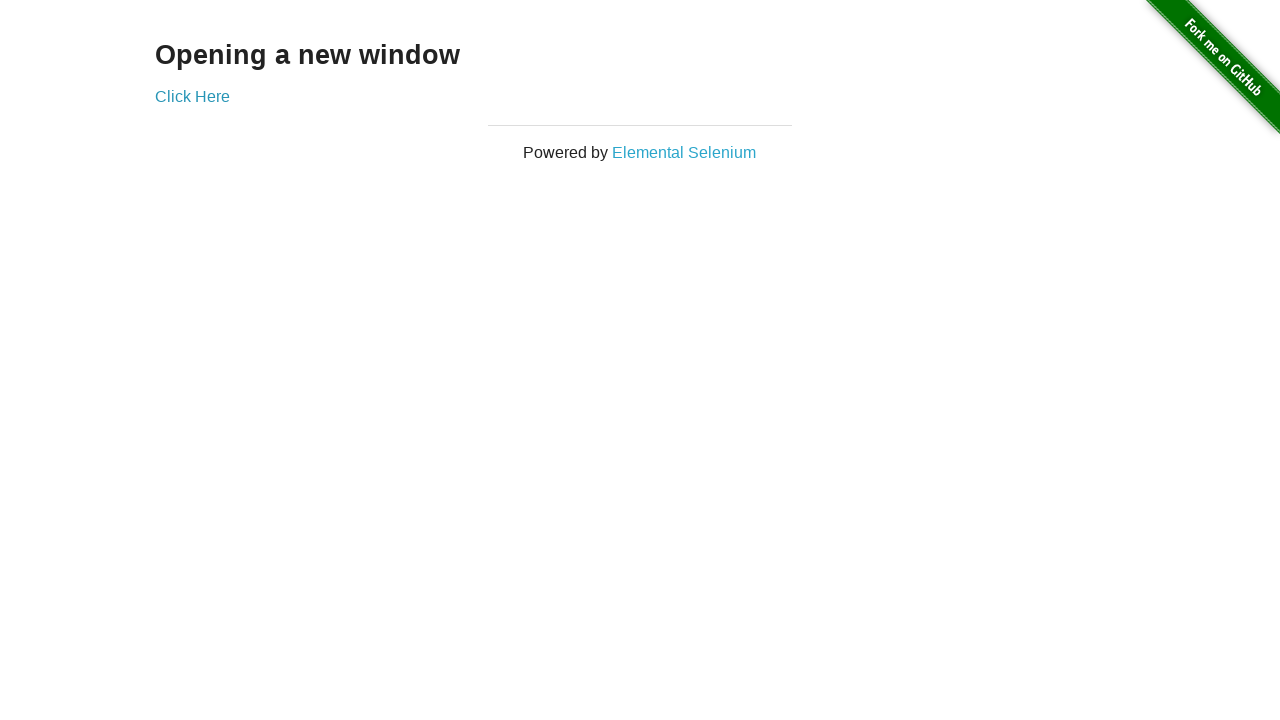

Brought original page to front (iteration 89/100)
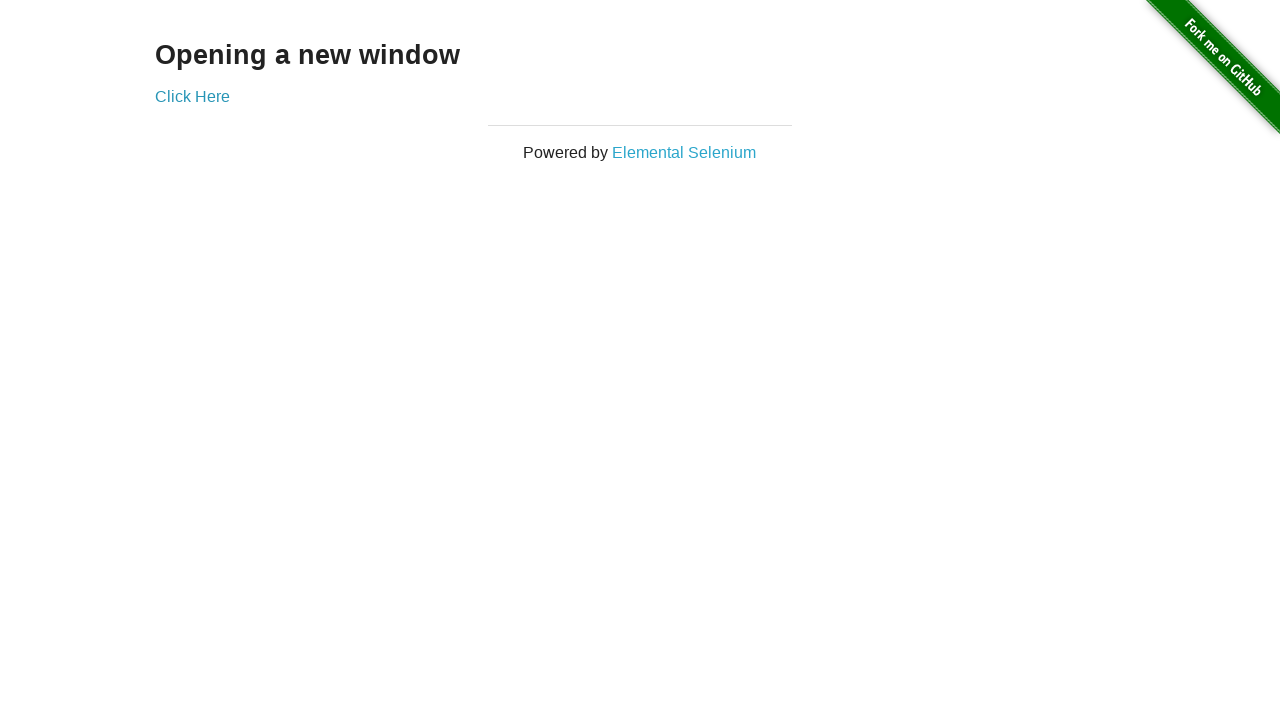

Brought new page to front (iteration 89/100)
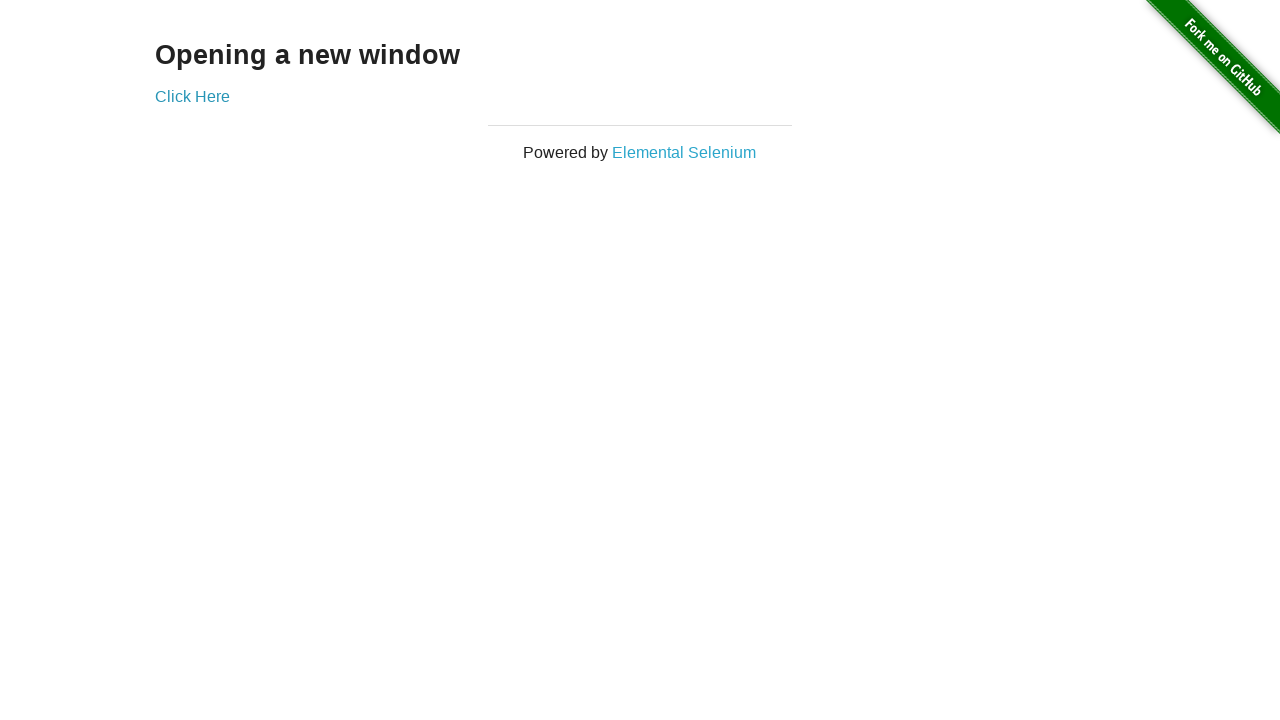

Brought original page to front (iteration 90/100)
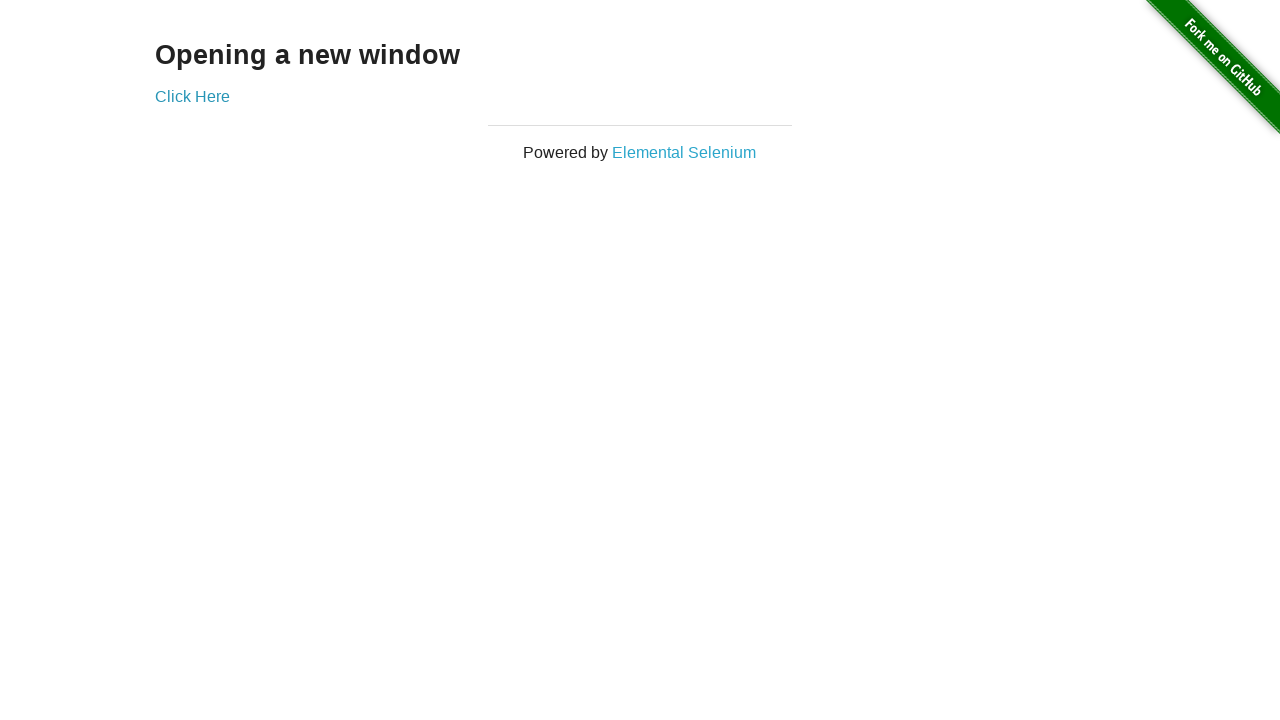

Brought new page to front (iteration 90/100)
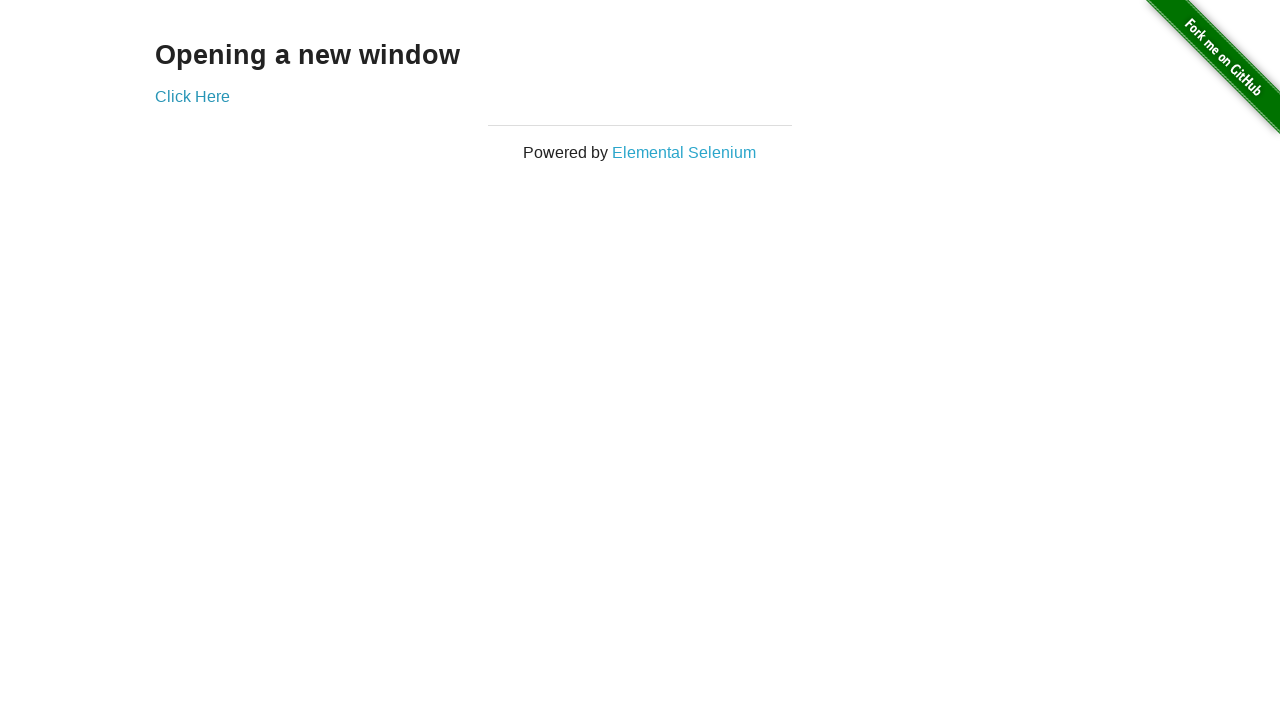

Brought original page to front (iteration 91/100)
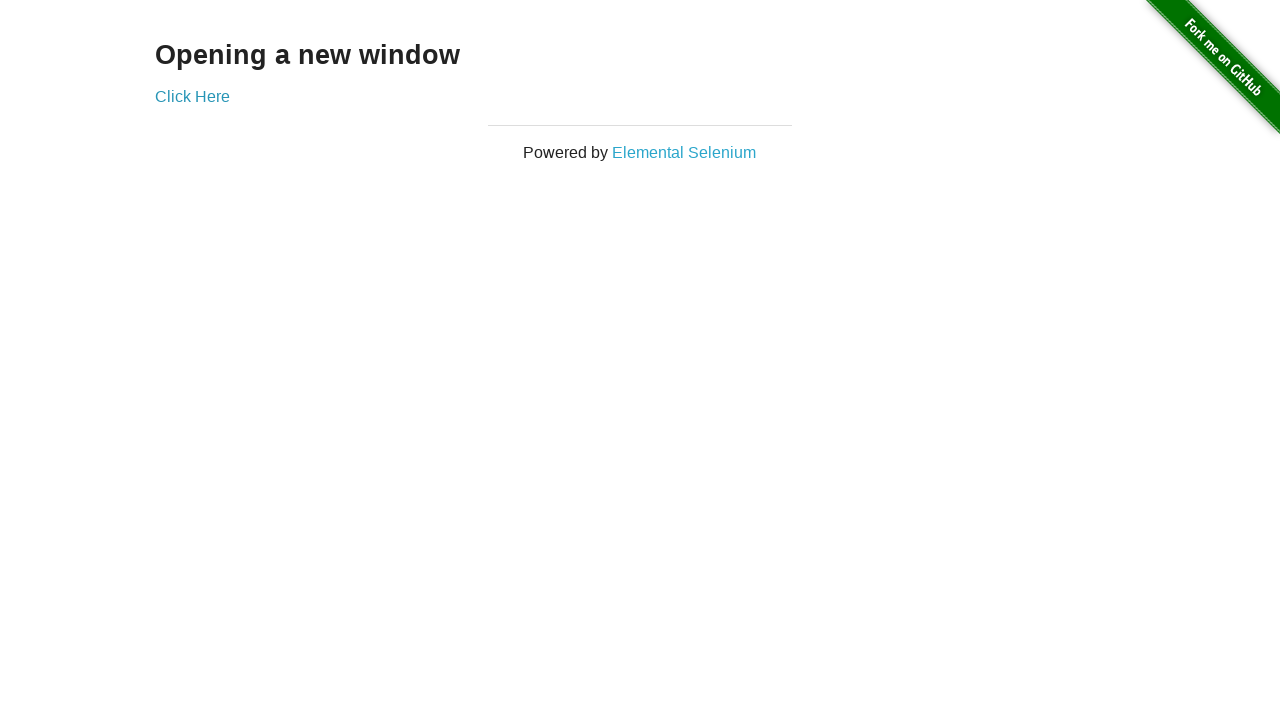

Brought new page to front (iteration 91/100)
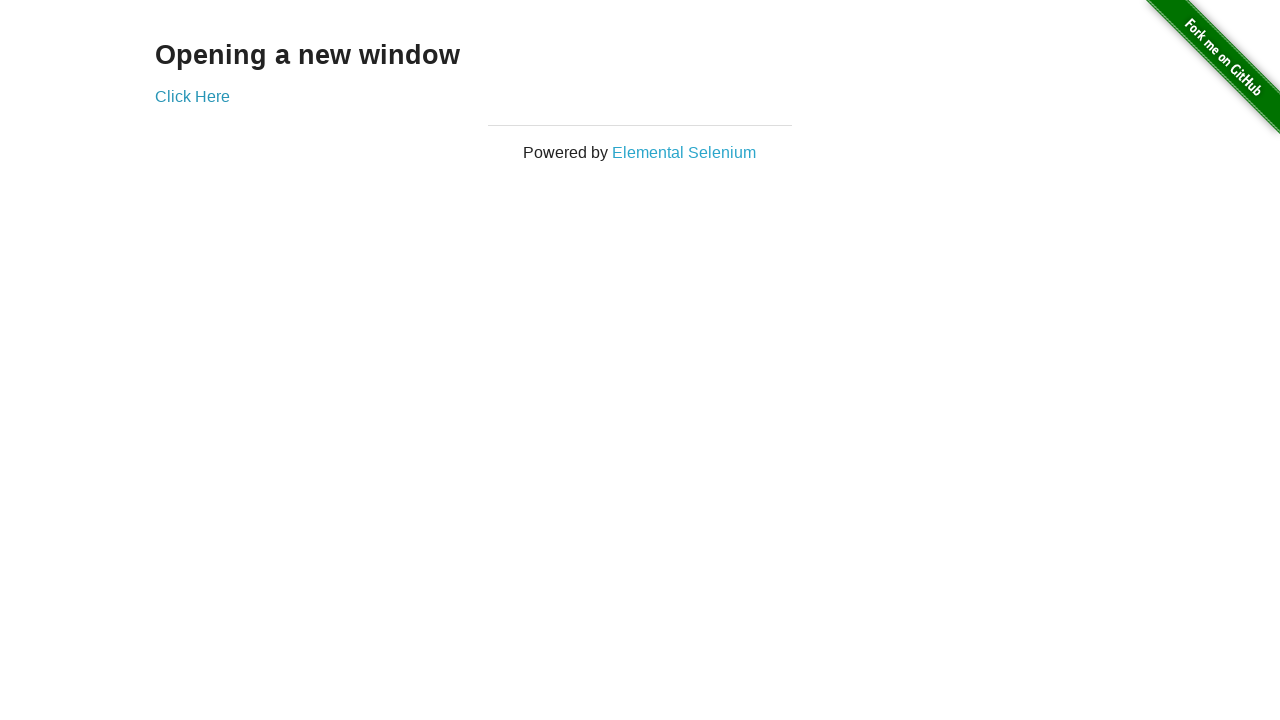

Brought original page to front (iteration 92/100)
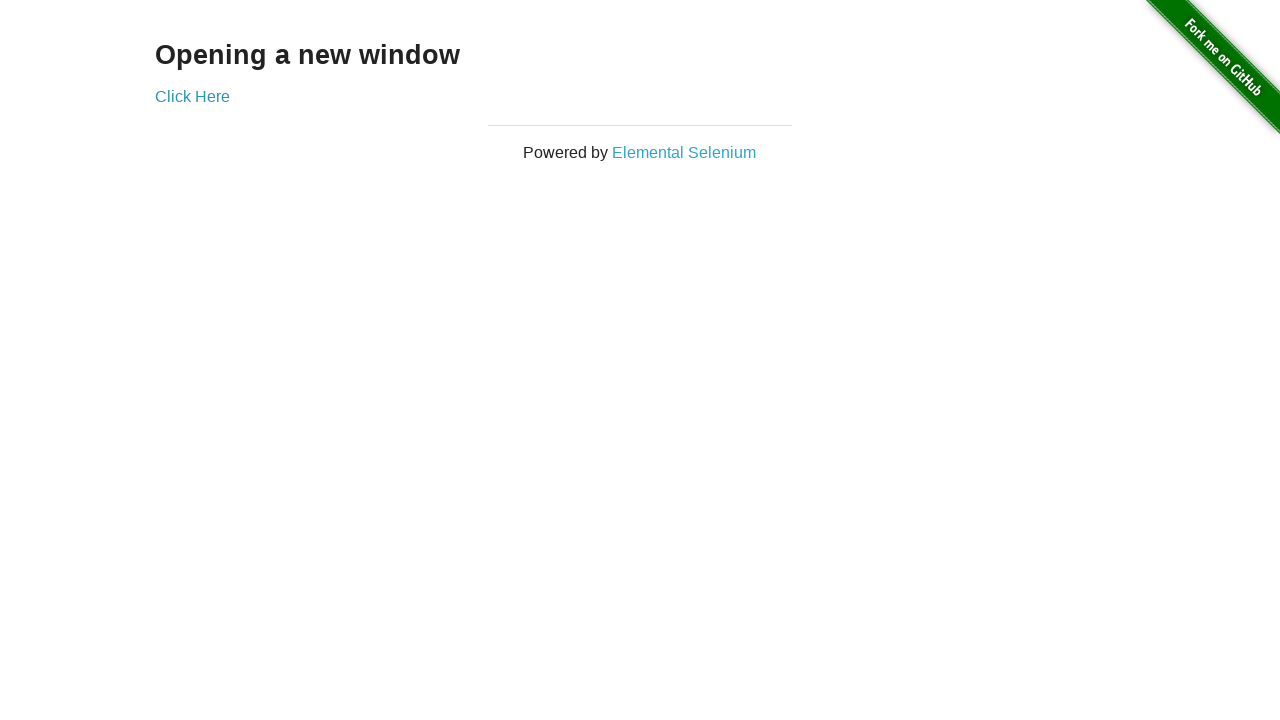

Brought new page to front (iteration 92/100)
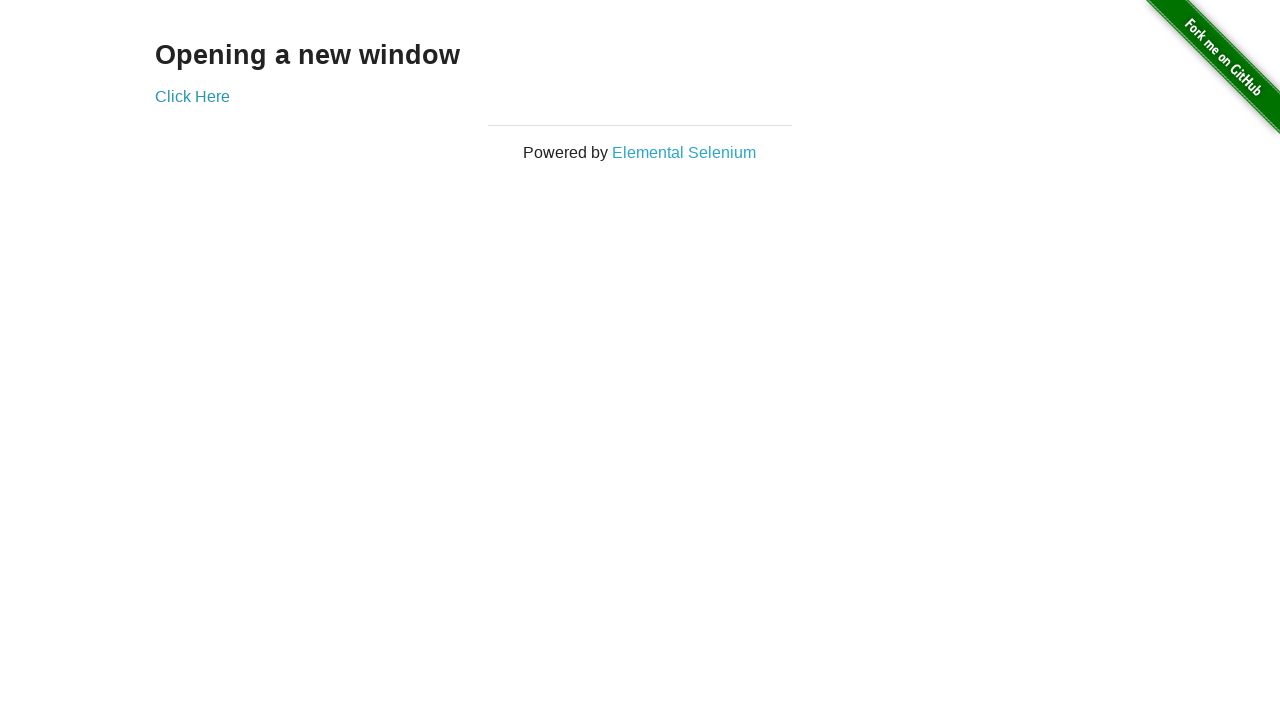

Brought original page to front (iteration 93/100)
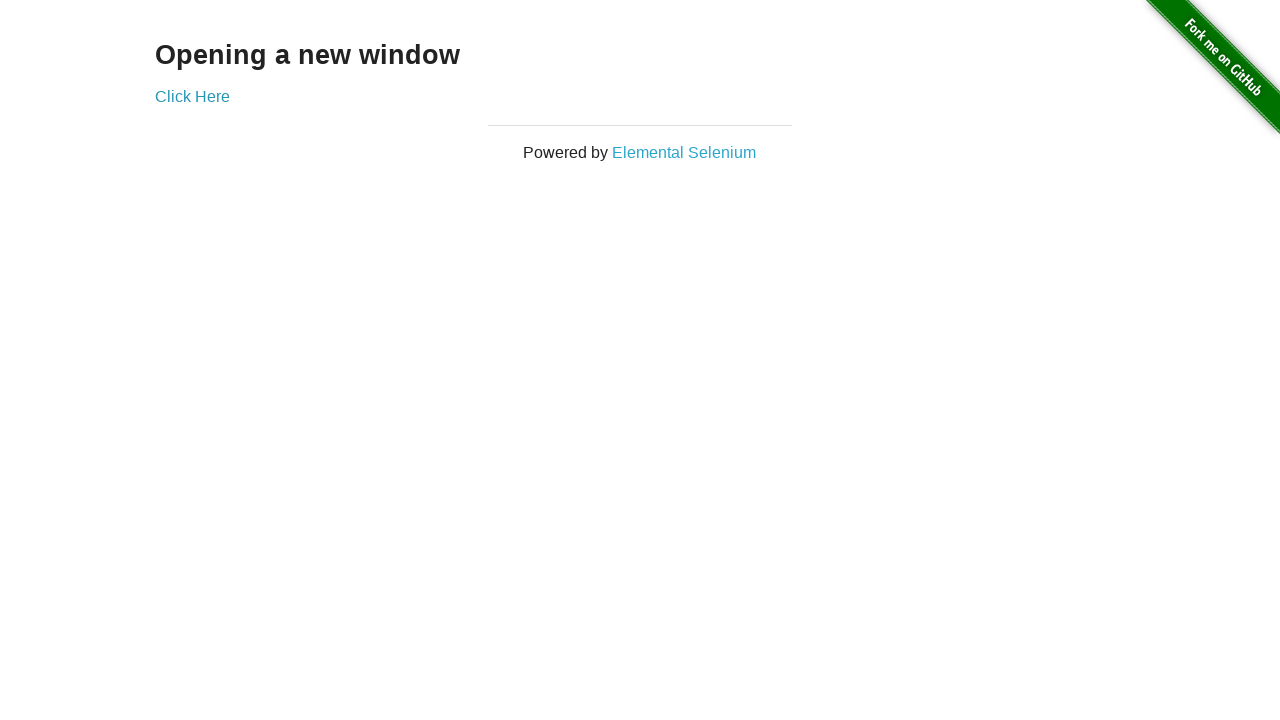

Brought new page to front (iteration 93/100)
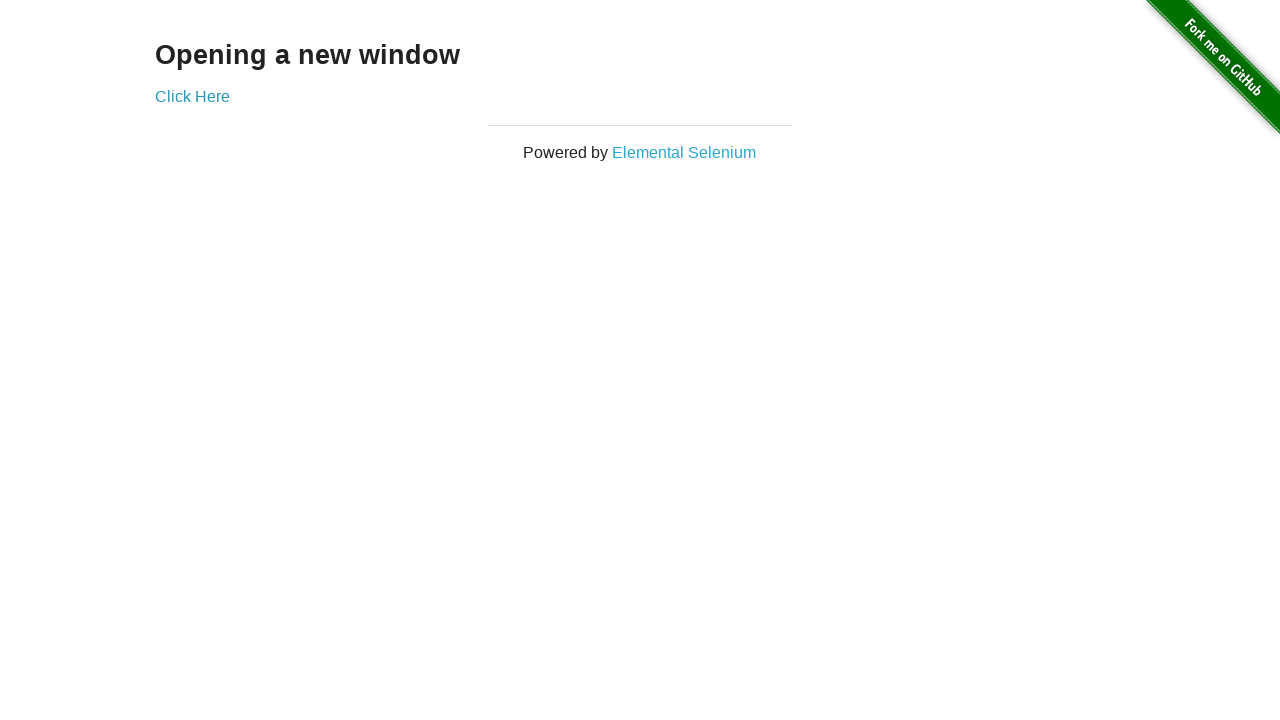

Brought original page to front (iteration 94/100)
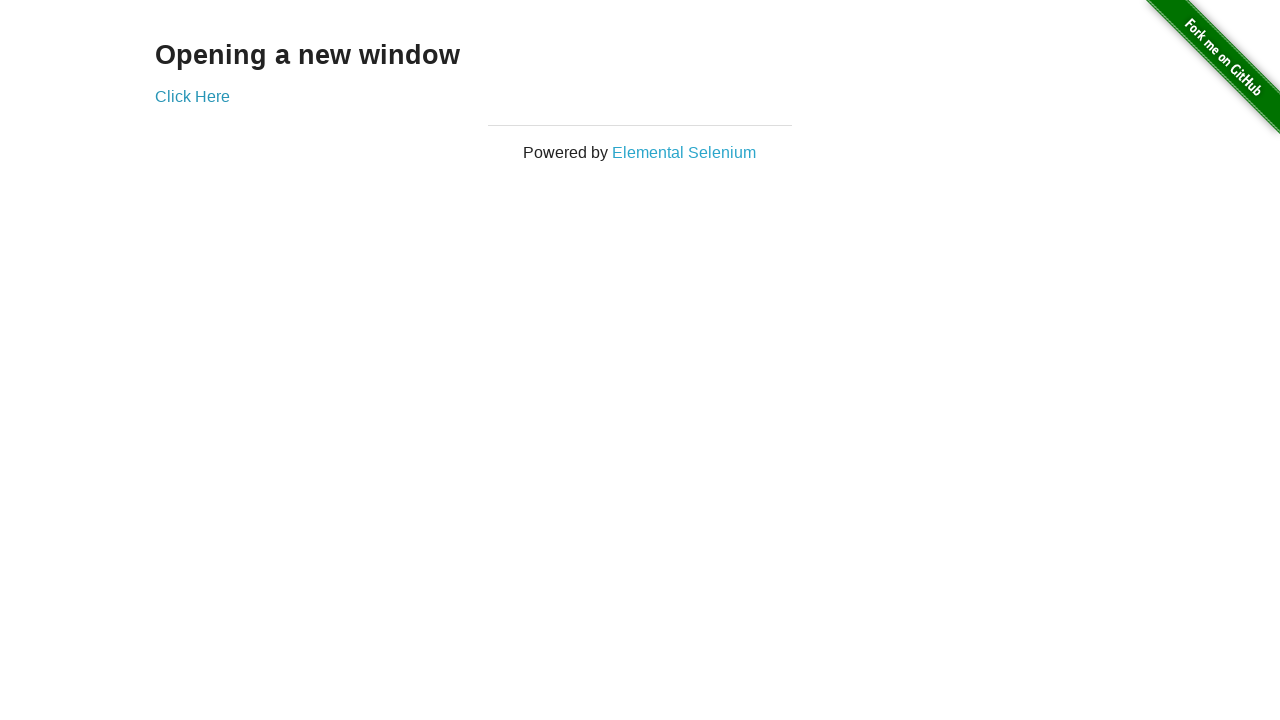

Brought new page to front (iteration 94/100)
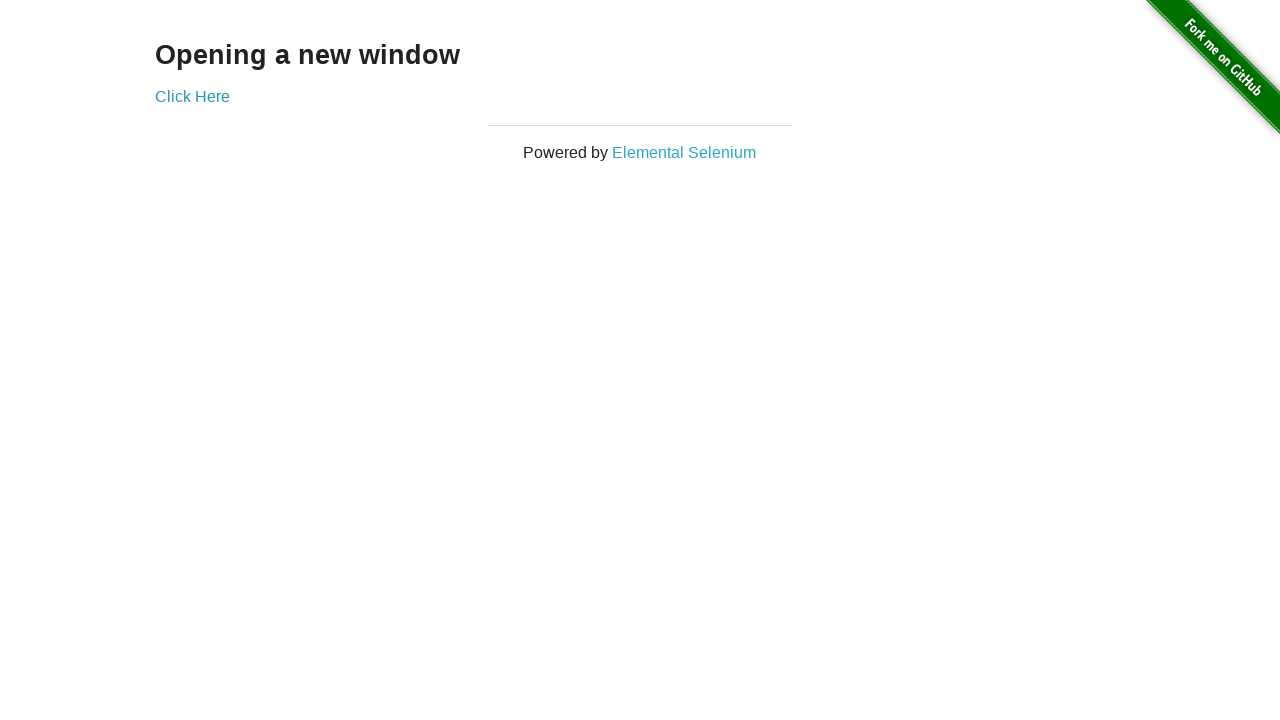

Brought original page to front (iteration 95/100)
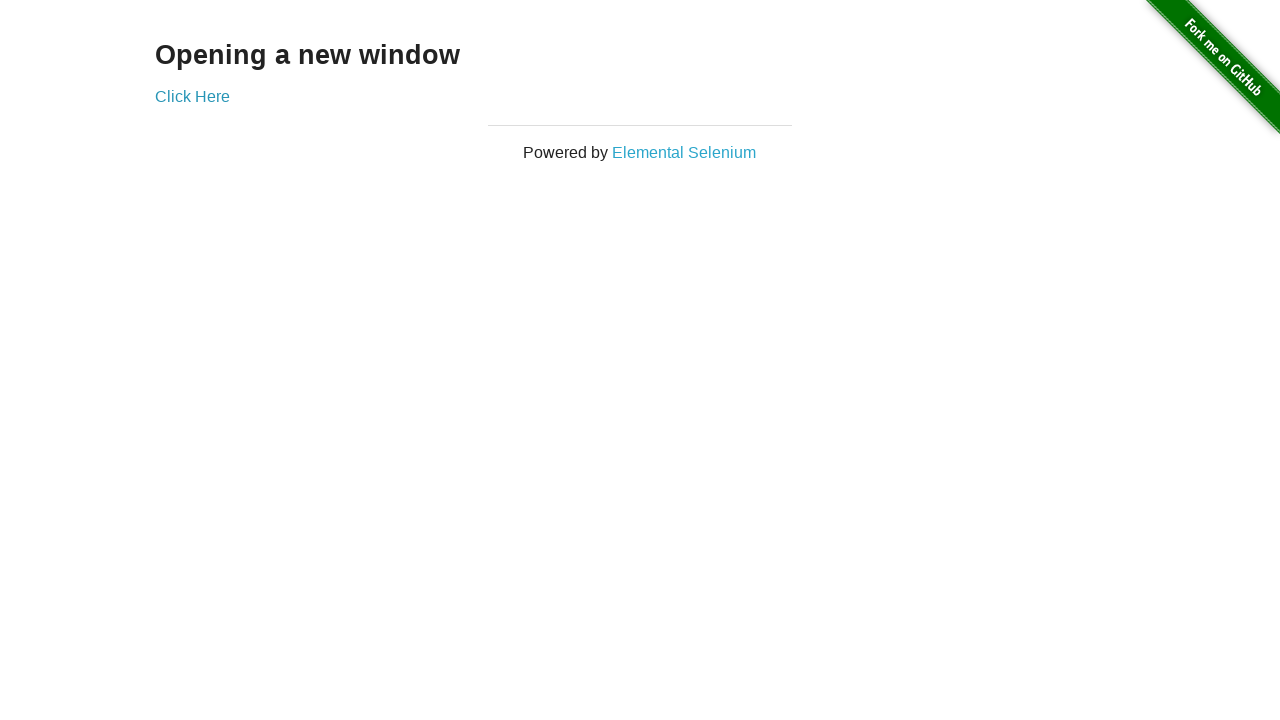

Brought new page to front (iteration 95/100)
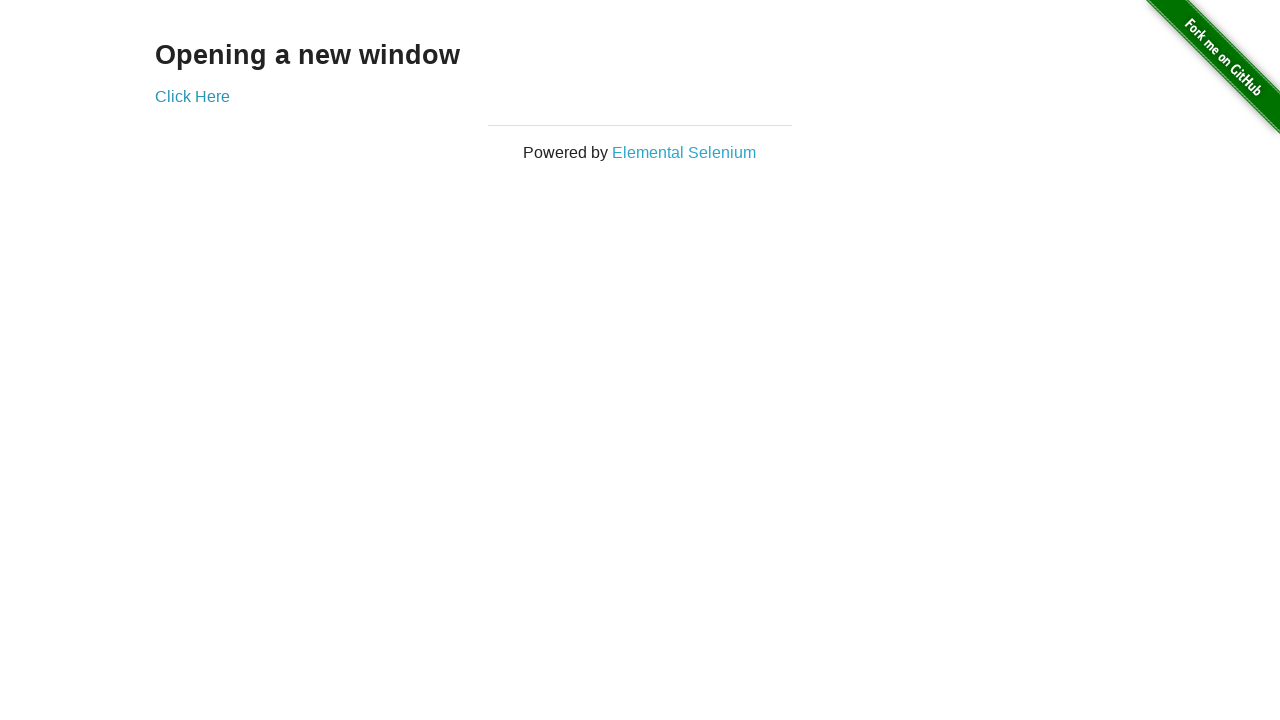

Brought original page to front (iteration 96/100)
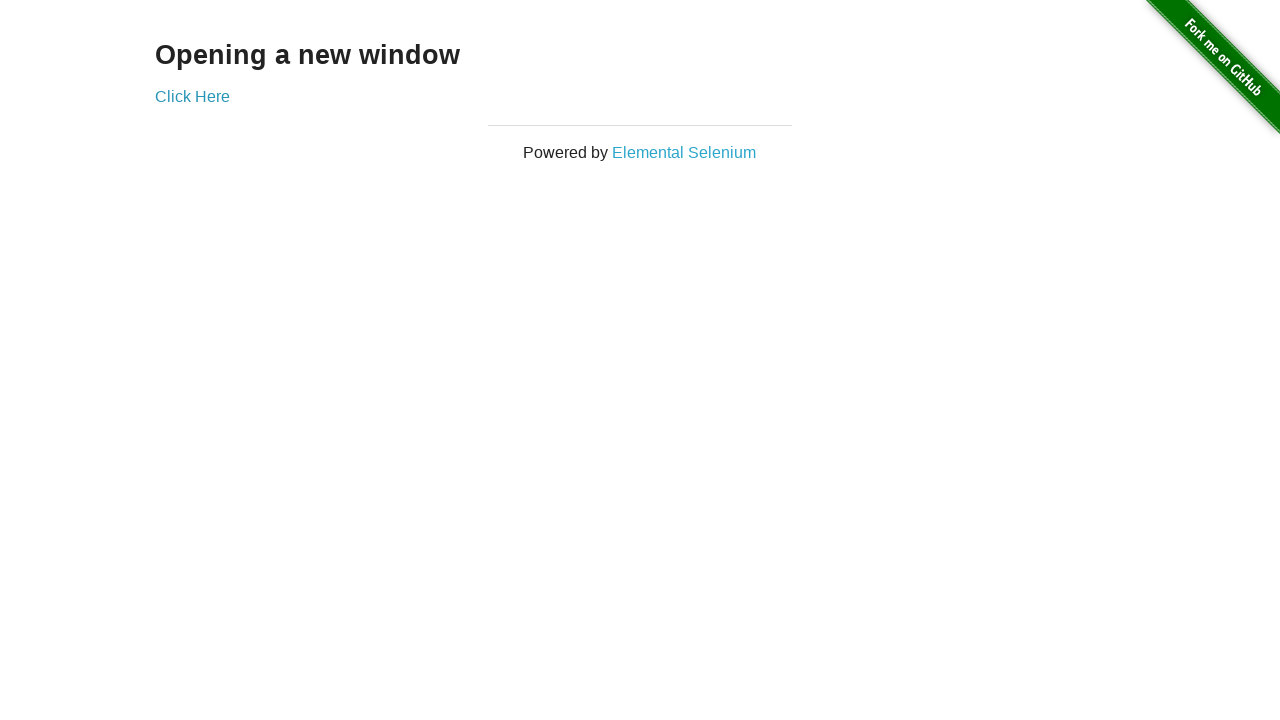

Brought new page to front (iteration 96/100)
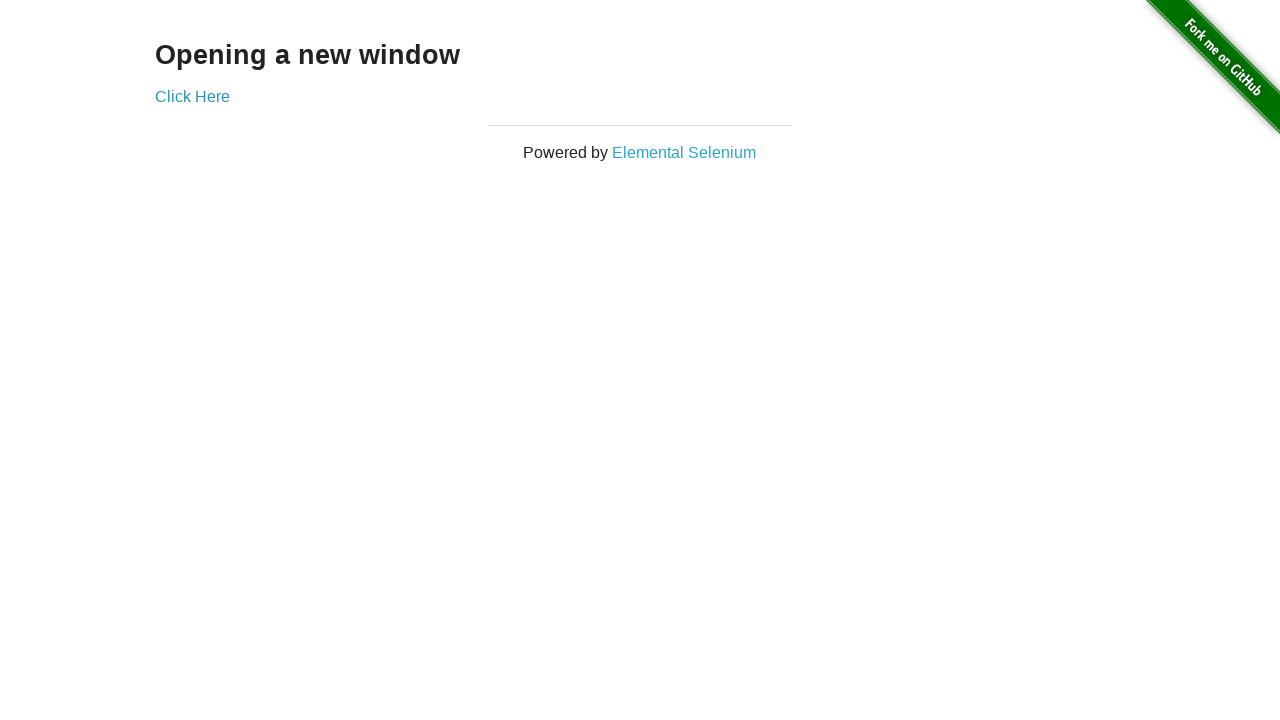

Brought original page to front (iteration 97/100)
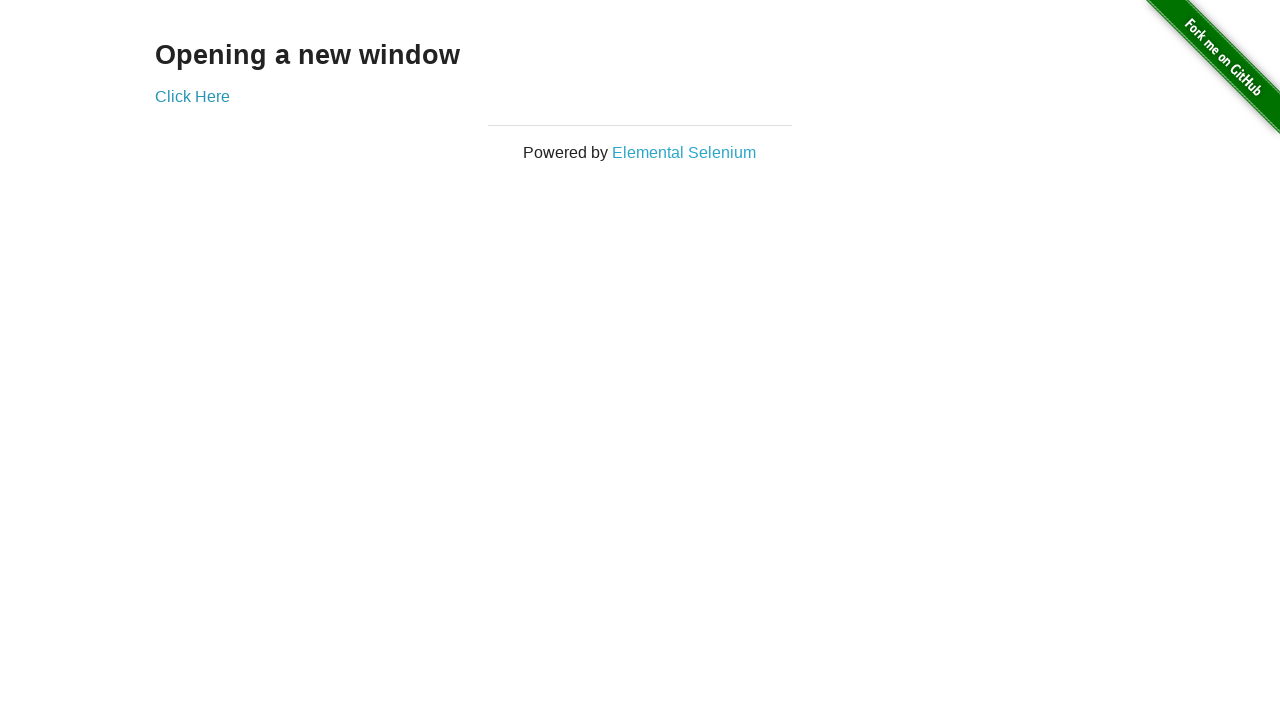

Brought new page to front (iteration 97/100)
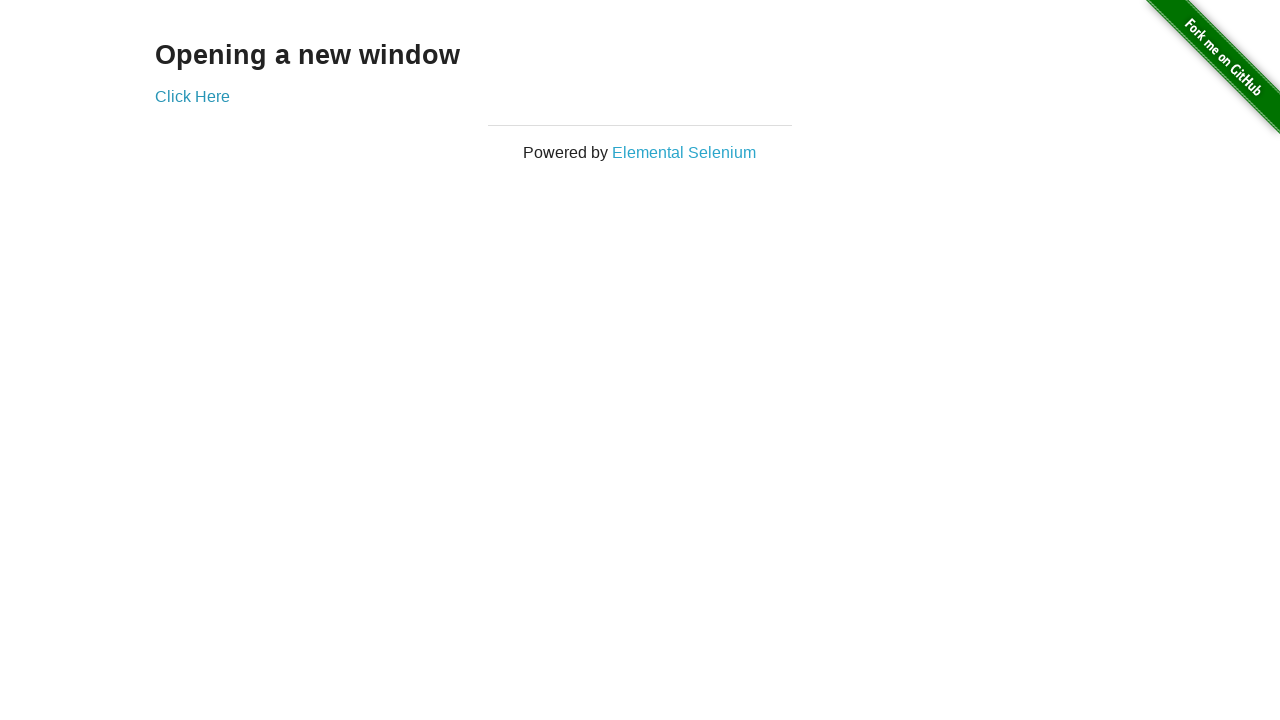

Brought original page to front (iteration 98/100)
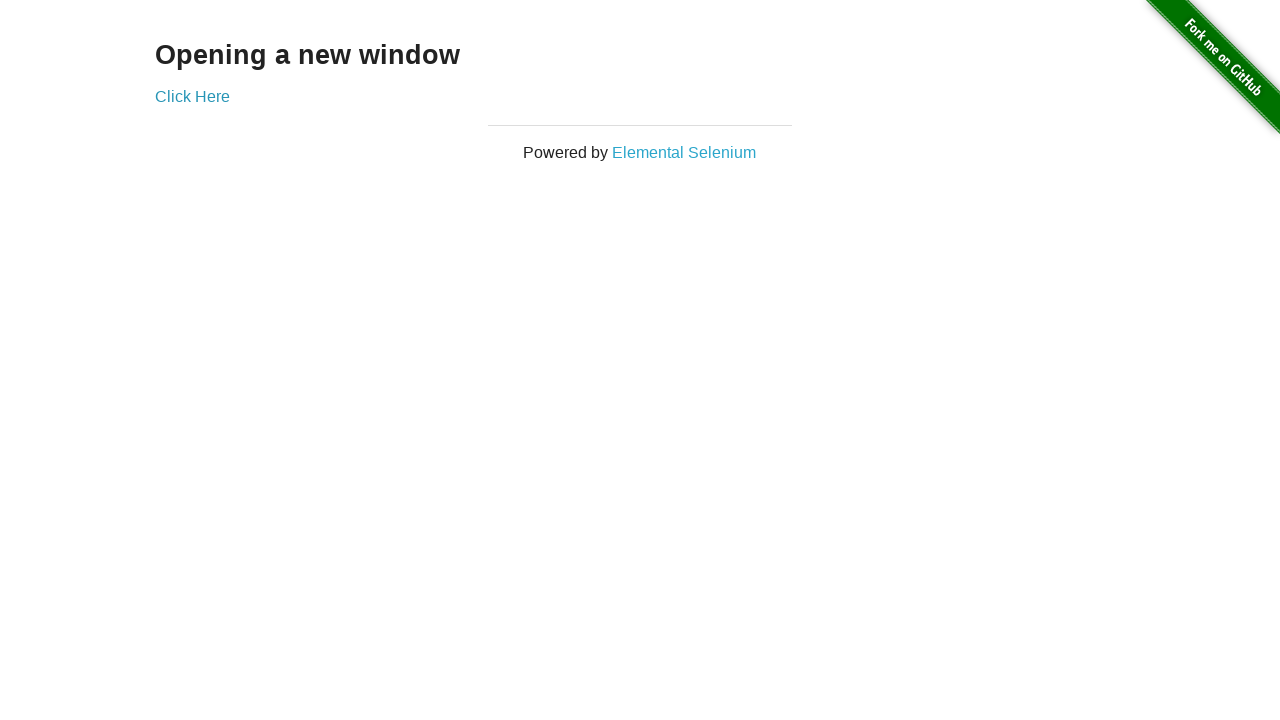

Brought new page to front (iteration 98/100)
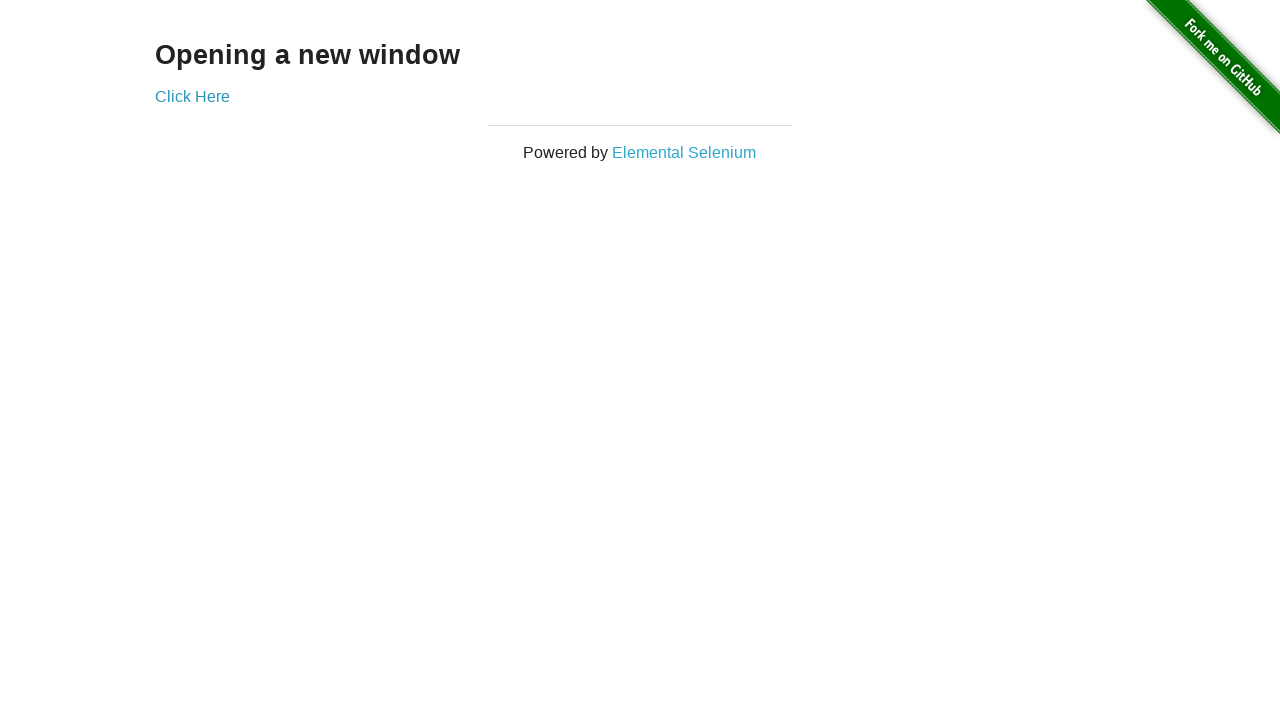

Brought original page to front (iteration 99/100)
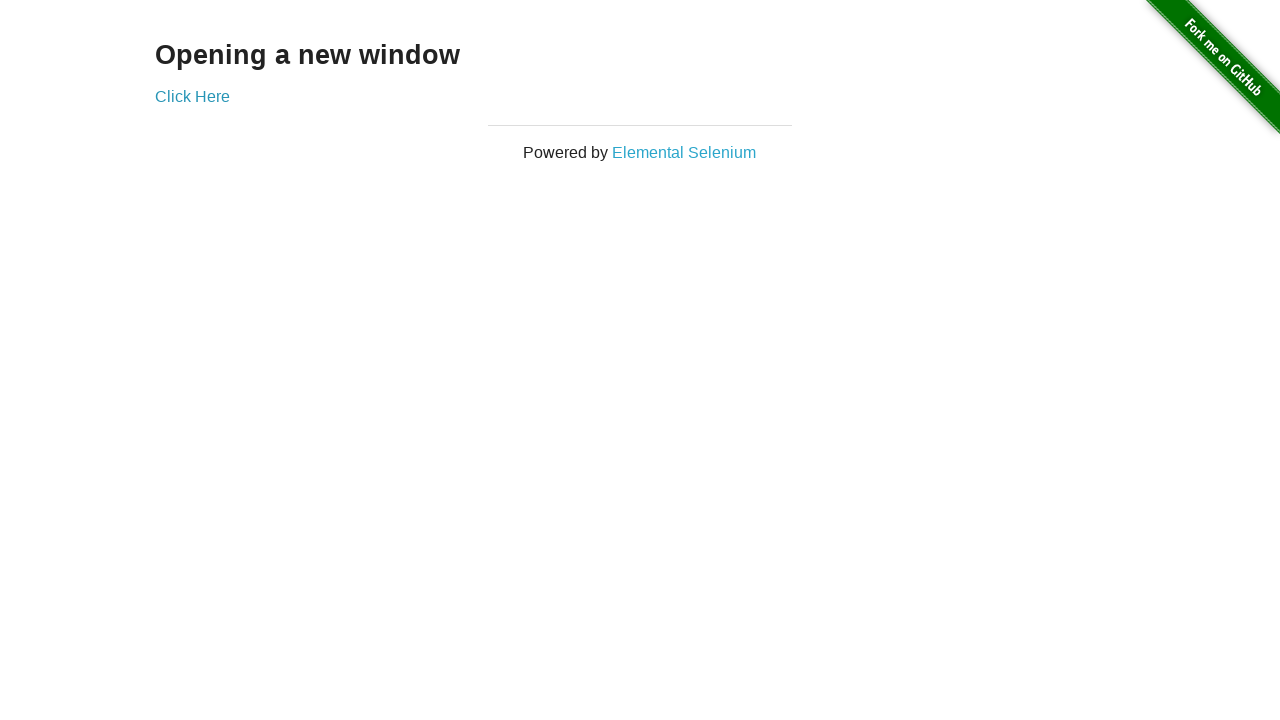

Brought new page to front (iteration 99/100)
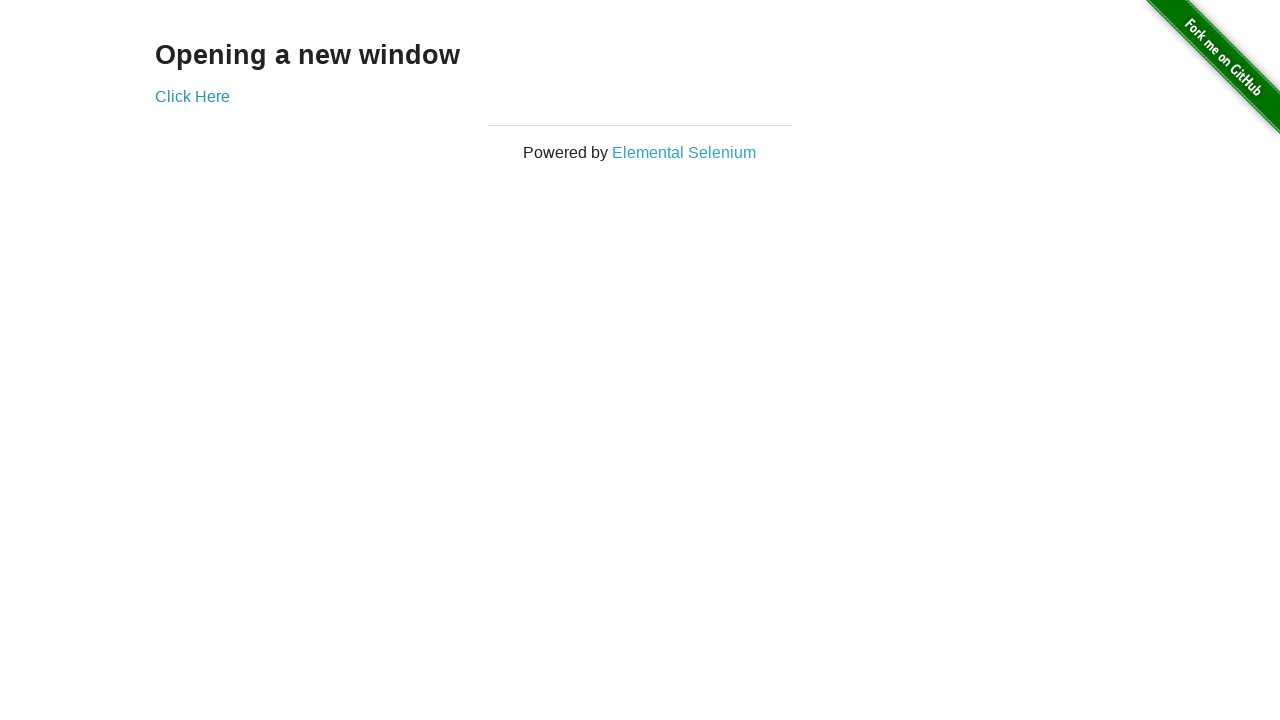

Brought original page to front (iteration 100/100)
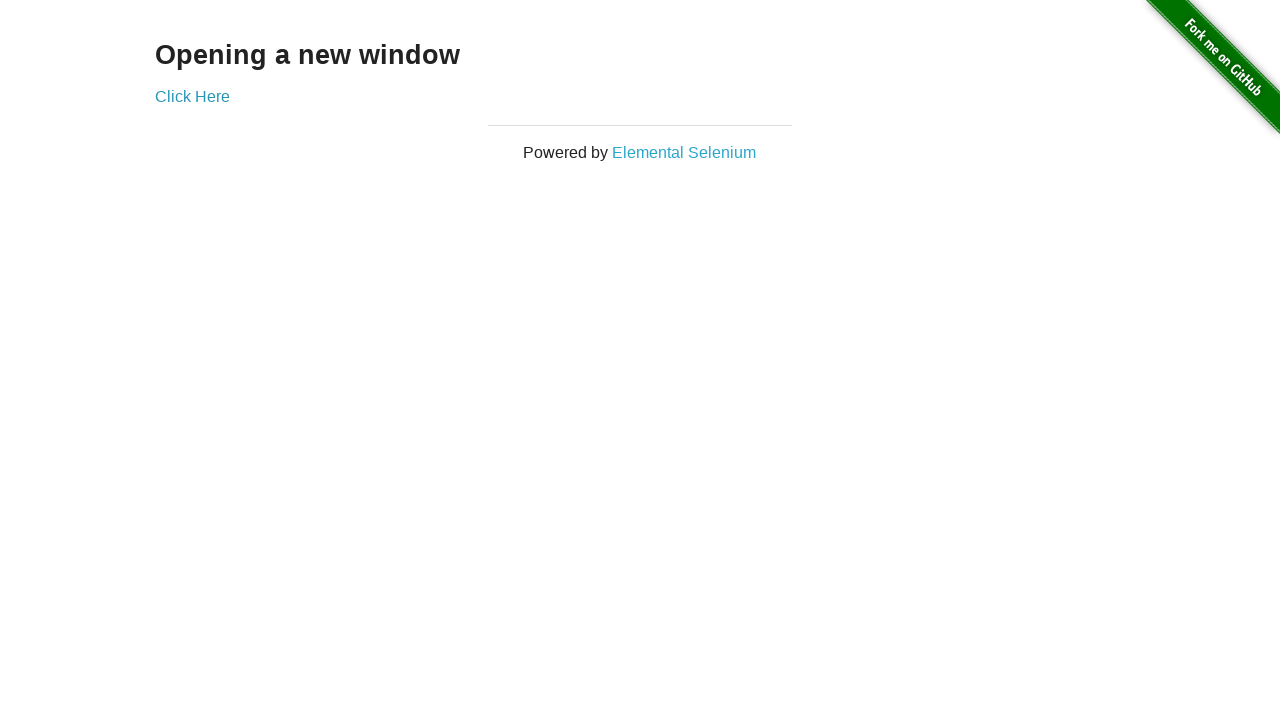

Brought new page to front (iteration 100/100)
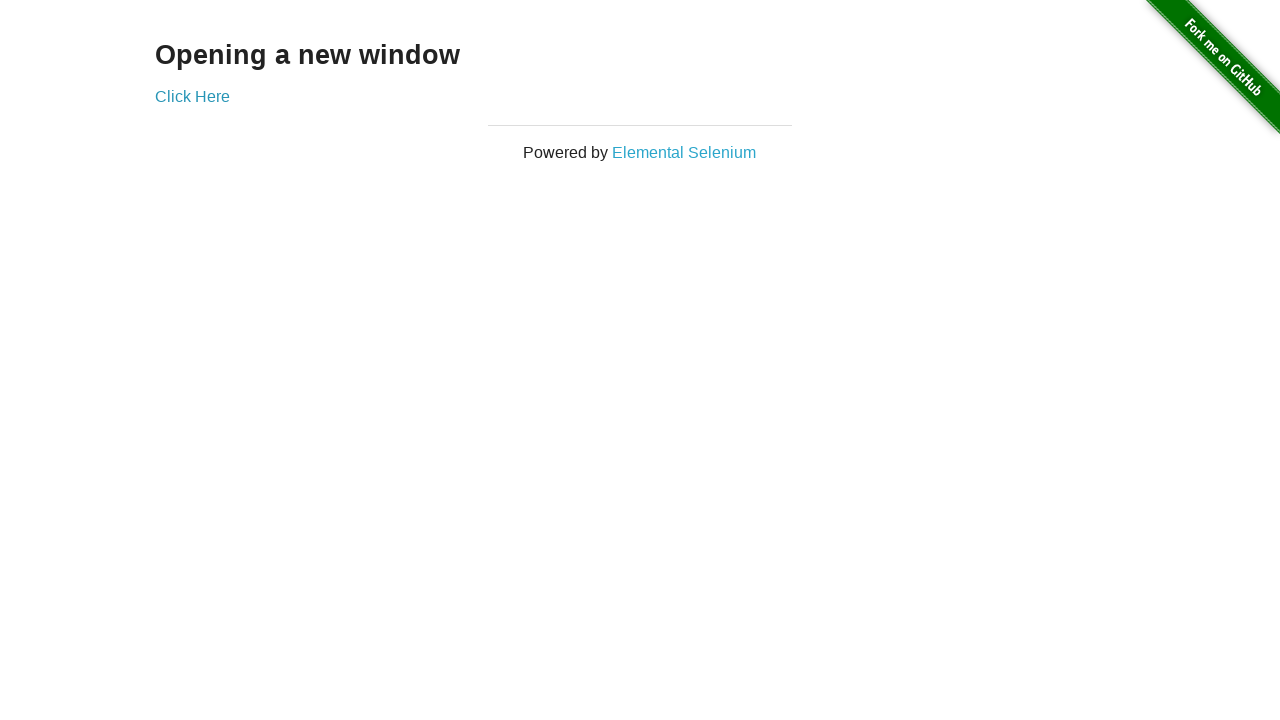

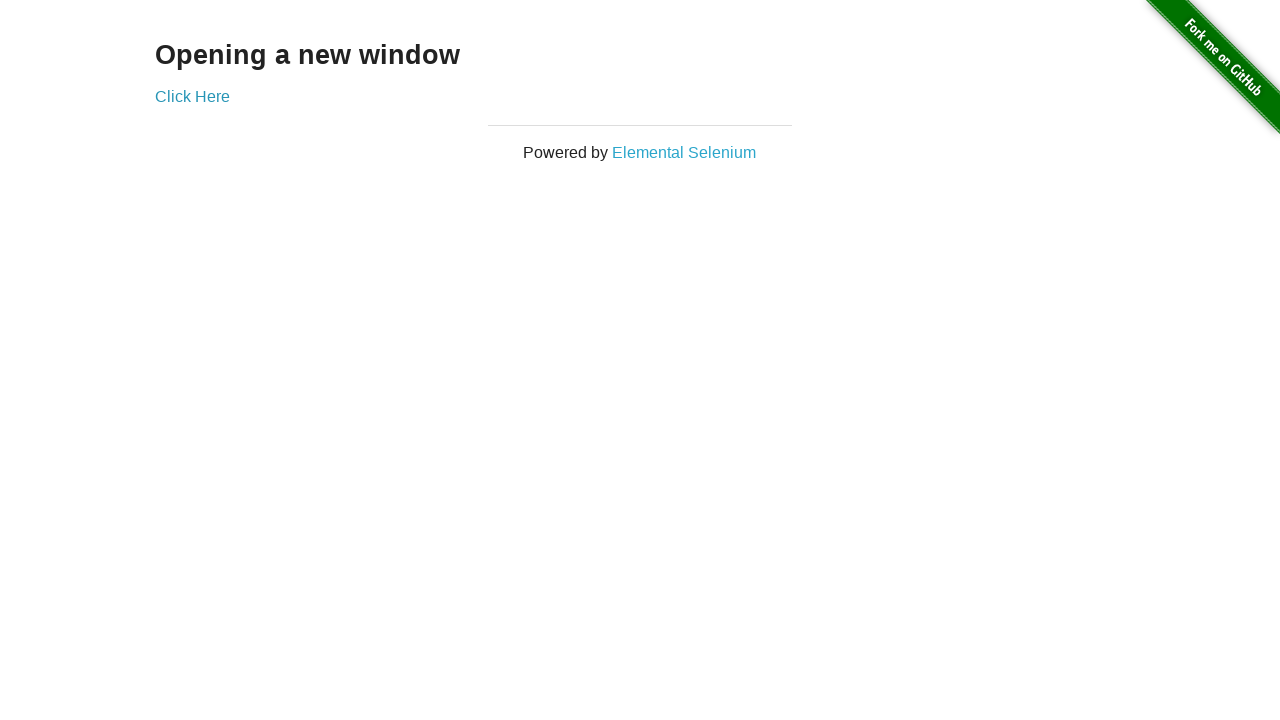